Tests TODO board functionality by creating multiple TODO items - clicking add button, selecting categories from dropdowns, filling in title and text fields with random strings, and submitting the form. Repeats the process 10 times.

Starting URL: http://qa-assignment.oblakogroup.ru/board/:idhaykeminyan

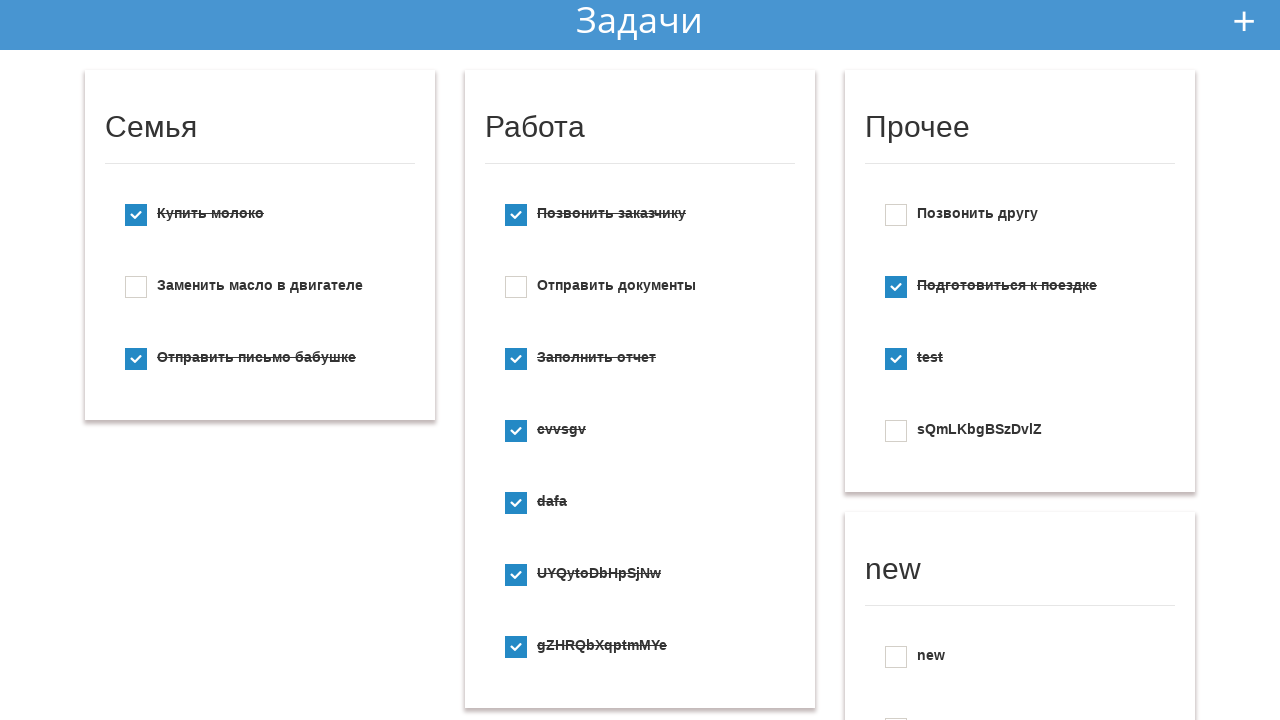

Clicked add new TODO button (iteration 1/10) at (1244, 21) on #add_new_todo
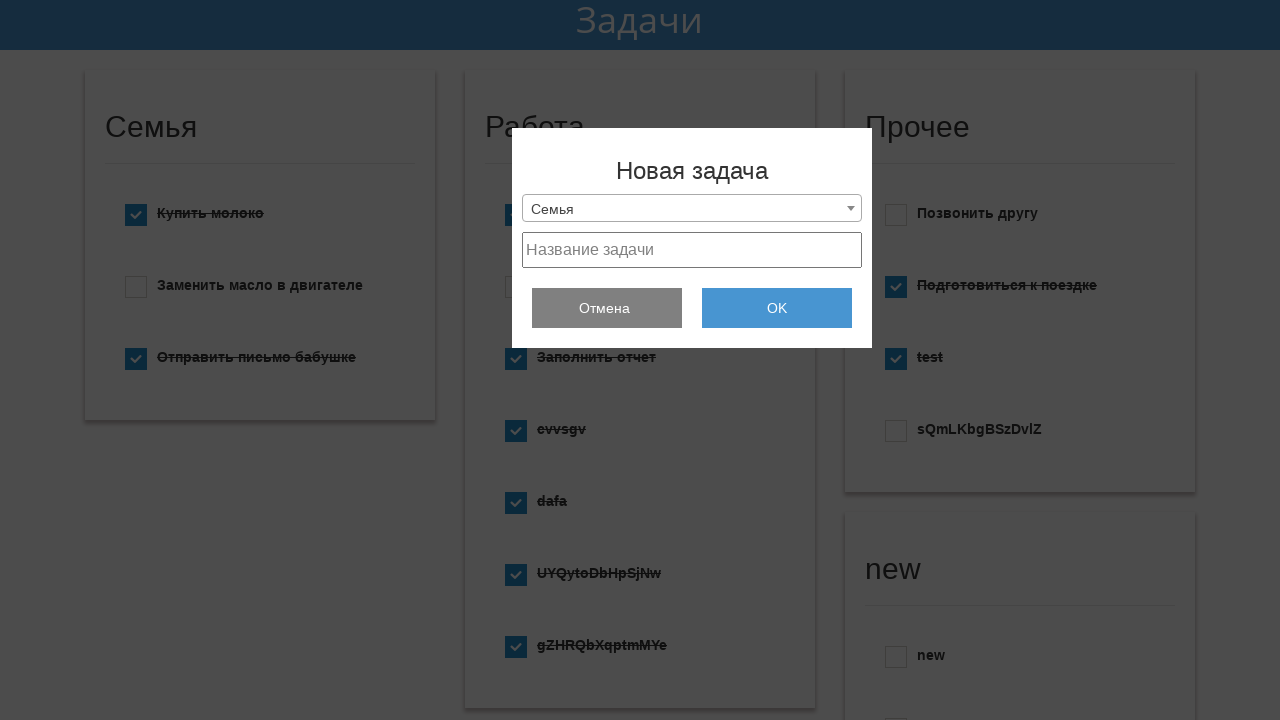

New TODO form appeared
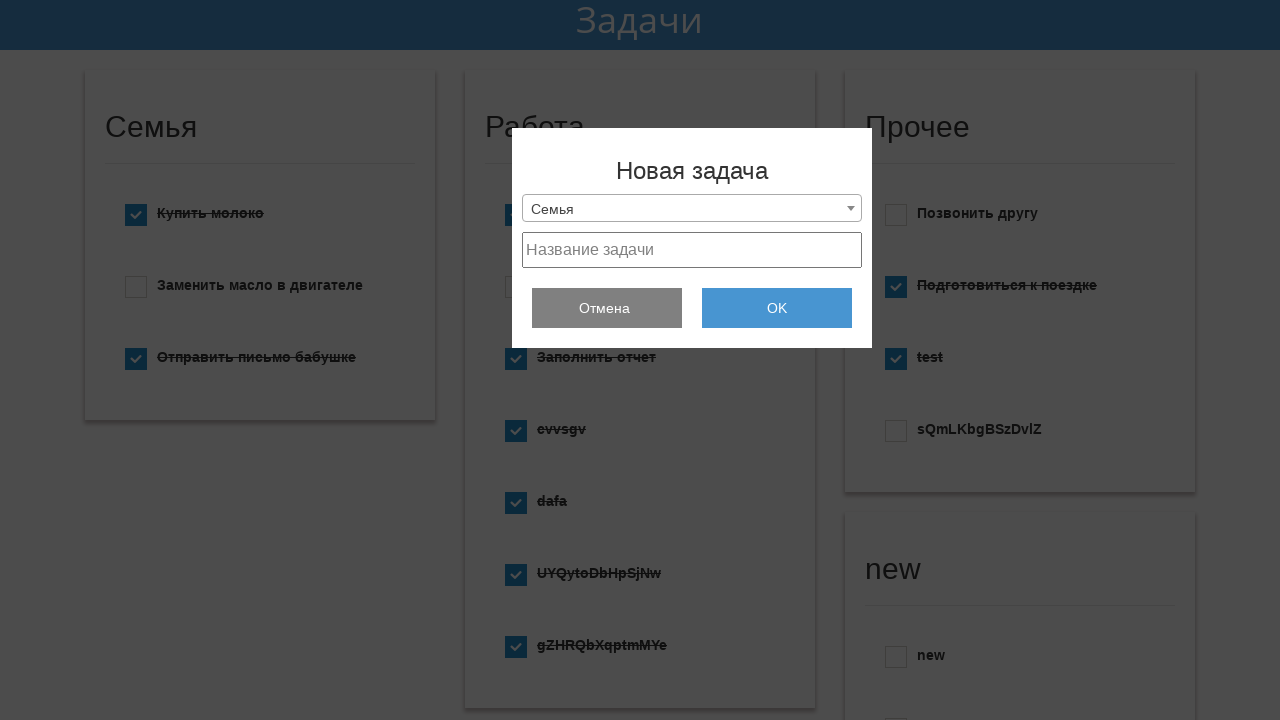

Retrieved 113 category options
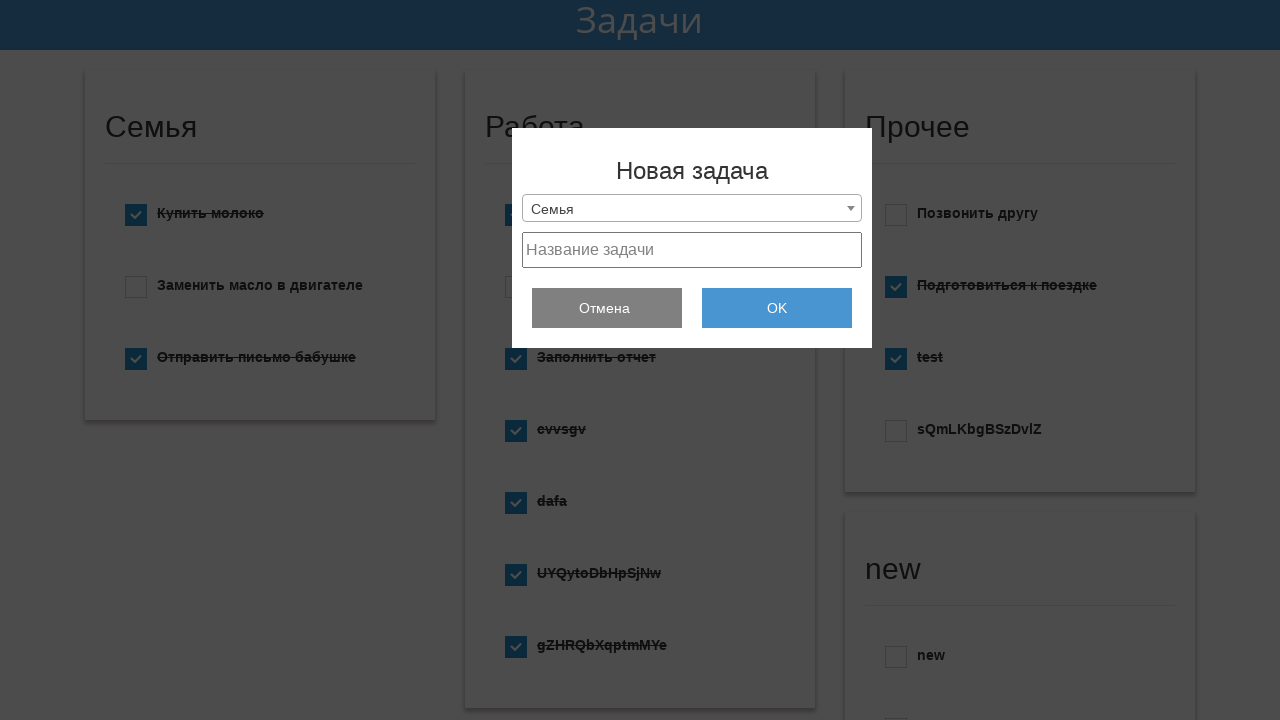

Clicked select2 dropdown arrow at (851, 208) on .select2-selection__arrow
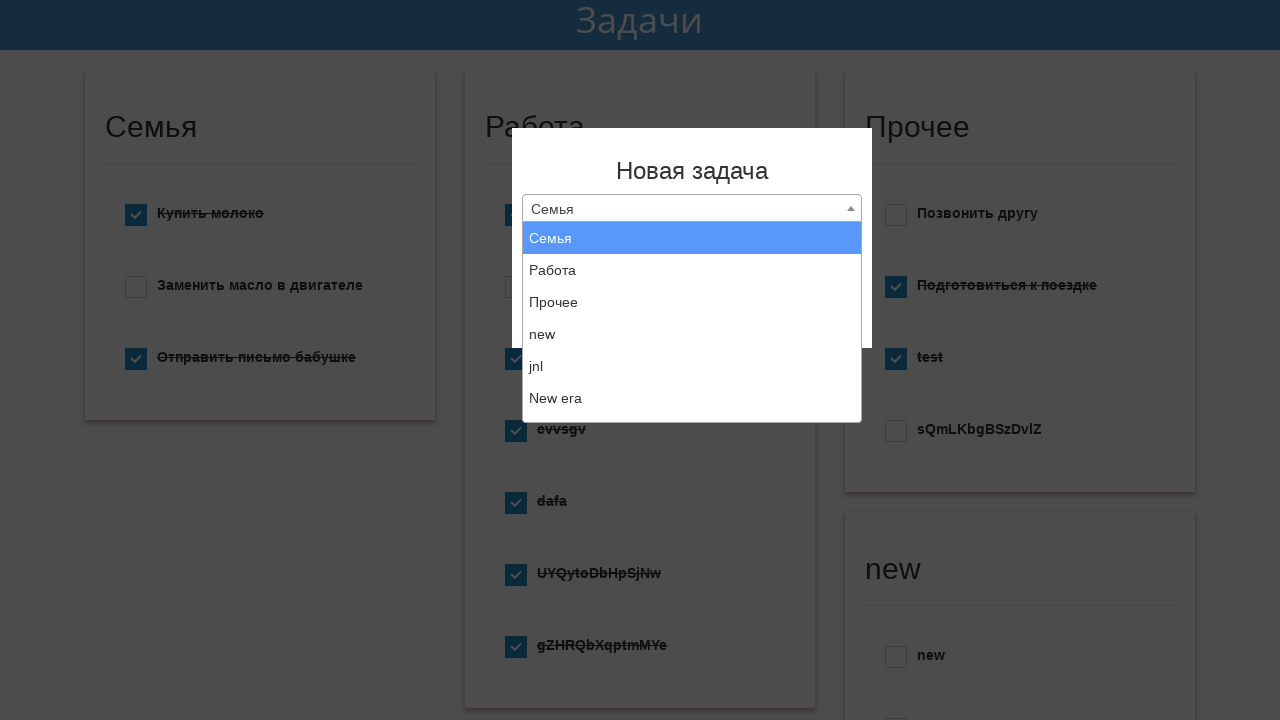

Select2 dropdown results loaded
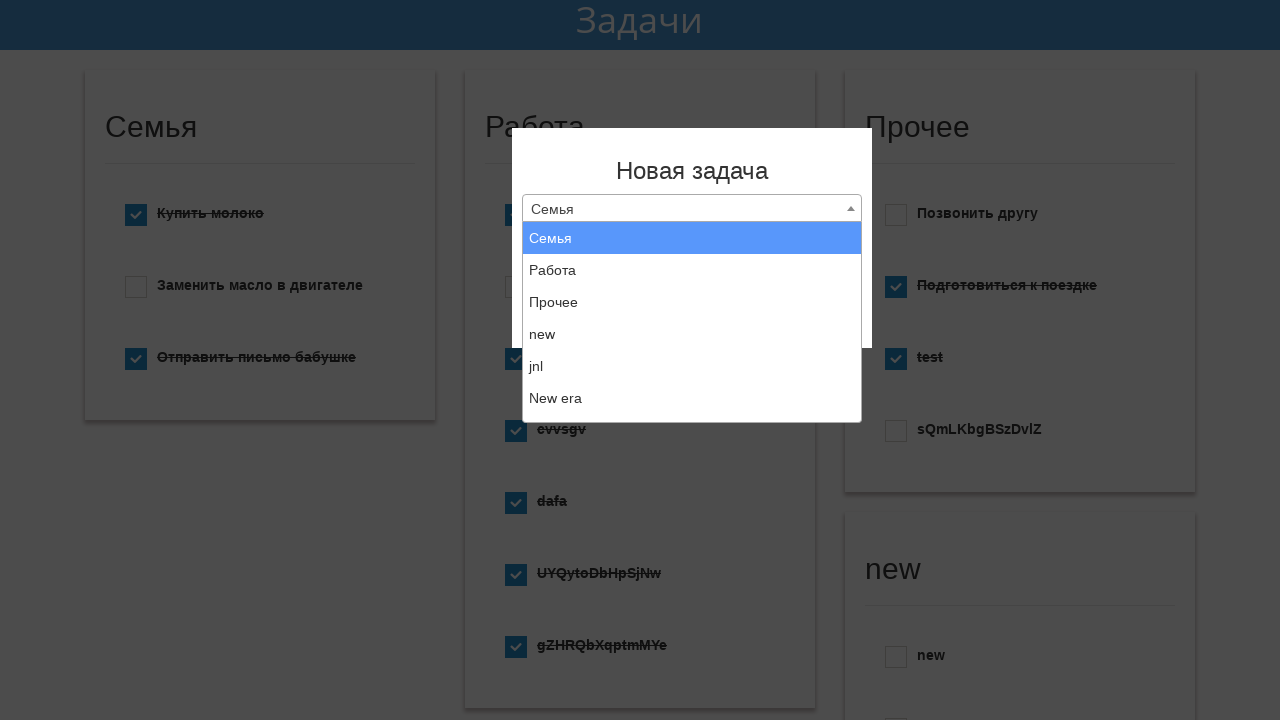

Selected 'Создать новый список' option on .select_category
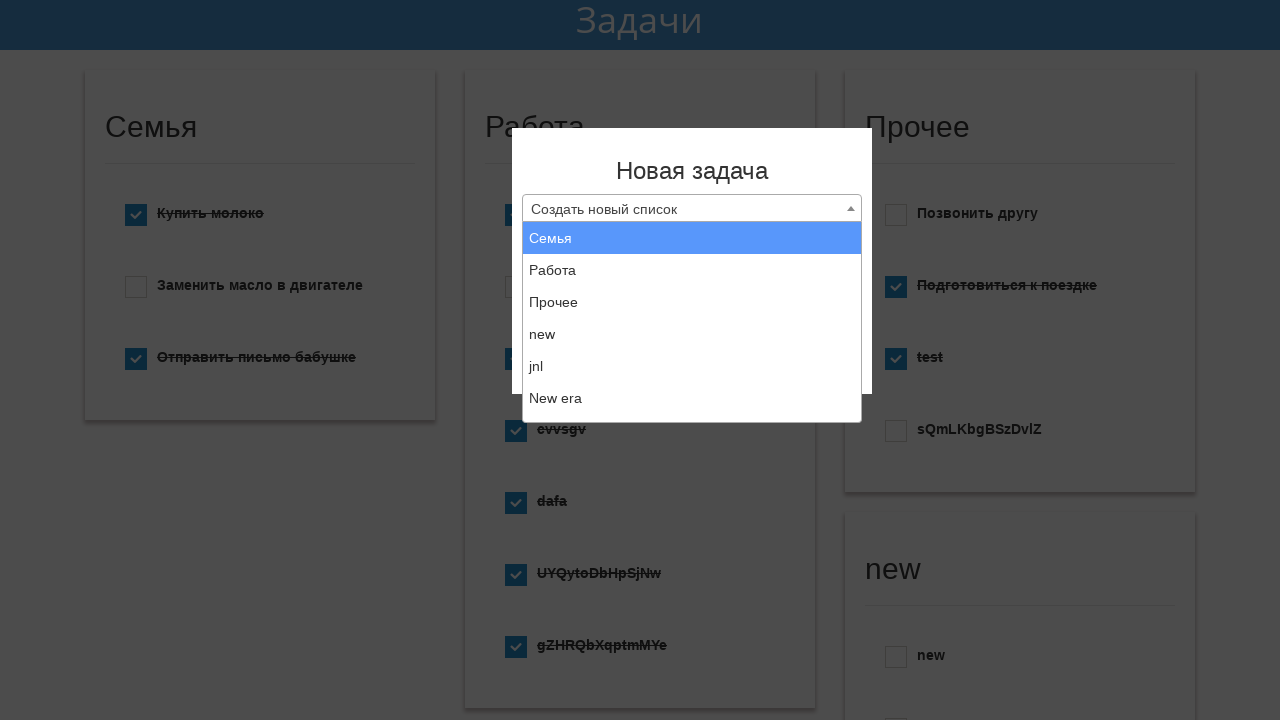

Clicked select2 element at (692, 208) on .select2
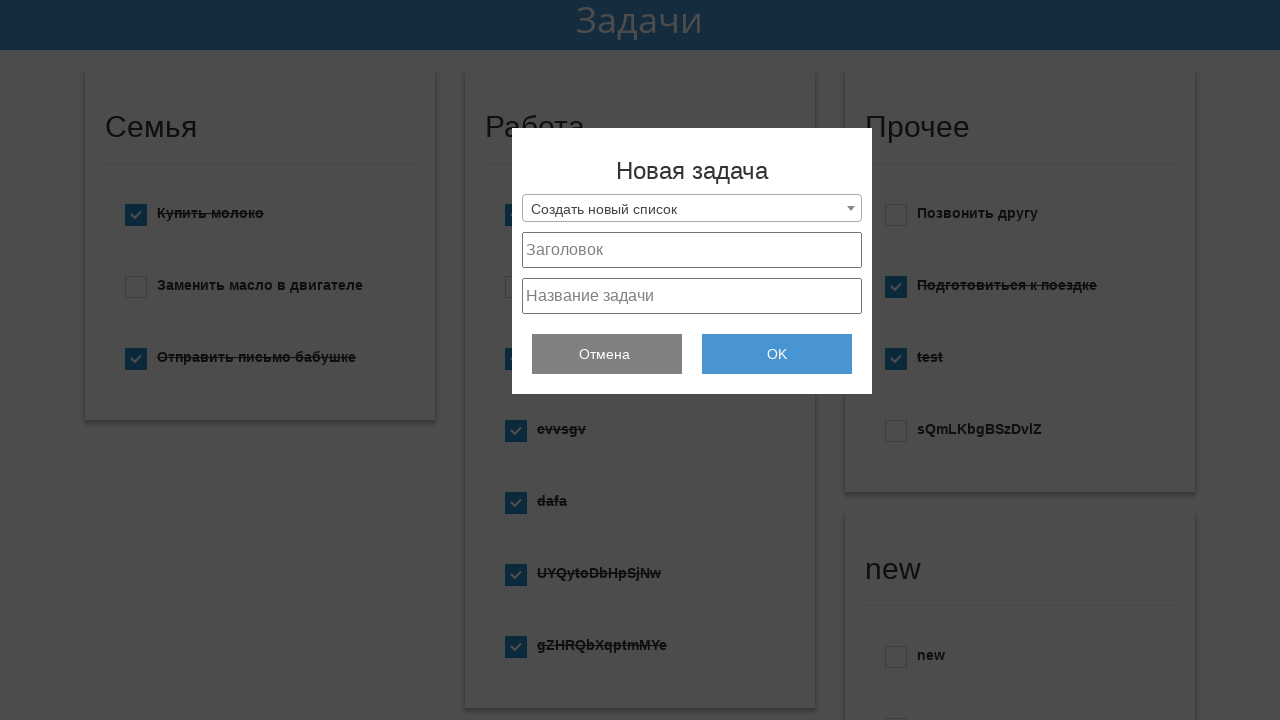

Clicked select2 dropdown arrow again at (851, 208) on .select2-selection__arrow
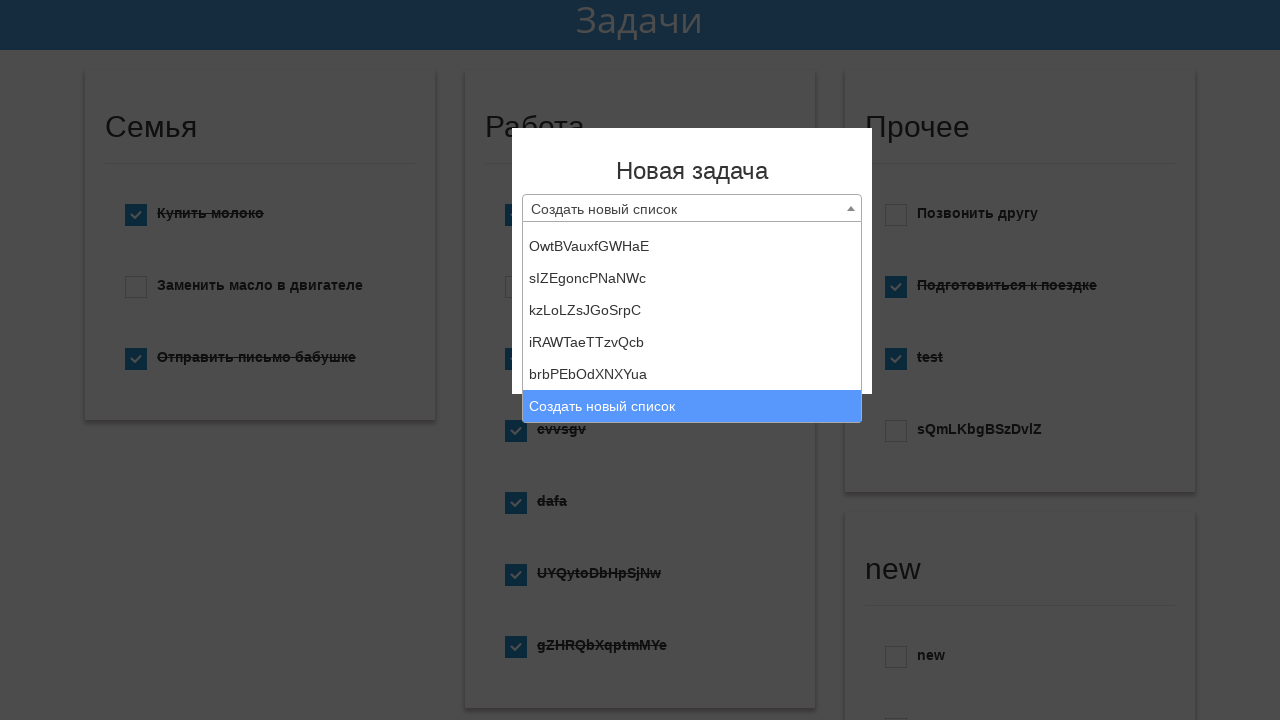

Clicked select2 element to close dropdown at (692, 208) on .select2
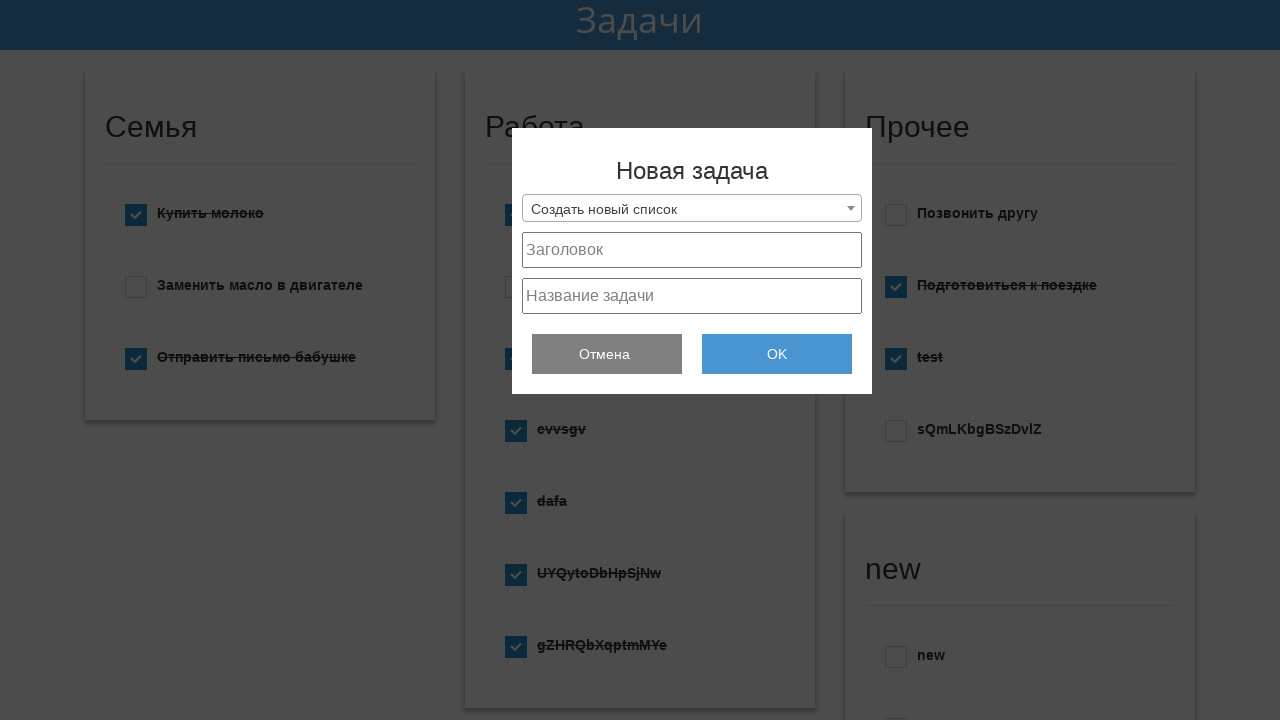

Generated random text: DfzjnHdULotPRP
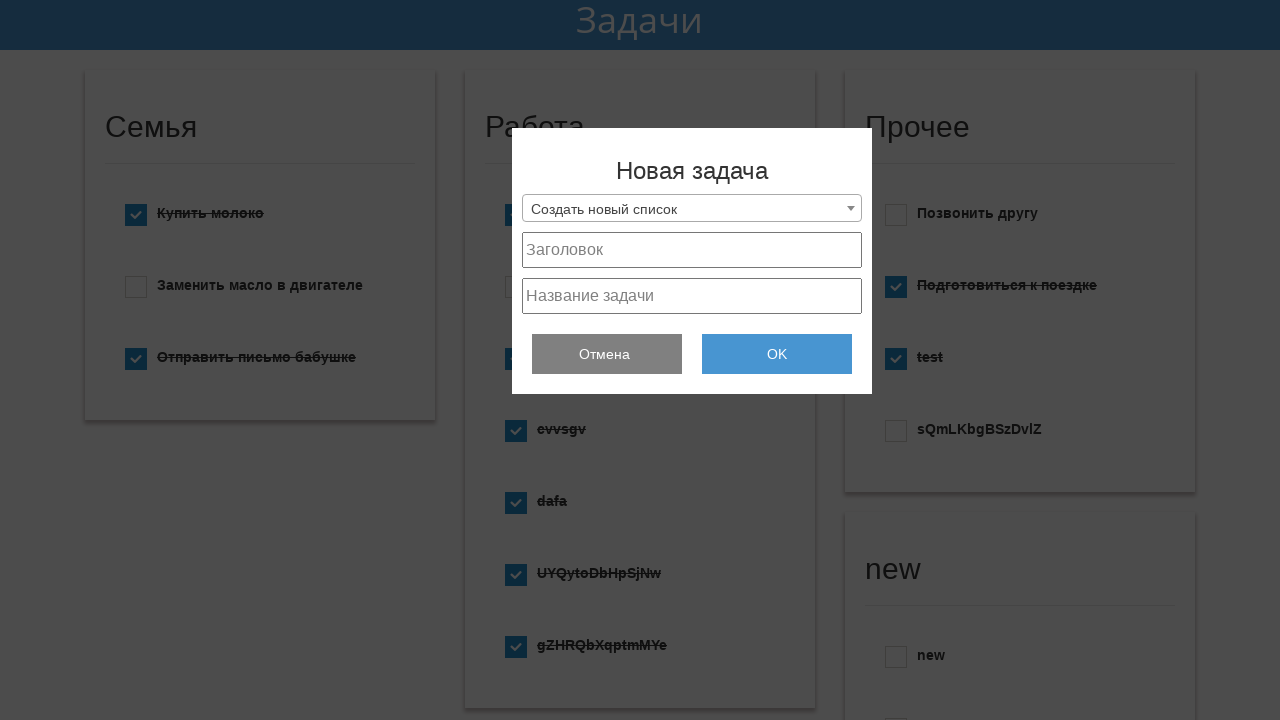

Waited 500ms for form readiness
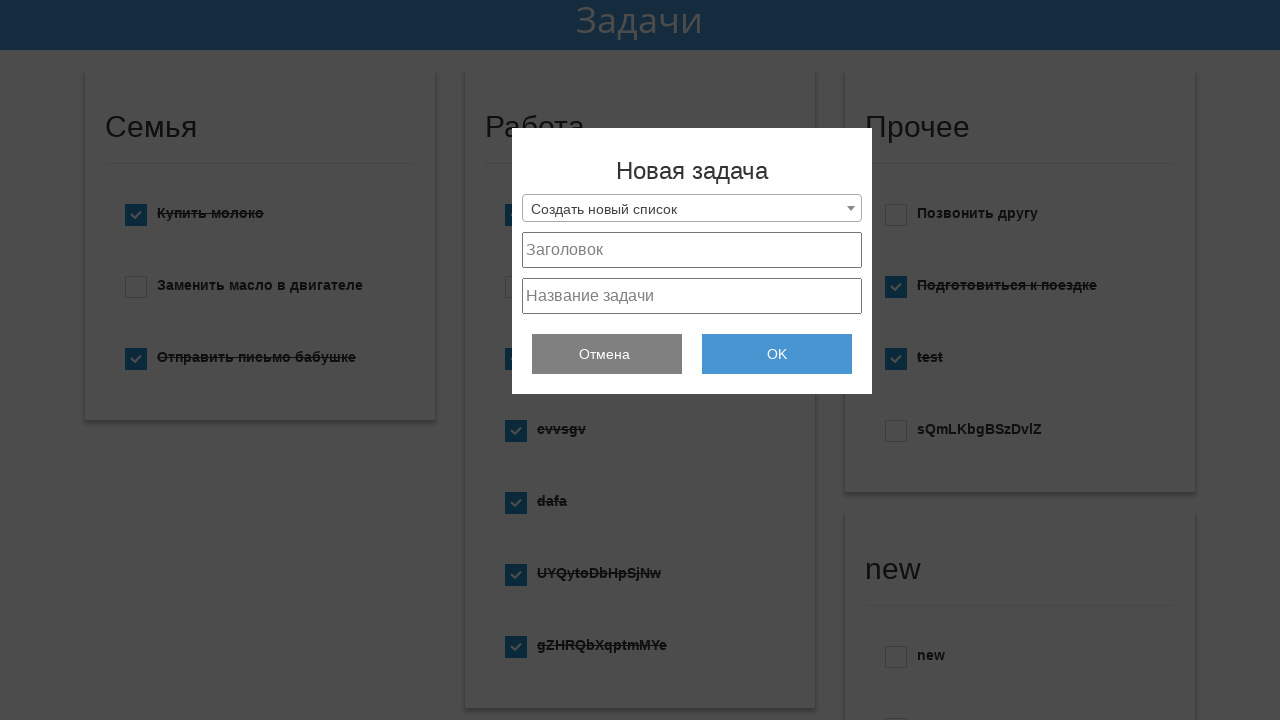

Clicked project text field at (692, 296) on #project_text
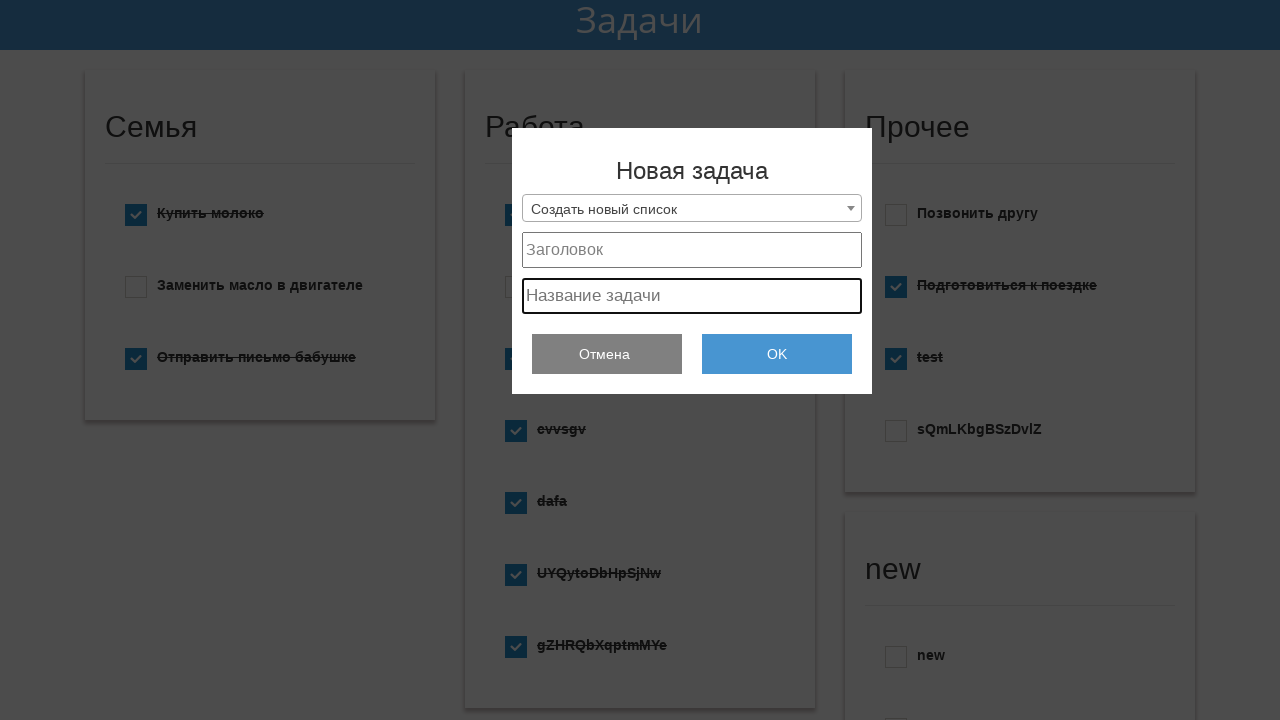

Filled project text field with random text on #project_text
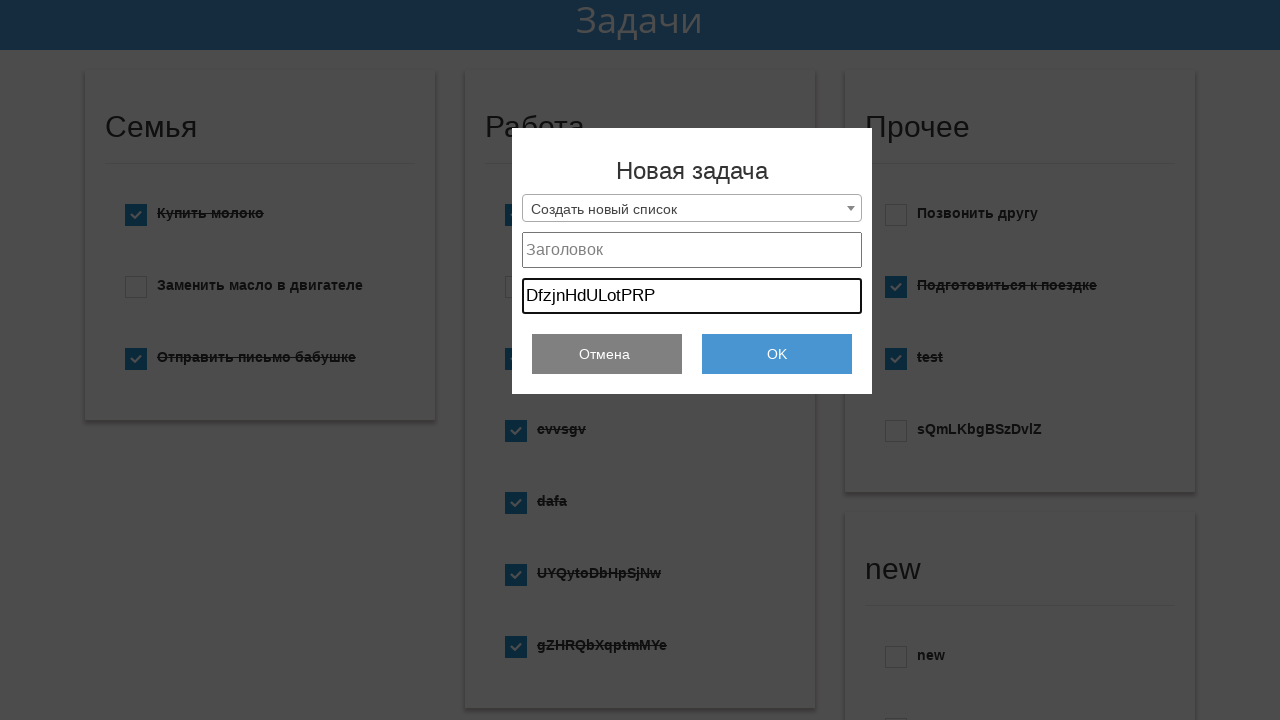

Clicked project title field at (692, 250) on #project_title
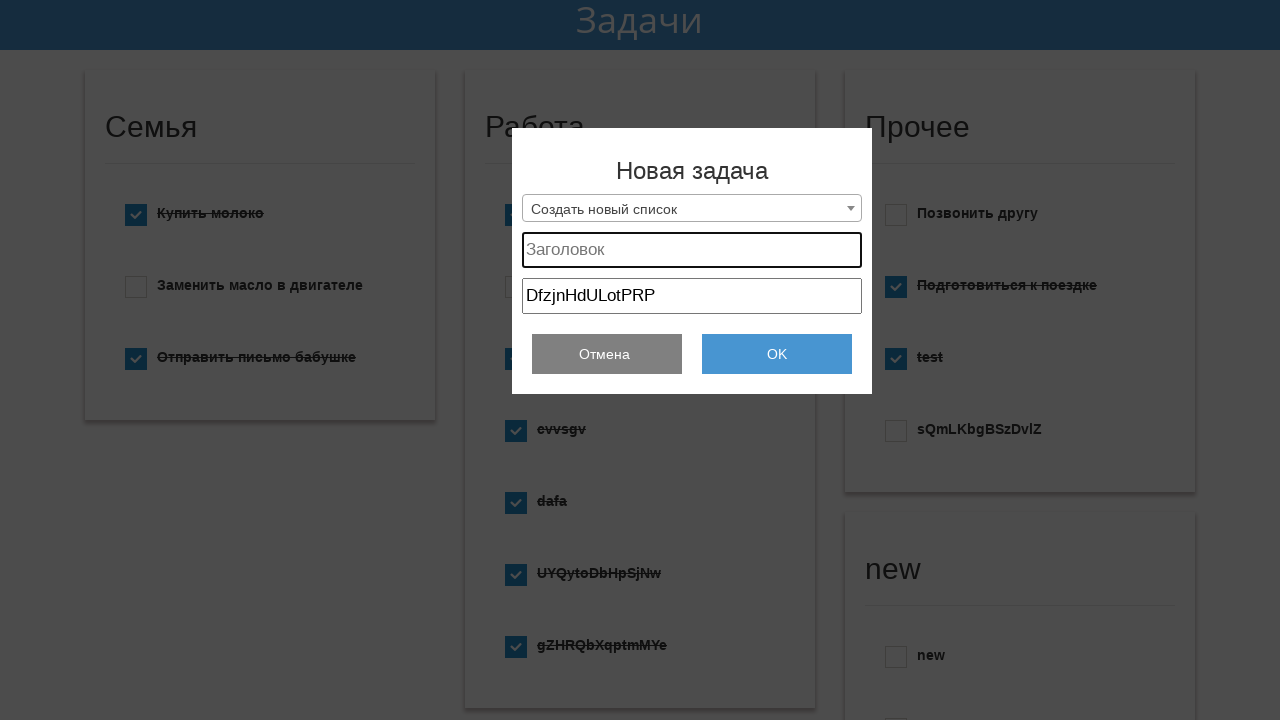

Filled project title field with random text on #project_title
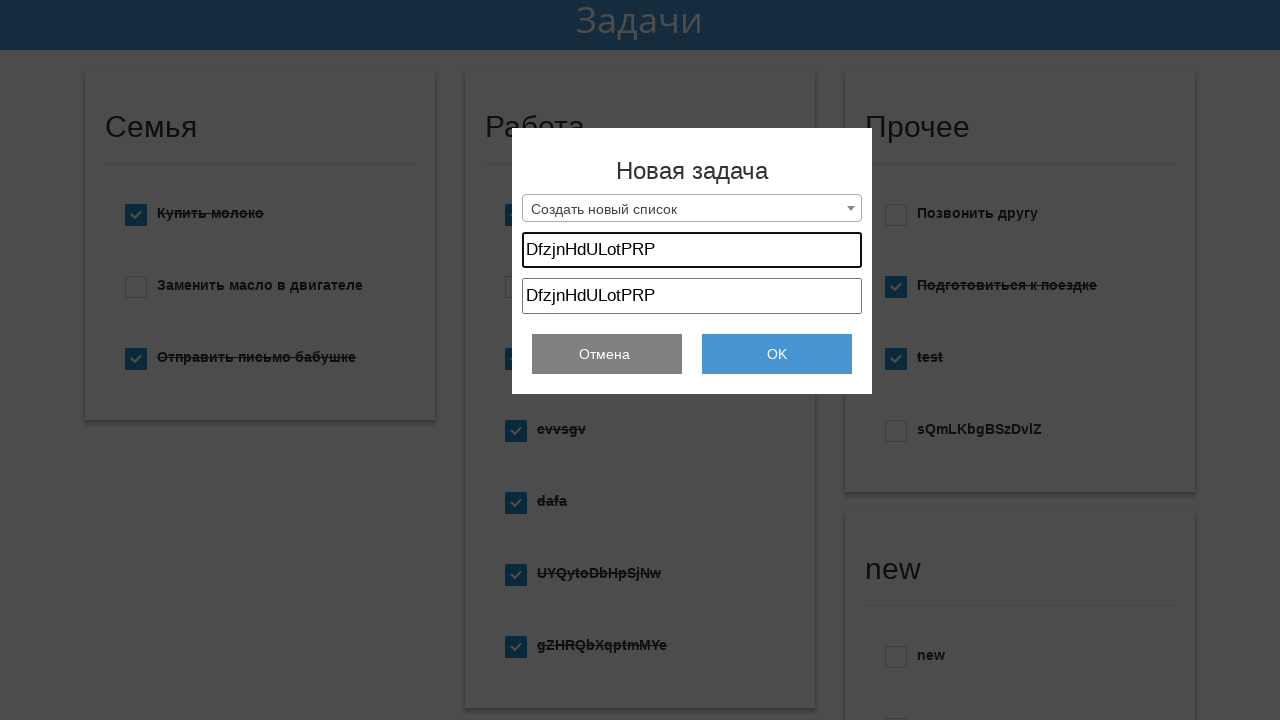

Clicked submit button to create TODO at (777, 354) on #submit_add_todo
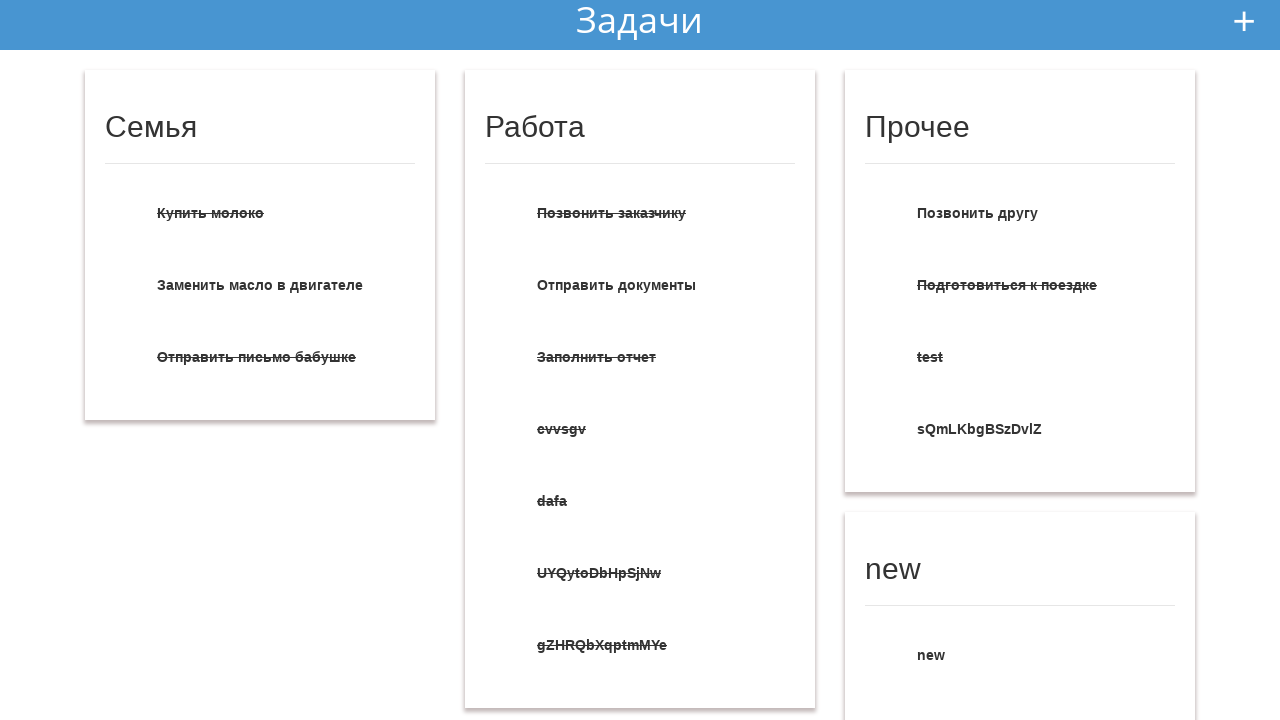

Waited 1000ms for TODO submission to complete
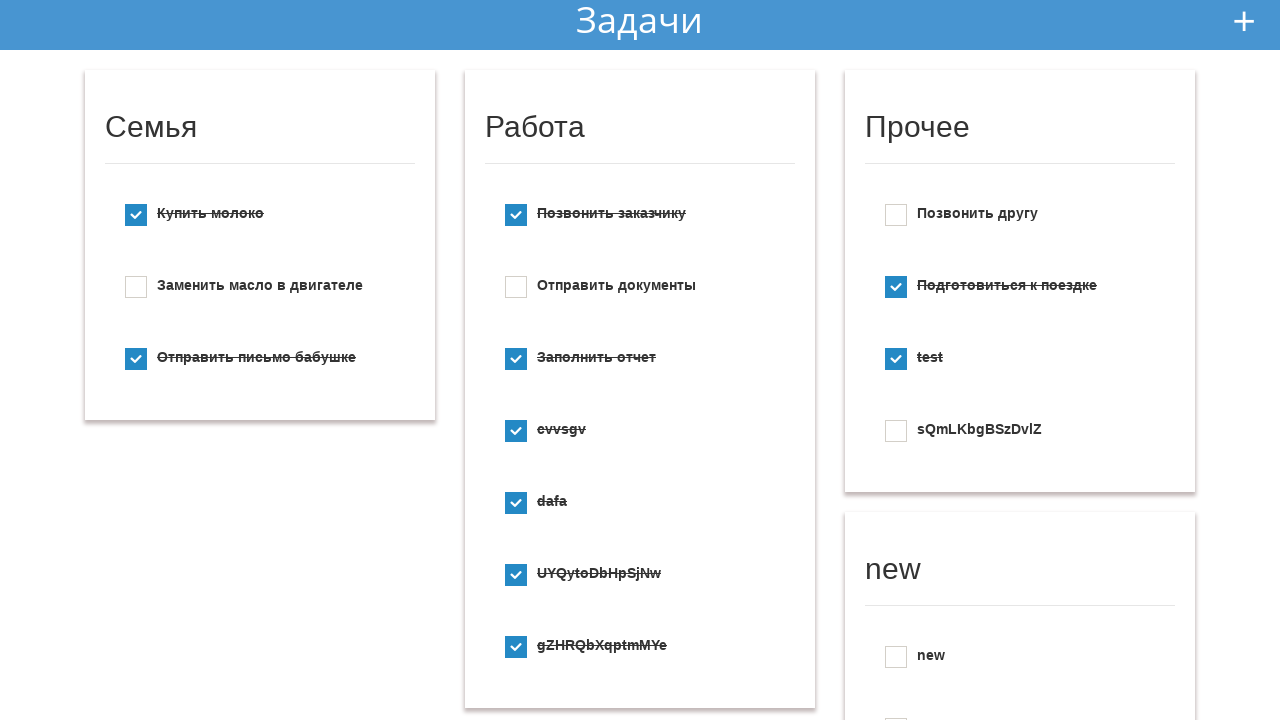

Clicked add new TODO button (iteration 2/10) at (1244, 21) on #add_new_todo
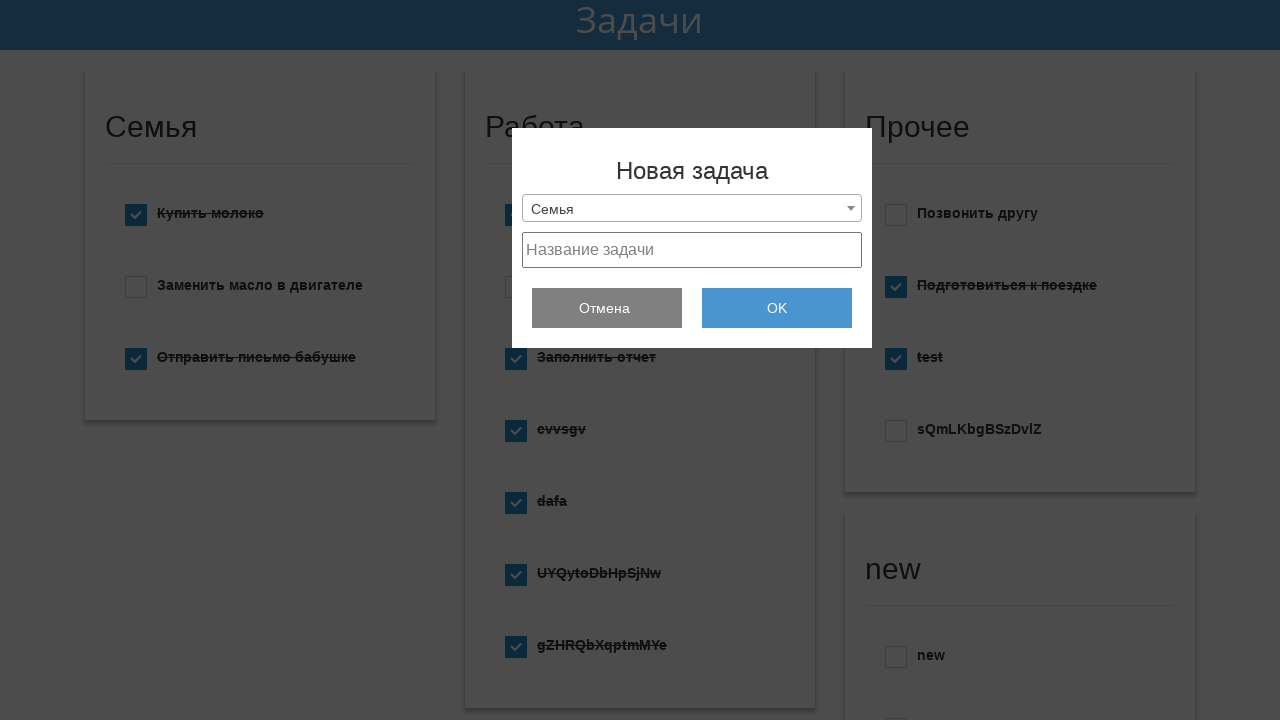

New TODO form appeared
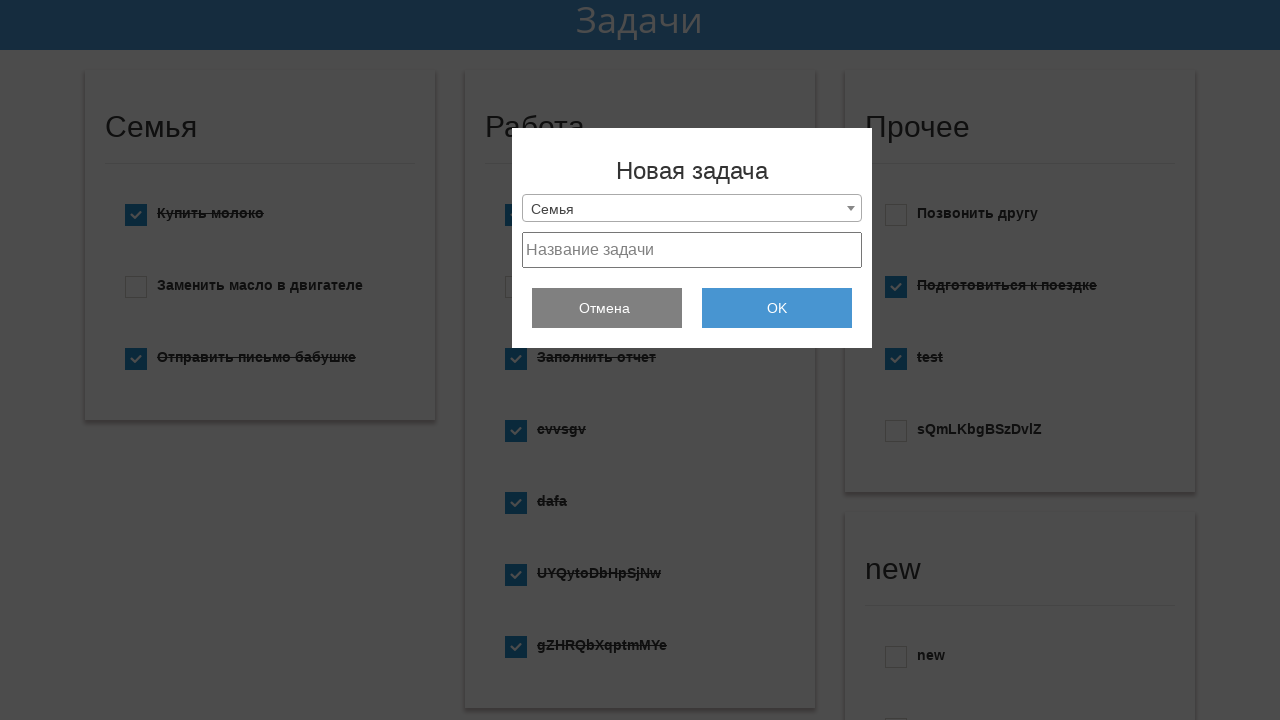

Retrieved 114 category options
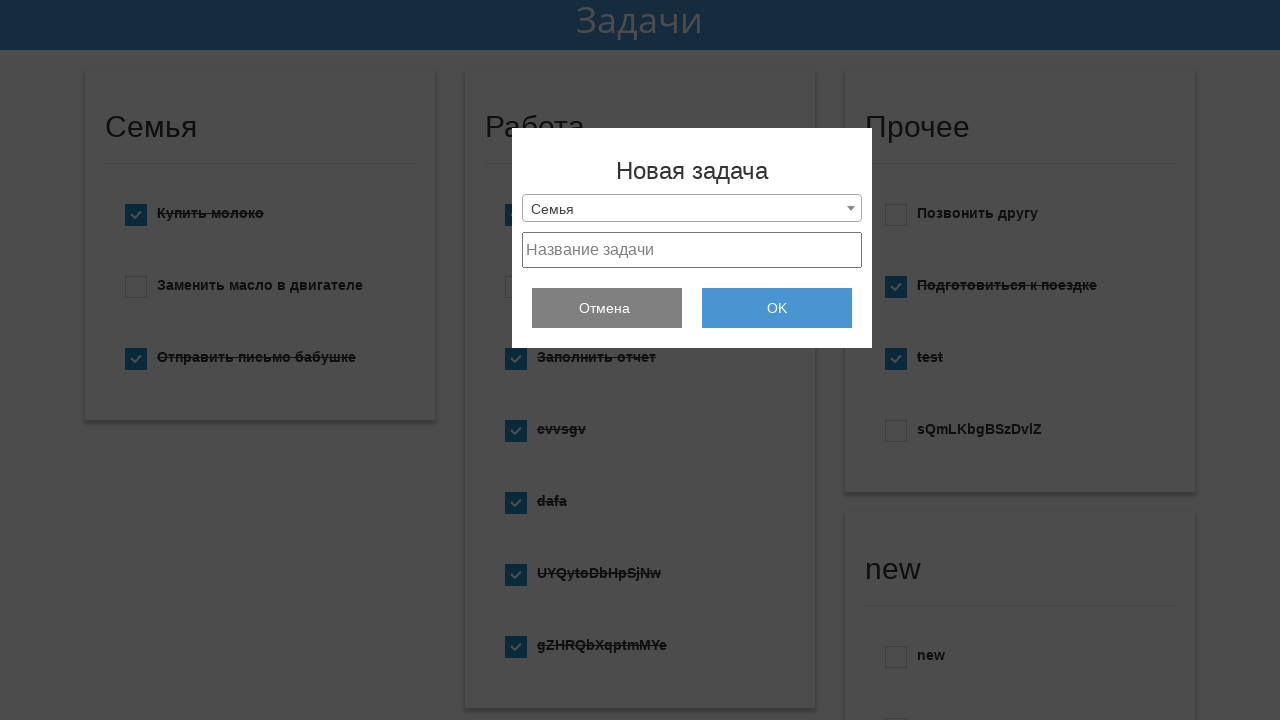

Clicked select2 dropdown arrow at (851, 208) on .select2-selection__arrow
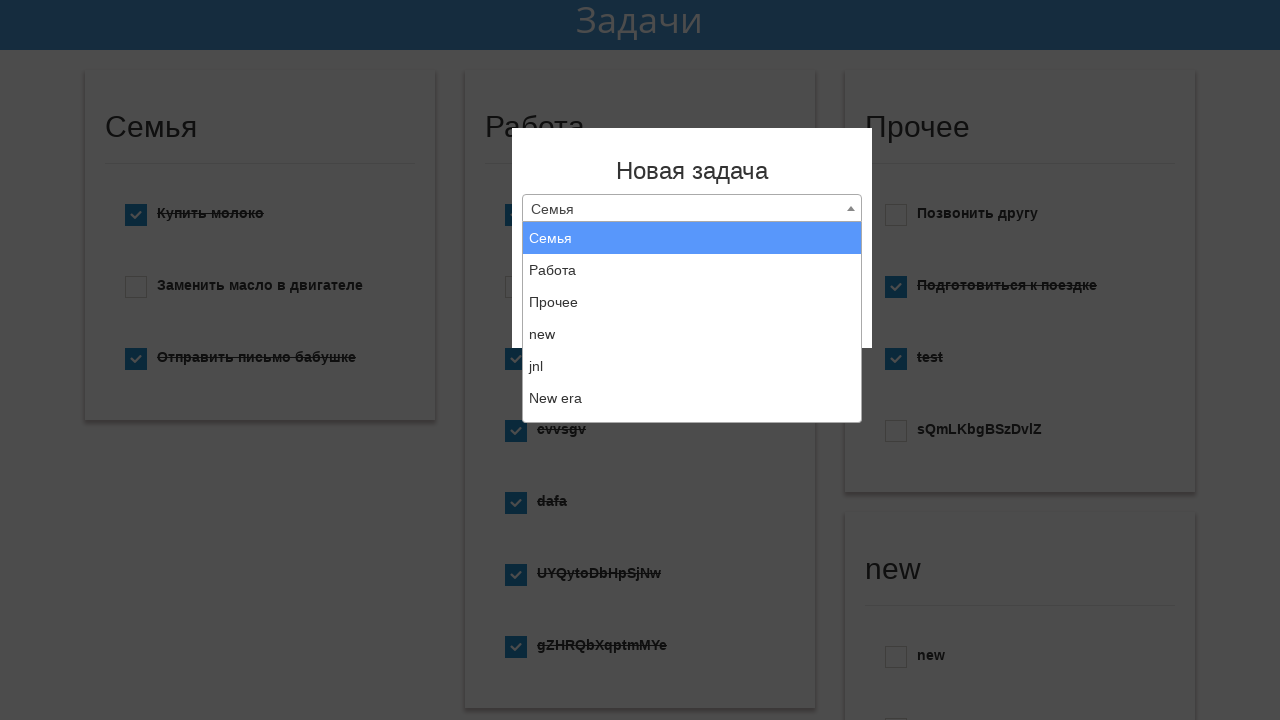

Select2 dropdown results loaded
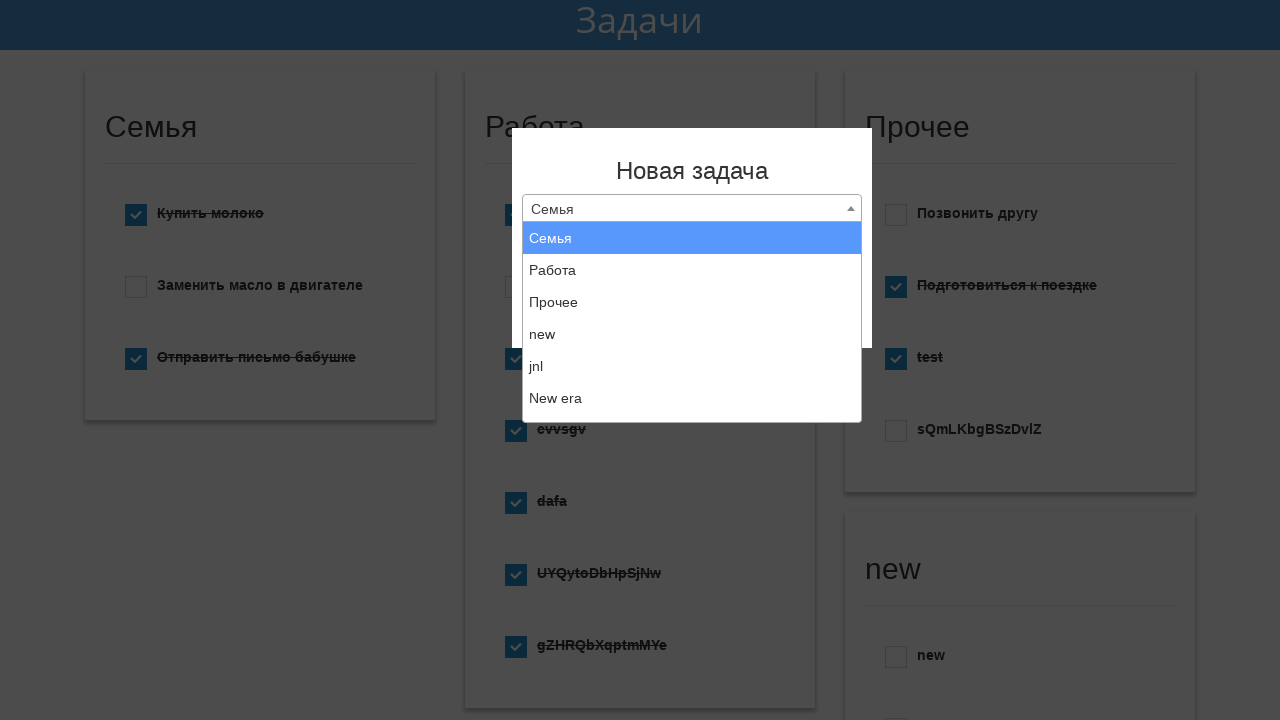

Selected 'Создать новый список' option on .select_category
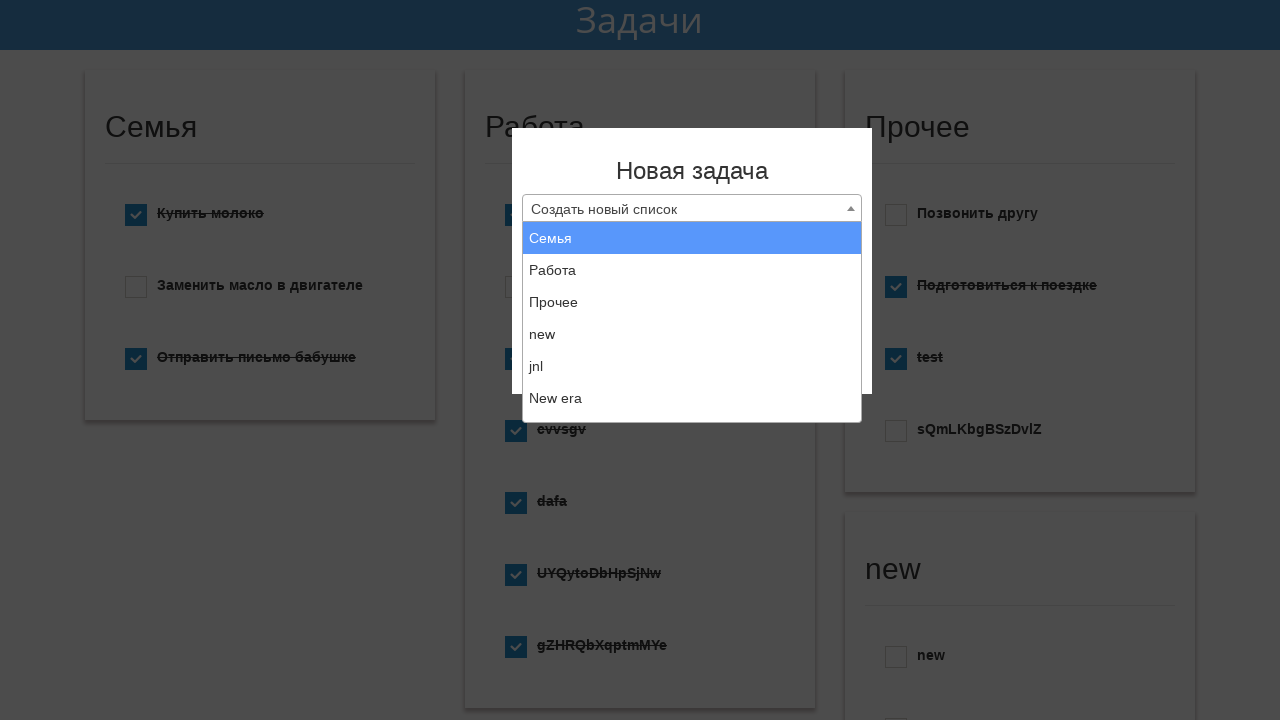

Clicked select2 element at (692, 208) on .select2
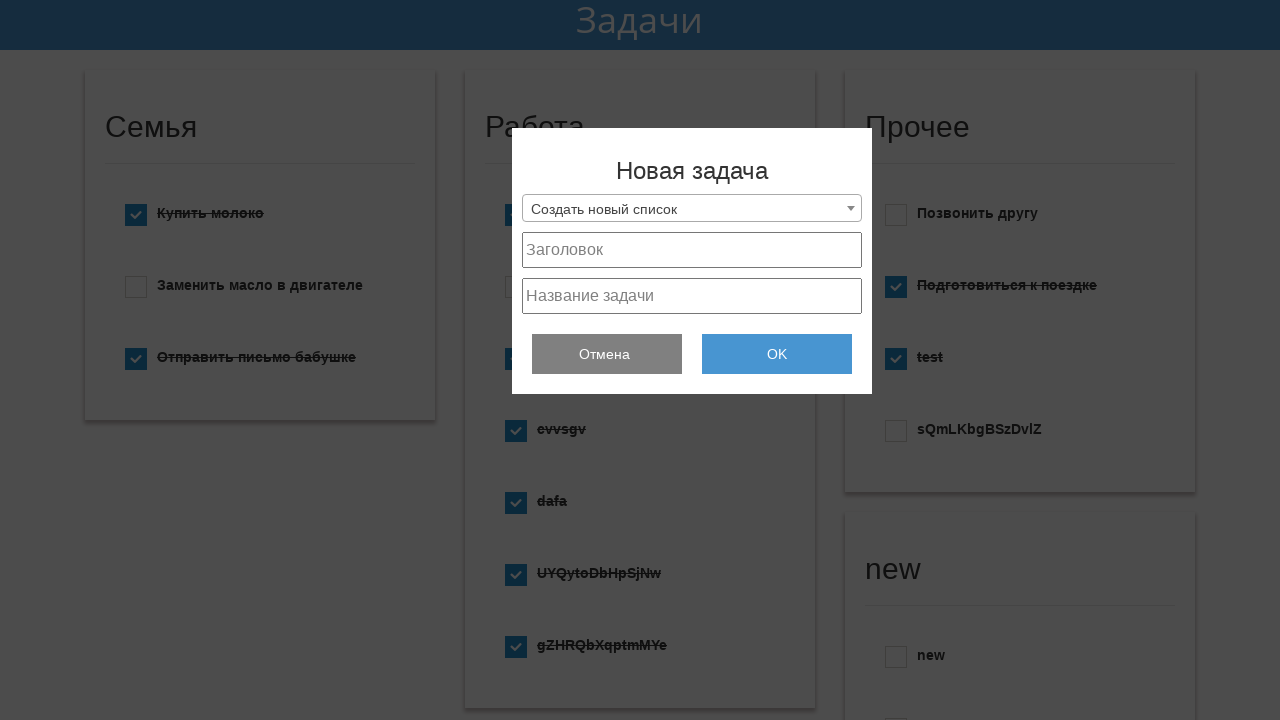

Clicked select2 dropdown arrow again at (851, 208) on .select2-selection__arrow
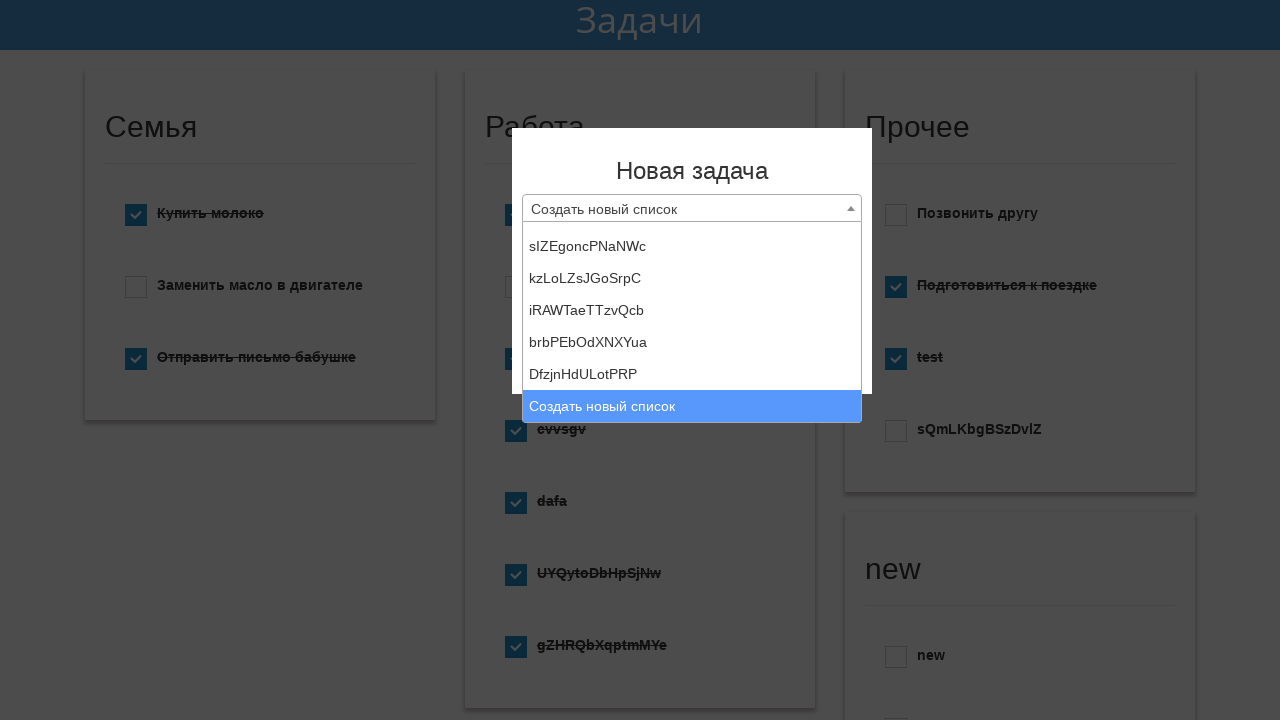

Clicked select2 element to close dropdown at (692, 208) on .select2
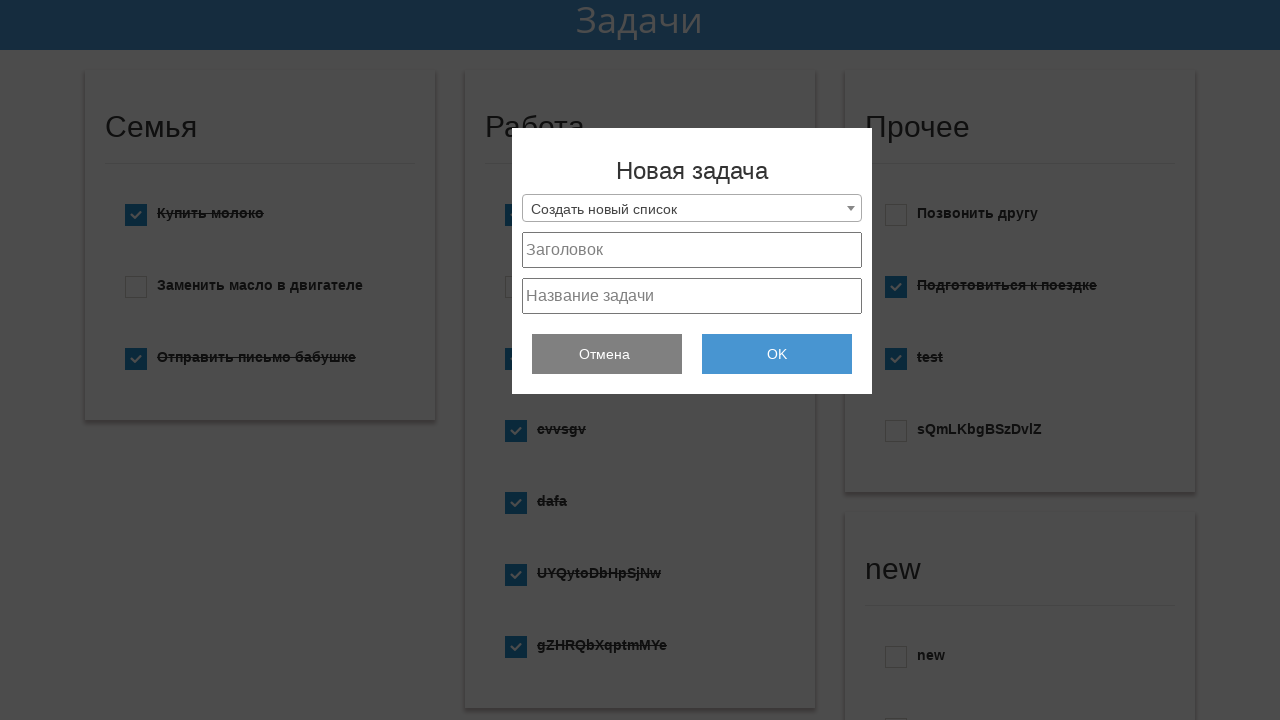

Generated random text: XZYroLUblHlSrk
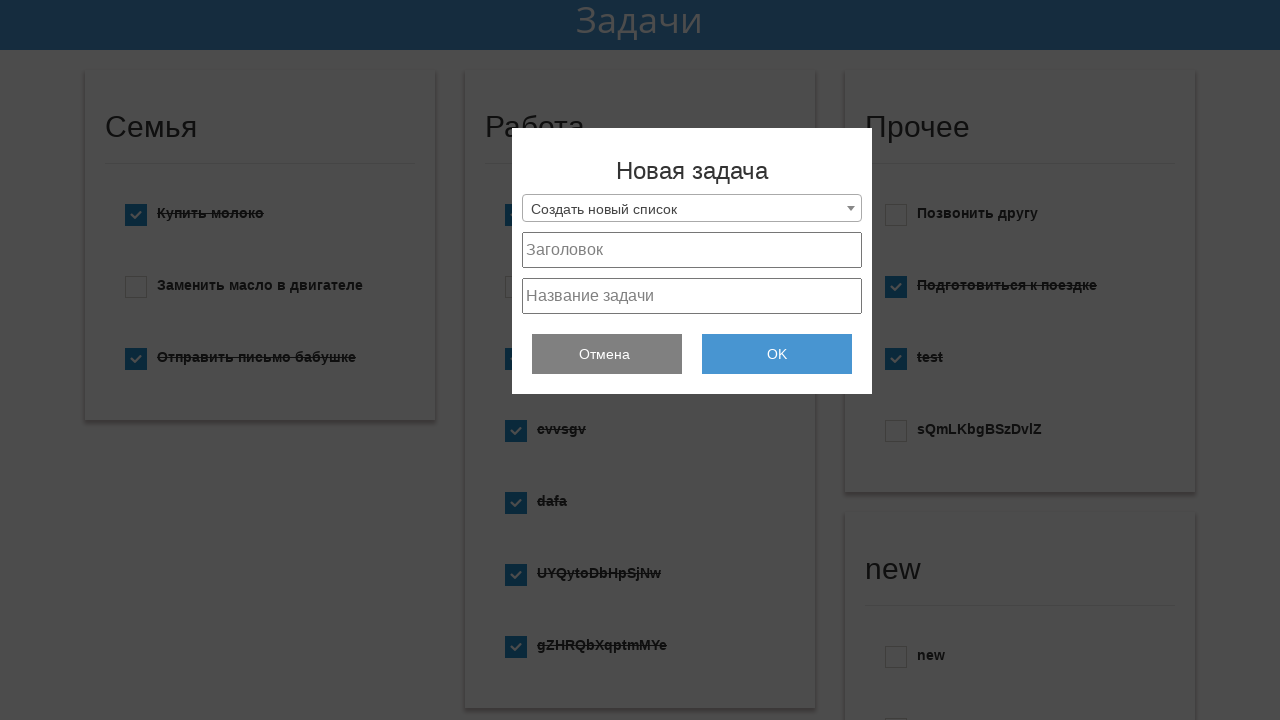

Waited 500ms for form readiness
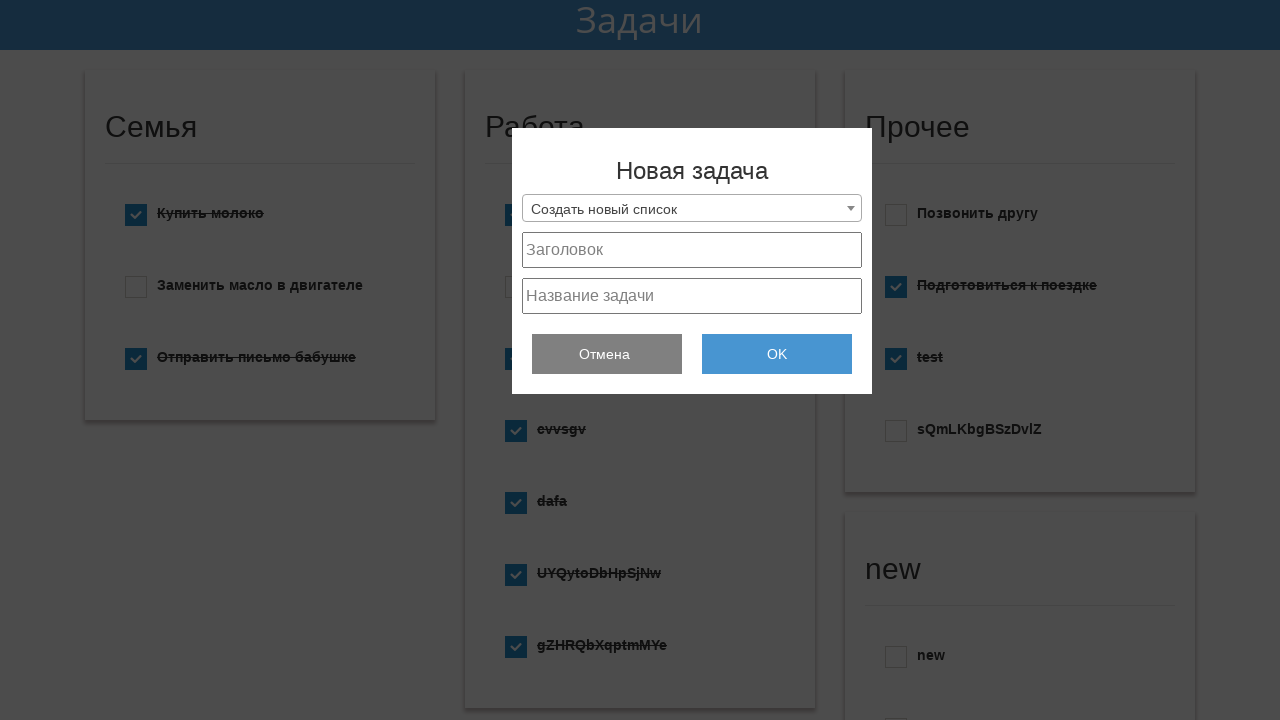

Clicked project text field at (692, 296) on #project_text
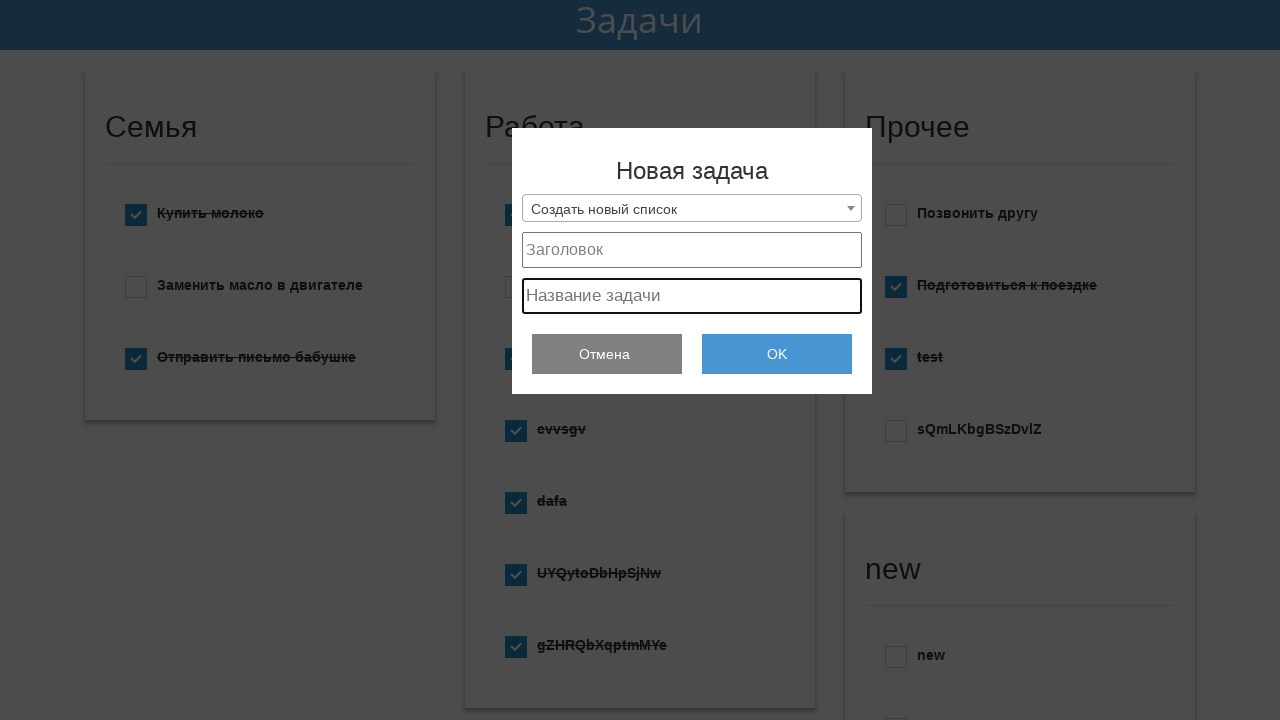

Filled project text field with random text on #project_text
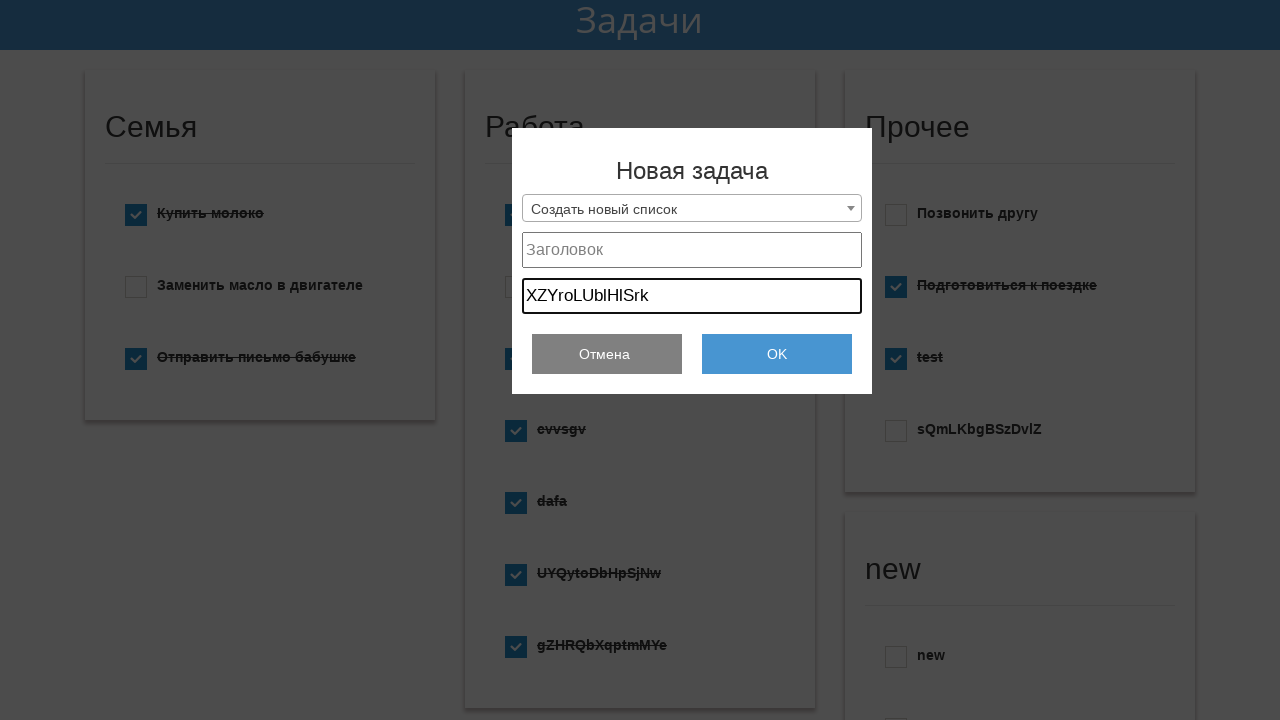

Clicked project title field at (692, 250) on #project_title
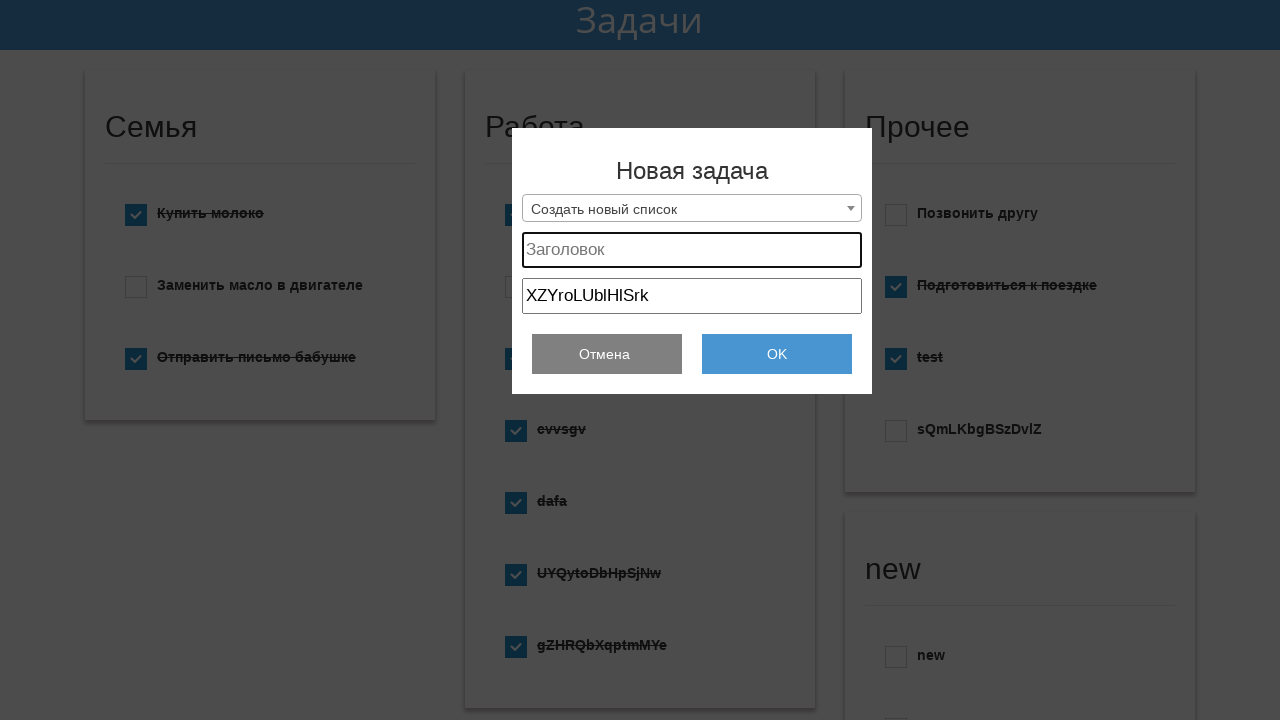

Filled project title field with random text on #project_title
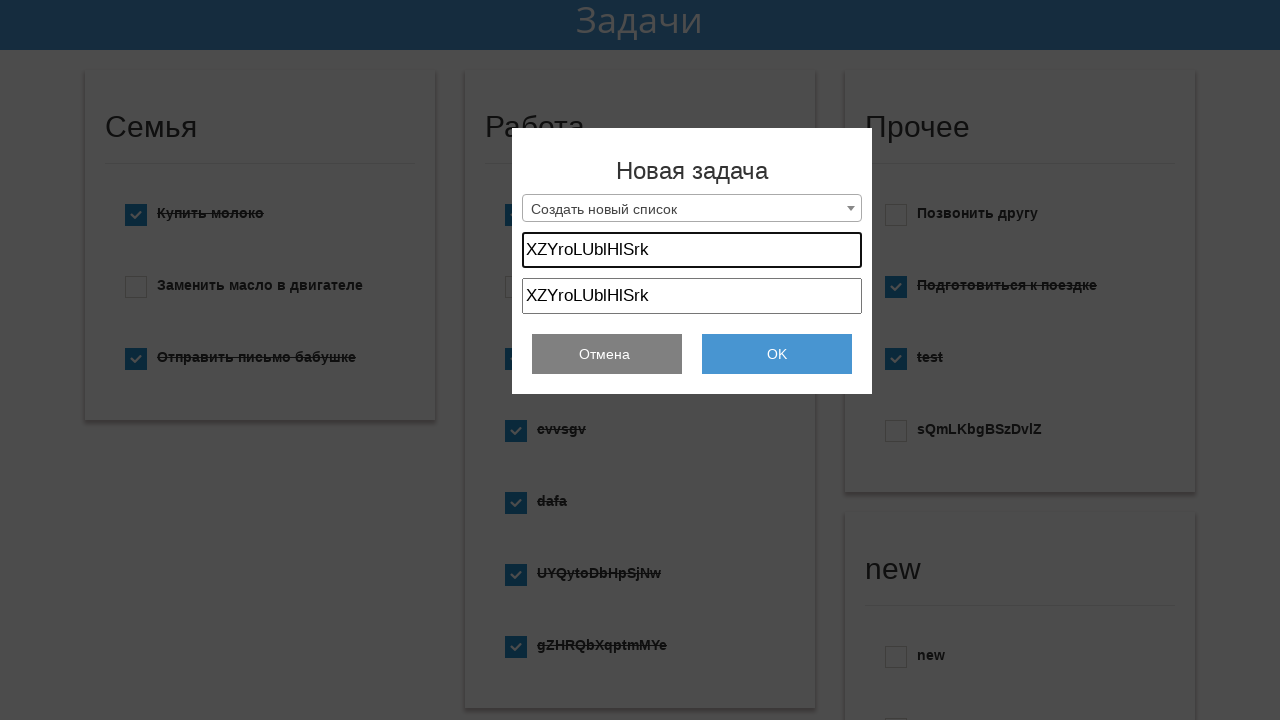

Clicked submit button to create TODO at (777, 354) on #submit_add_todo
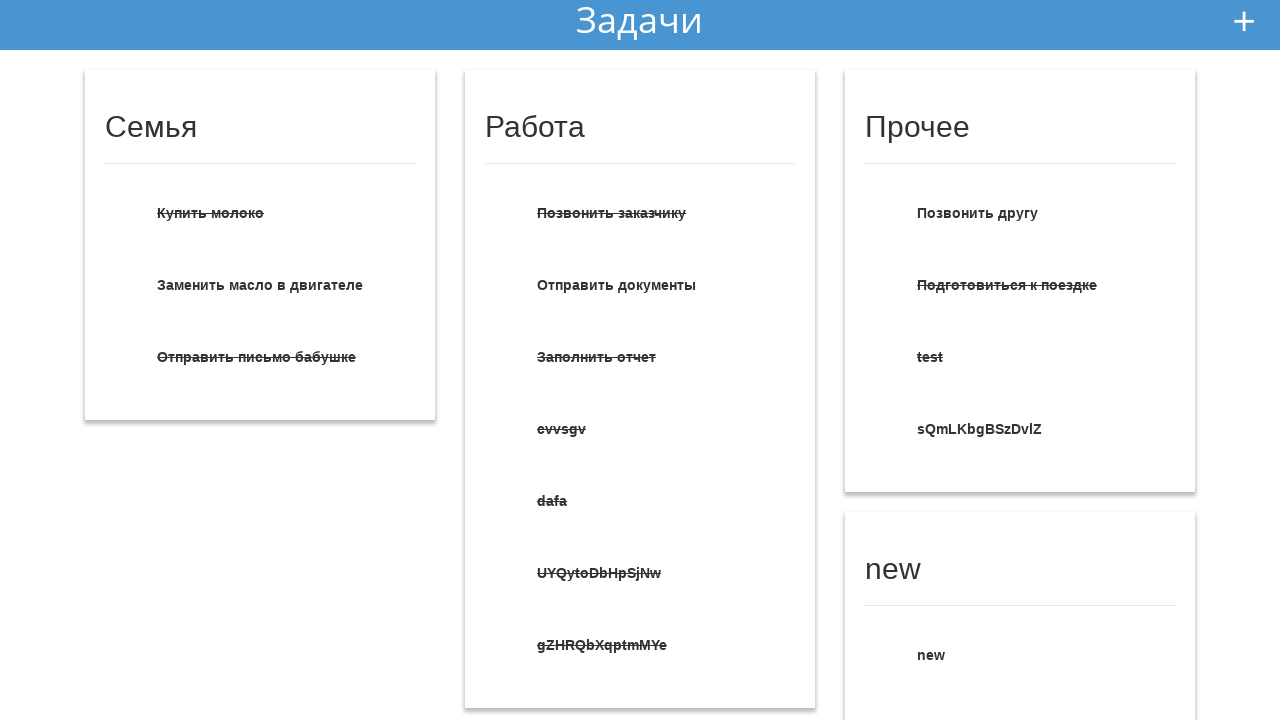

Waited 1000ms for TODO submission to complete
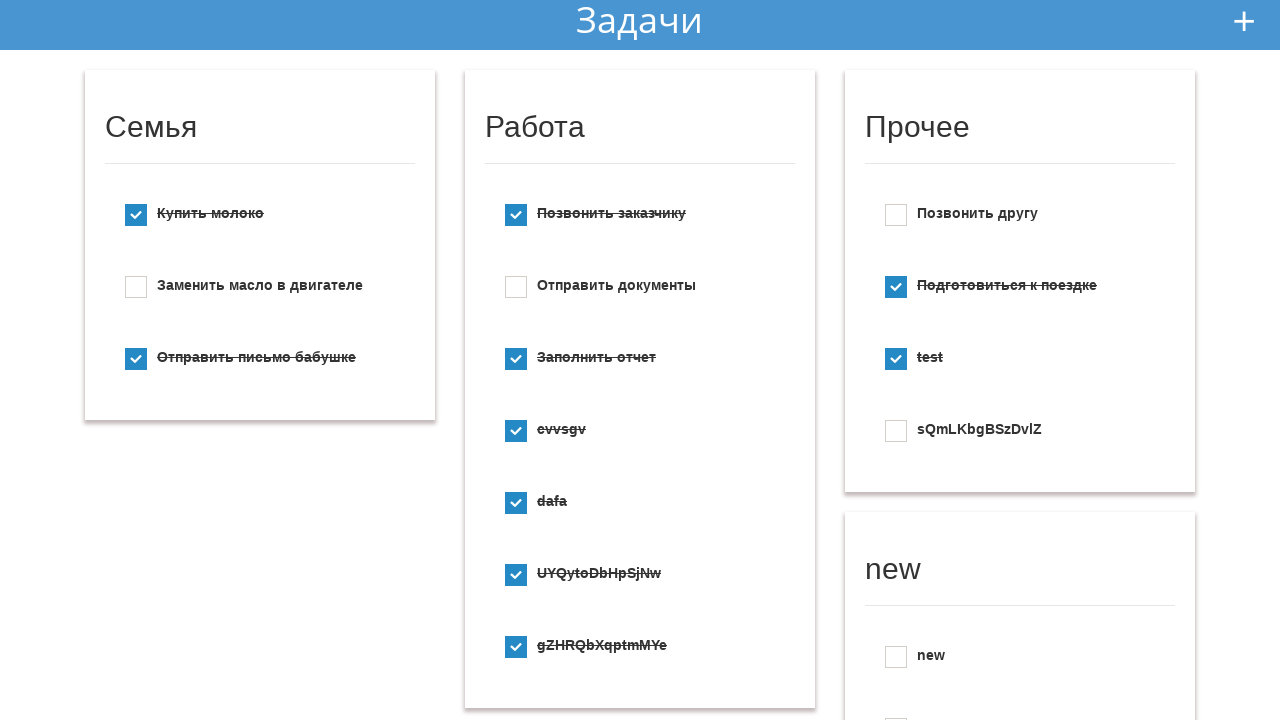

Clicked add new TODO button (iteration 3/10) at (1244, 21) on #add_new_todo
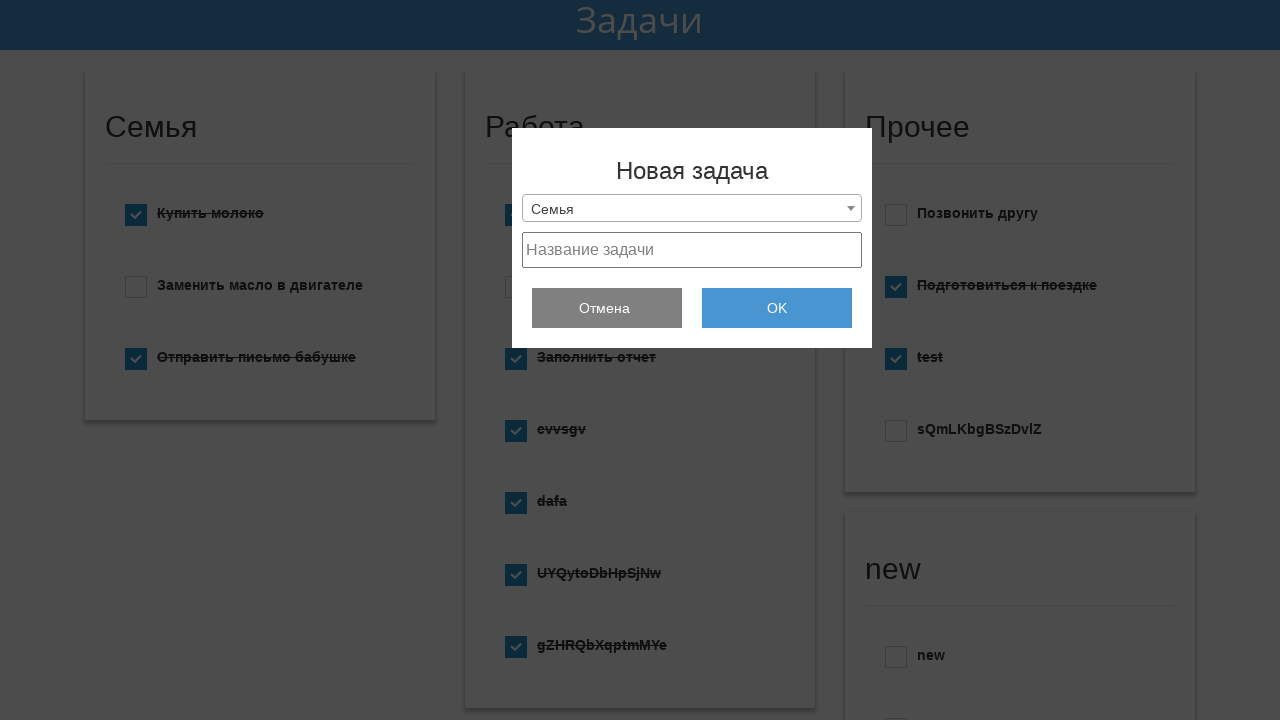

New TODO form appeared
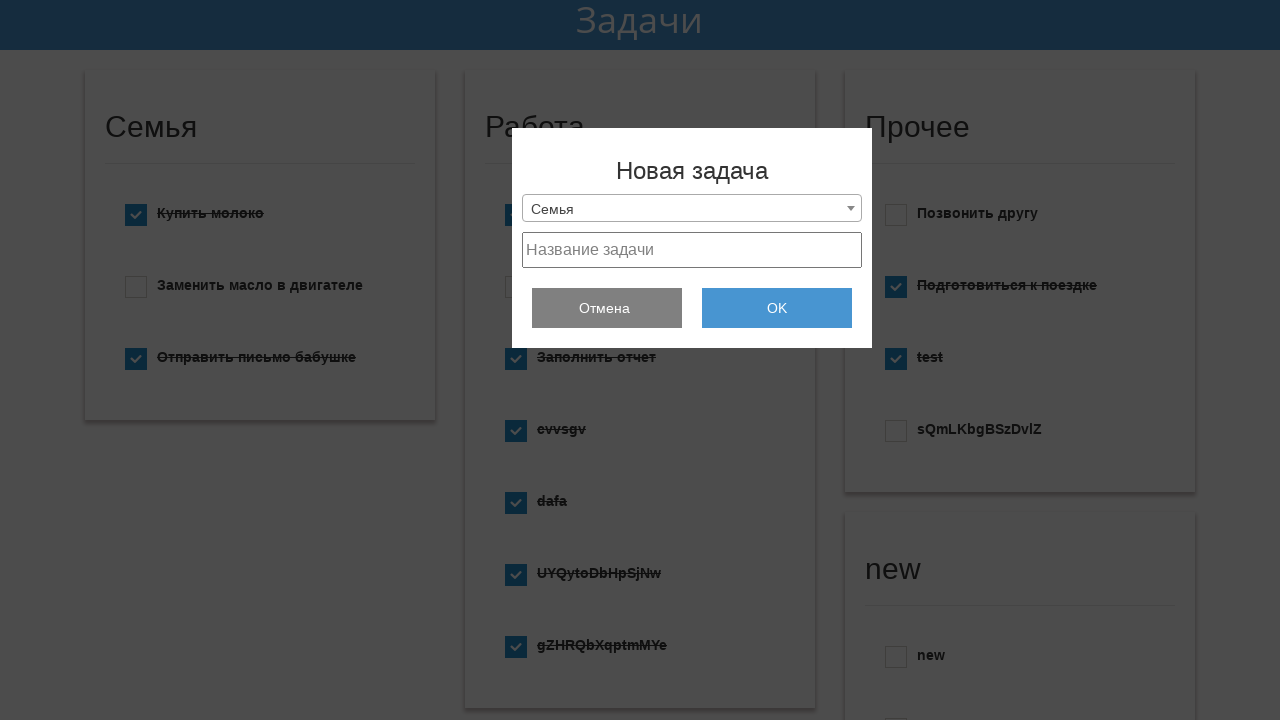

Retrieved 115 category options
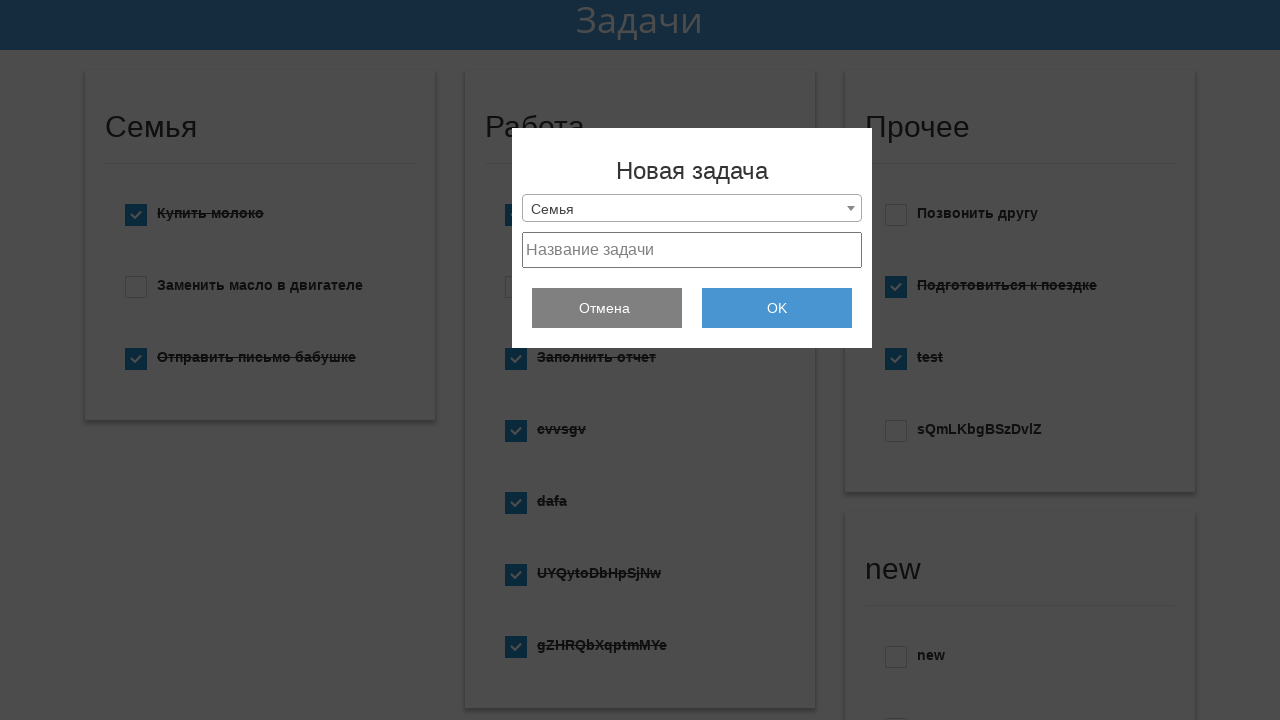

Clicked select2 dropdown arrow at (851, 208) on .select2-selection__arrow
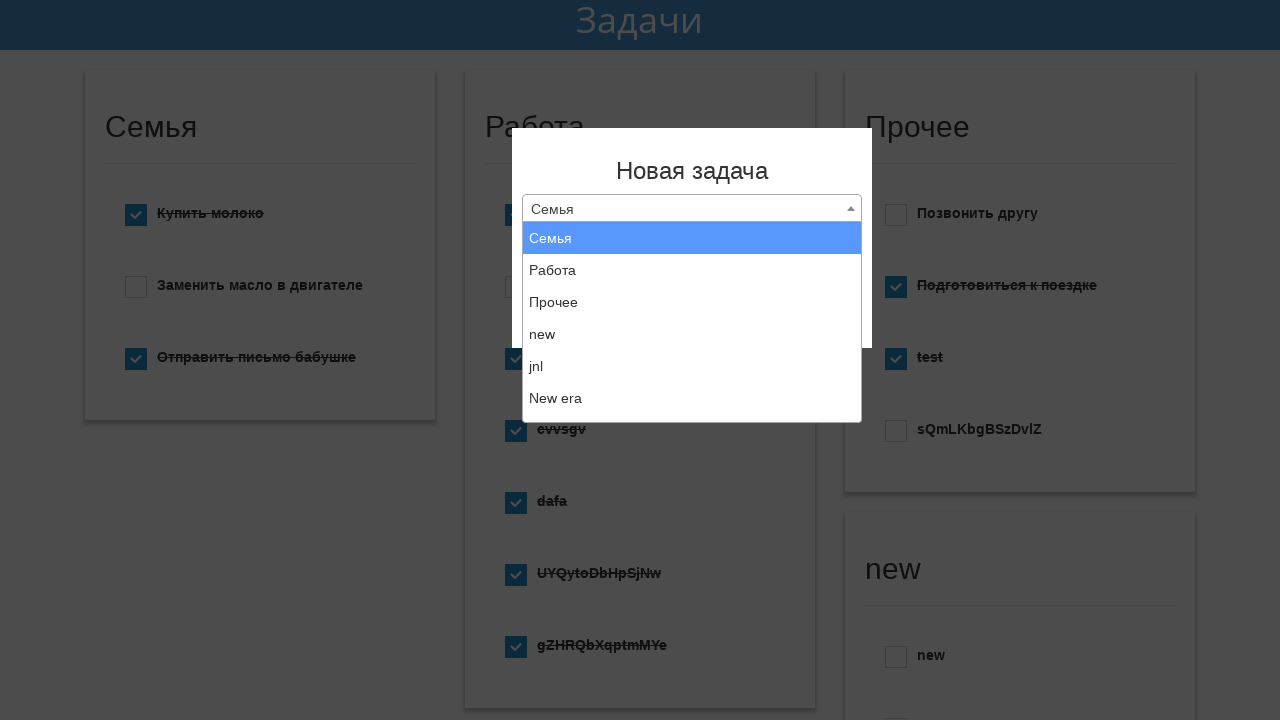

Select2 dropdown results loaded
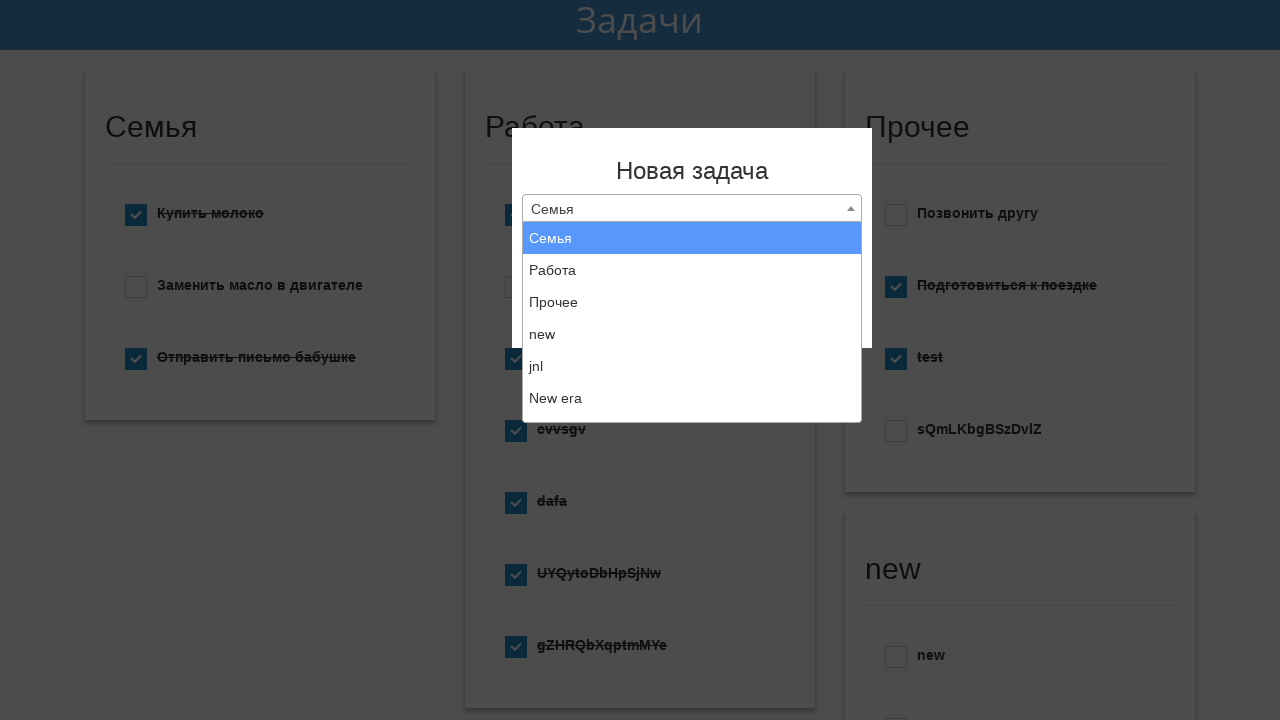

Selected 'Создать новый список' option on .select_category
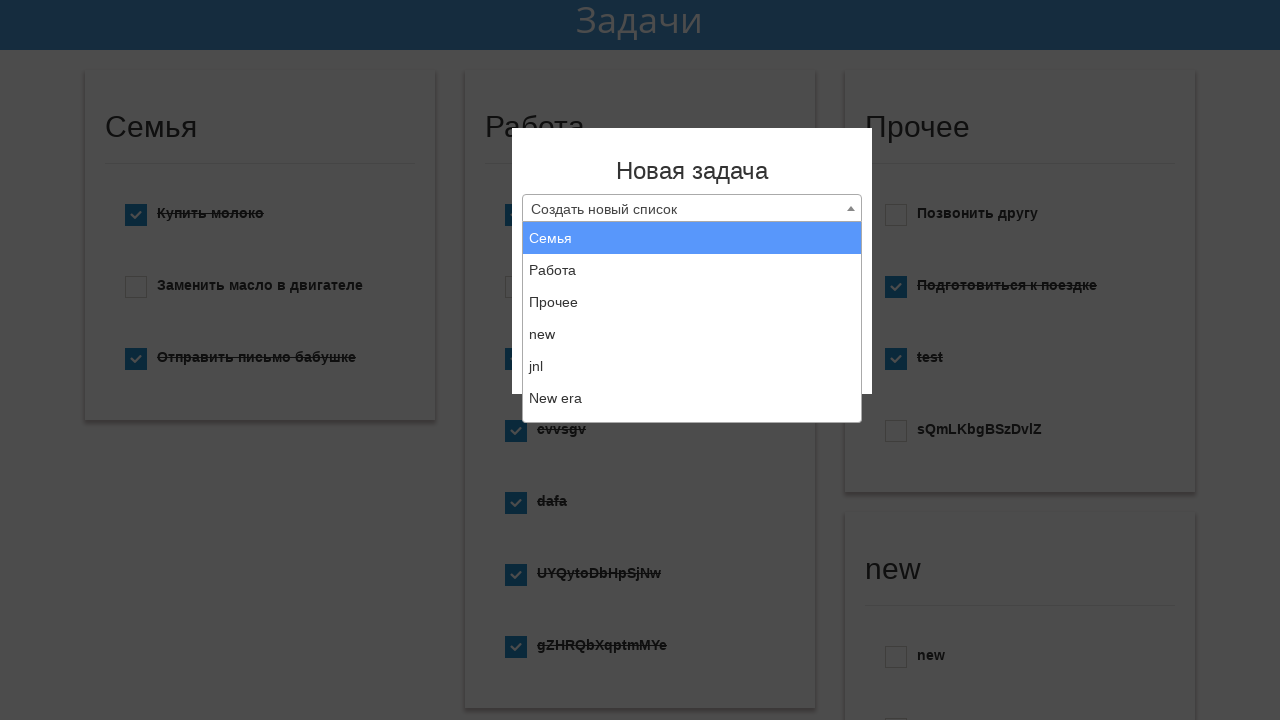

Clicked select2 element at (692, 208) on .select2
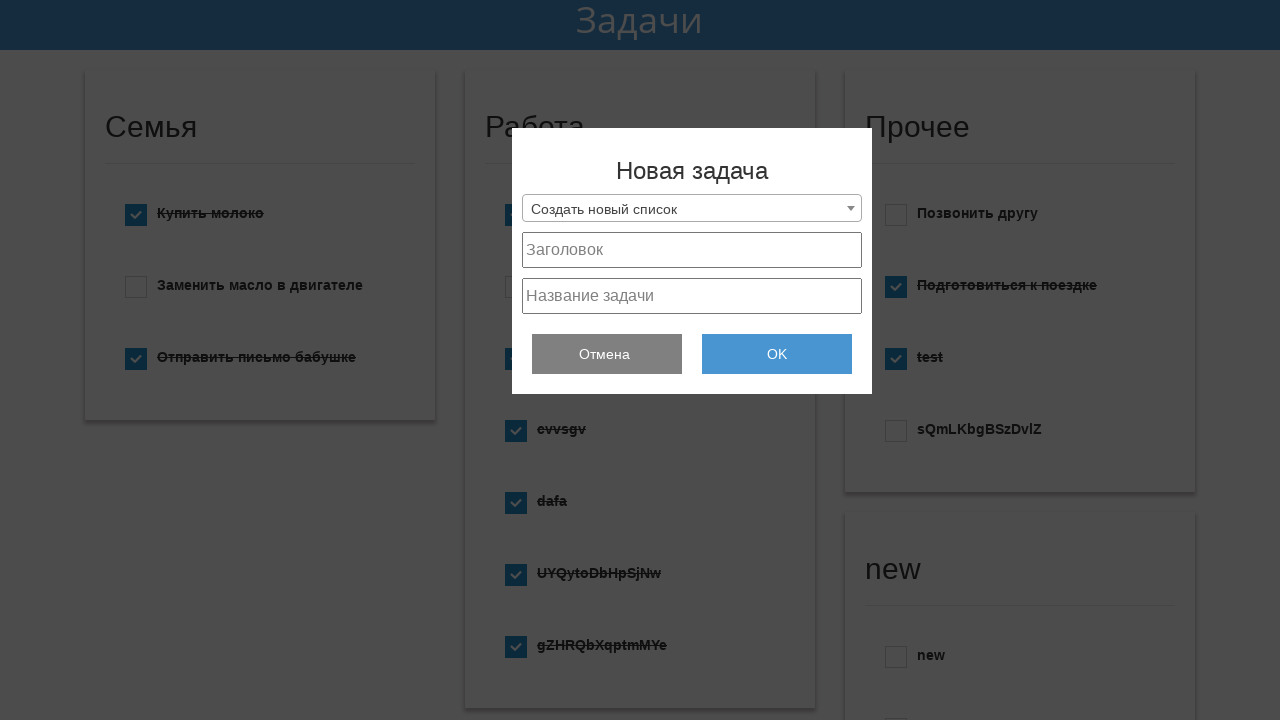

Clicked select2 dropdown arrow again at (851, 208) on .select2-selection__arrow
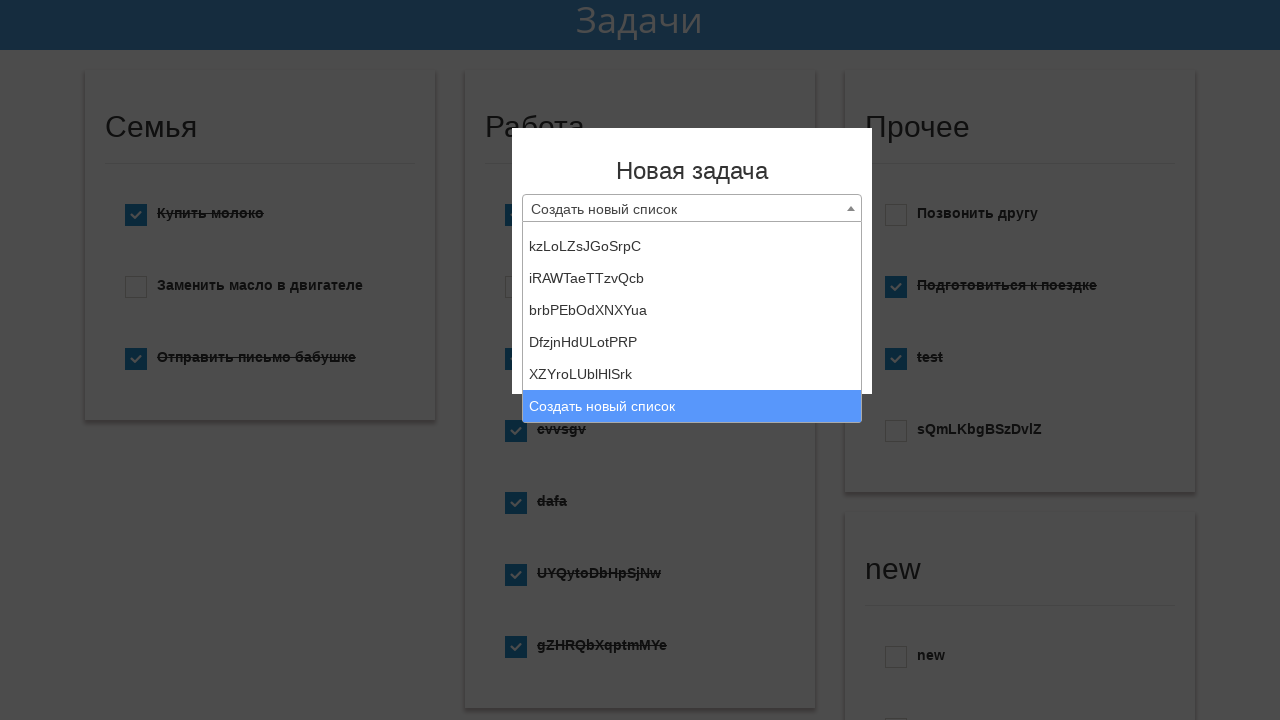

Clicked select2 element to close dropdown at (692, 208) on .select2
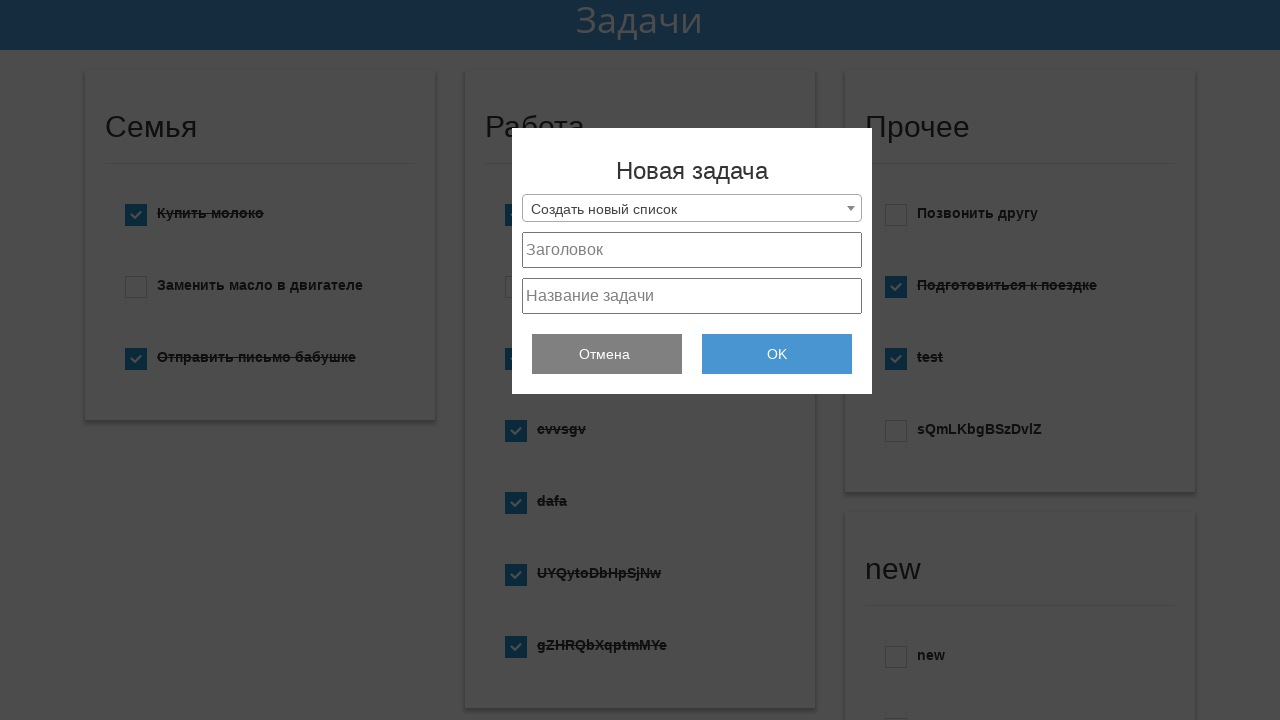

Generated random text: clsvABvRpRSFnH
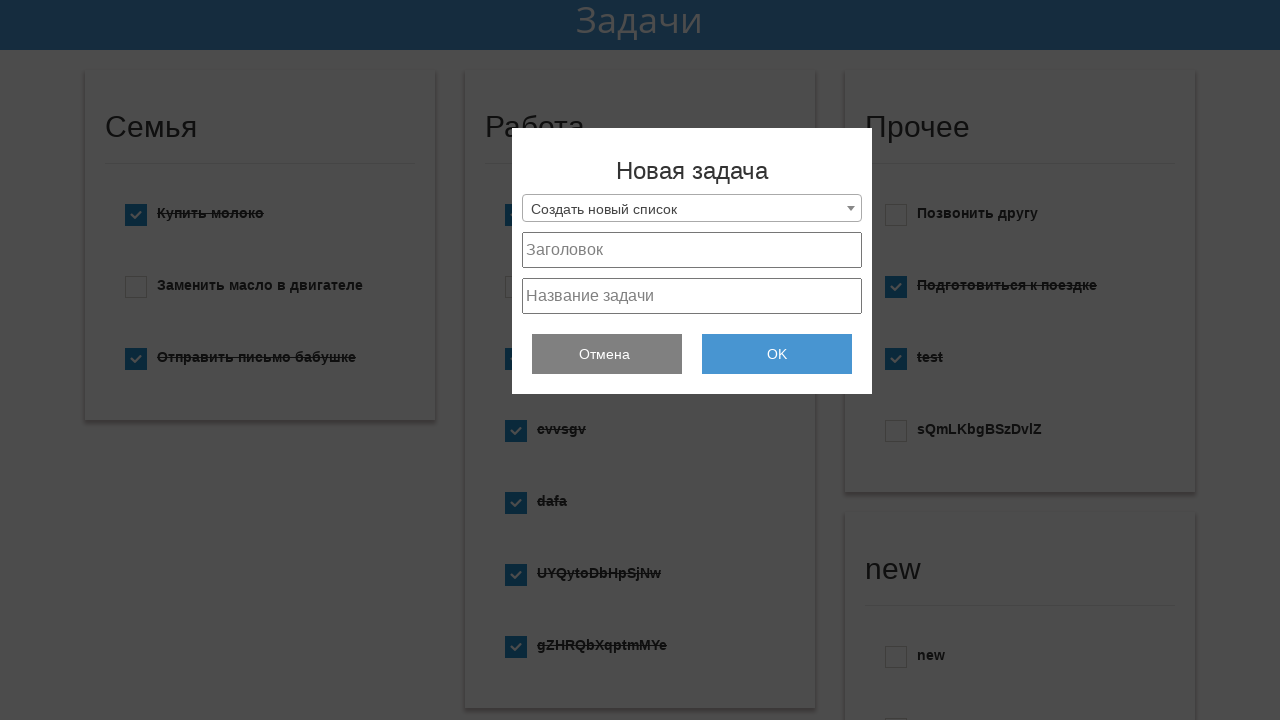

Waited 500ms for form readiness
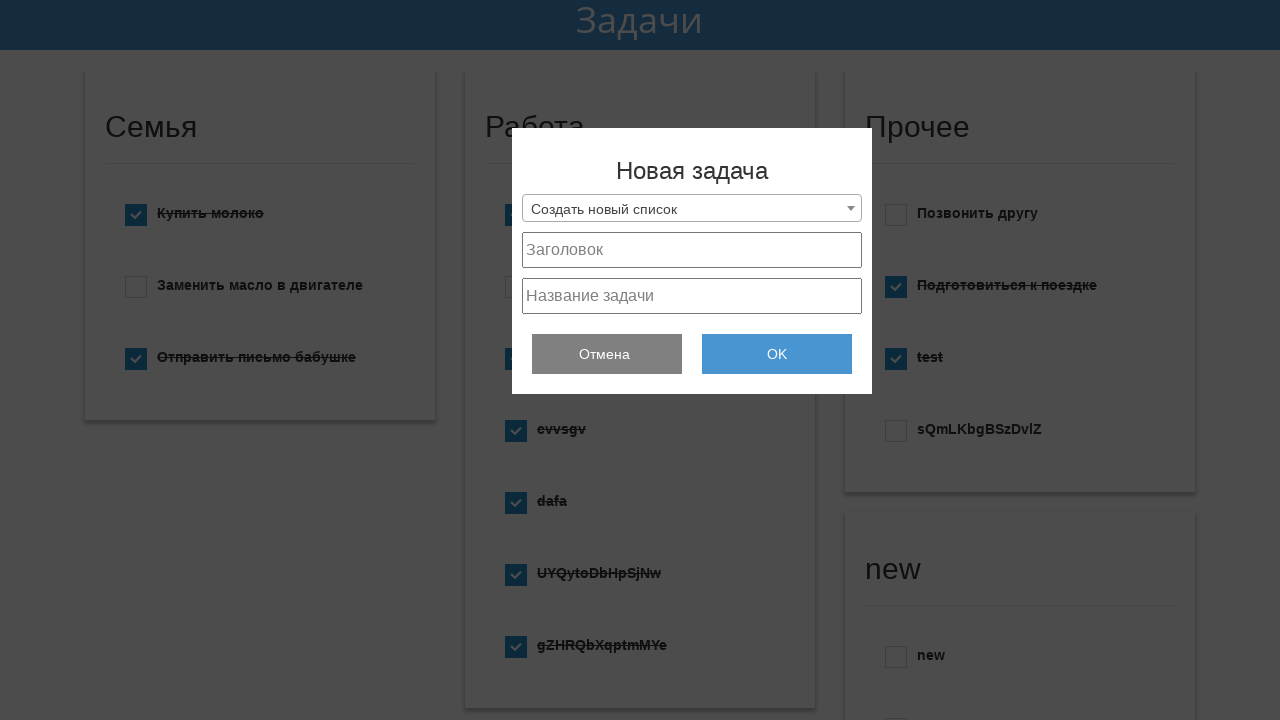

Clicked project text field at (692, 296) on #project_text
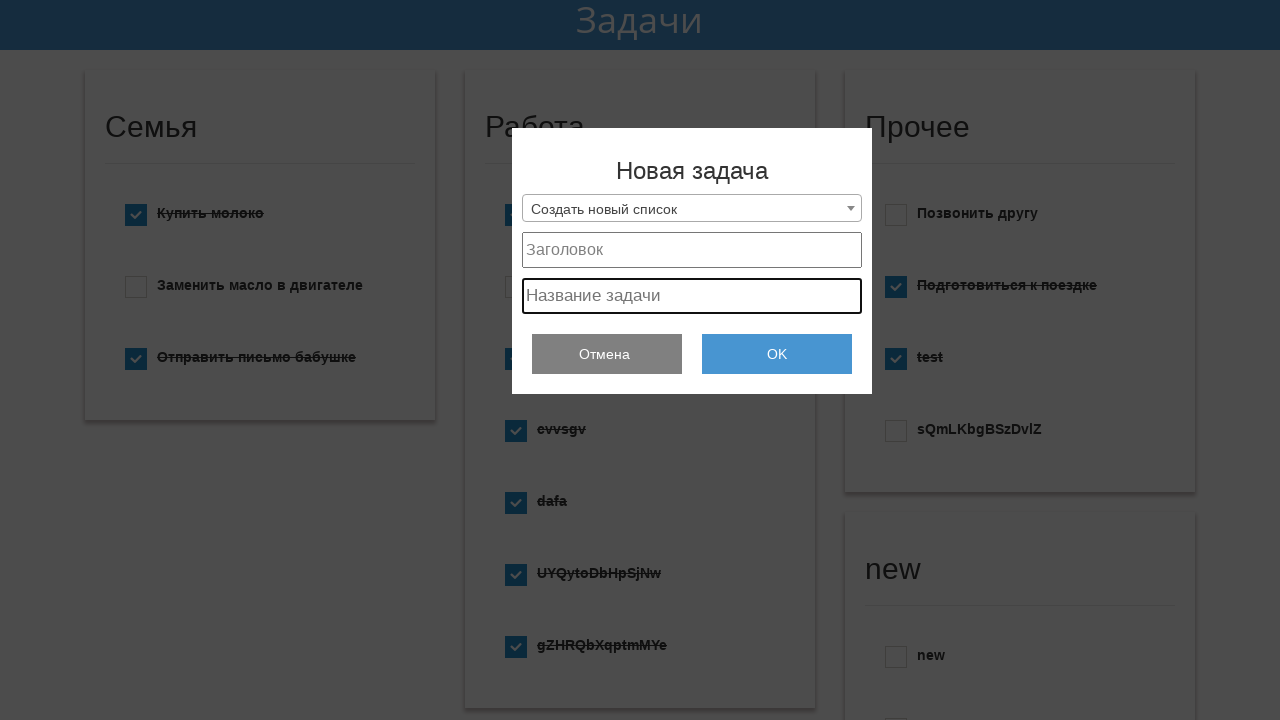

Filled project text field with random text on #project_text
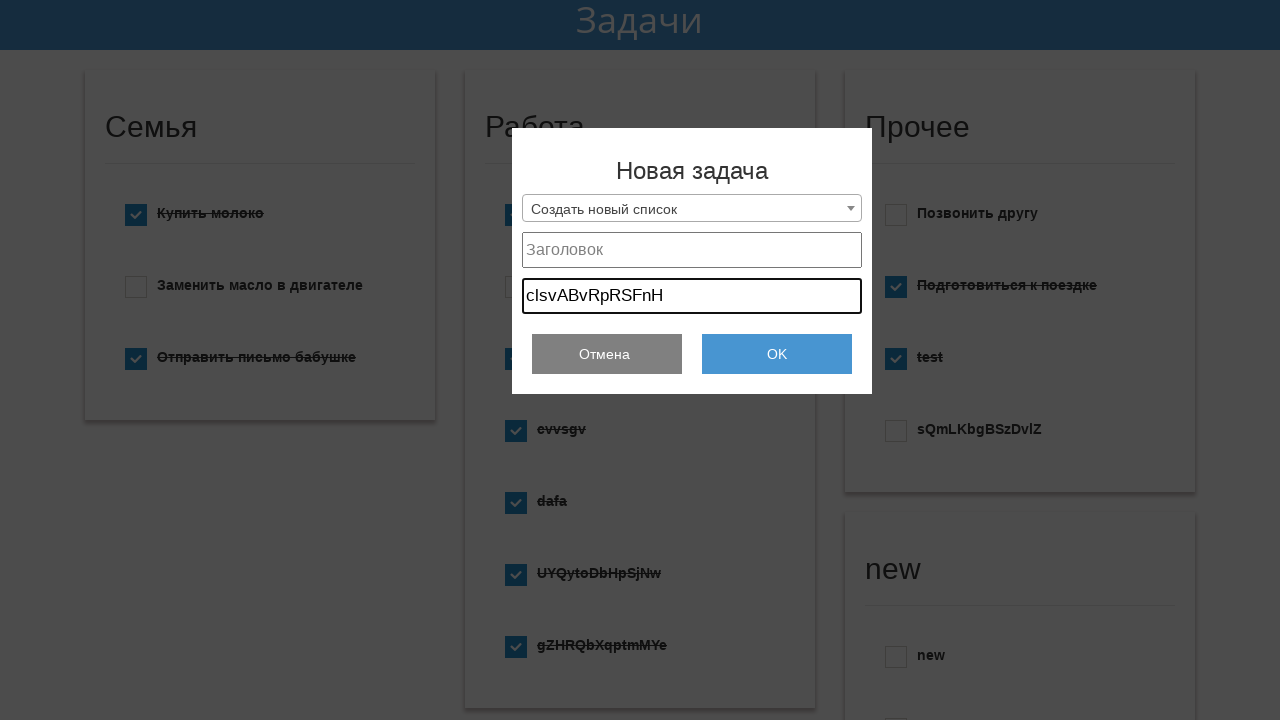

Clicked project title field at (692, 250) on #project_title
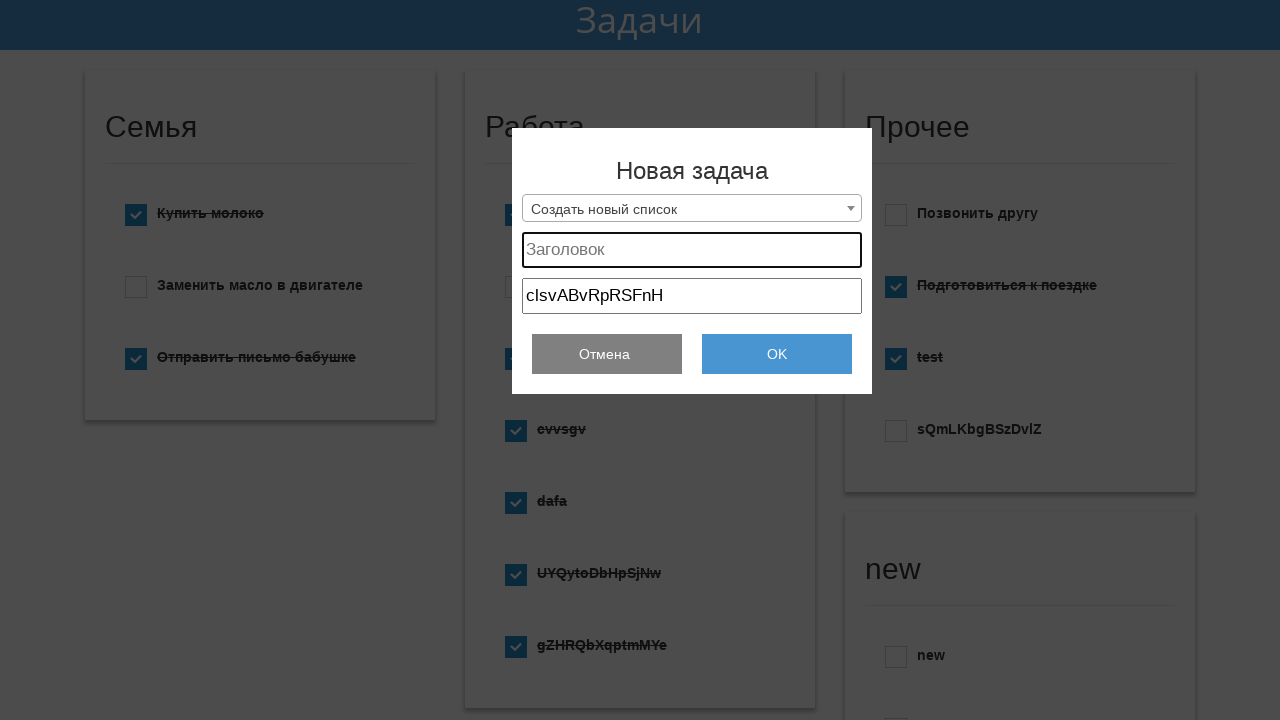

Filled project title field with random text on #project_title
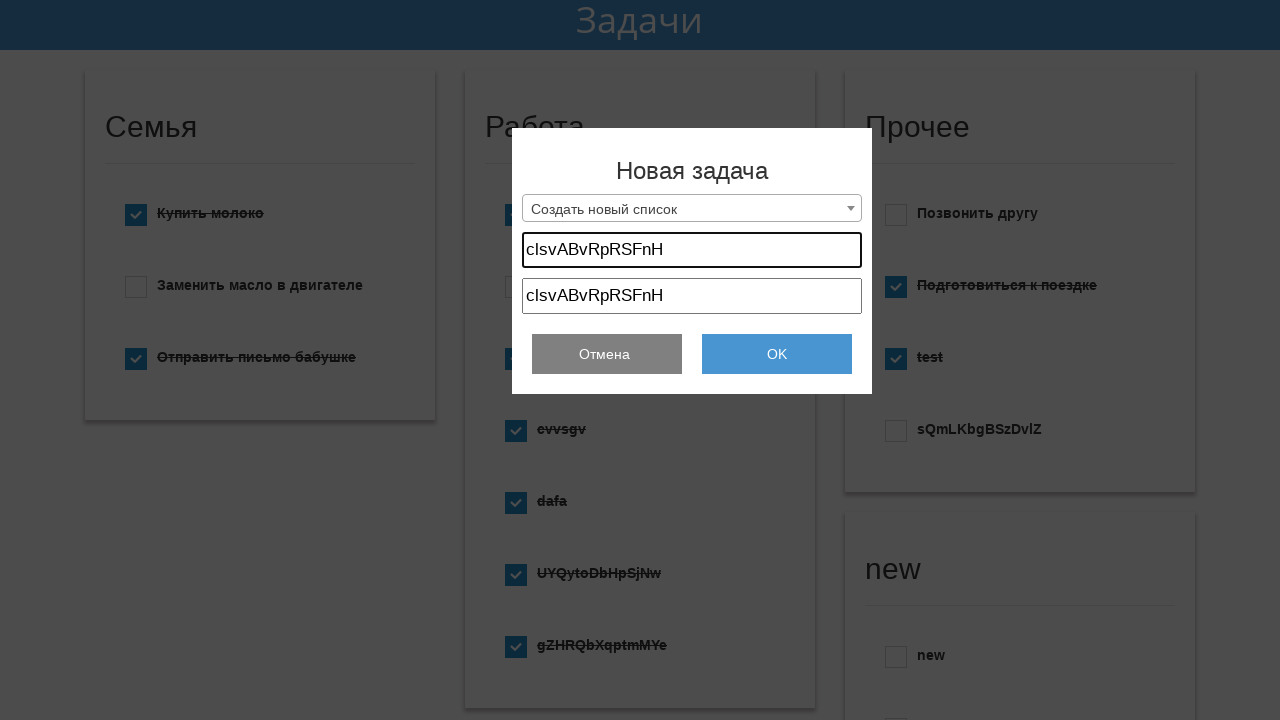

Clicked submit button to create TODO at (777, 354) on #submit_add_todo
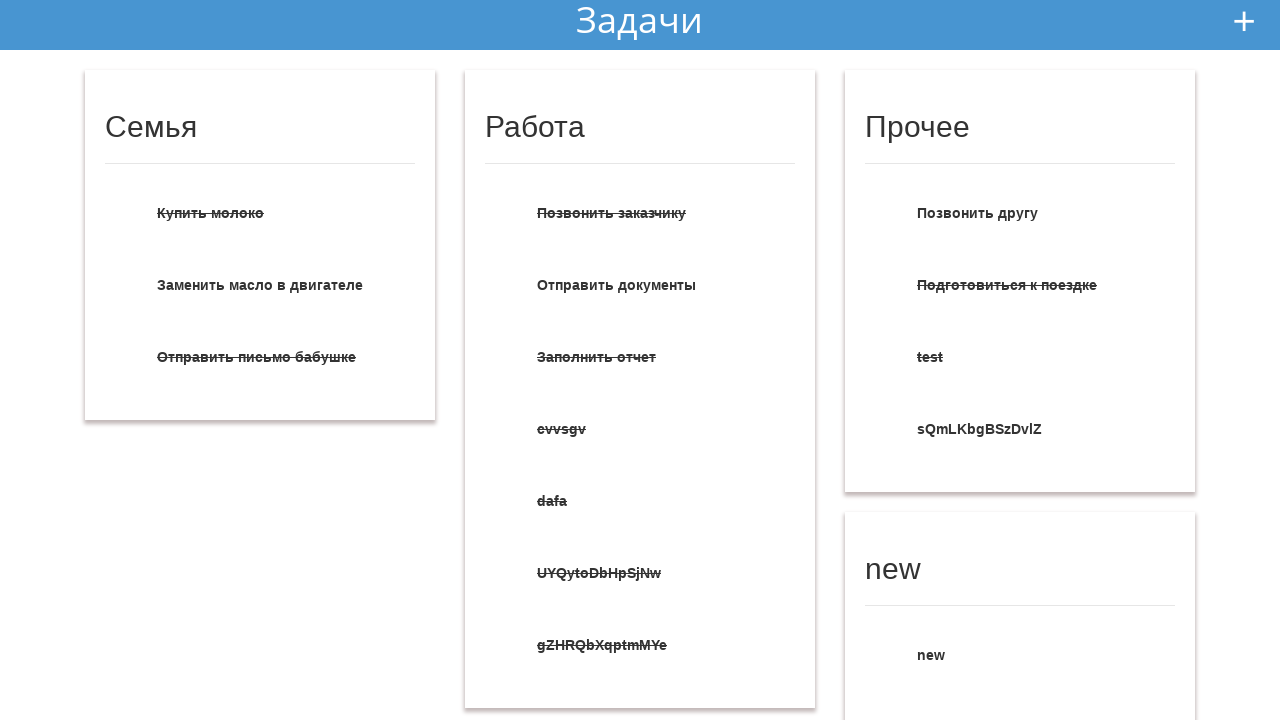

Waited 1000ms for TODO submission to complete
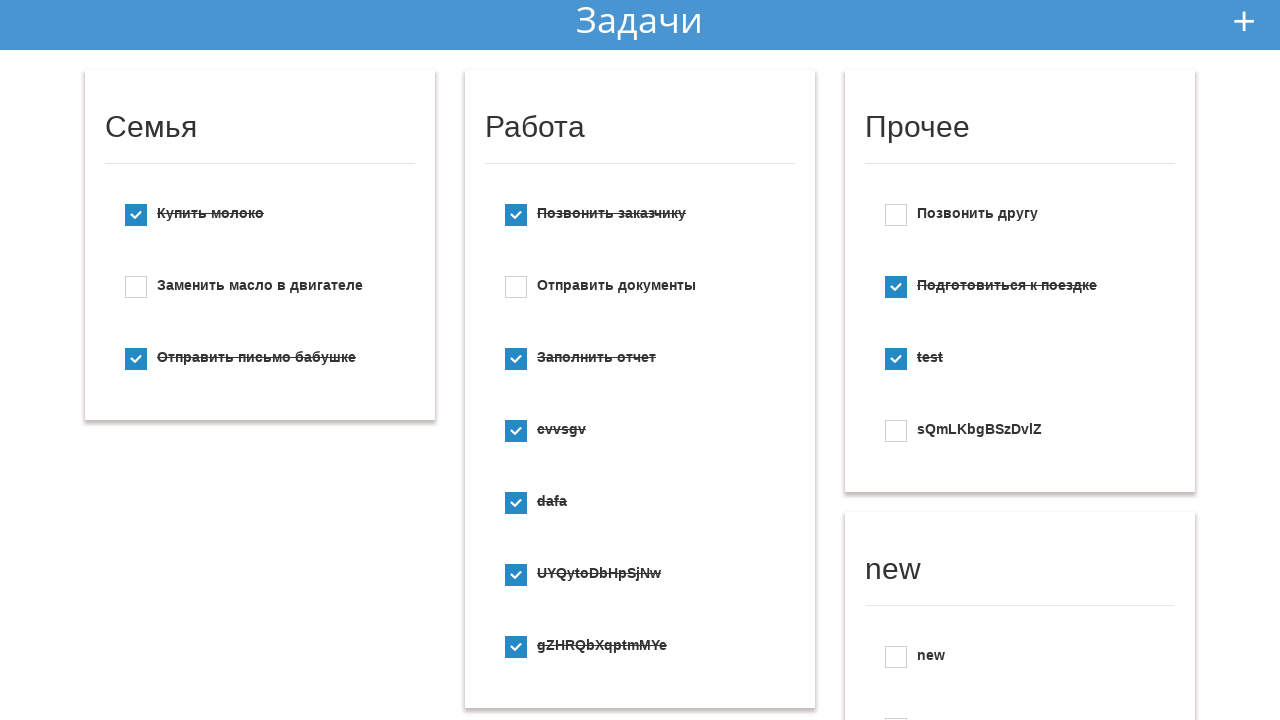

Clicked add new TODO button (iteration 4/10) at (1244, 21) on #add_new_todo
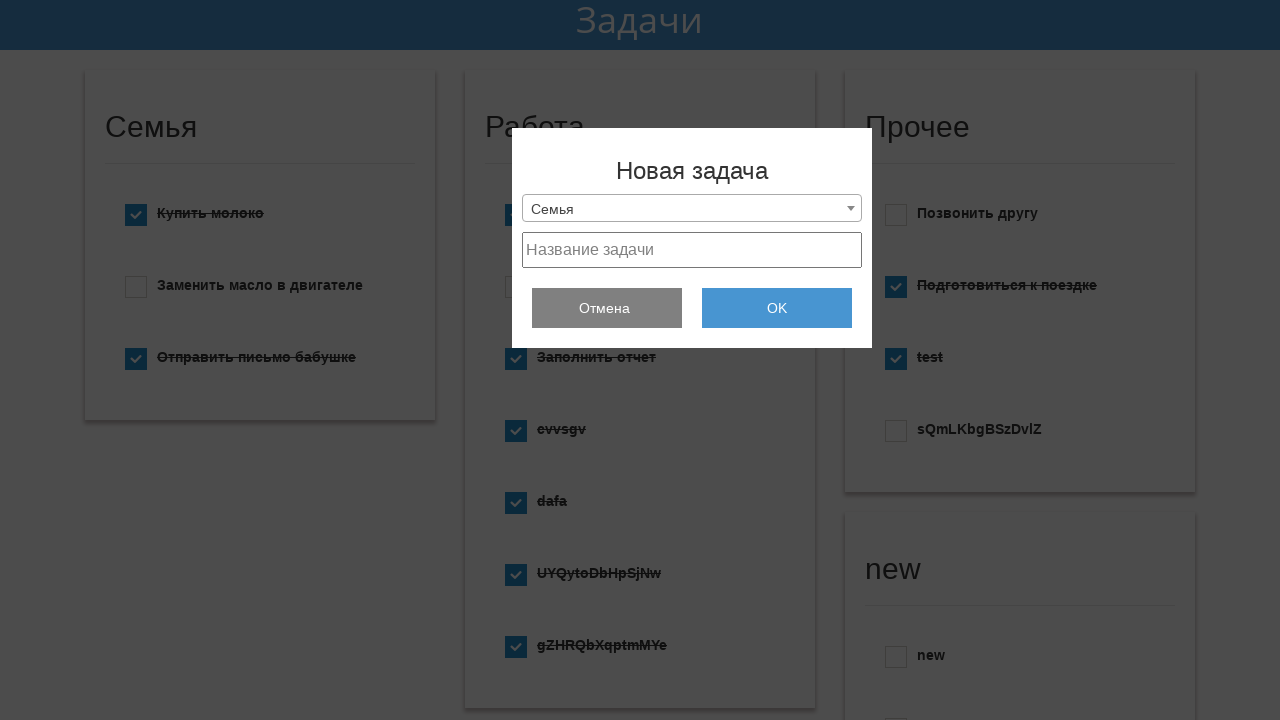

New TODO form appeared
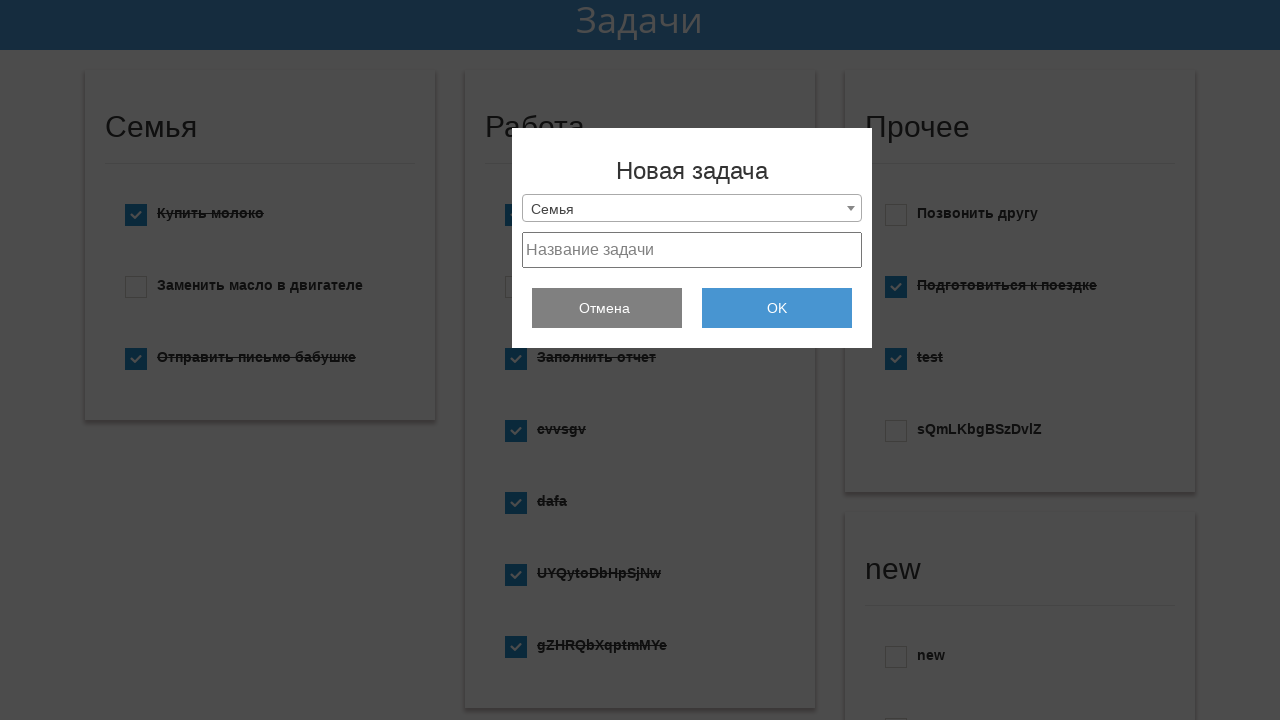

Retrieved 116 category options
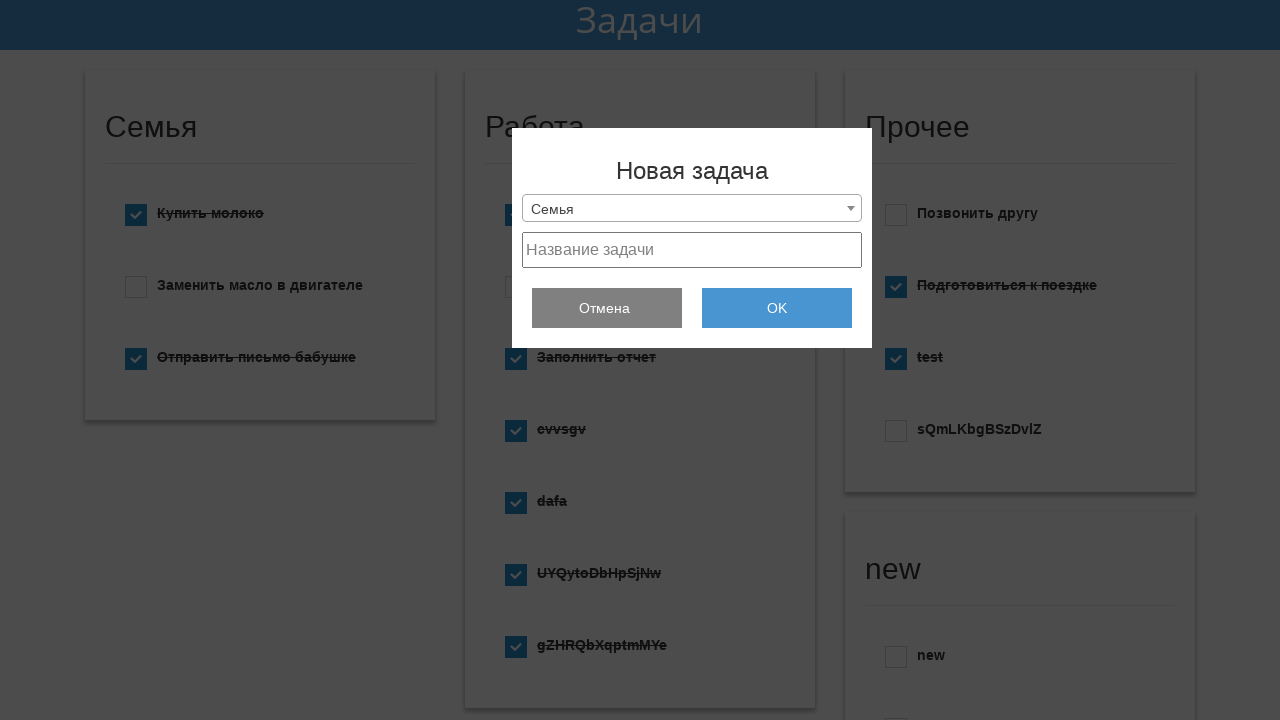

Clicked select2 dropdown arrow at (851, 208) on .select2-selection__arrow
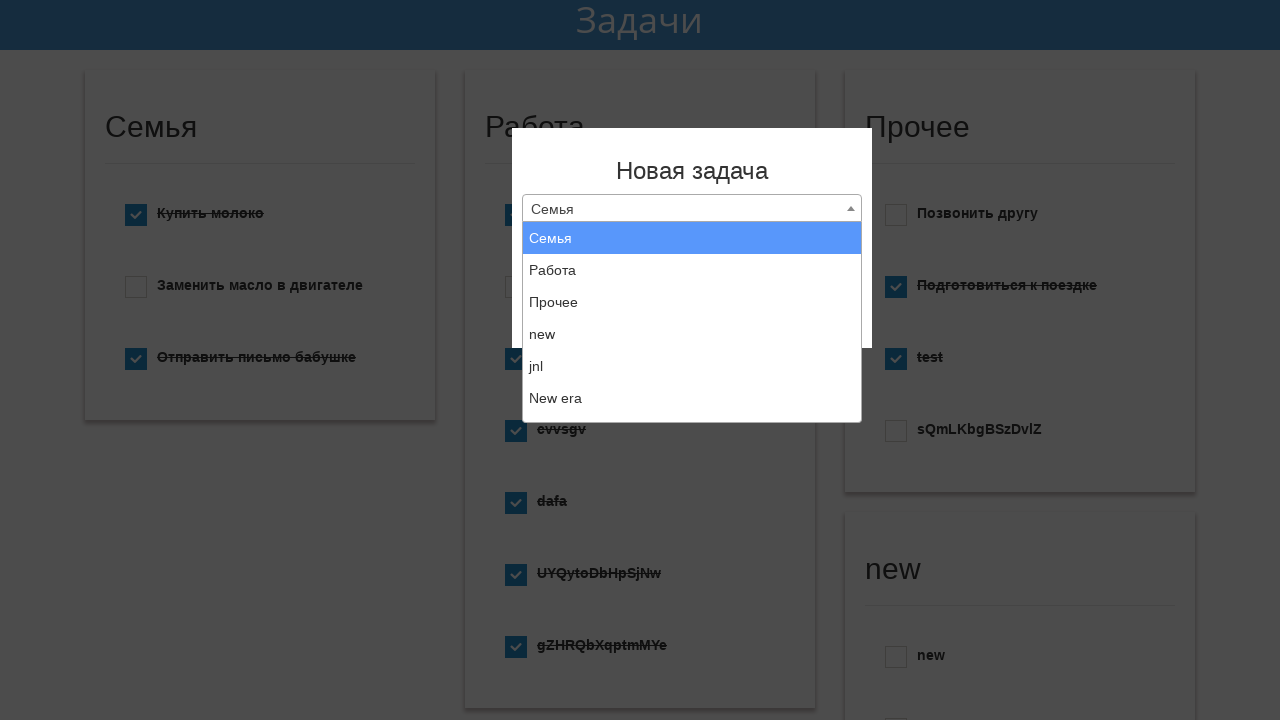

Select2 dropdown results loaded
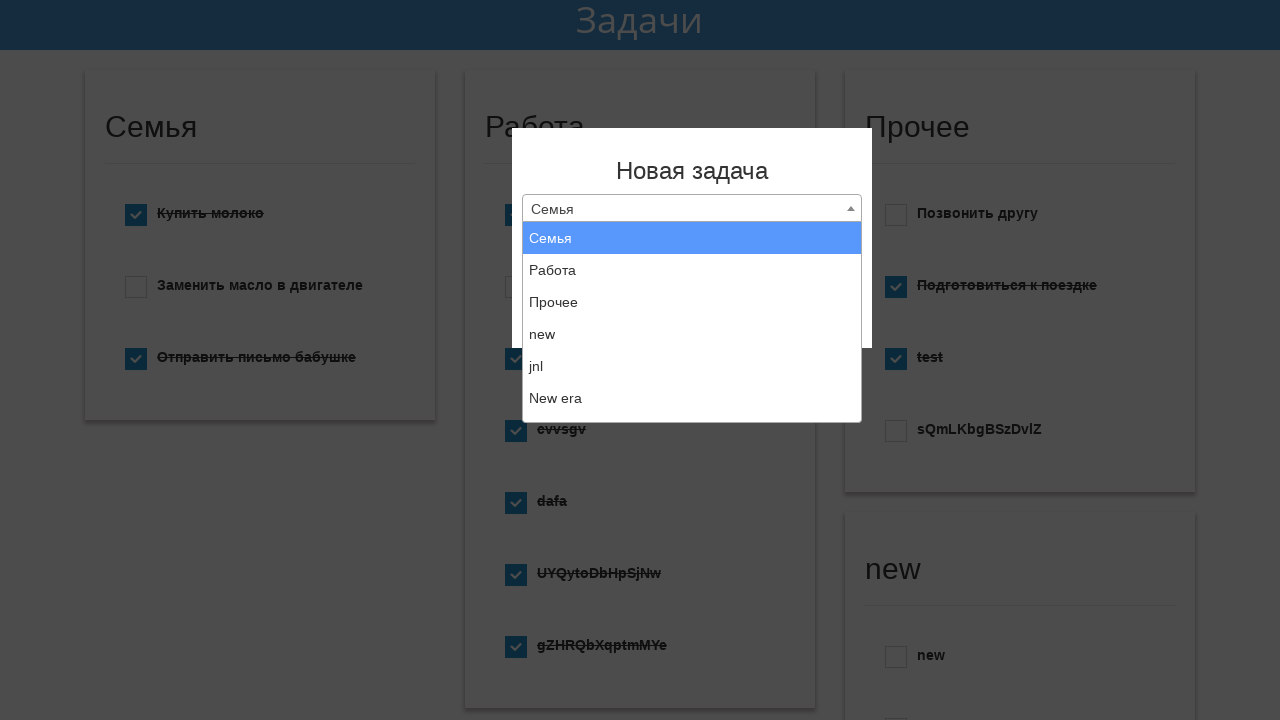

Selected 'Создать новый список' option on .select_category
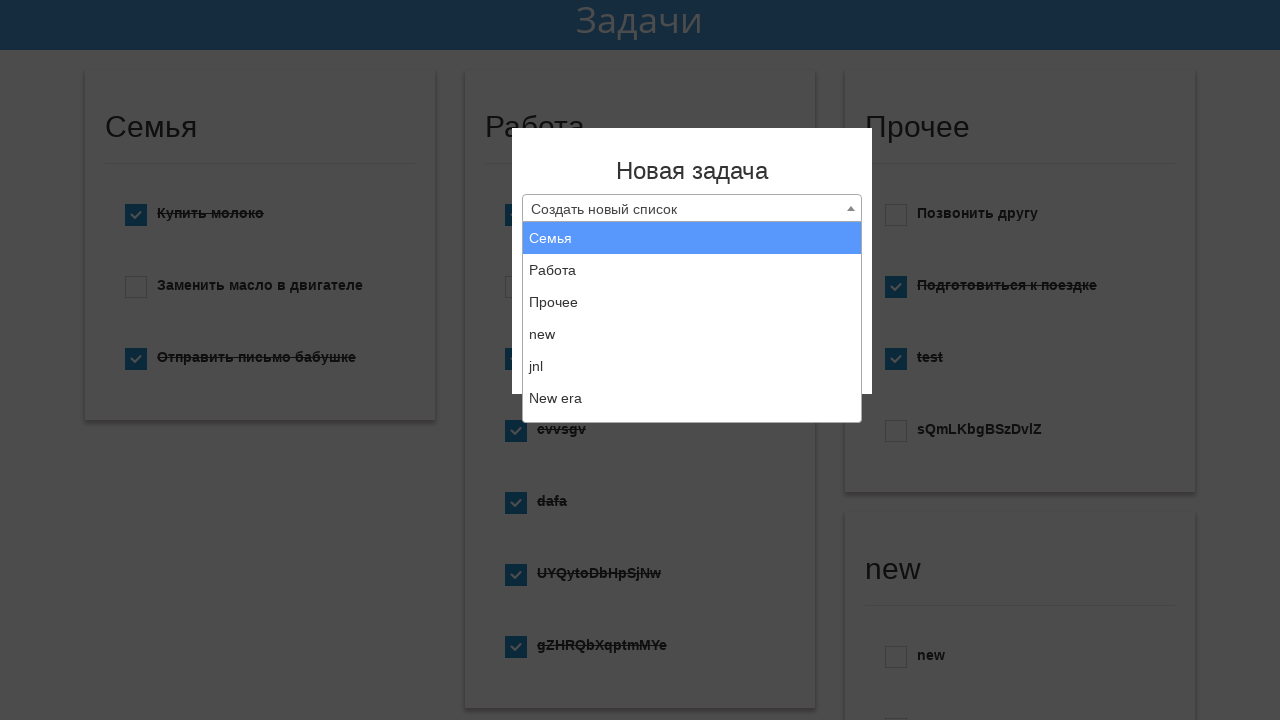

Clicked select2 element at (692, 208) on .select2
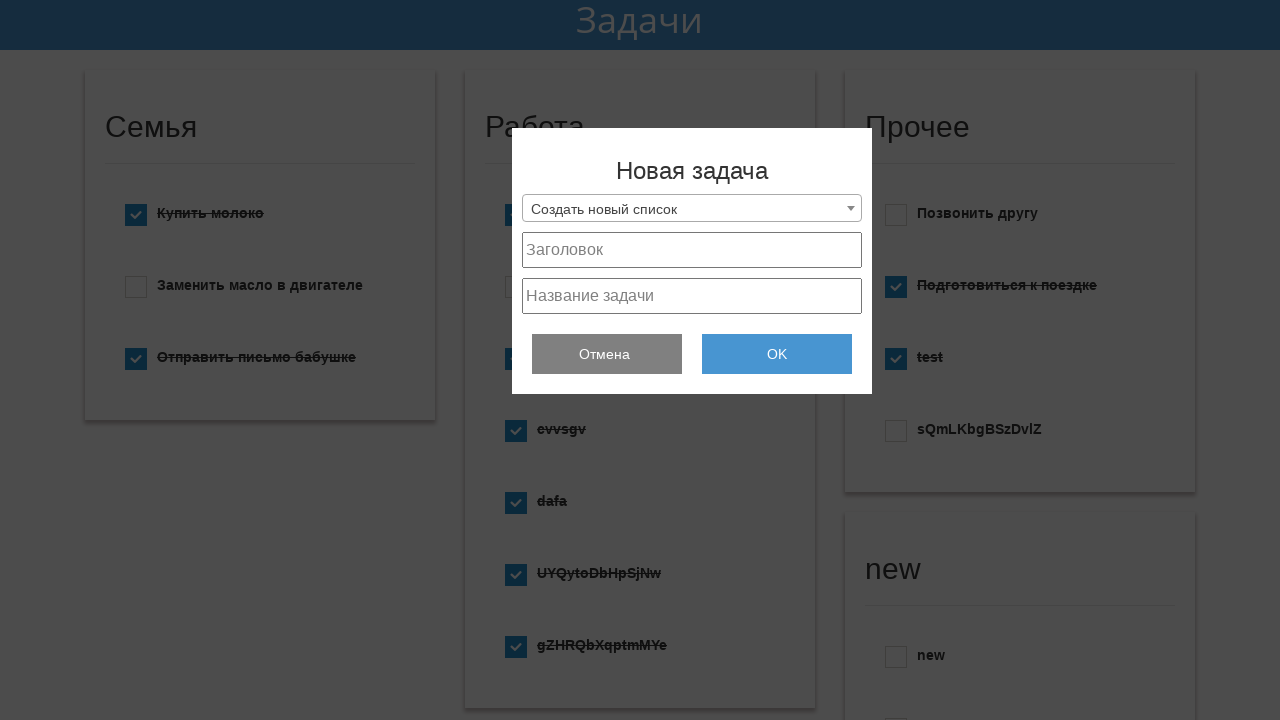

Clicked select2 dropdown arrow again at (851, 208) on .select2-selection__arrow
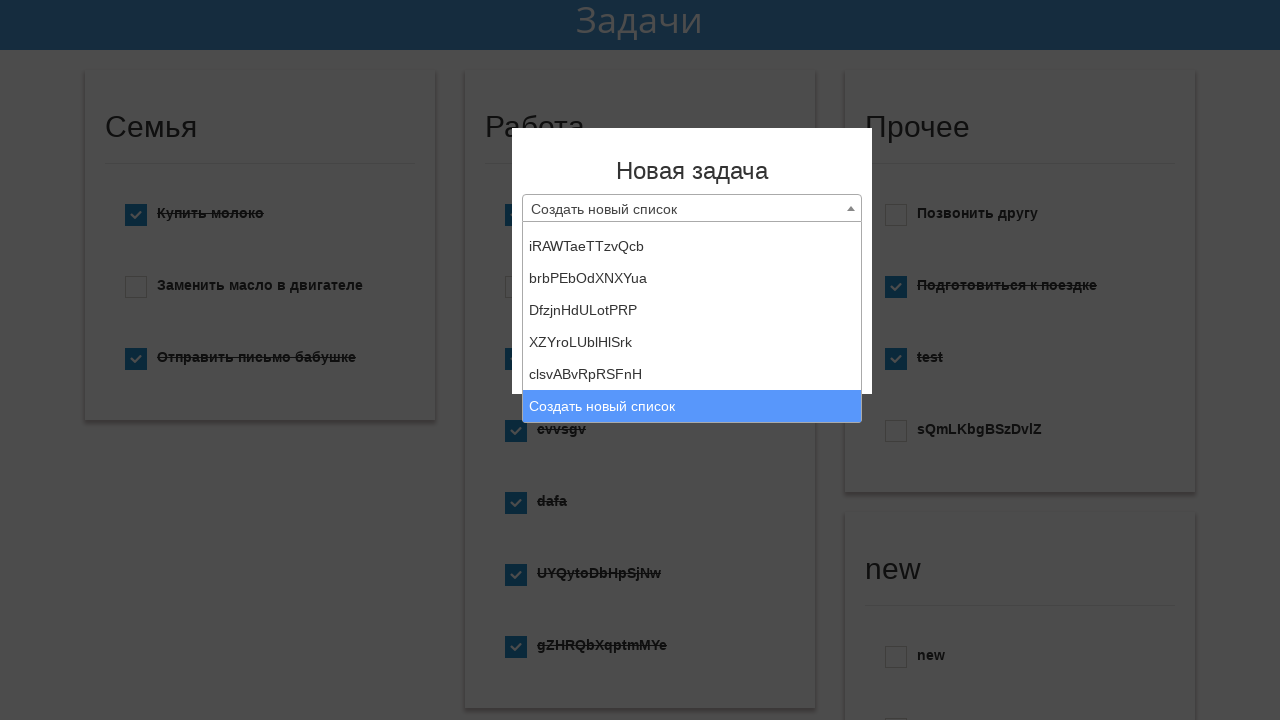

Clicked select2 element to close dropdown at (692, 208) on .select2
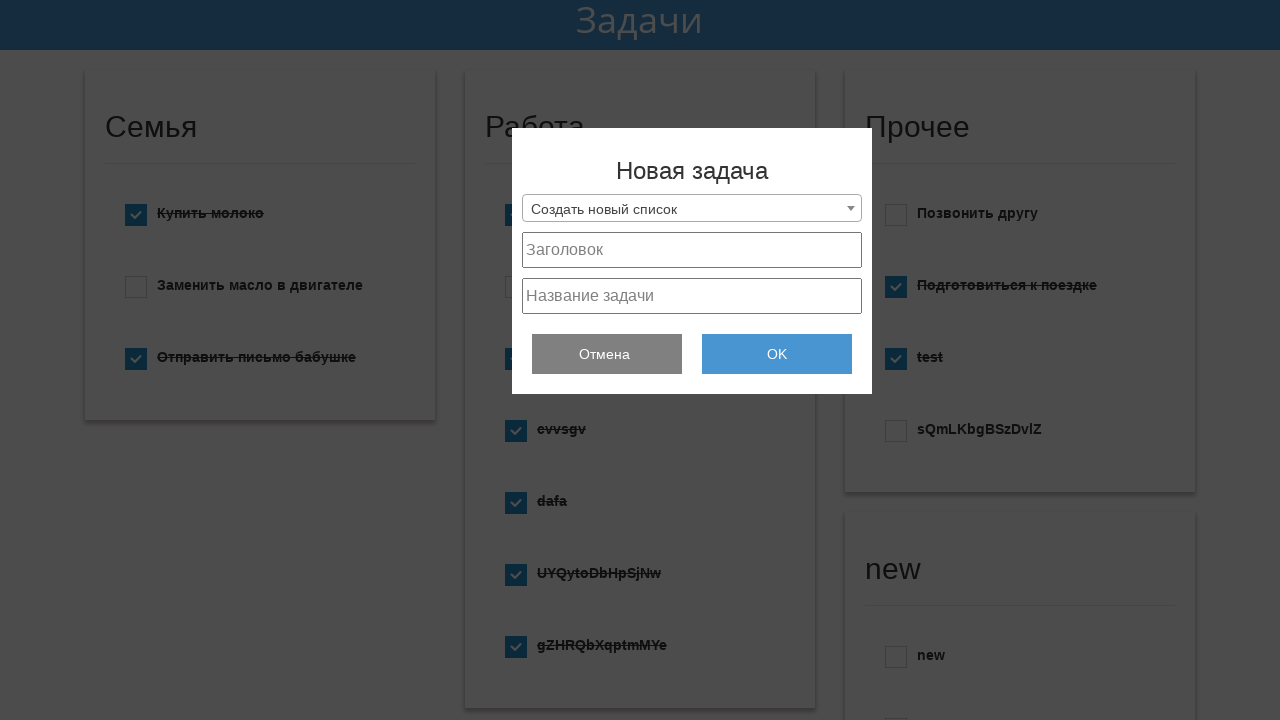

Generated random text: WSkjklOKXquPHv
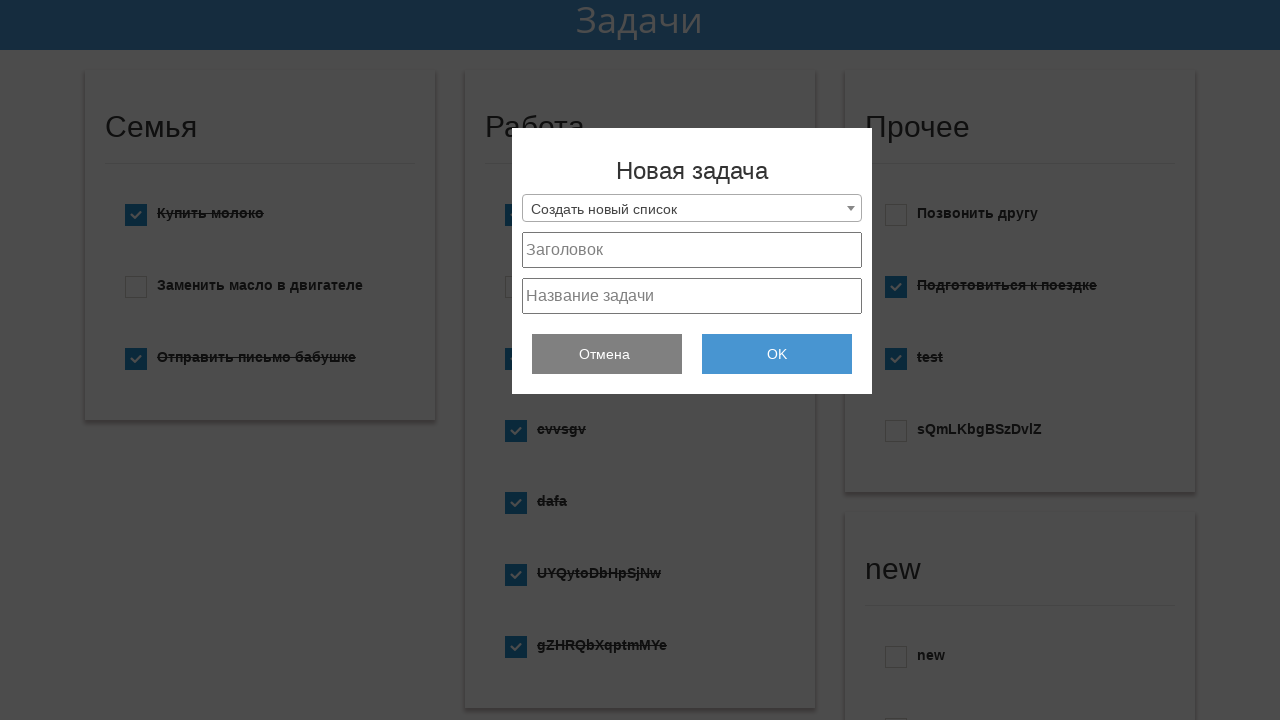

Waited 500ms for form readiness
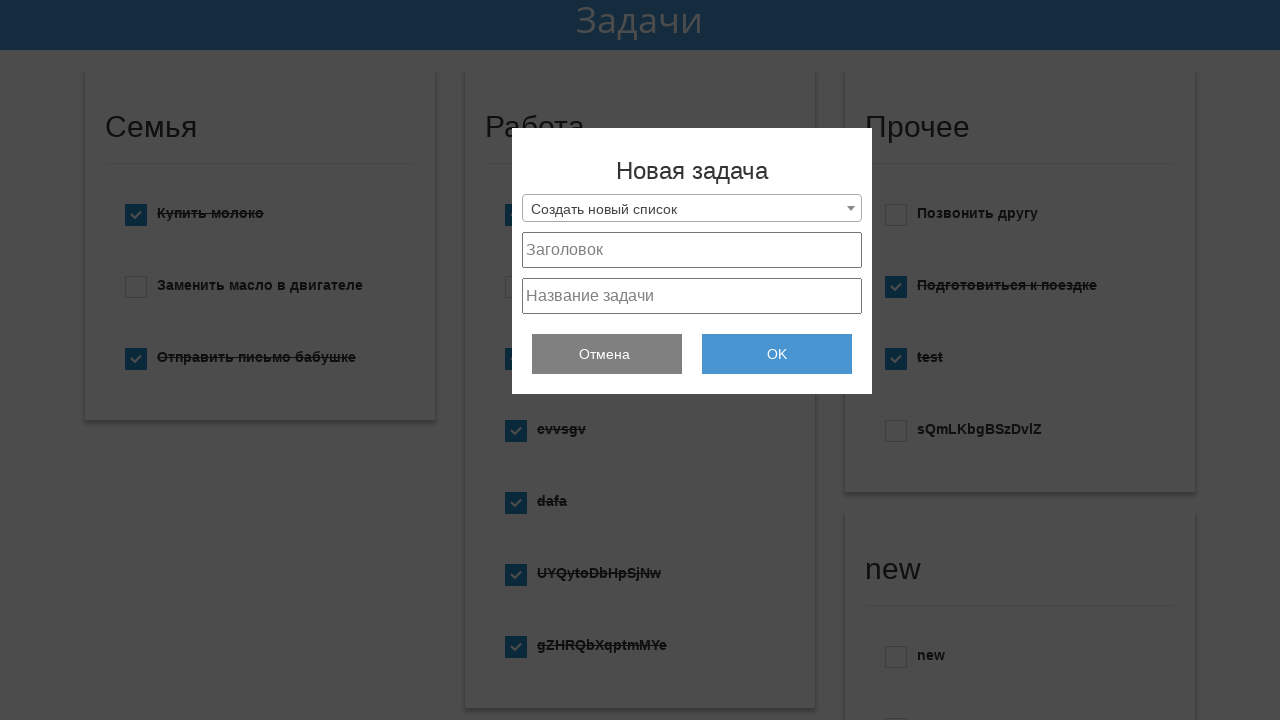

Clicked project text field at (692, 296) on #project_text
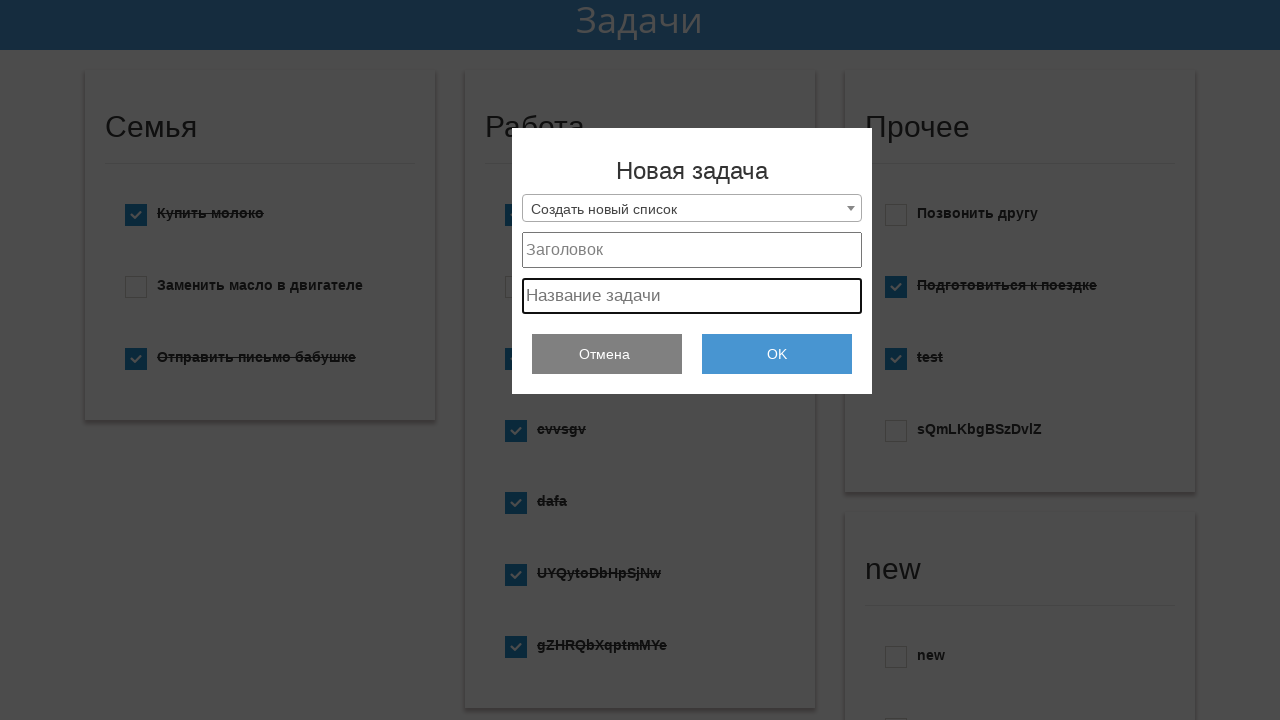

Filled project text field with random text on #project_text
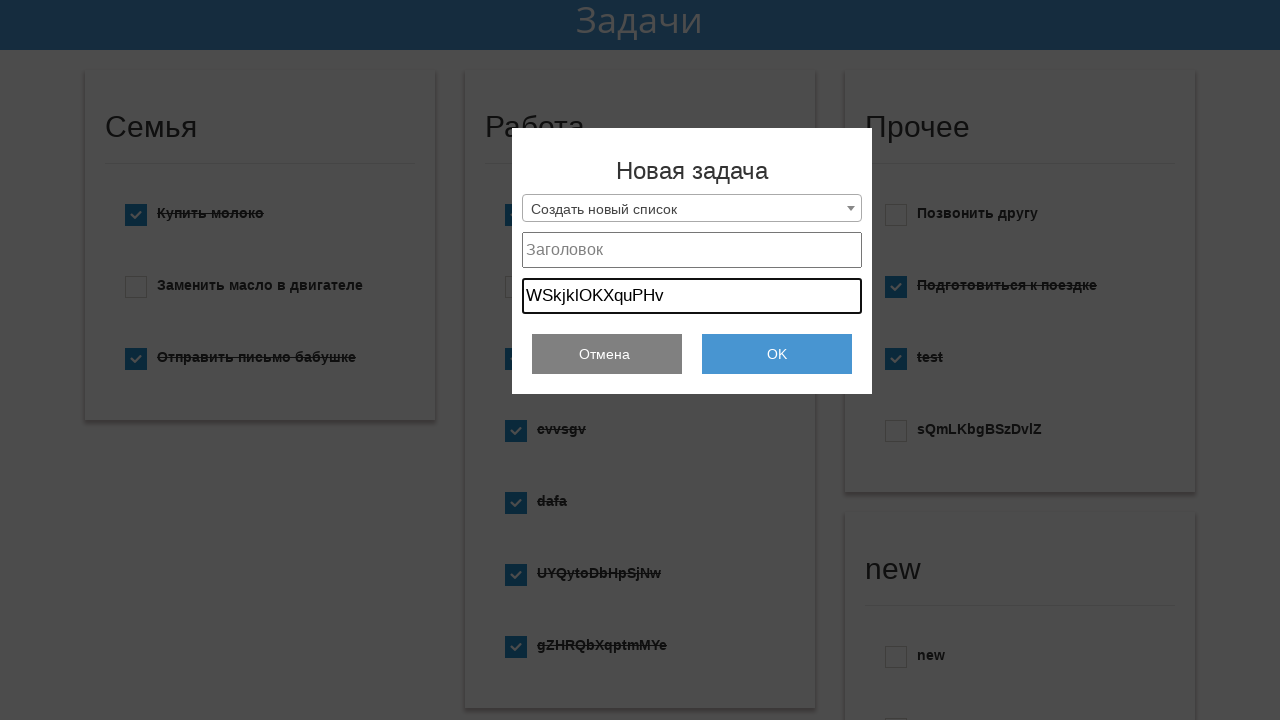

Clicked project title field at (692, 250) on #project_title
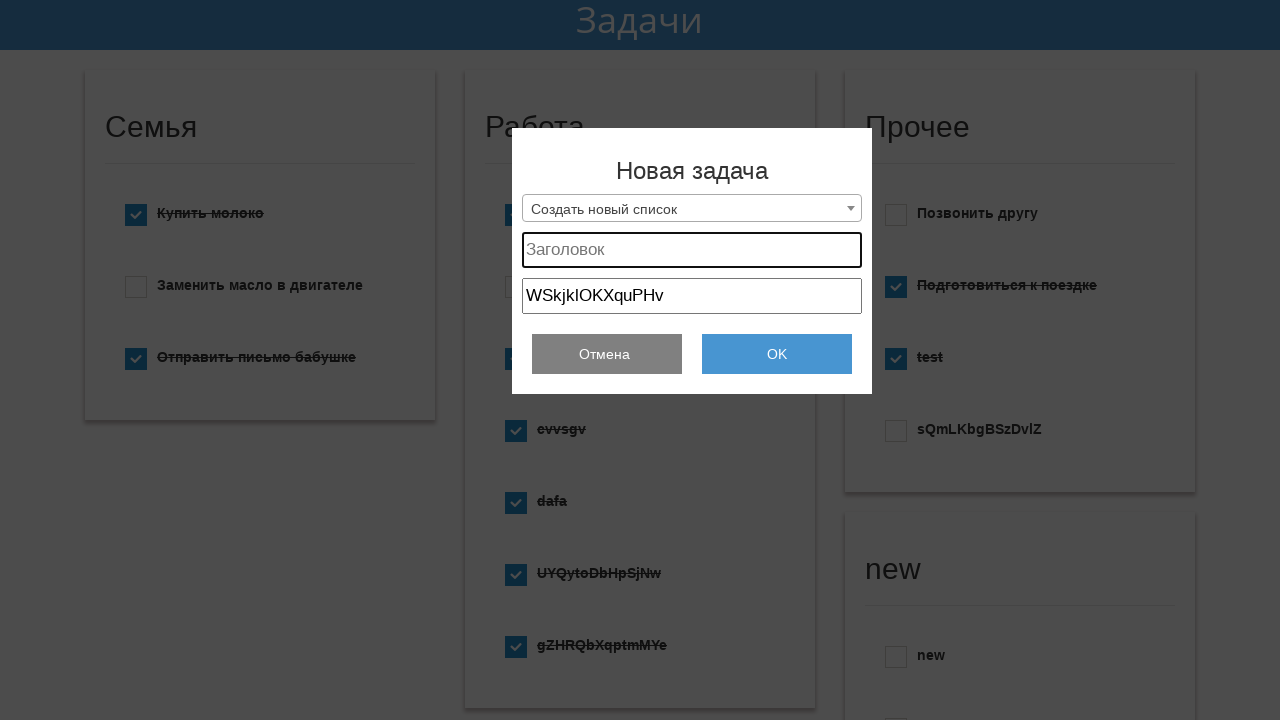

Filled project title field with random text on #project_title
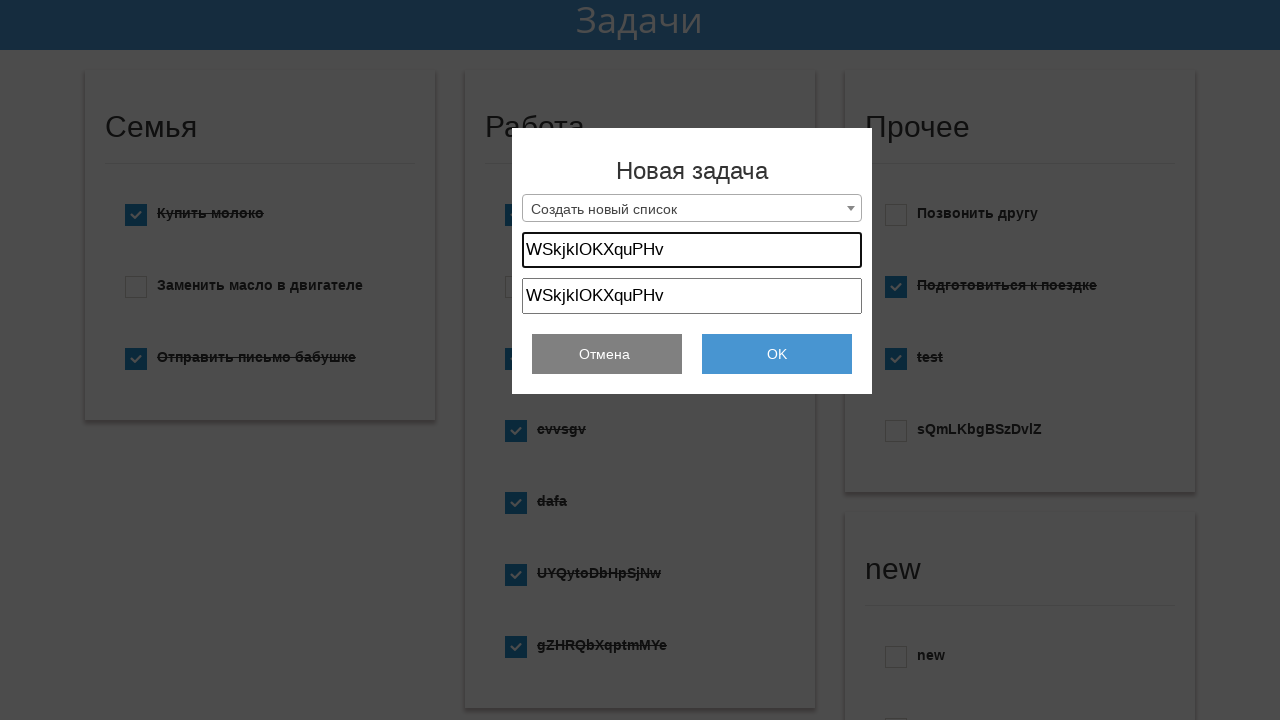

Clicked submit button to create TODO at (777, 354) on #submit_add_todo
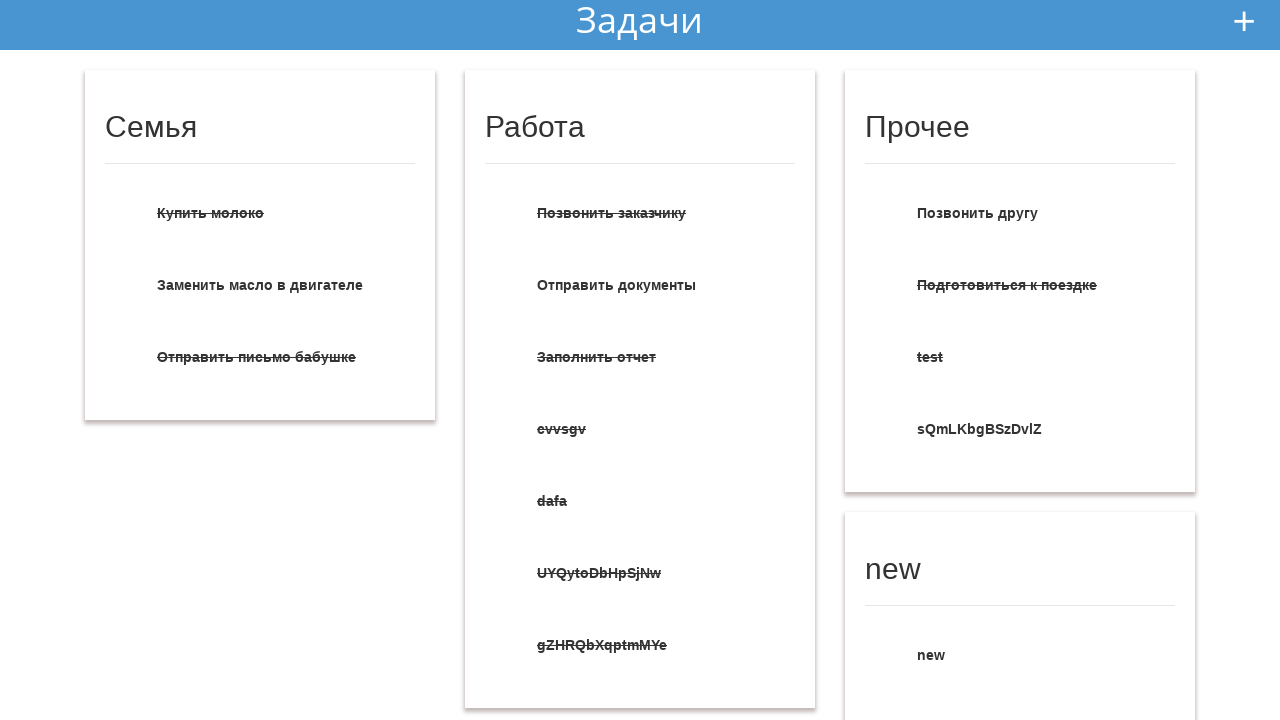

Waited 1000ms for TODO submission to complete
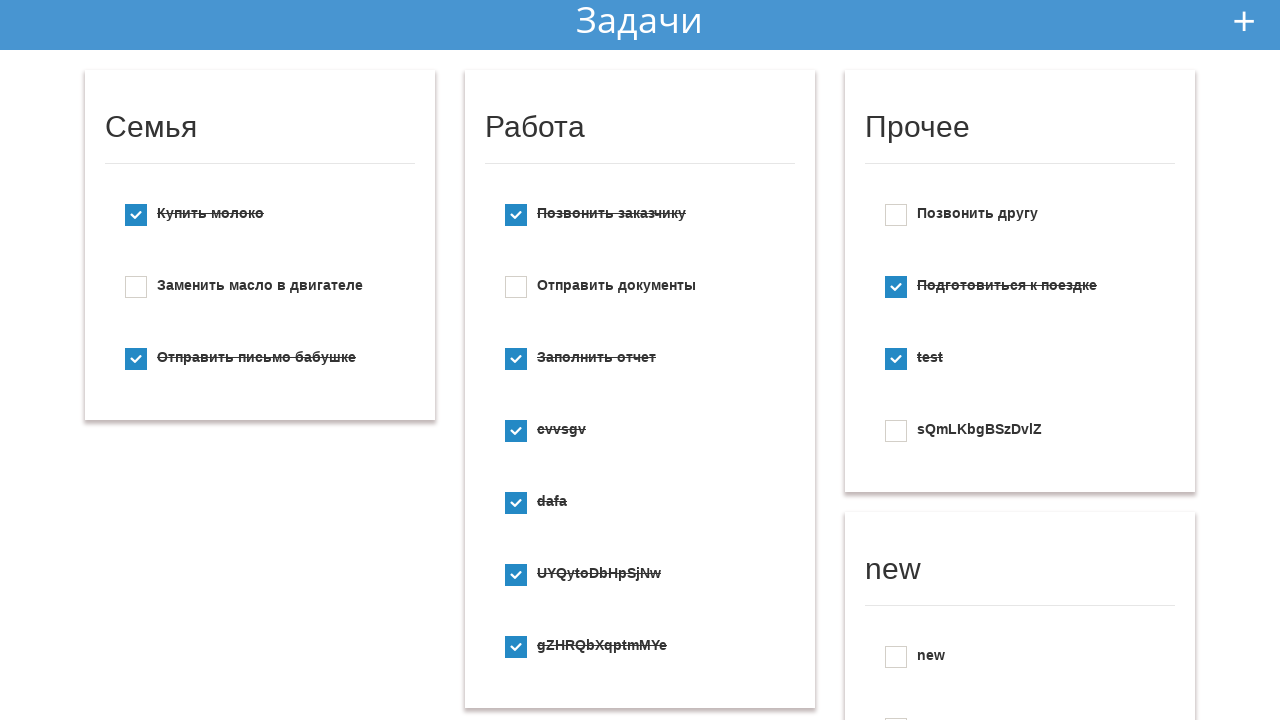

Clicked add new TODO button (iteration 5/10) at (1244, 21) on #add_new_todo
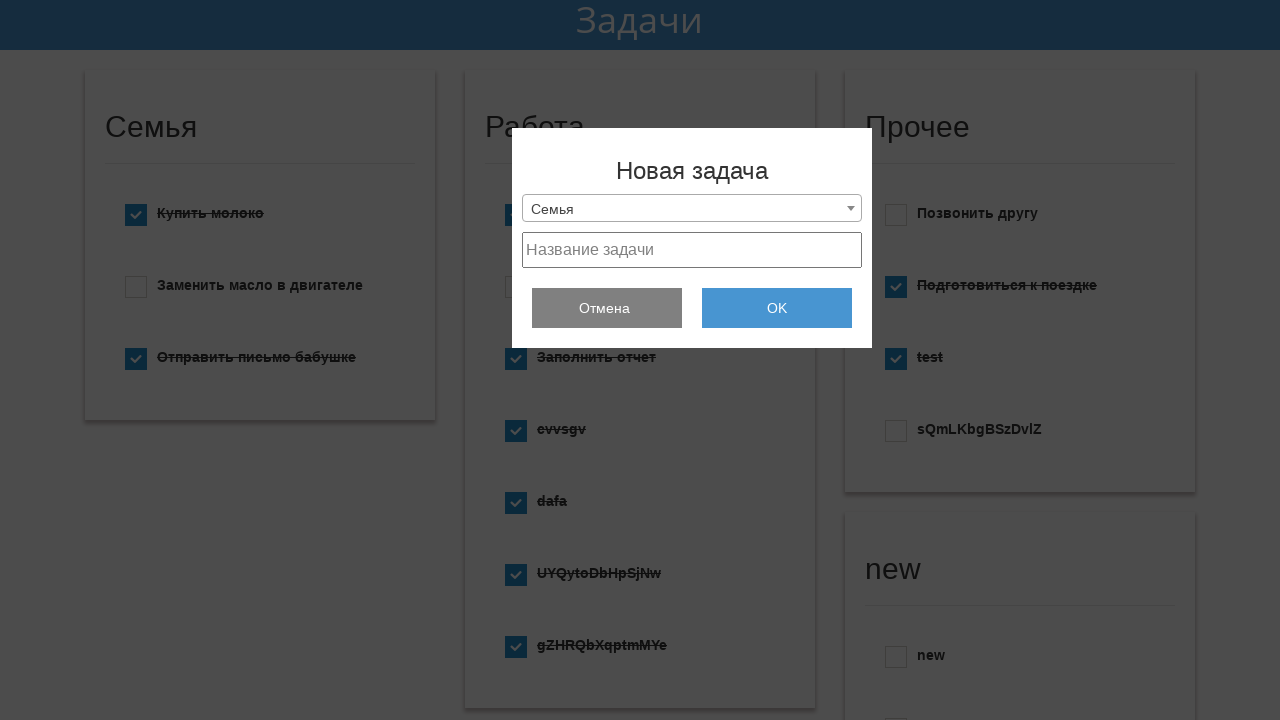

New TODO form appeared
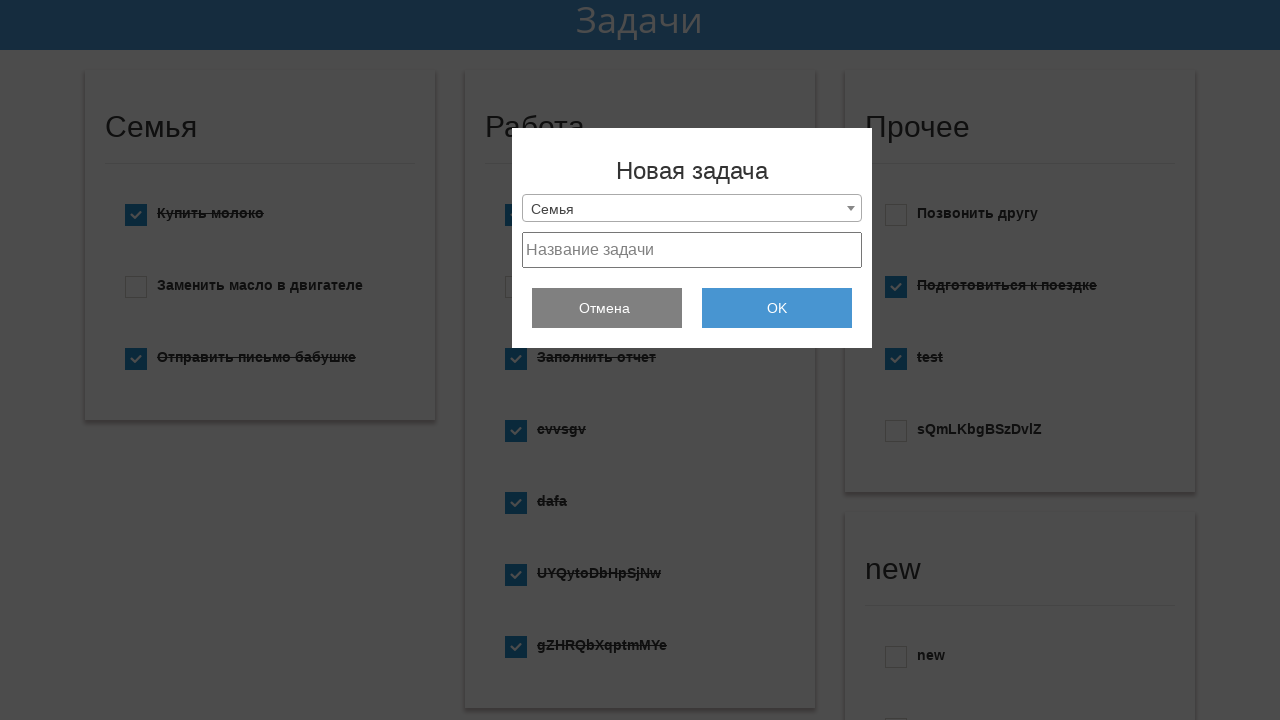

Retrieved 117 category options
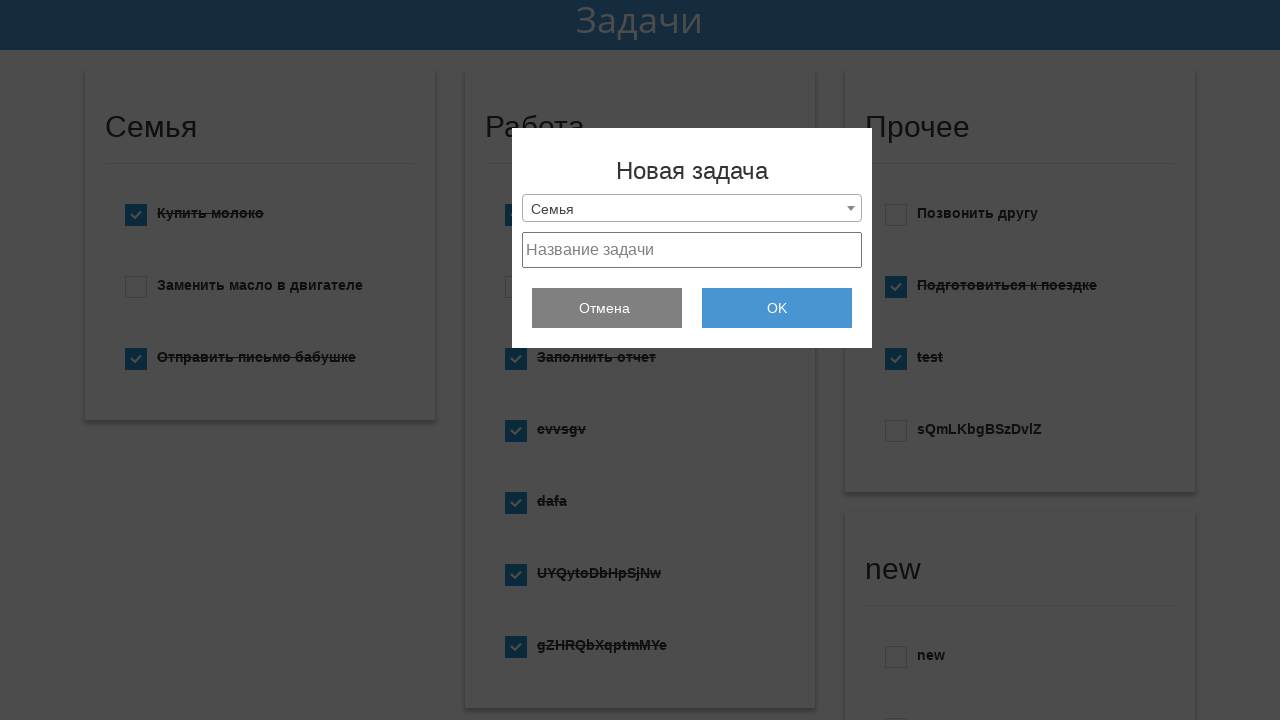

Clicked select2 dropdown arrow at (851, 208) on .select2-selection__arrow
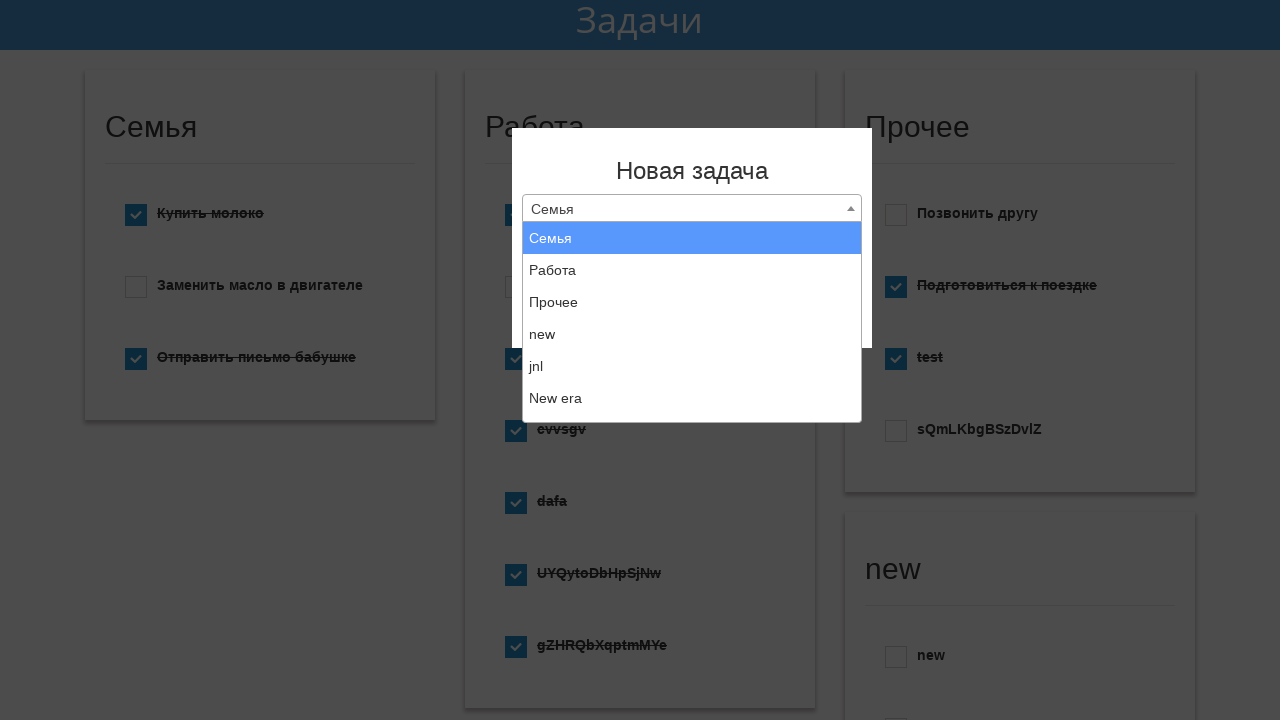

Select2 dropdown results loaded
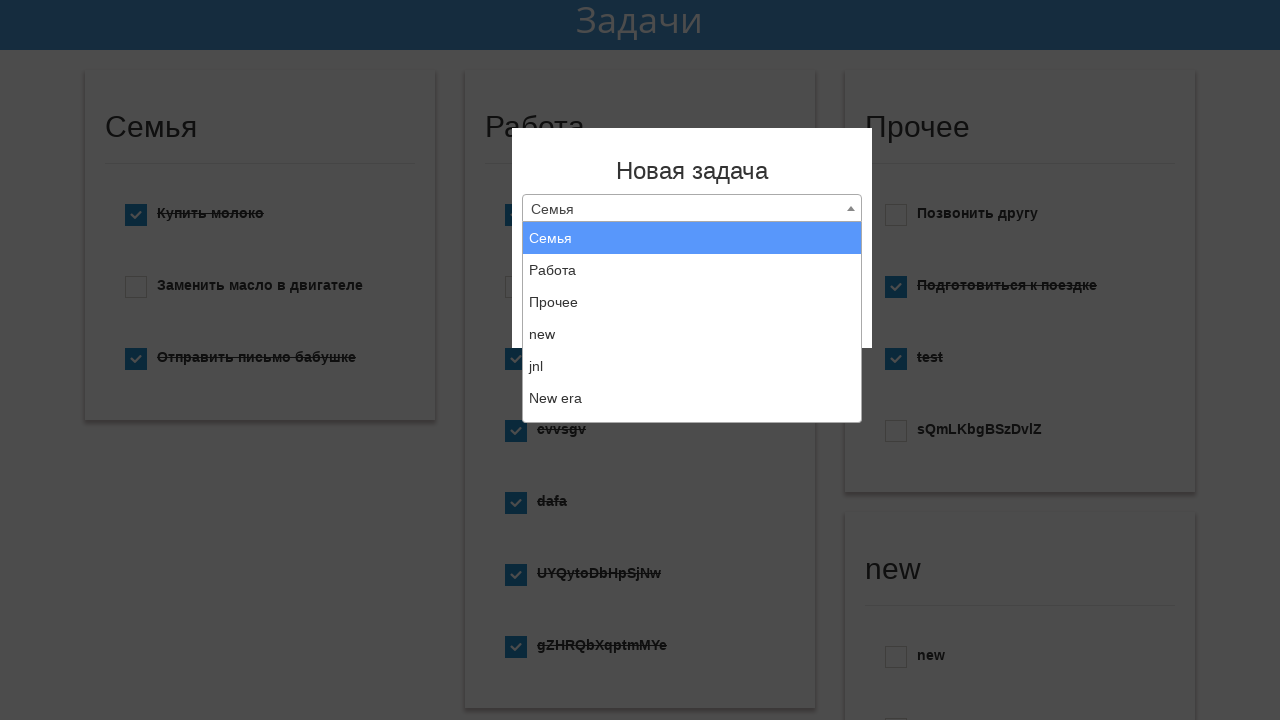

Selected 'Создать новый список' option on .select_category
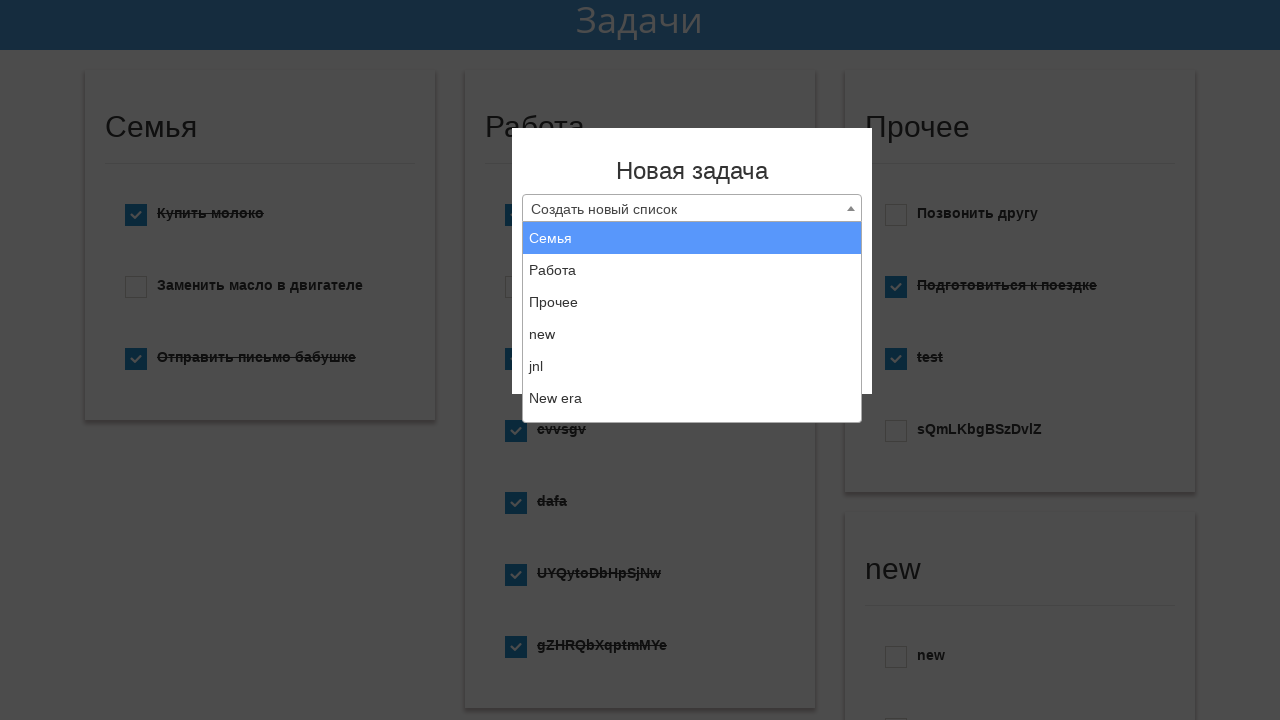

Clicked select2 element at (692, 208) on .select2
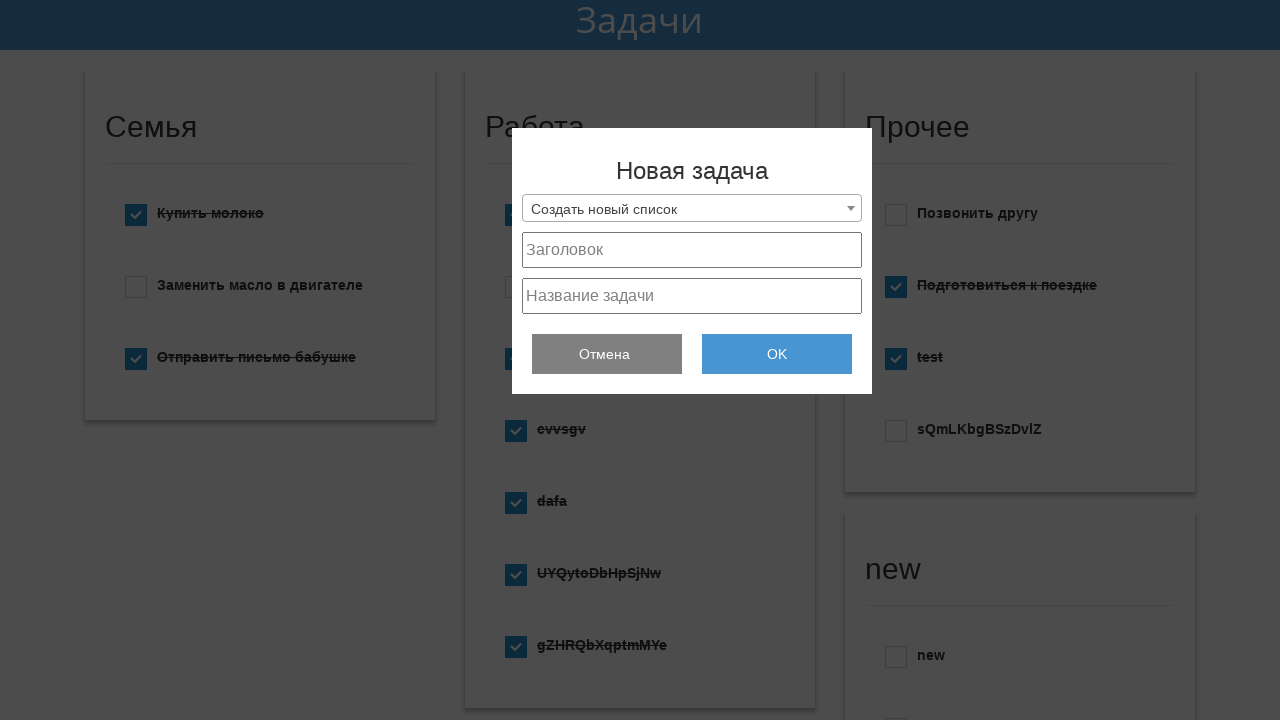

Clicked select2 dropdown arrow again at (851, 208) on .select2-selection__arrow
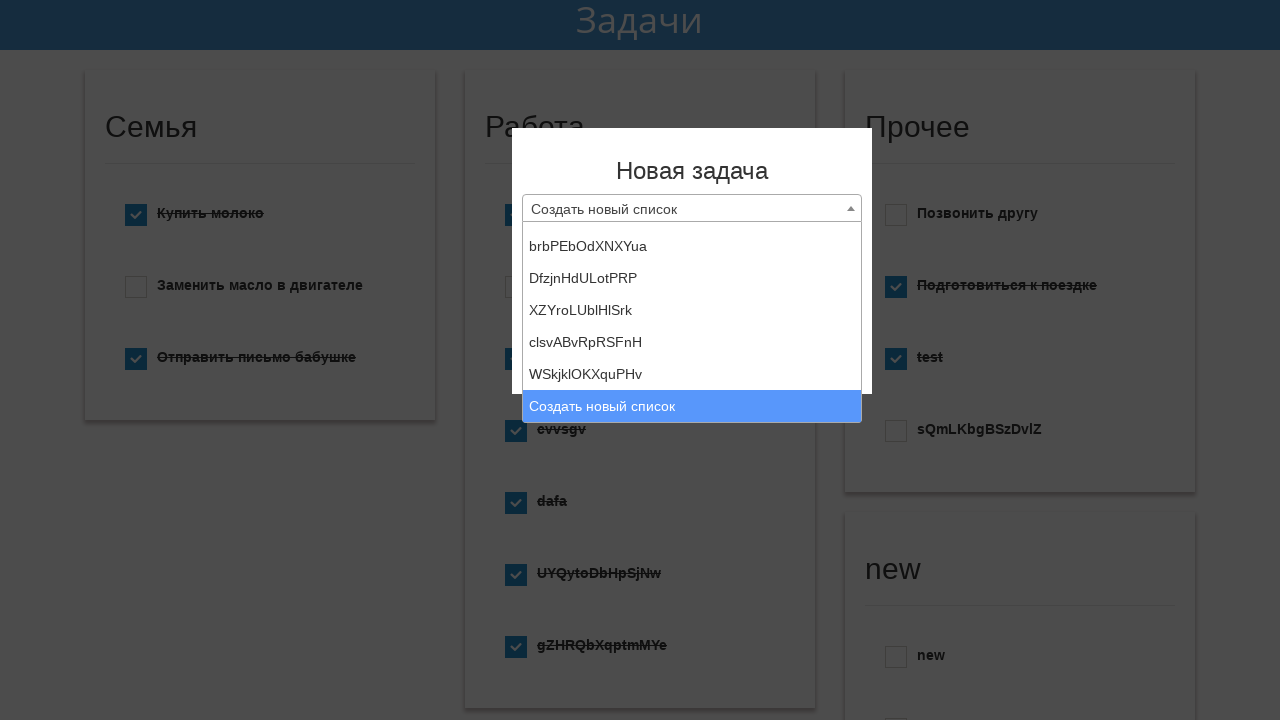

Clicked select2 element to close dropdown at (692, 208) on .select2
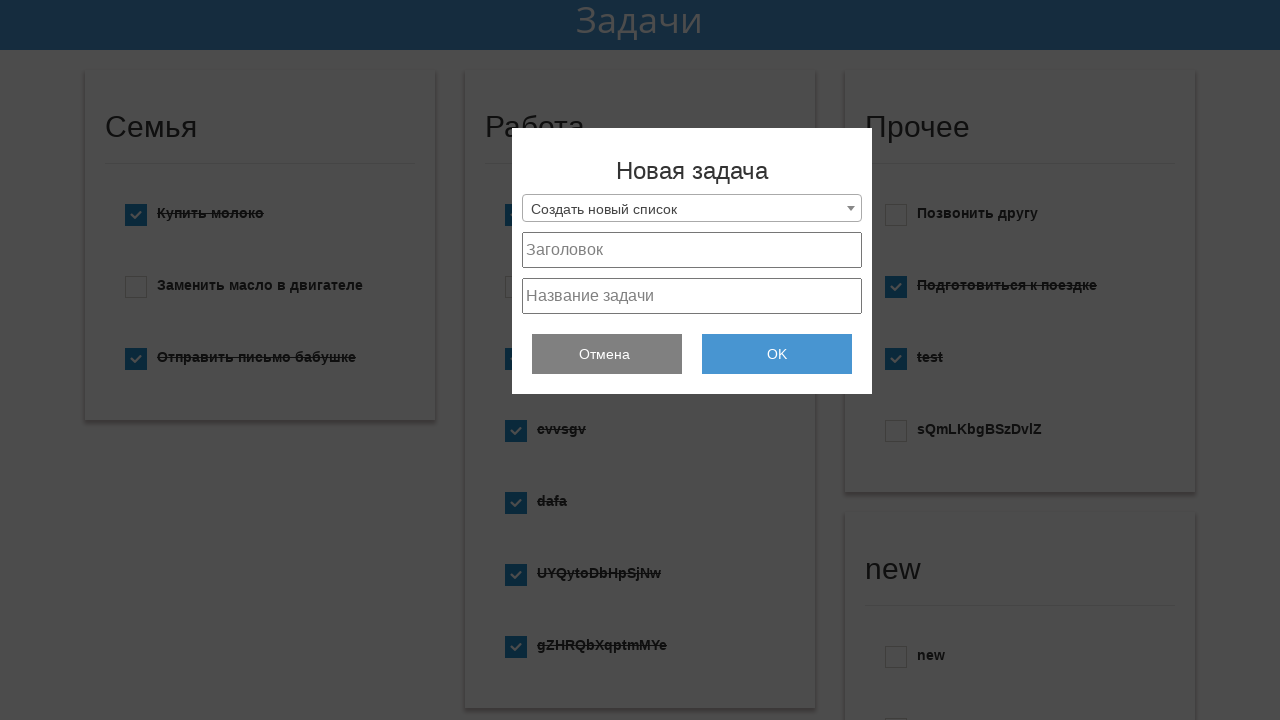

Generated random text: TMixzIwBRZpzeI
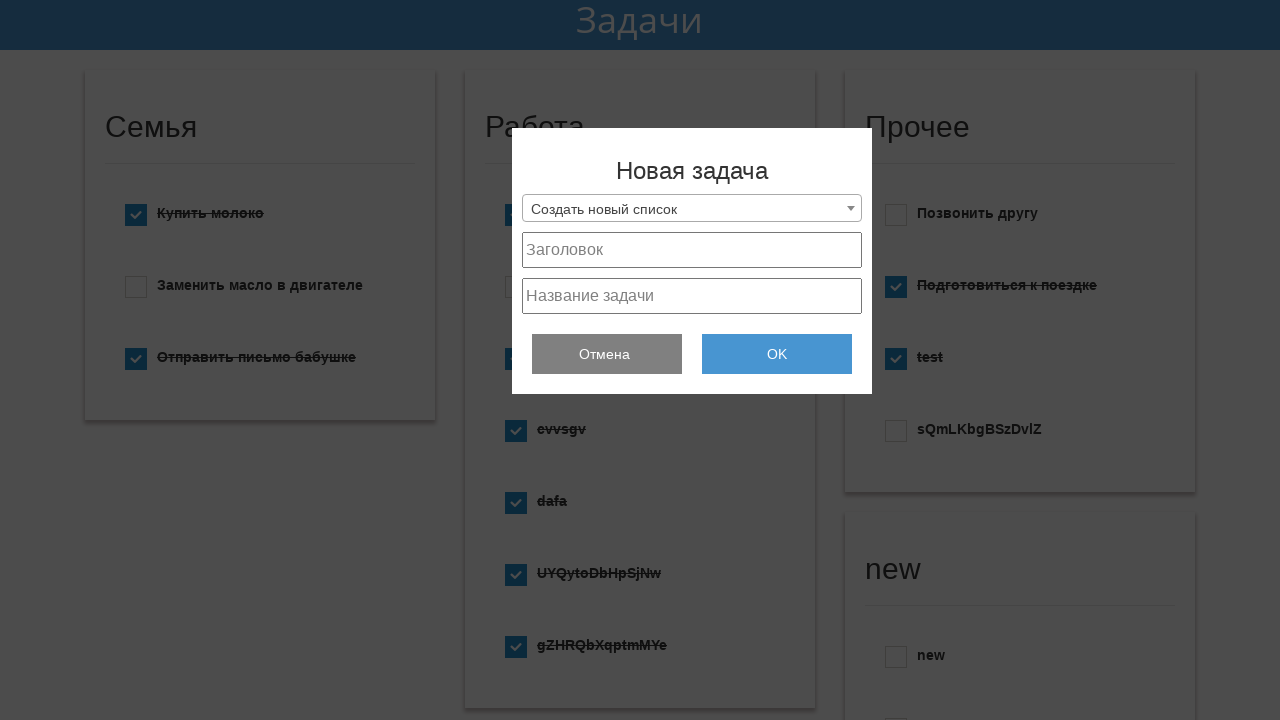

Waited 500ms for form readiness
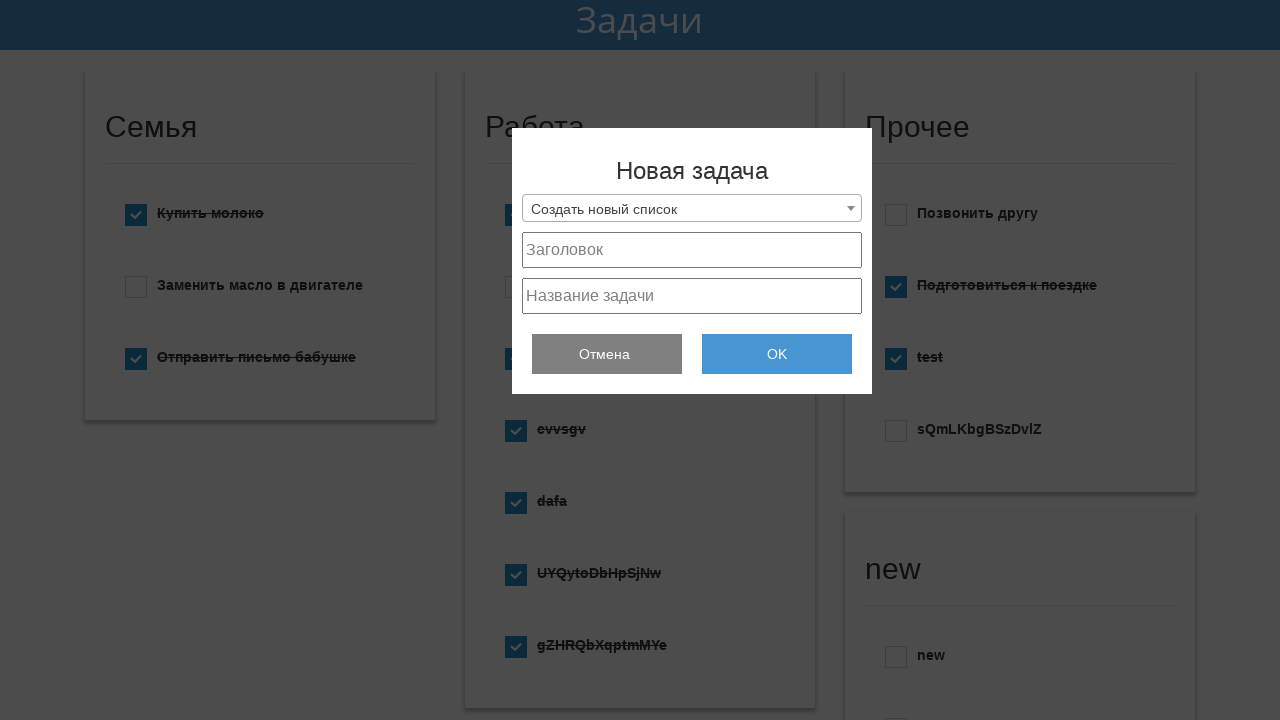

Clicked project text field at (692, 296) on #project_text
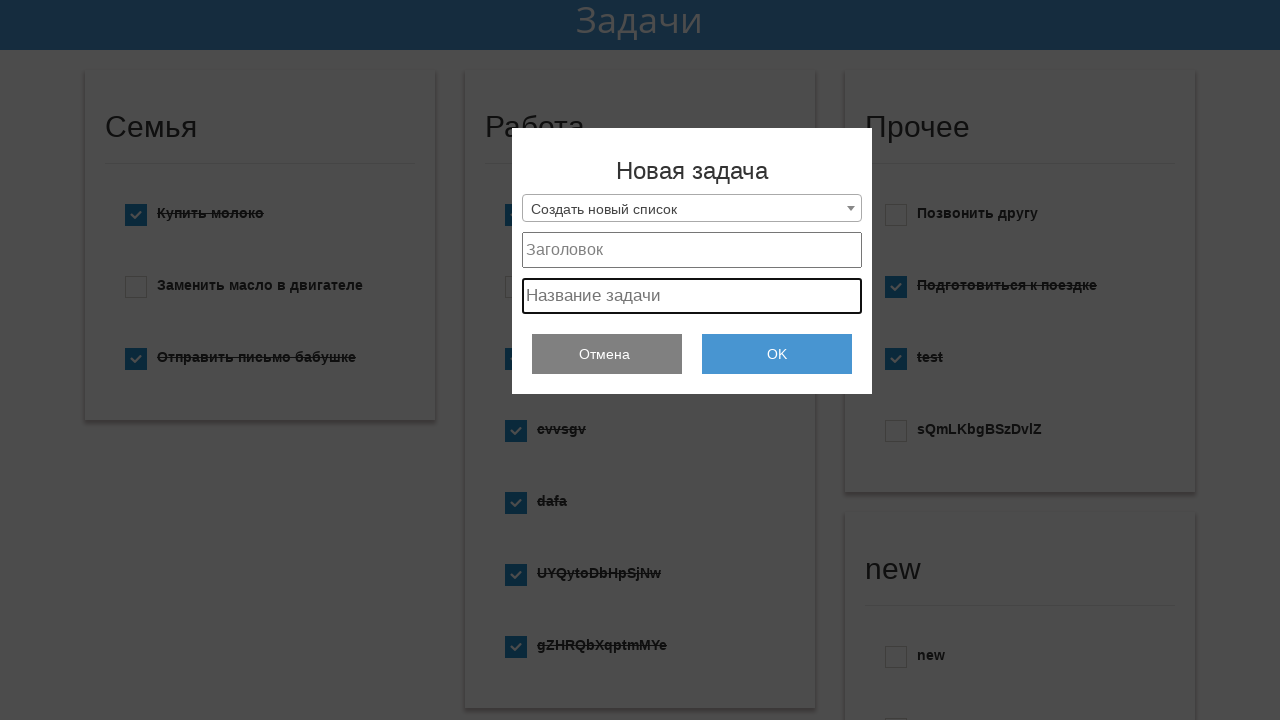

Filled project text field with random text on #project_text
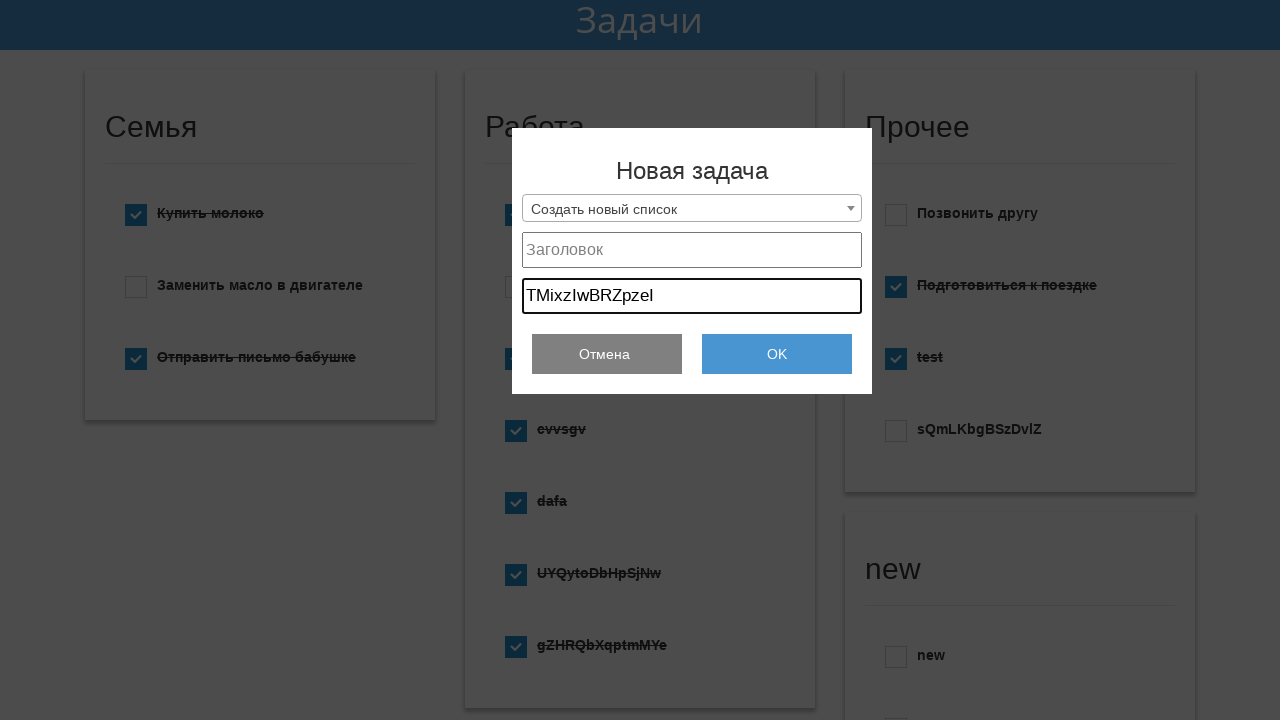

Clicked project title field at (692, 250) on #project_title
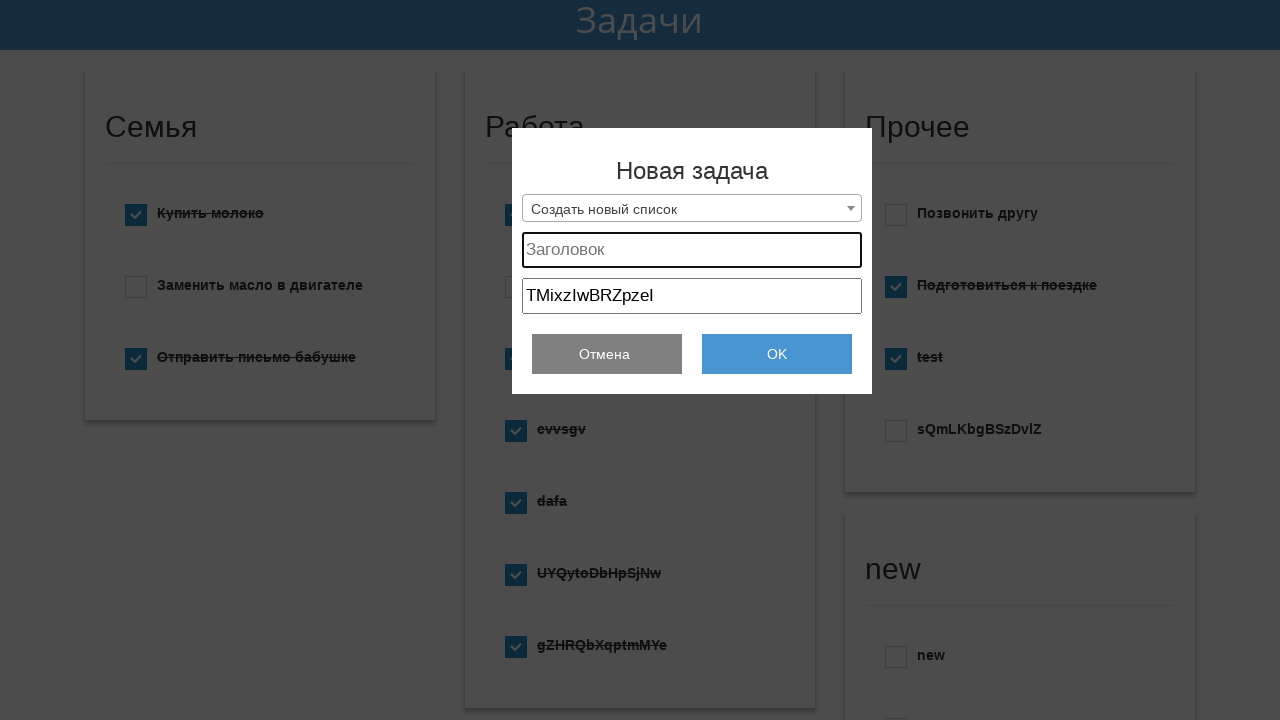

Filled project title field with random text on #project_title
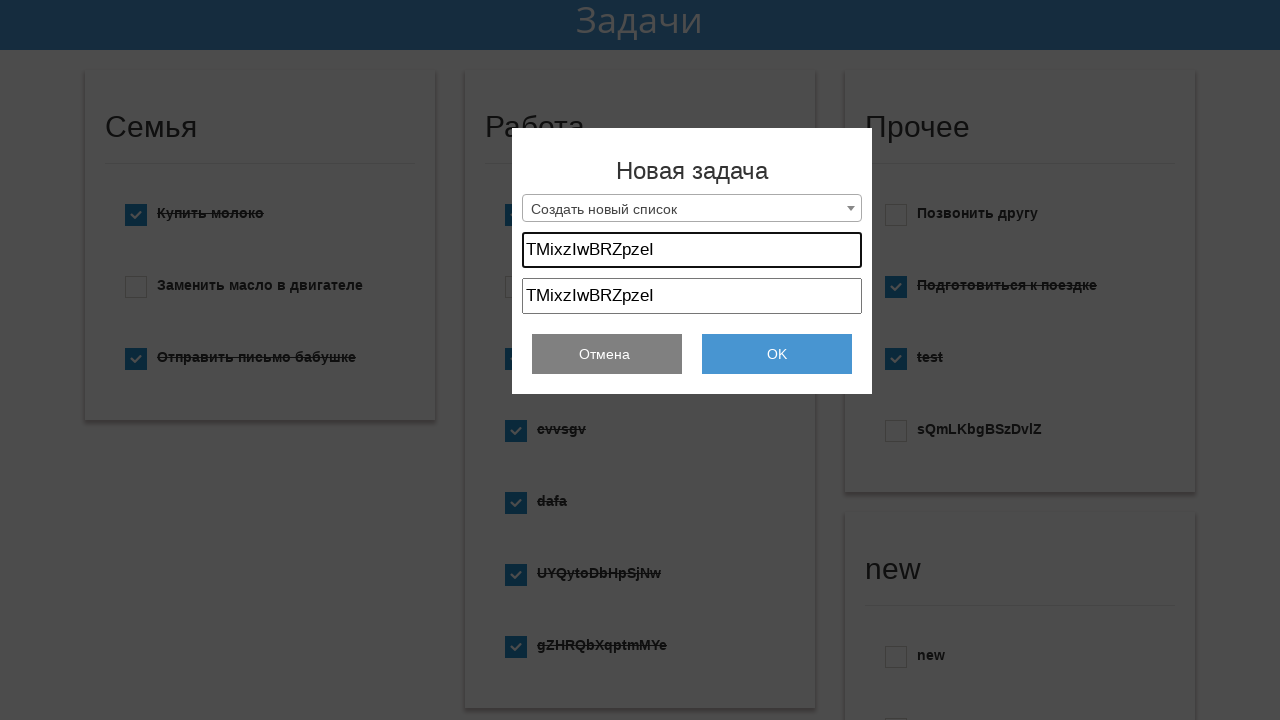

Clicked submit button to create TODO at (777, 354) on #submit_add_todo
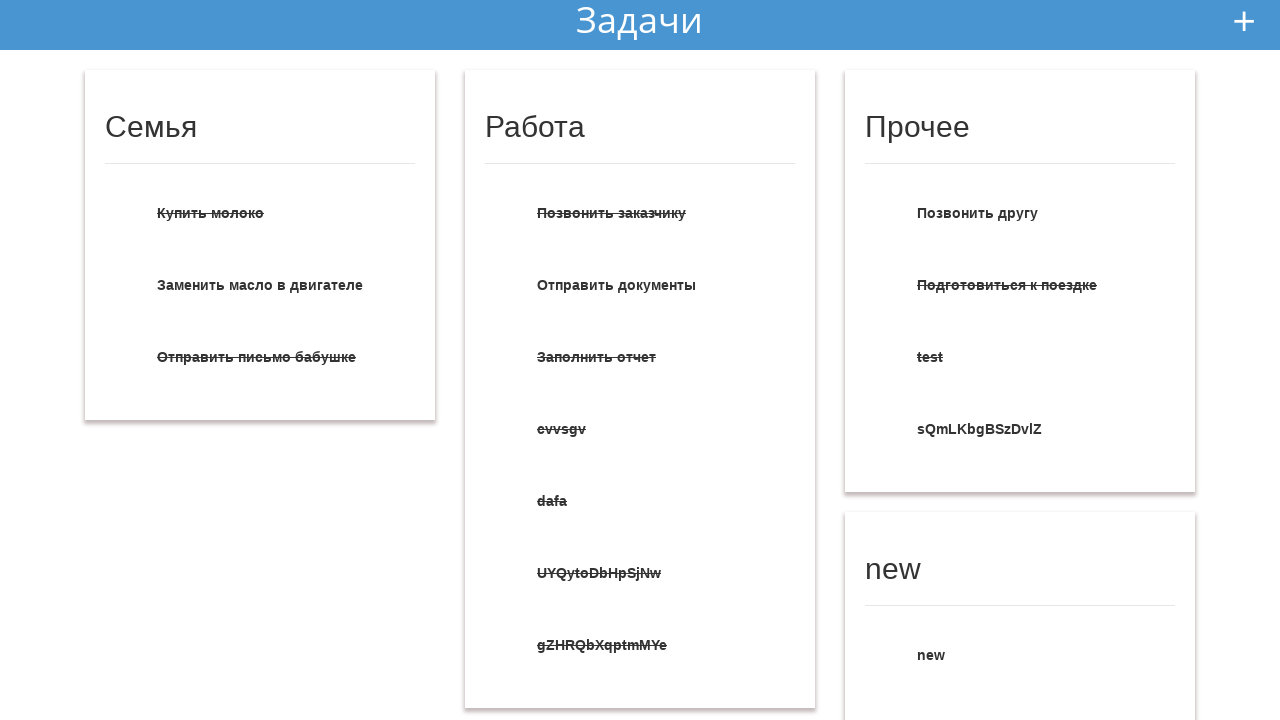

Waited 1000ms for TODO submission to complete
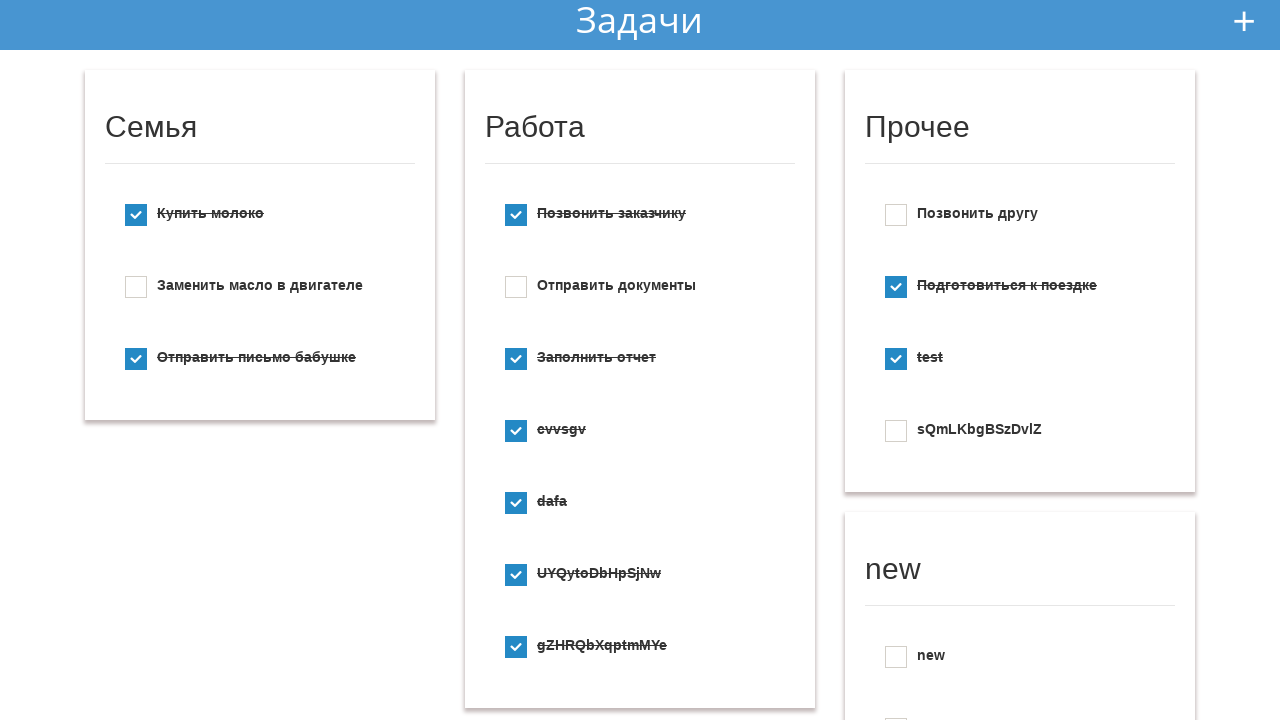

Clicked add new TODO button (iteration 6/10) at (1244, 21) on #add_new_todo
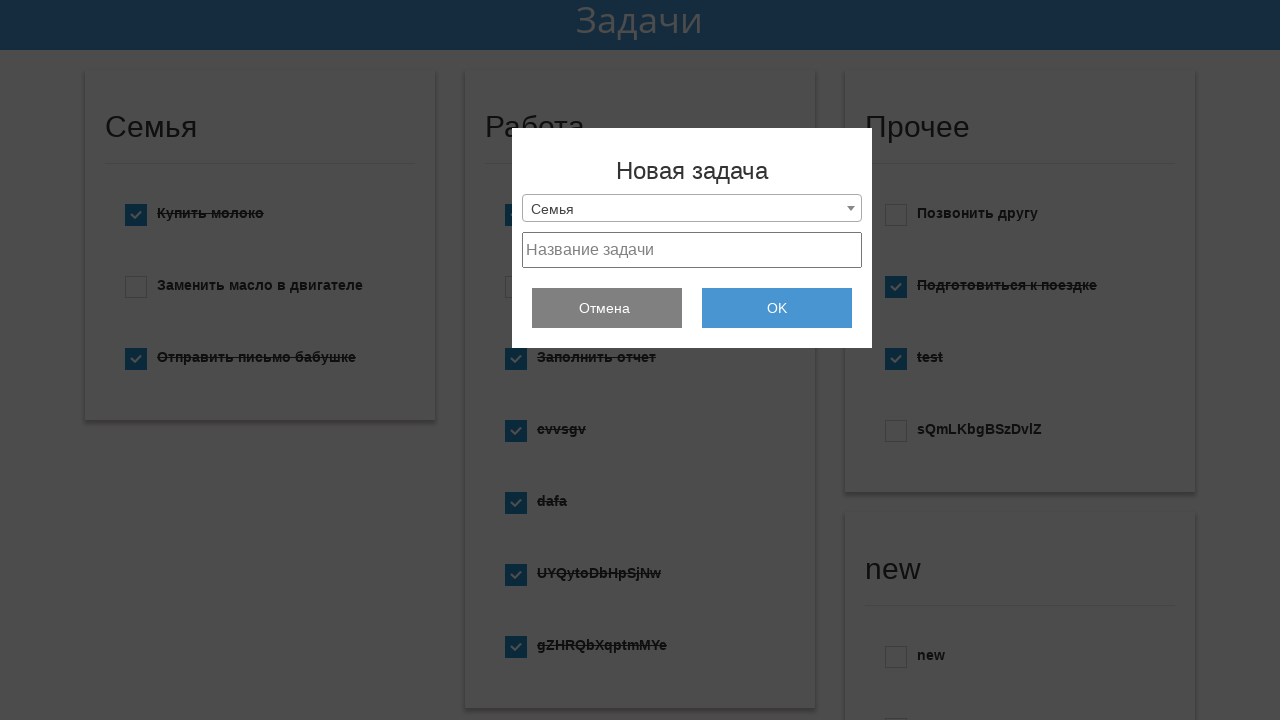

New TODO form appeared
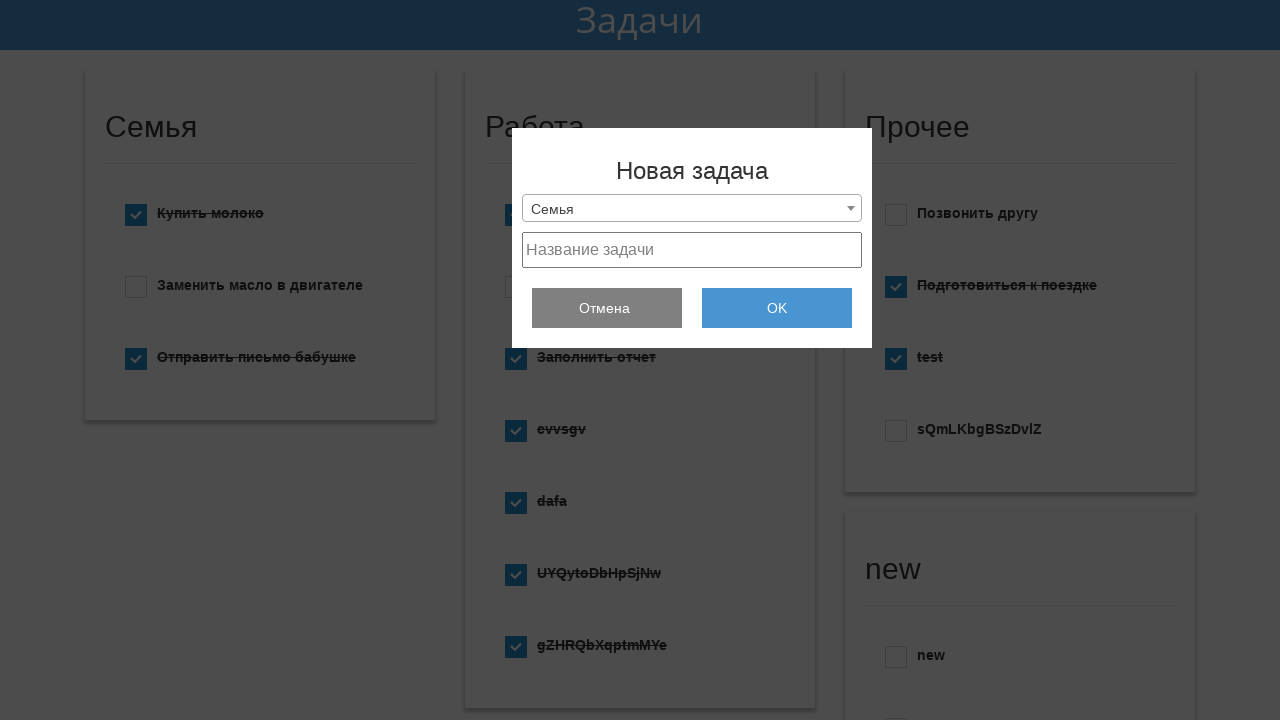

Retrieved 118 category options
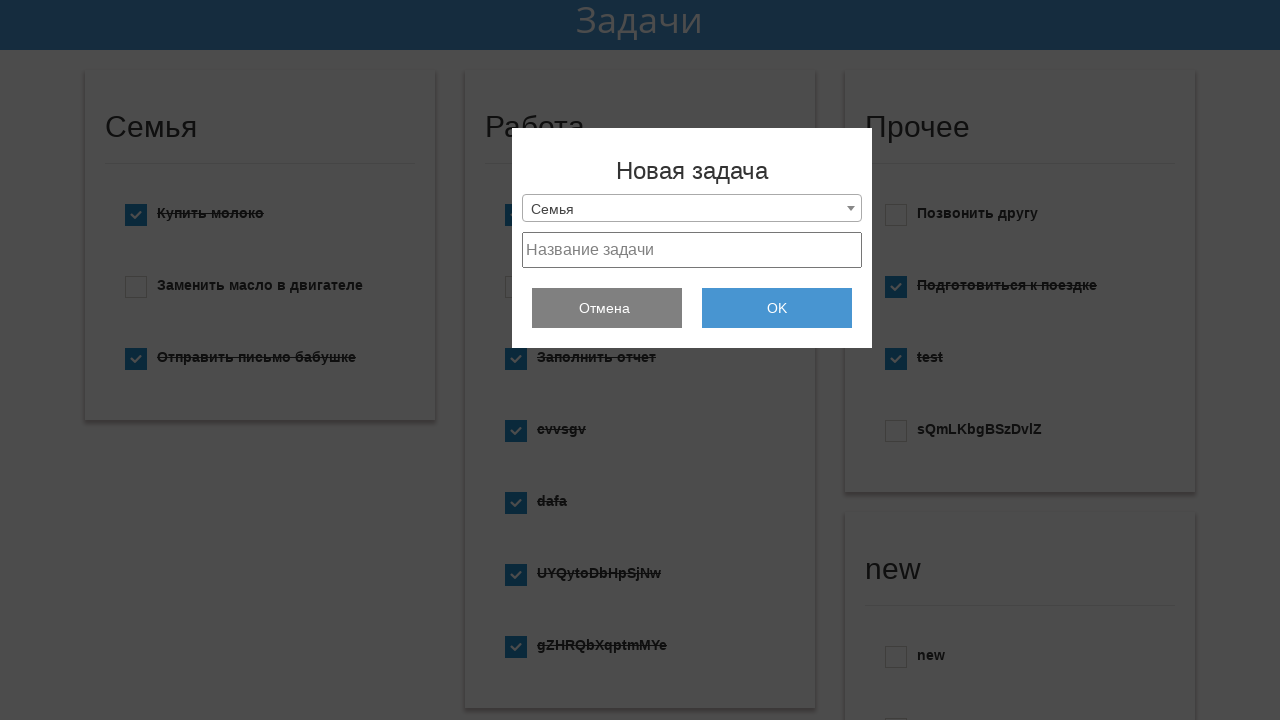

Clicked select2 dropdown arrow at (851, 208) on .select2-selection__arrow
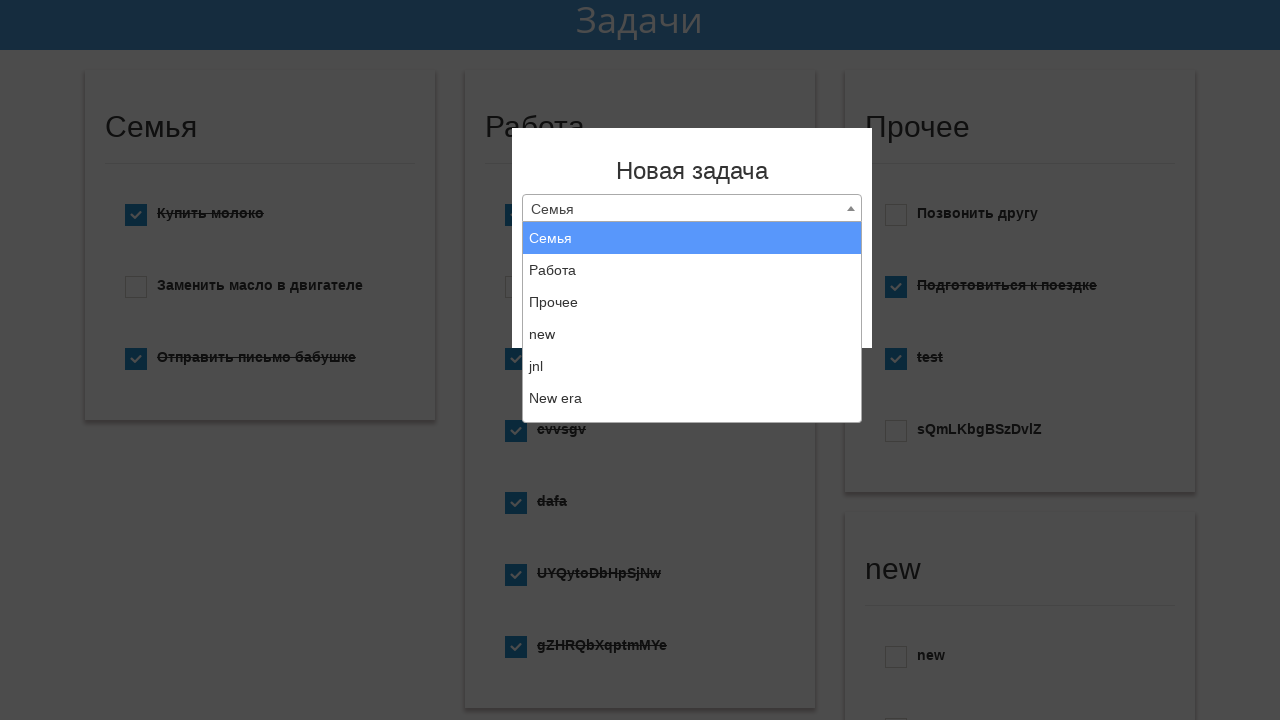

Select2 dropdown results loaded
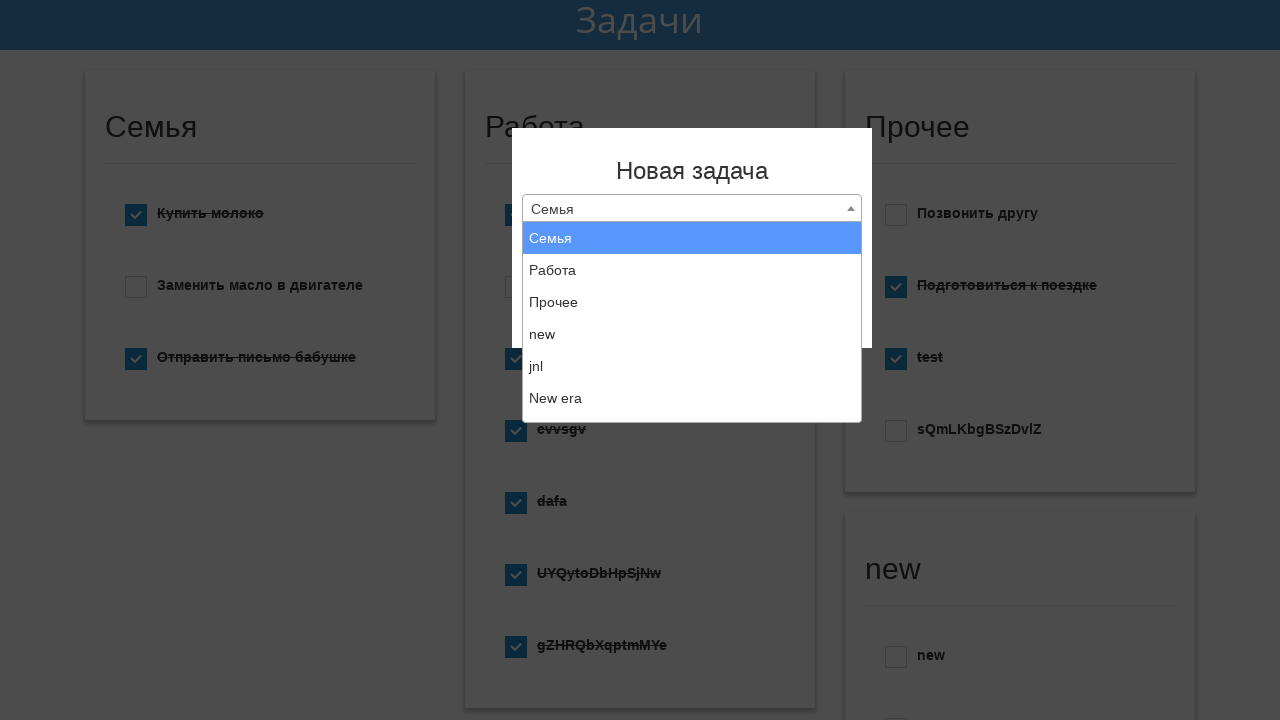

Selected 'Создать новый список' option on .select_category
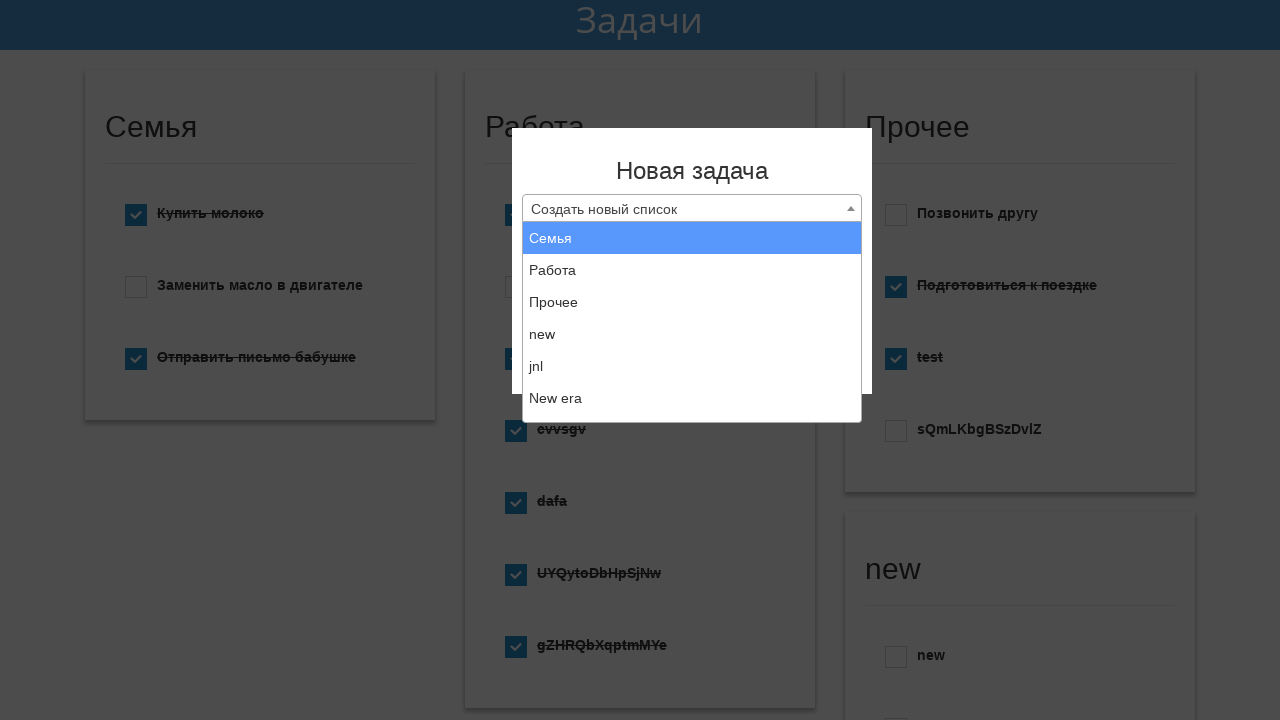

Clicked select2 element at (692, 208) on .select2
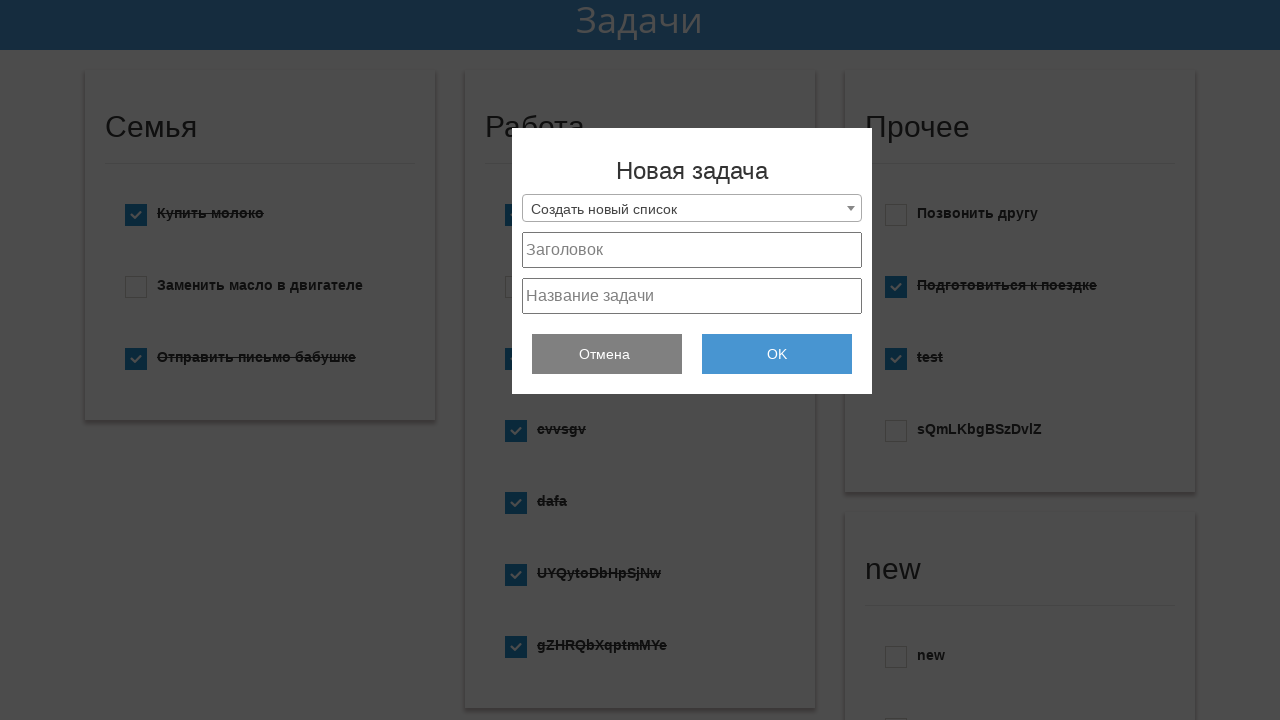

Clicked select2 dropdown arrow again at (851, 208) on .select2-selection__arrow
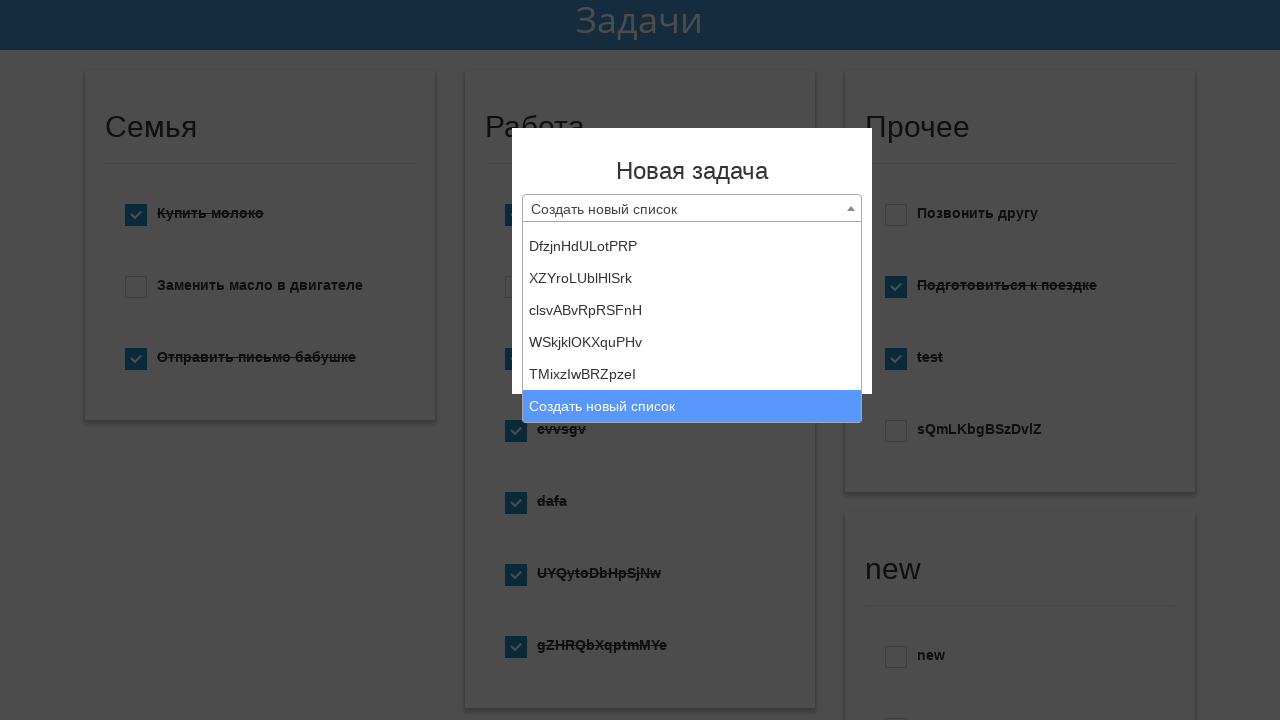

Clicked select2 element to close dropdown at (692, 208) on .select2
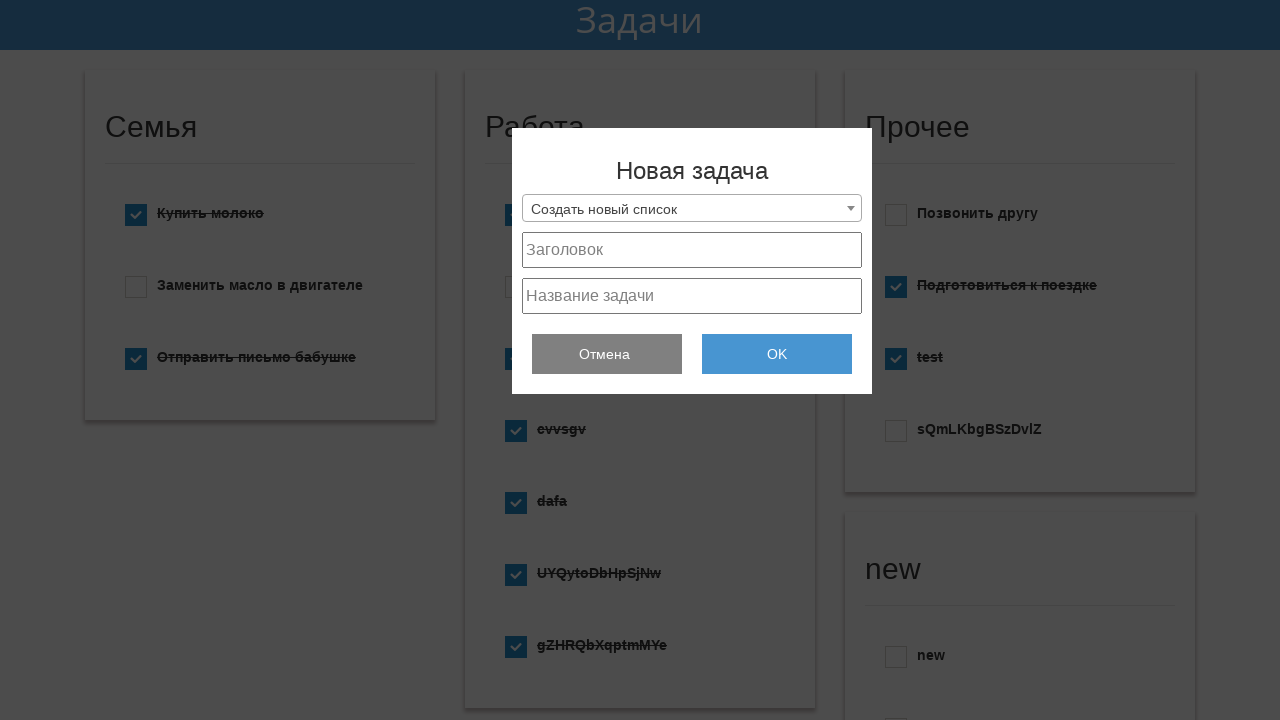

Generated random text: zYmflAQxuBPMrV
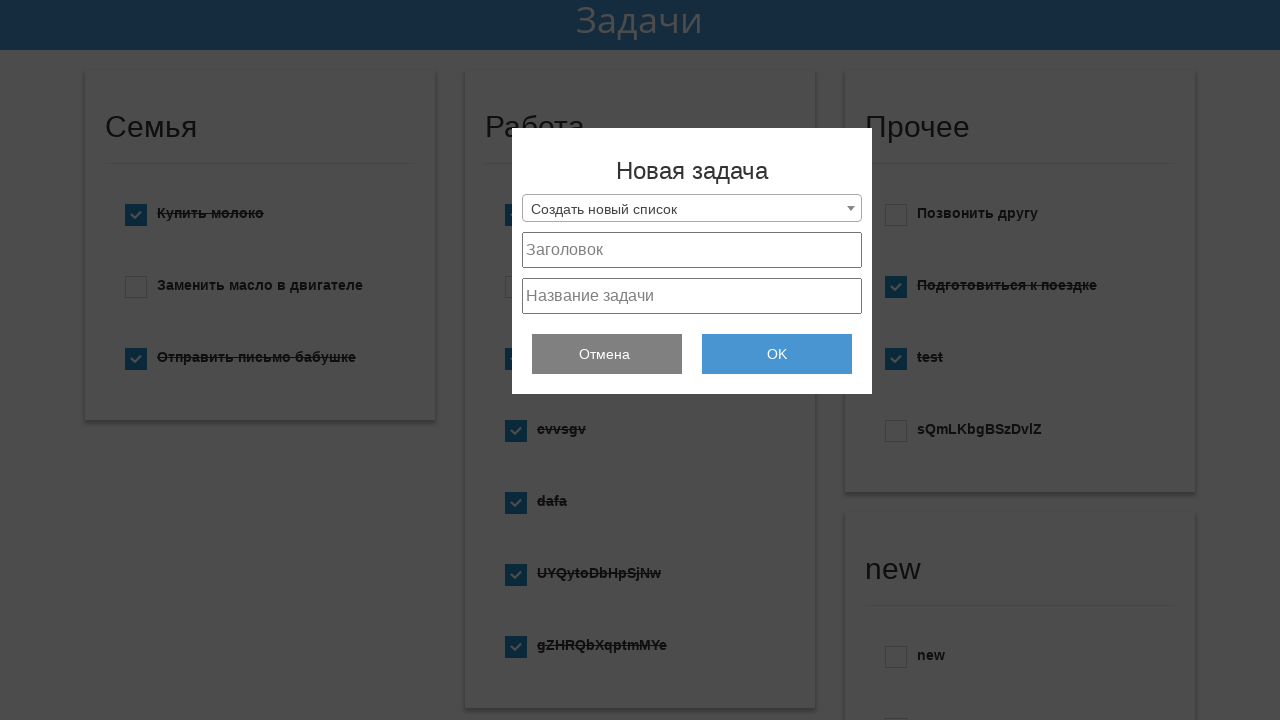

Waited 500ms for form readiness
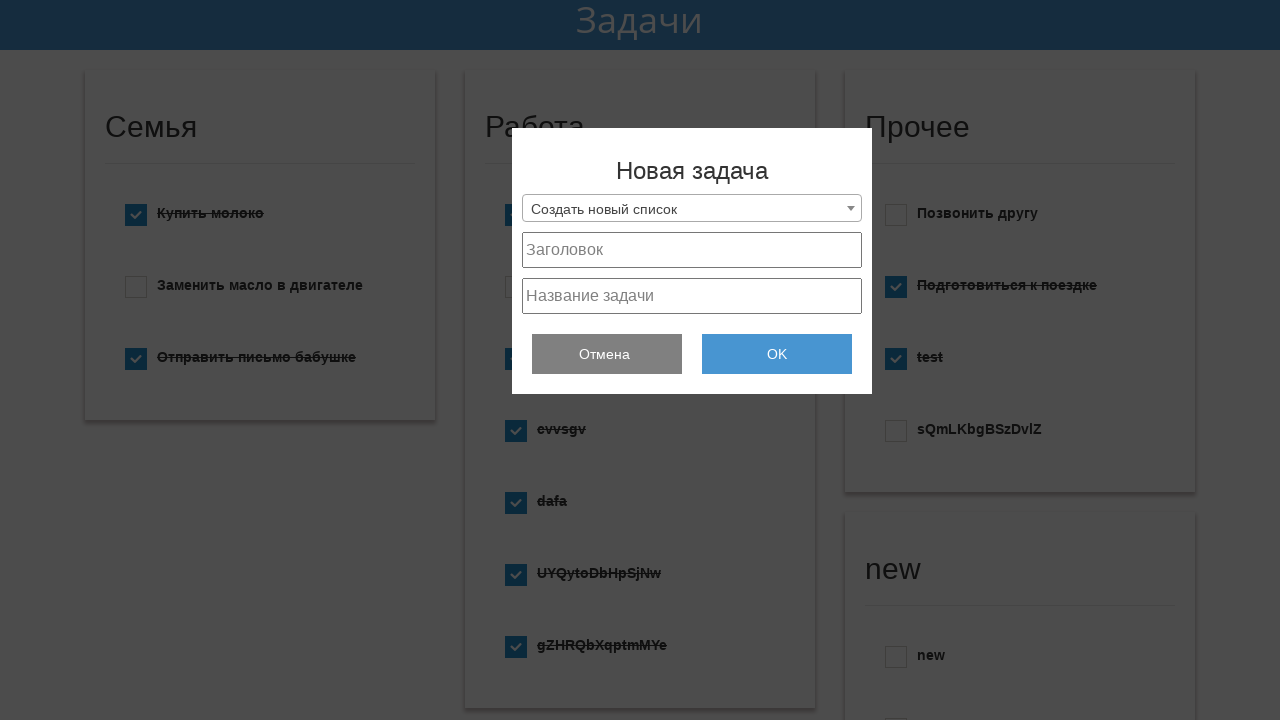

Clicked project text field at (692, 296) on #project_text
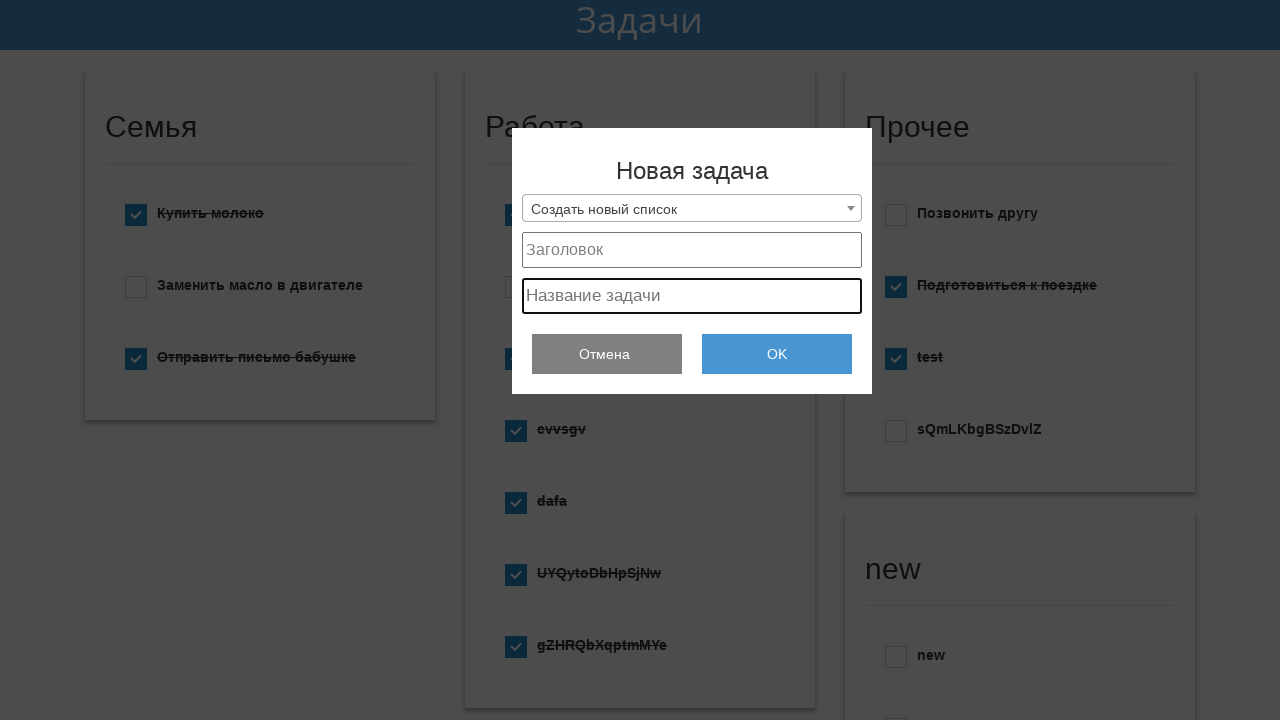

Filled project text field with random text on #project_text
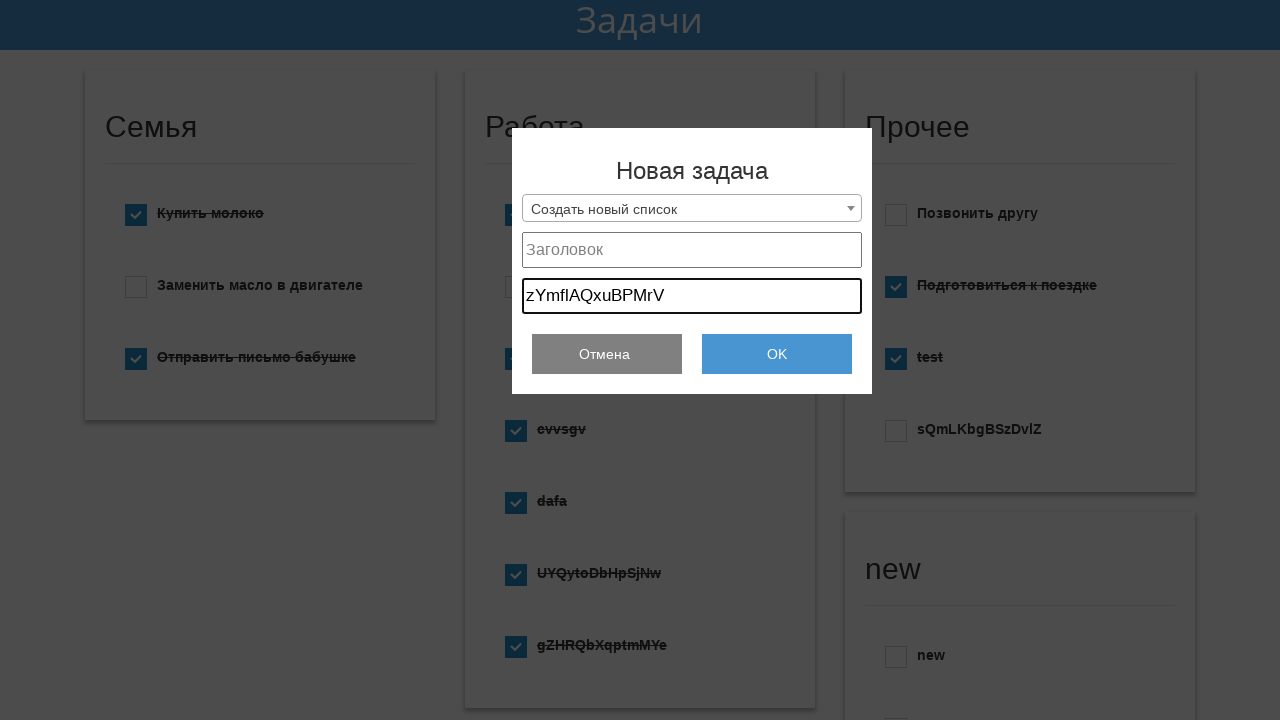

Clicked project title field at (692, 250) on #project_title
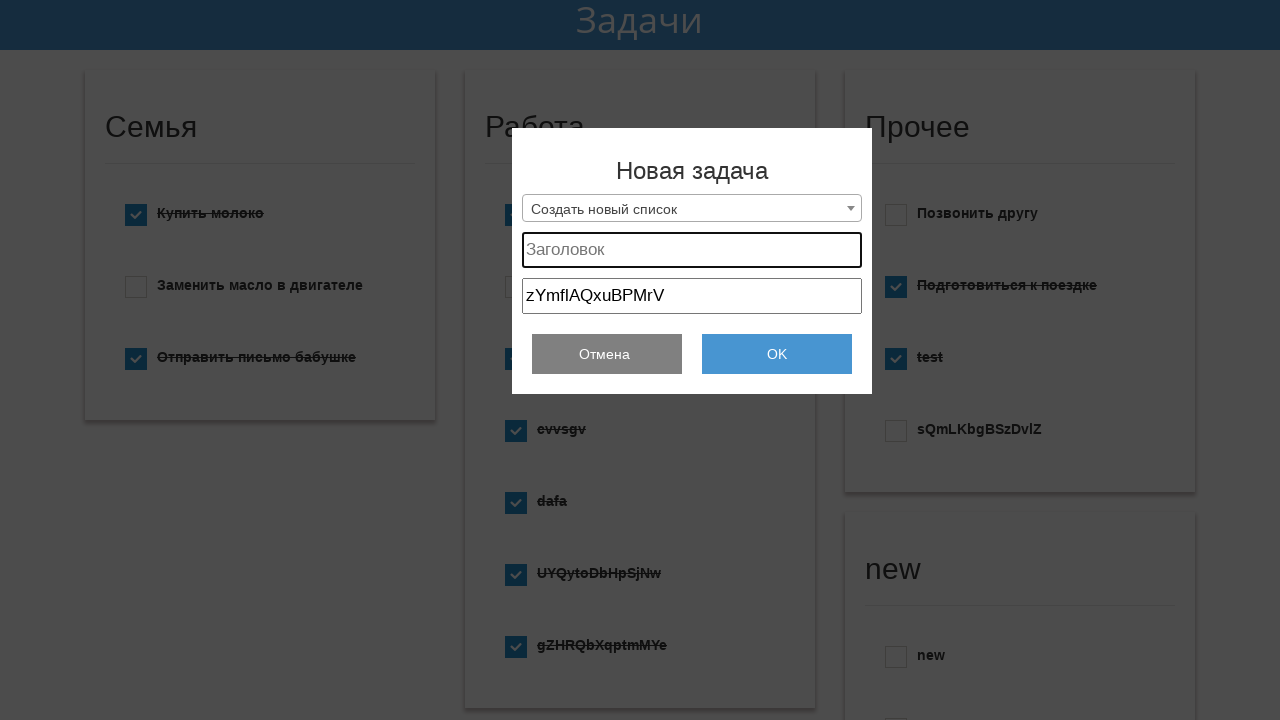

Filled project title field with random text on #project_title
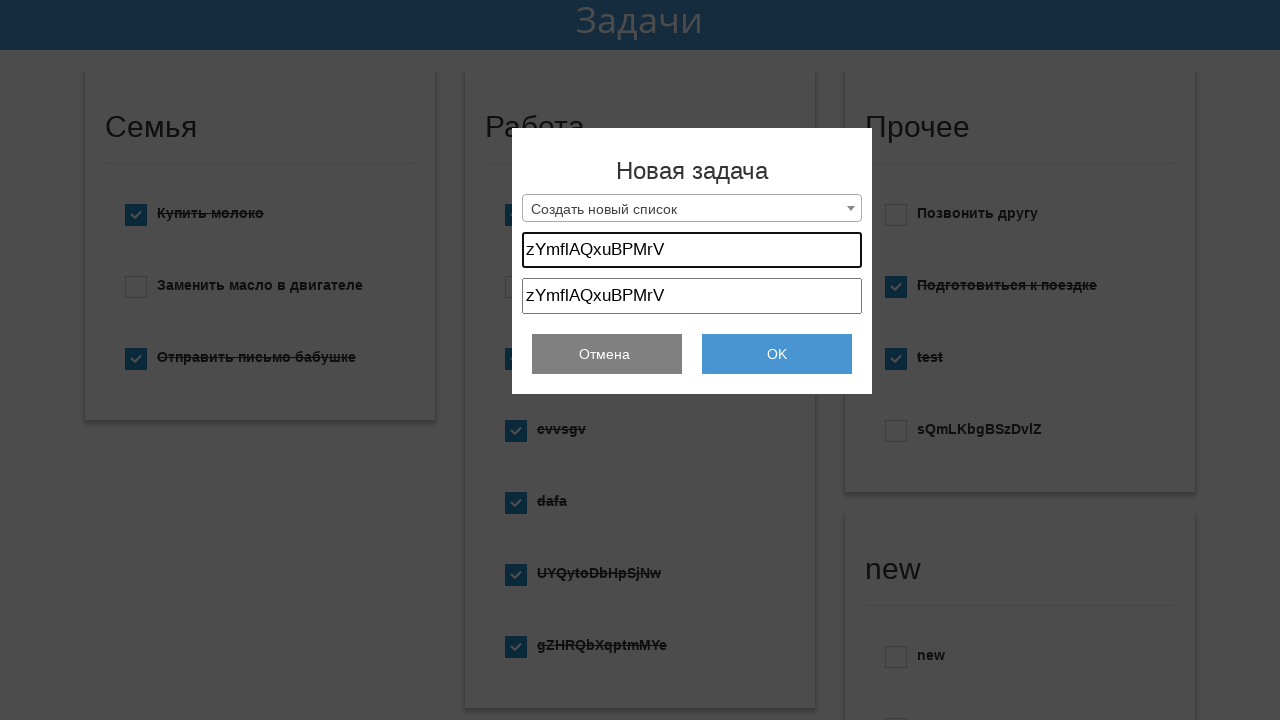

Clicked submit button to create TODO at (777, 354) on #submit_add_todo
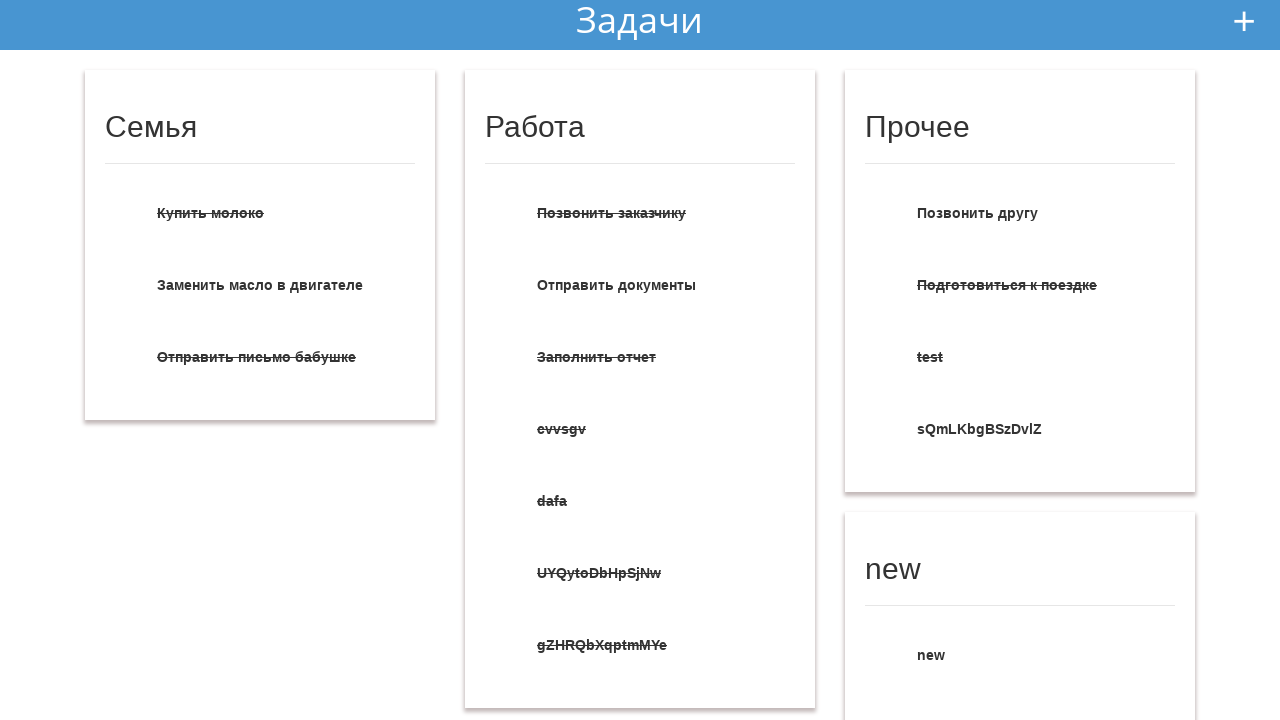

Waited 1000ms for TODO submission to complete
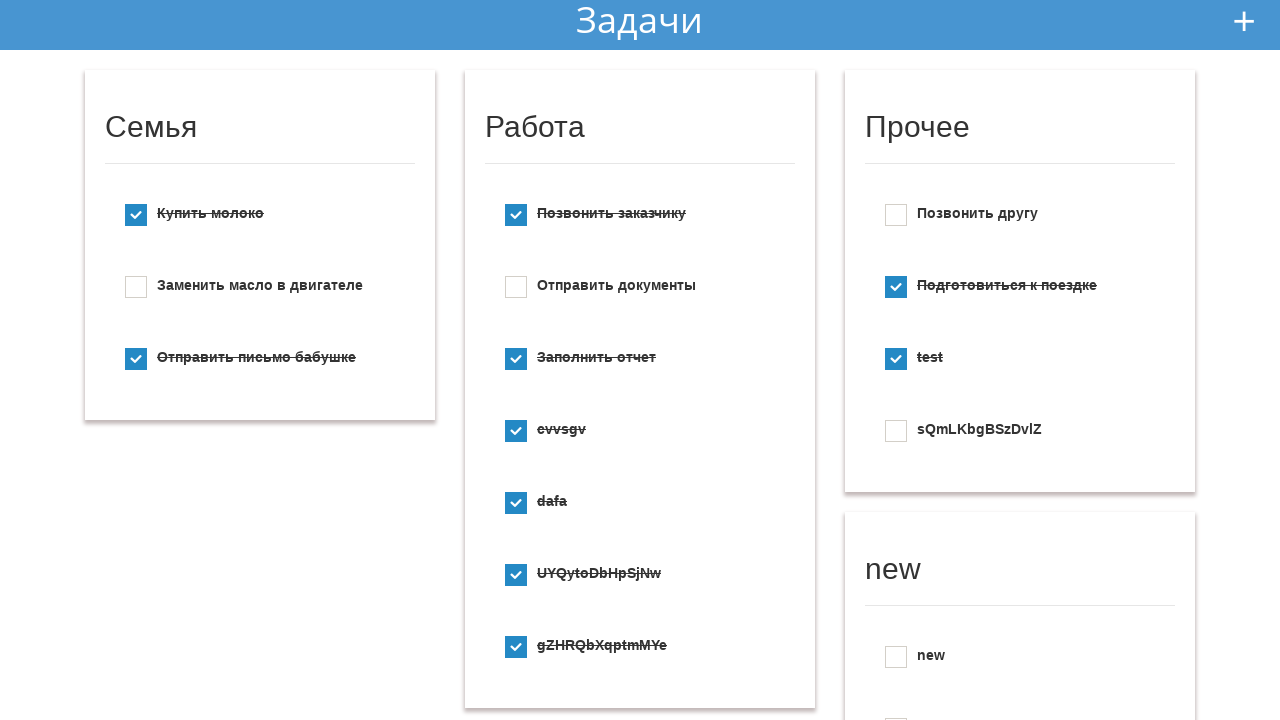

Clicked add new TODO button (iteration 7/10) at (1244, 21) on #add_new_todo
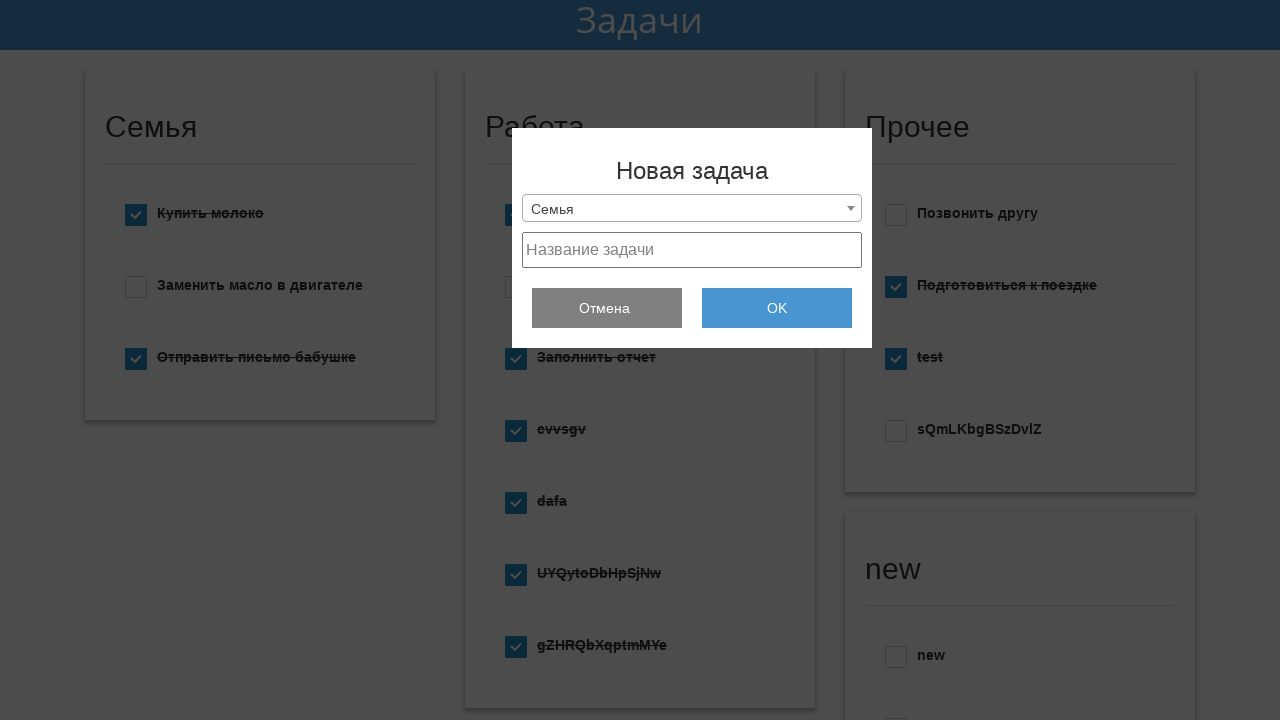

New TODO form appeared
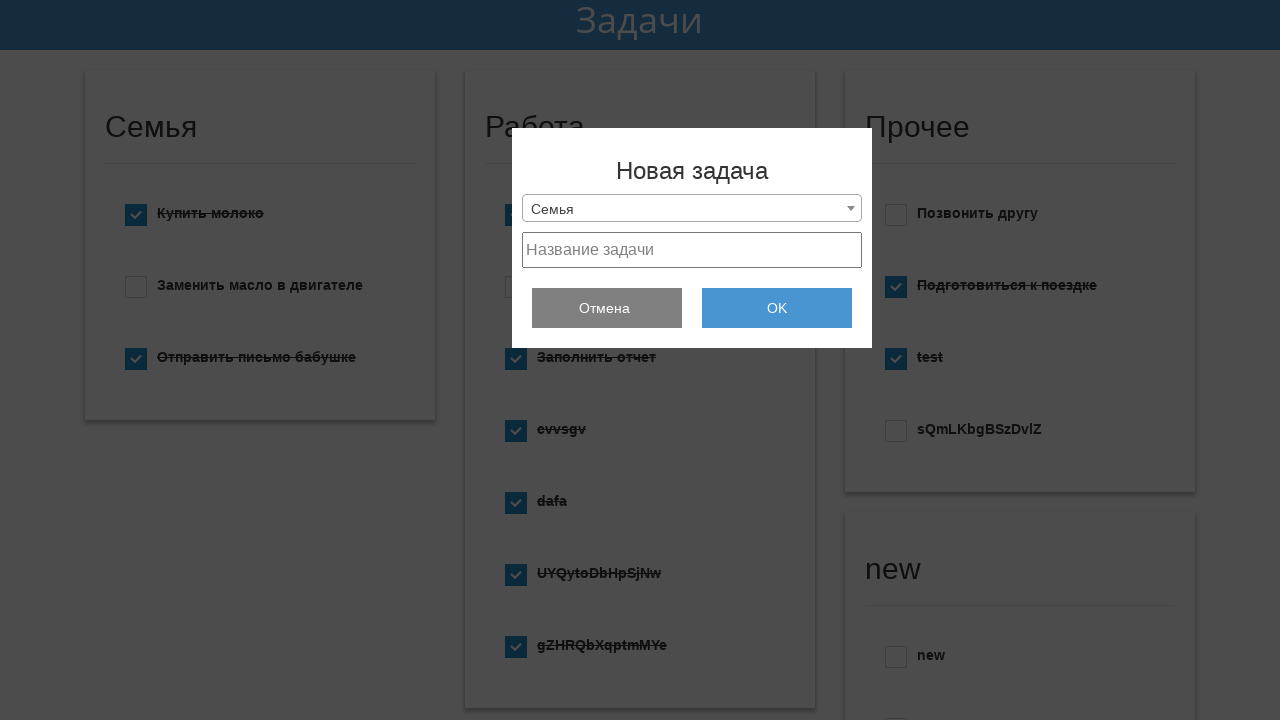

Retrieved 119 category options
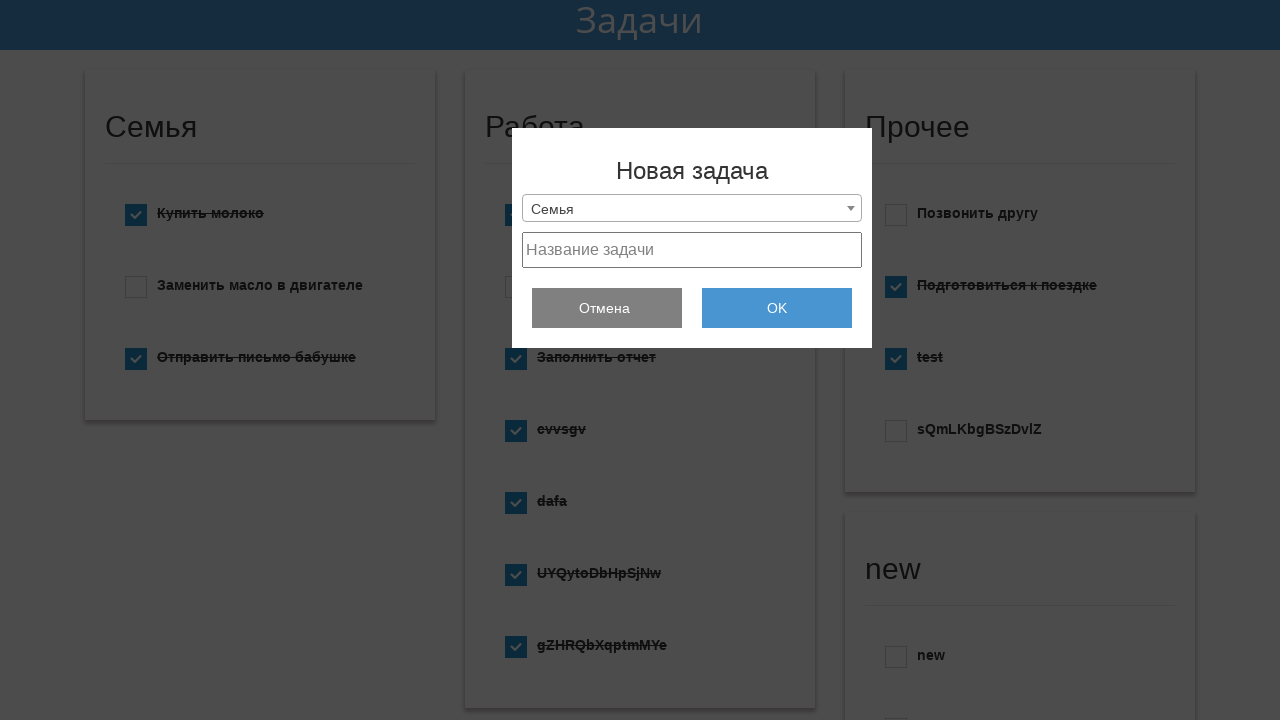

Clicked select2 dropdown arrow at (851, 208) on .select2-selection__arrow
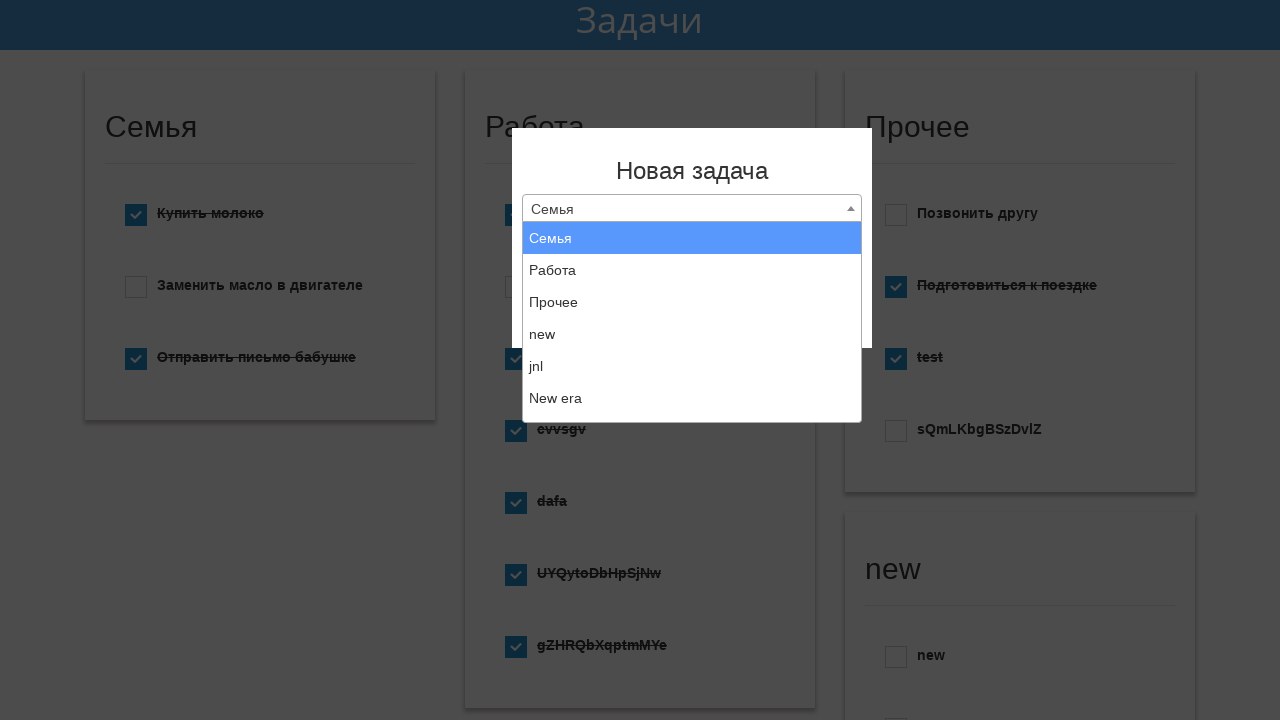

Select2 dropdown results loaded
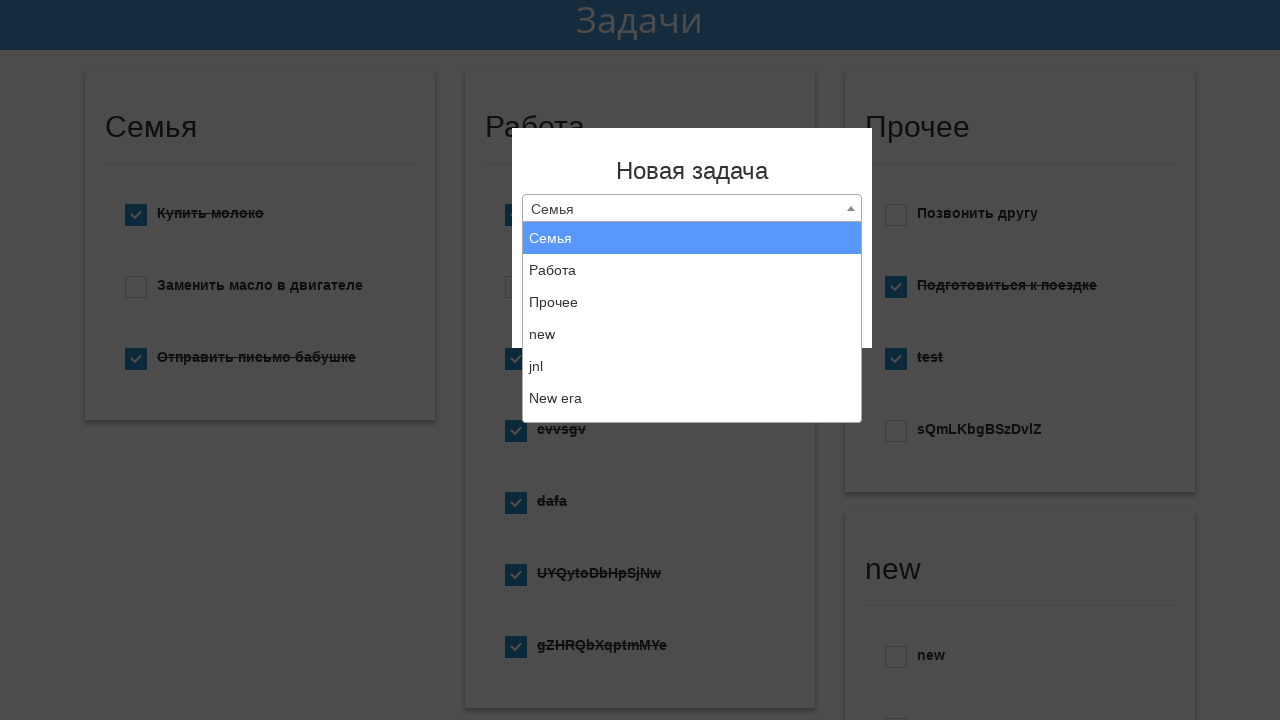

Selected 'Создать новый список' option on .select_category
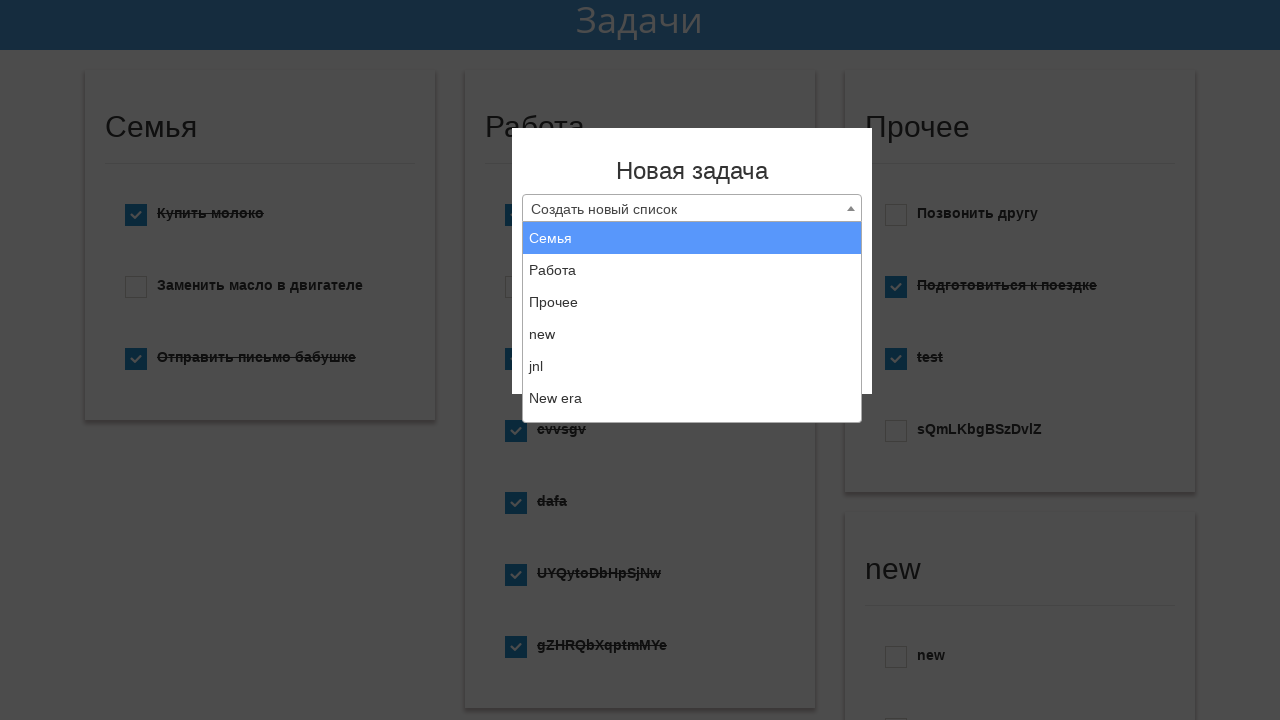

Clicked select2 element at (692, 208) on .select2
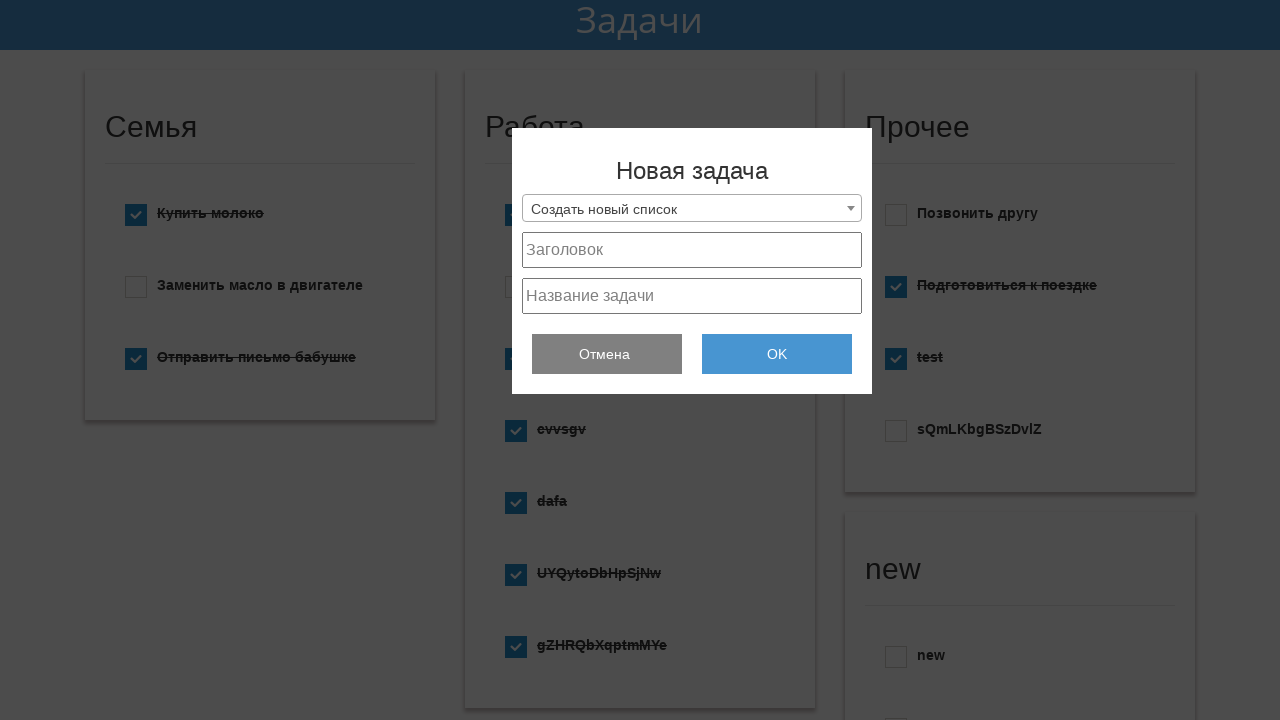

Clicked select2 dropdown arrow again at (851, 208) on .select2-selection__arrow
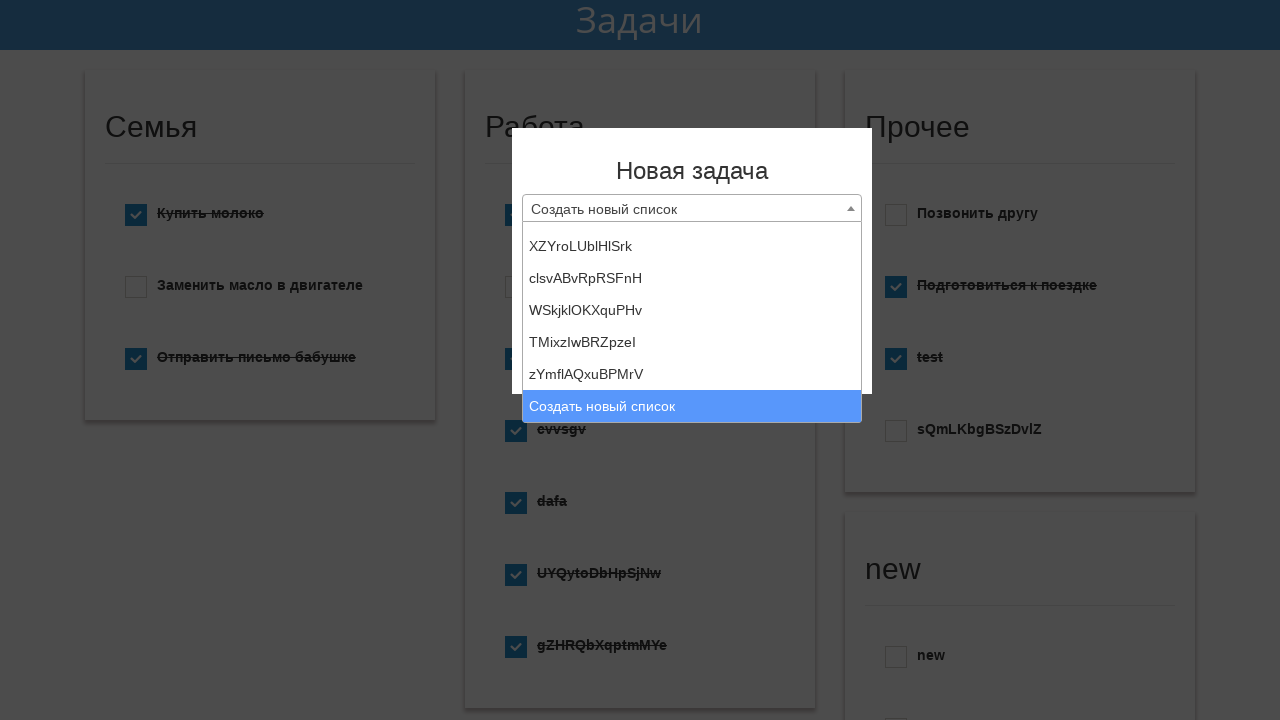

Clicked select2 element to close dropdown at (692, 208) on .select2
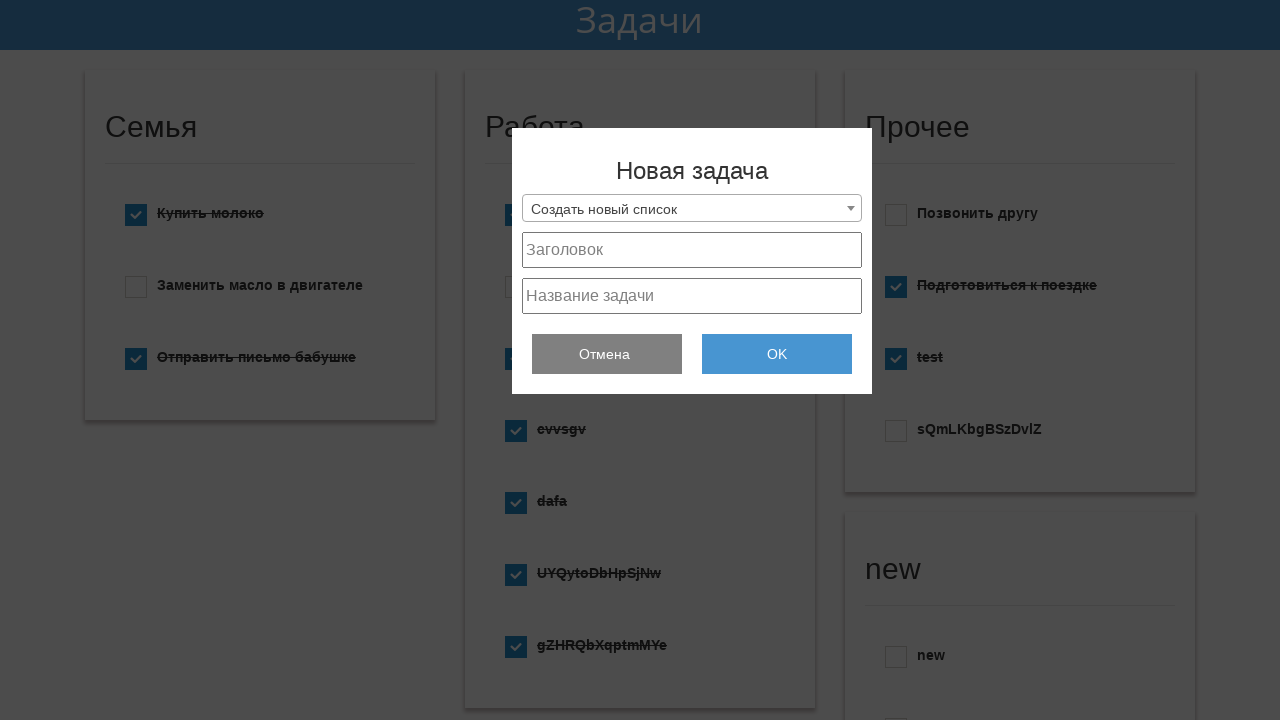

Generated random text: UkqKHqwLSQmgAb
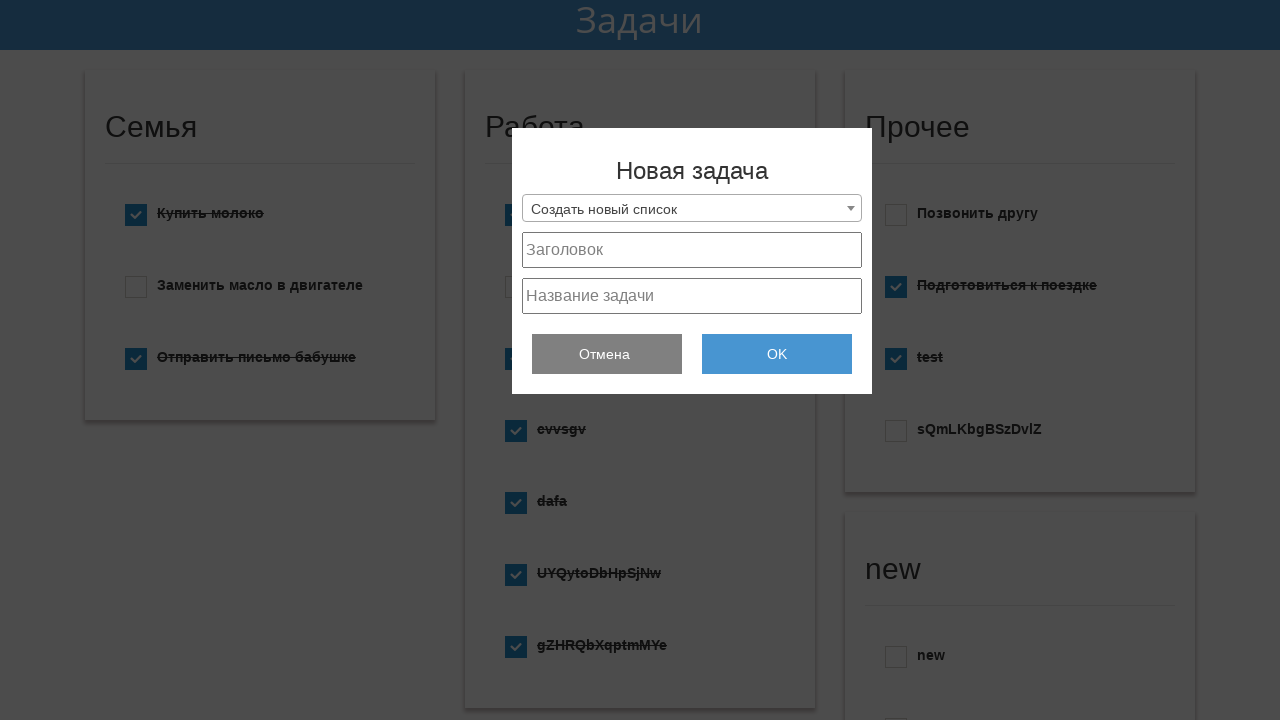

Waited 500ms for form readiness
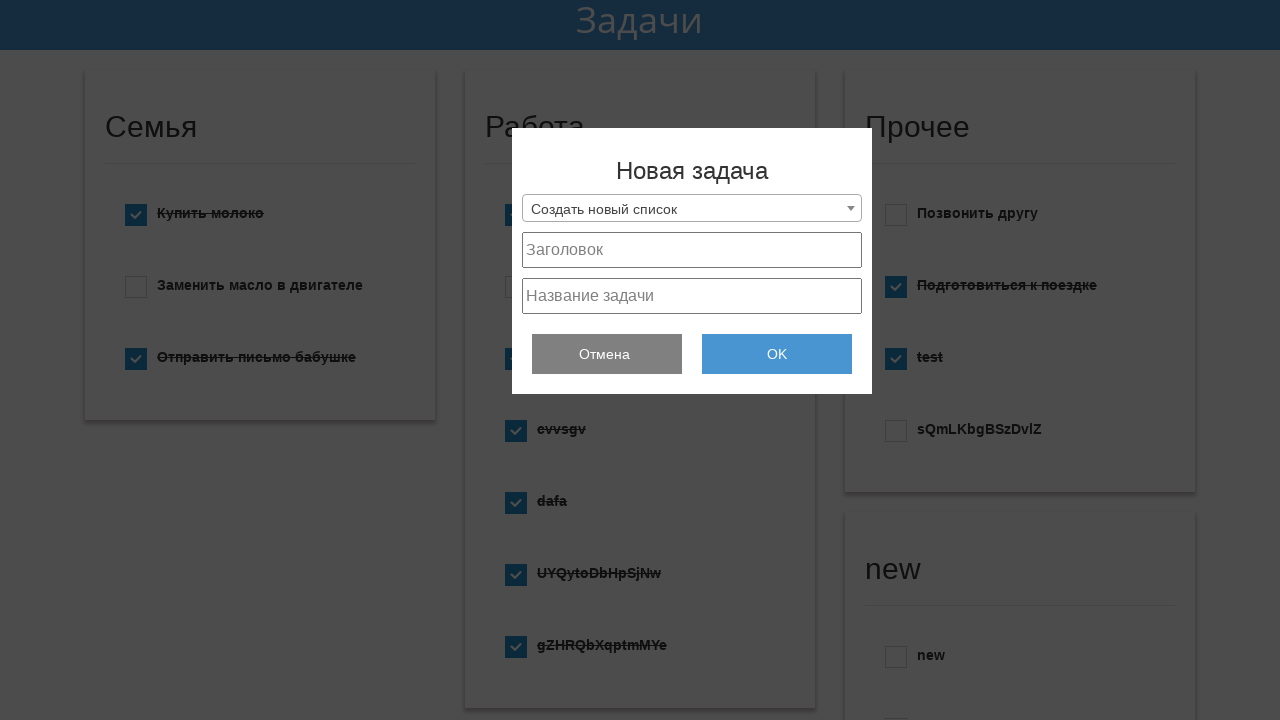

Clicked project text field at (692, 296) on #project_text
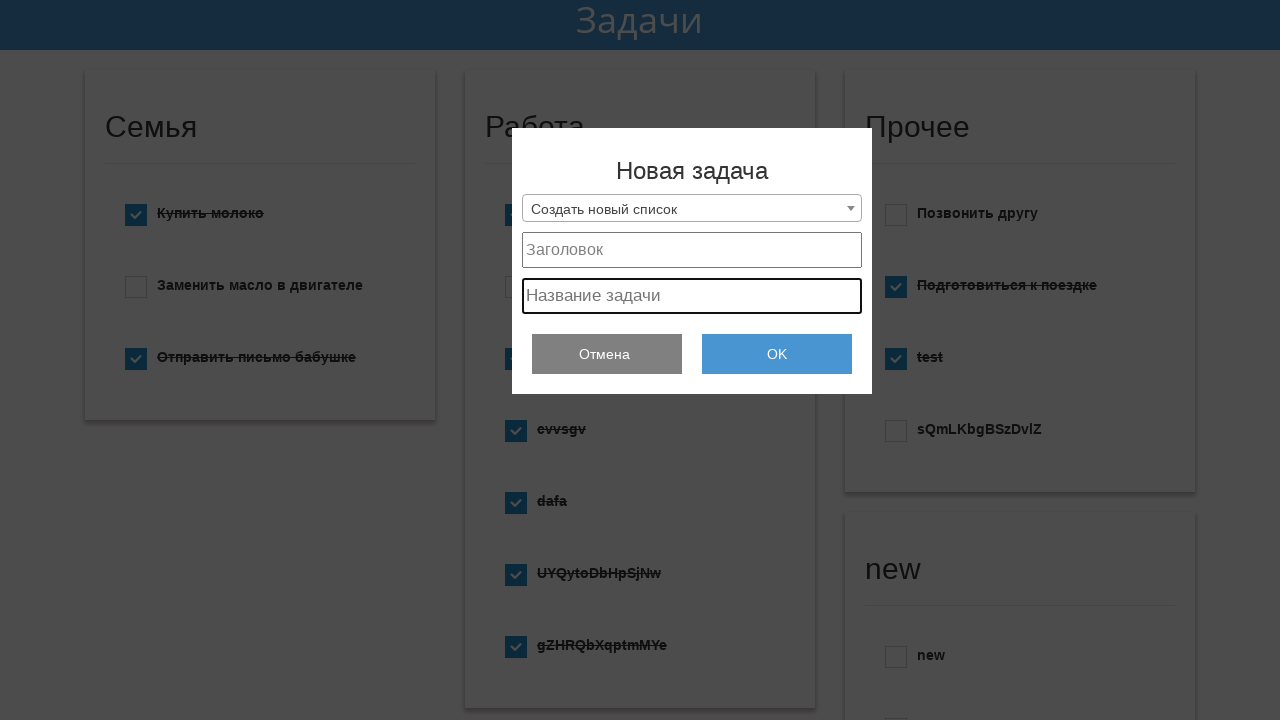

Filled project text field with random text on #project_text
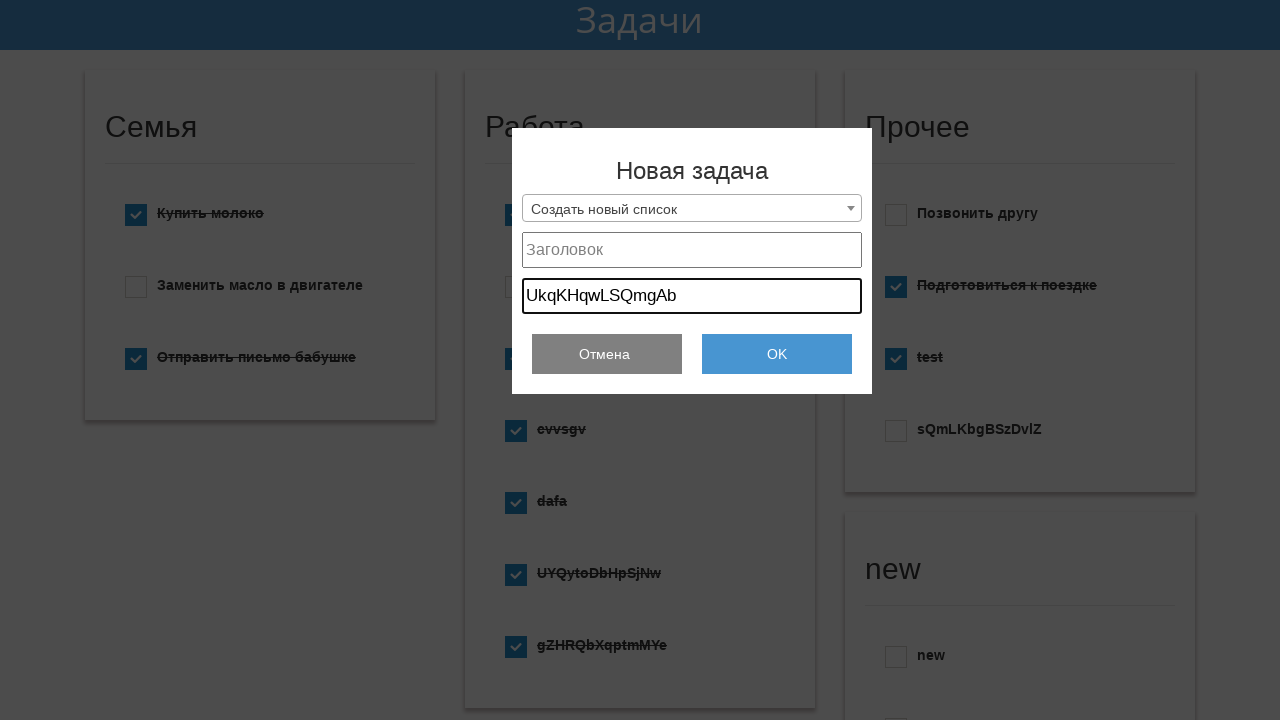

Clicked project title field at (692, 250) on #project_title
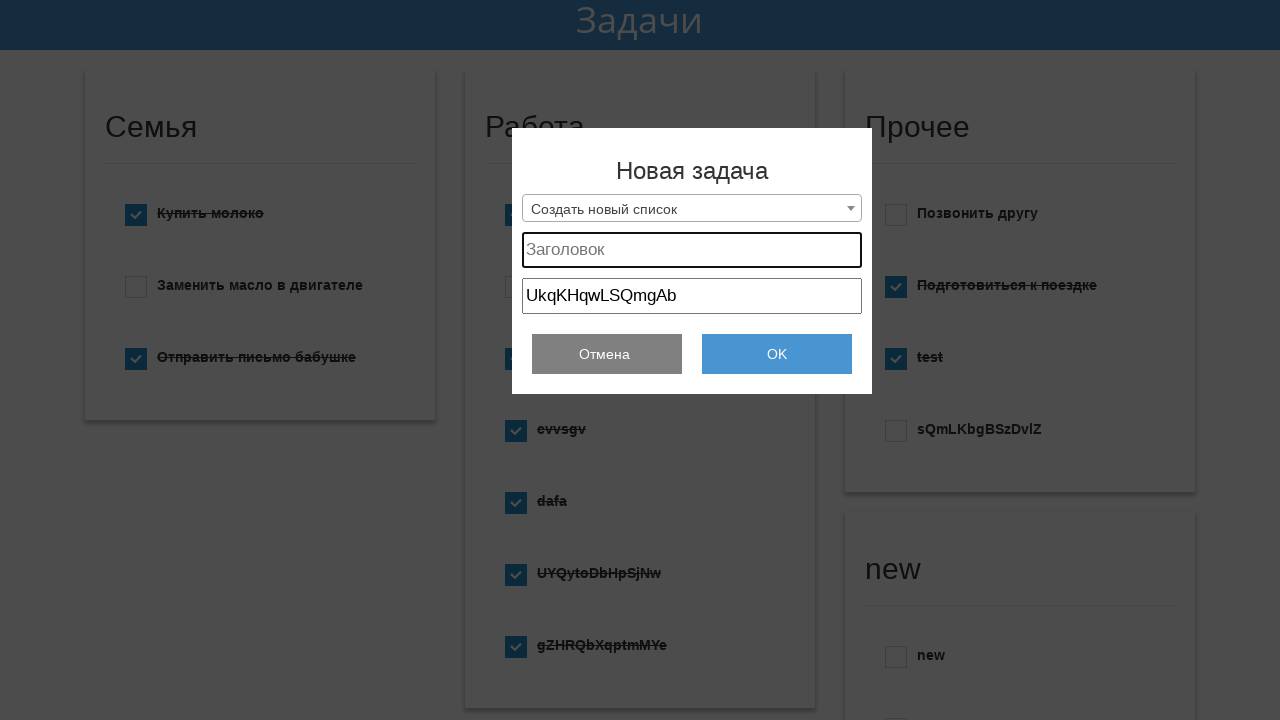

Filled project title field with random text on #project_title
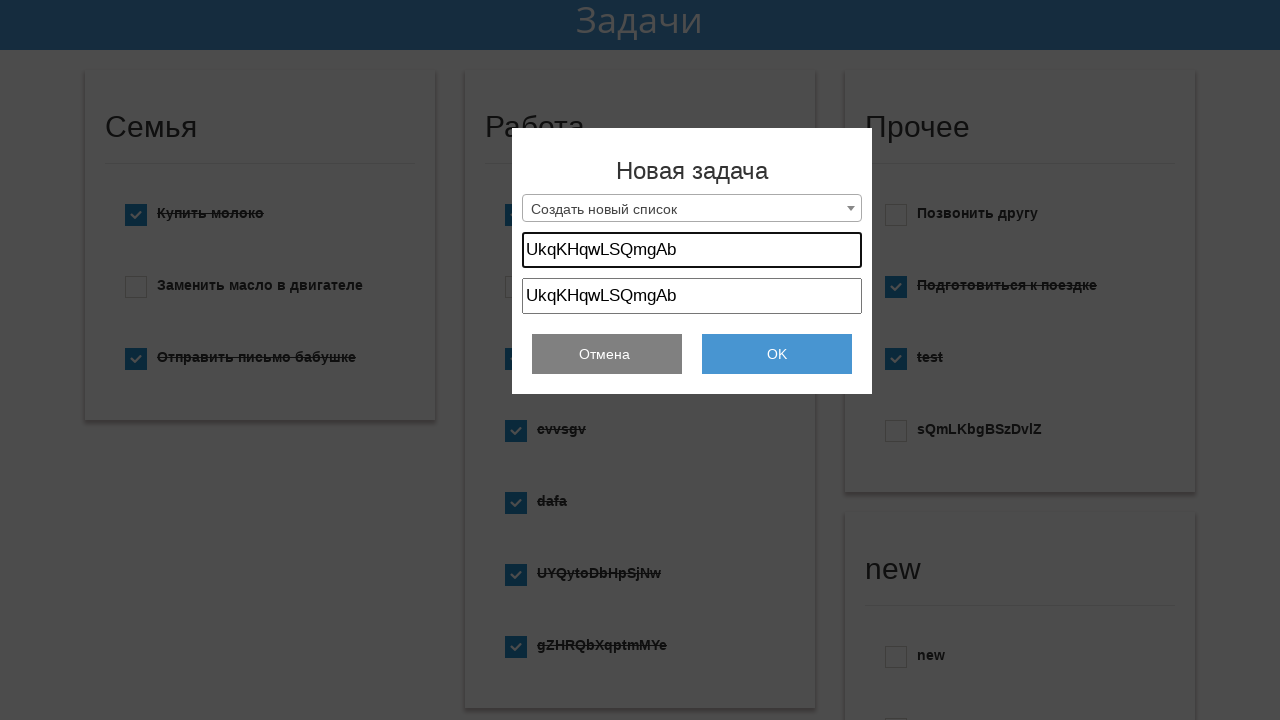

Clicked submit button to create TODO at (777, 354) on #submit_add_todo
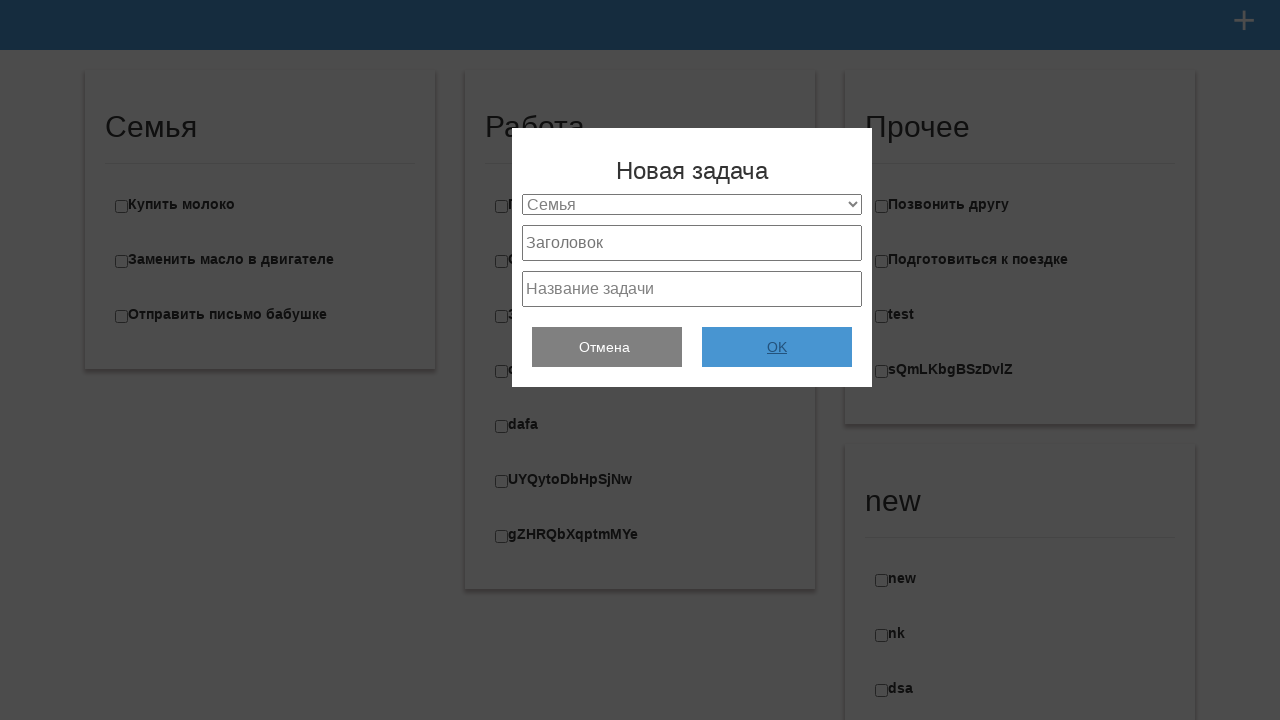

Waited 1000ms for TODO submission to complete
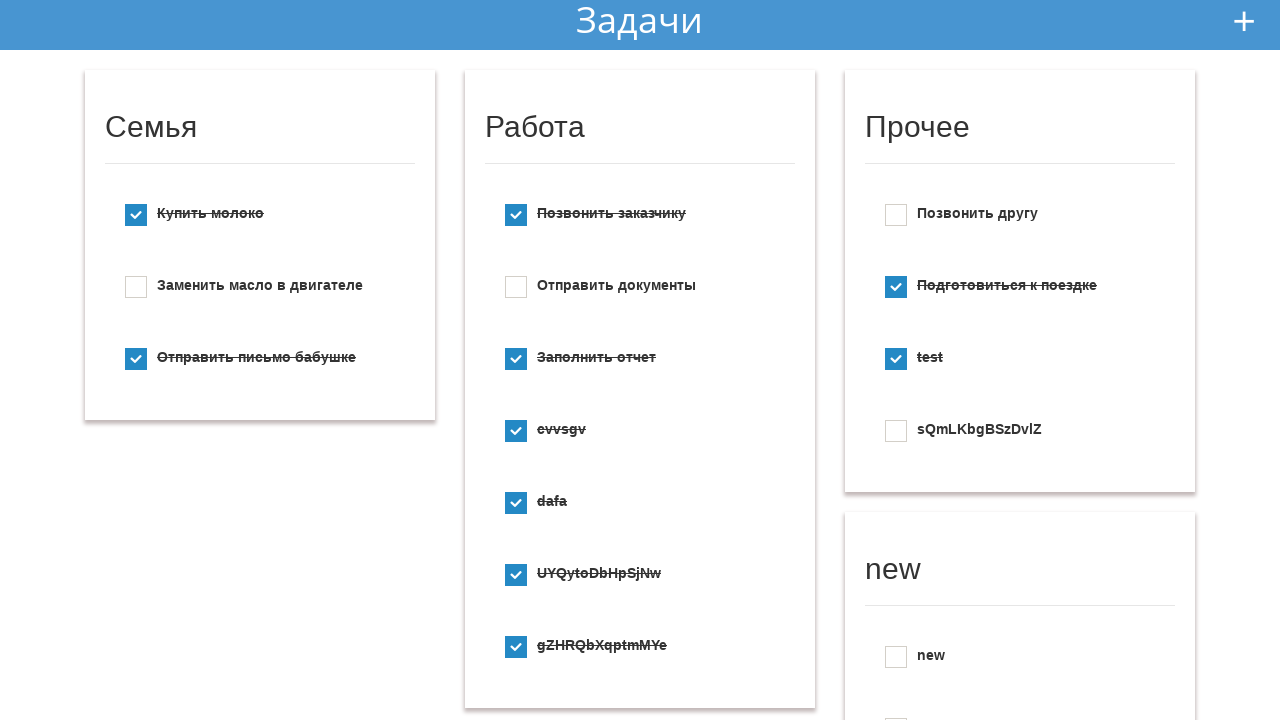

Clicked add new TODO button (iteration 8/10) at (1244, 21) on #add_new_todo
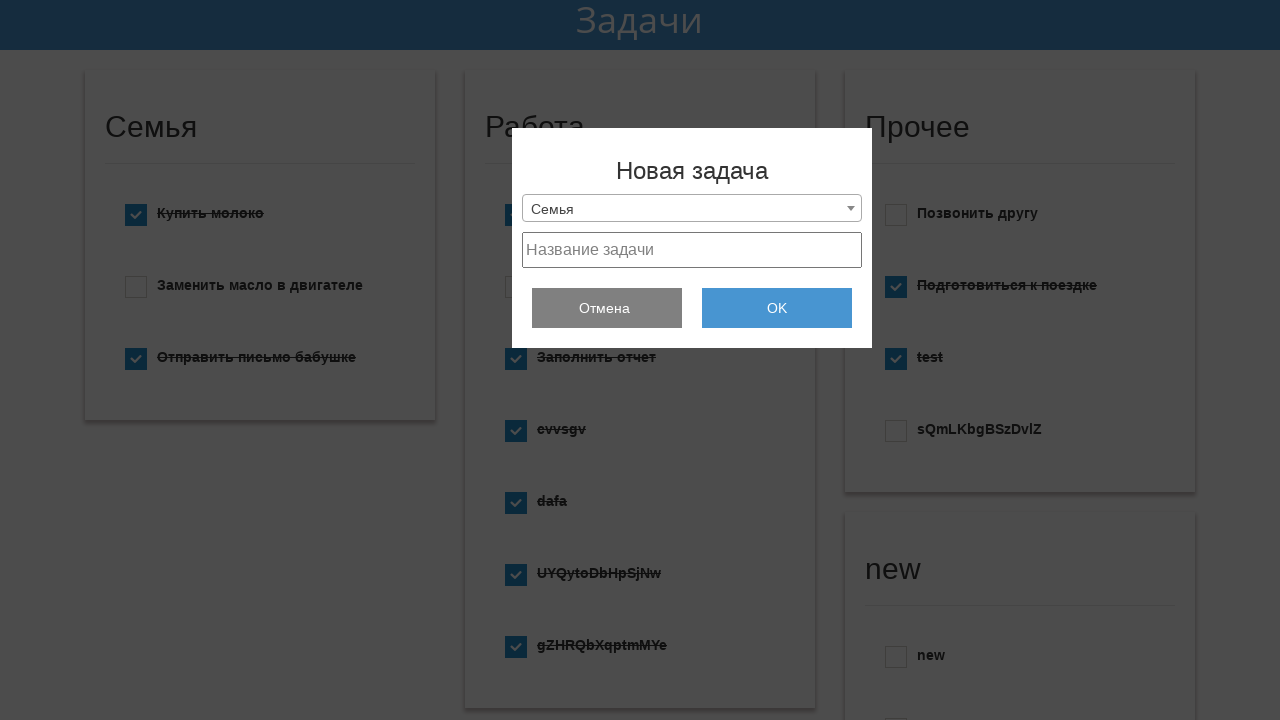

New TODO form appeared
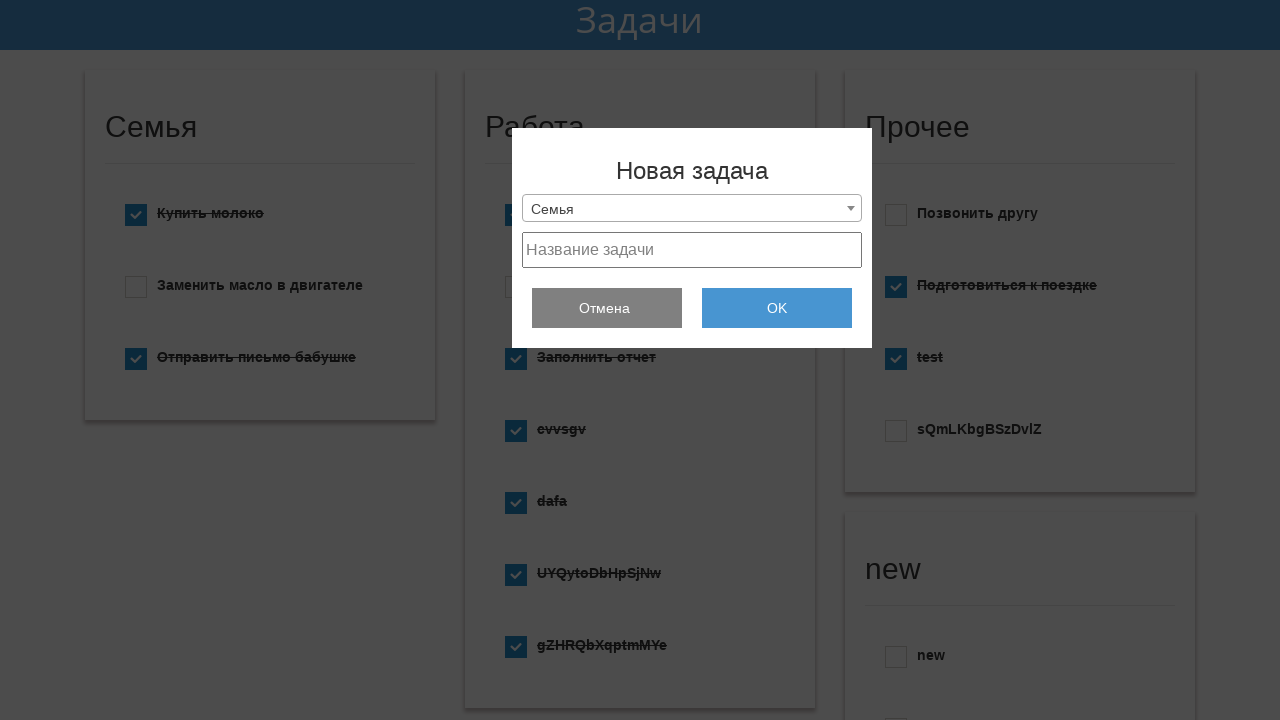

Retrieved 120 category options
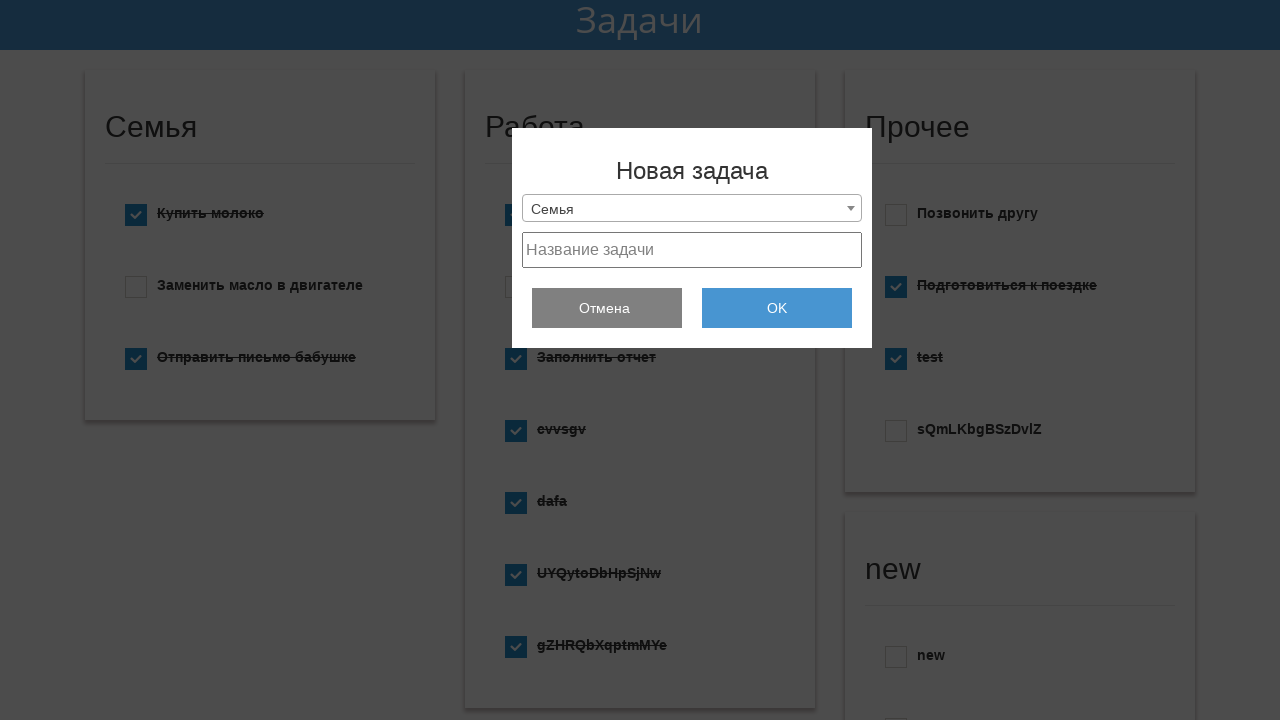

Clicked select2 dropdown arrow at (851, 208) on .select2-selection__arrow
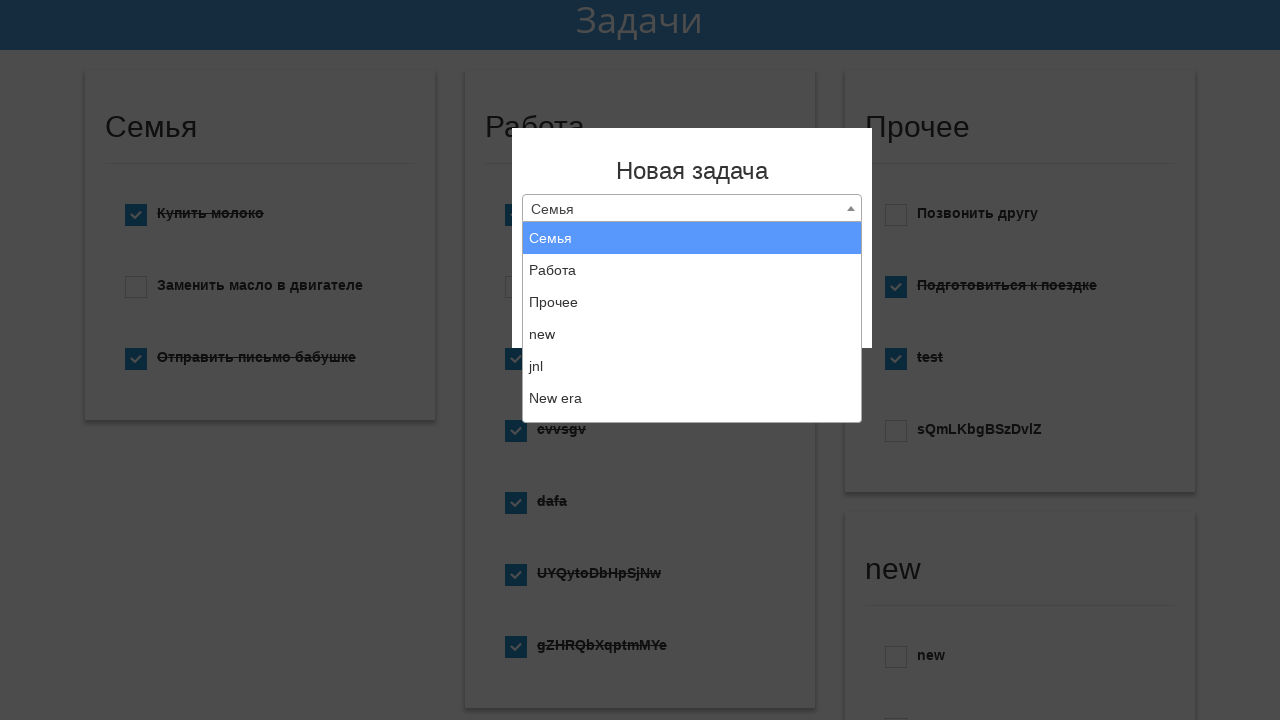

Select2 dropdown results loaded
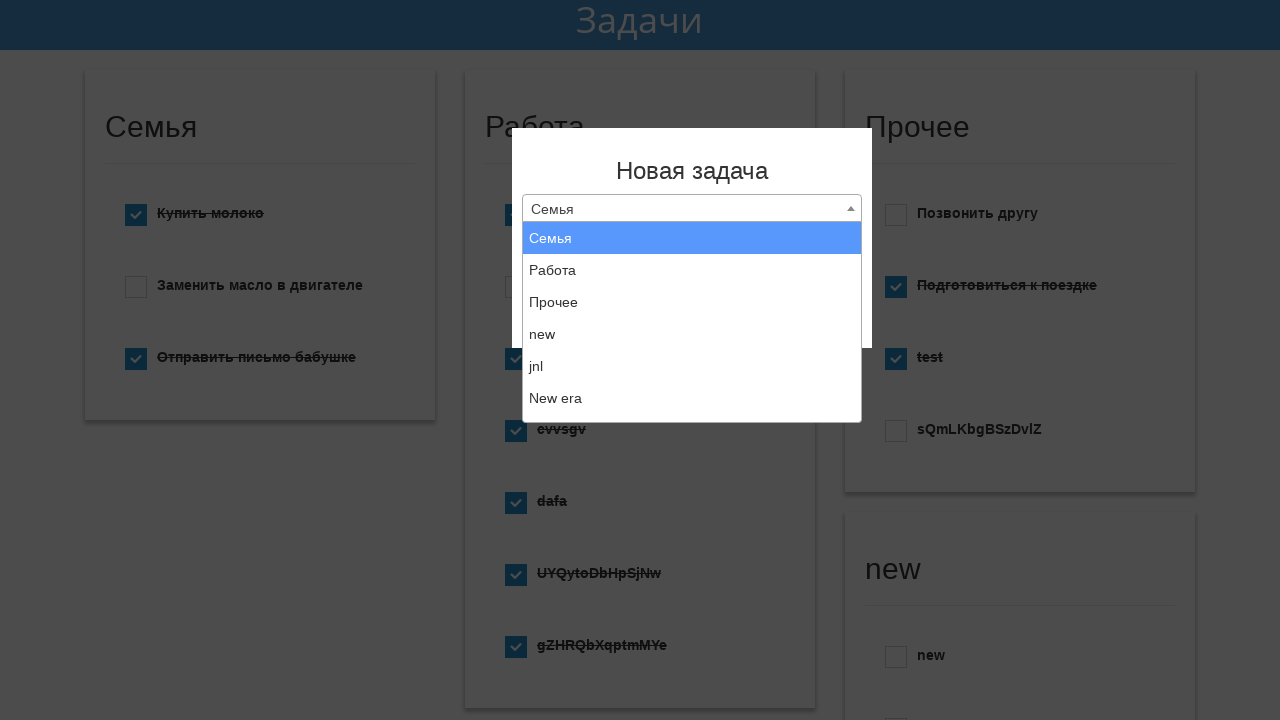

Selected 'Создать новый список' option on .select_category
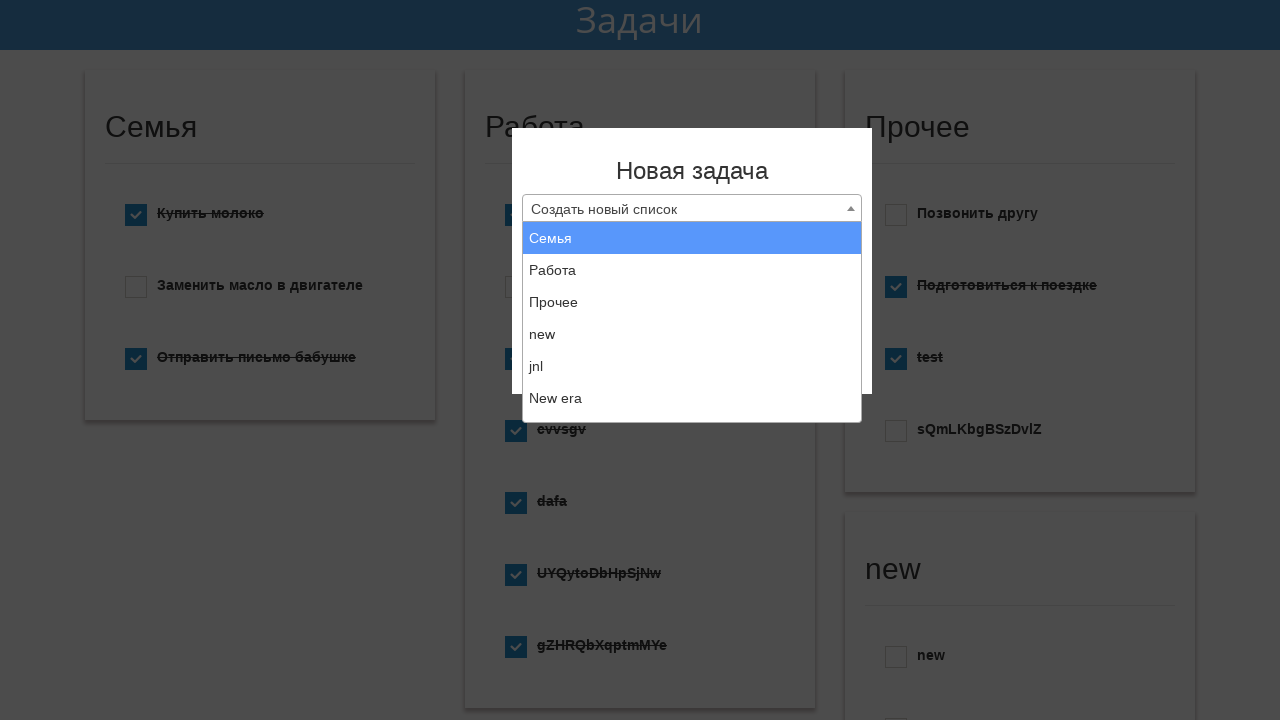

Clicked select2 element at (692, 208) on .select2
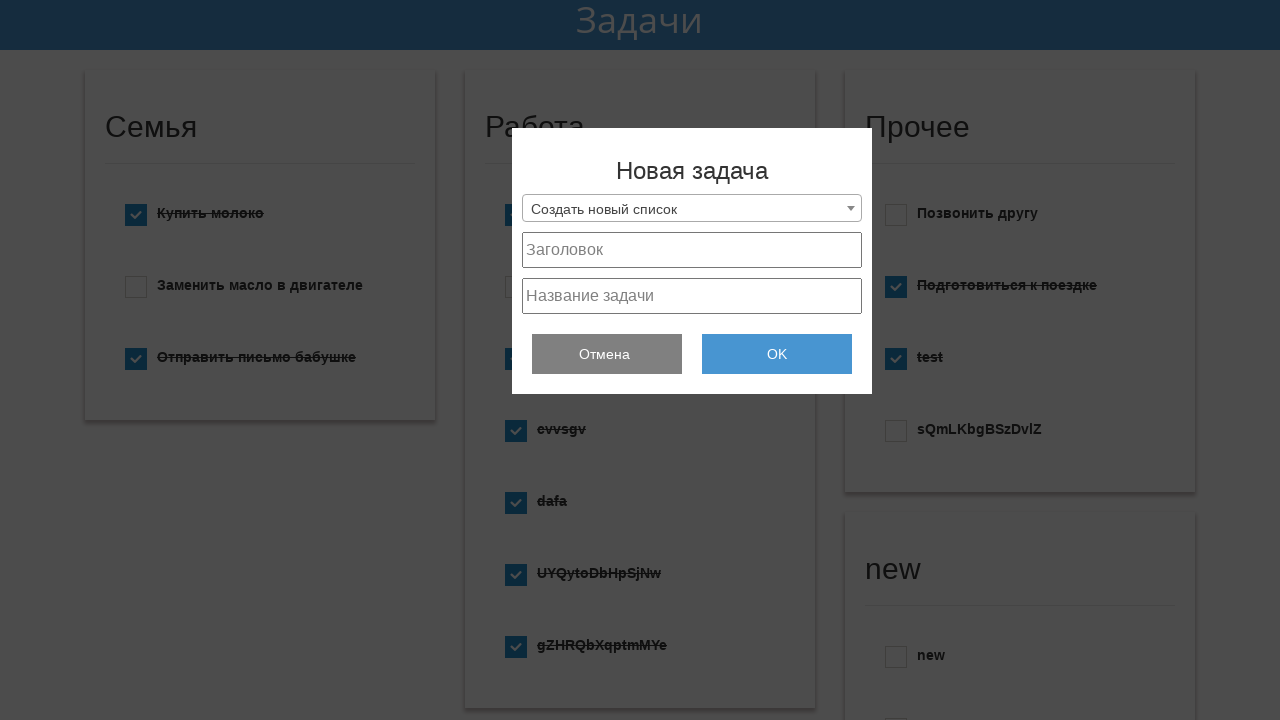

Clicked select2 dropdown arrow again at (851, 208) on .select2-selection__arrow
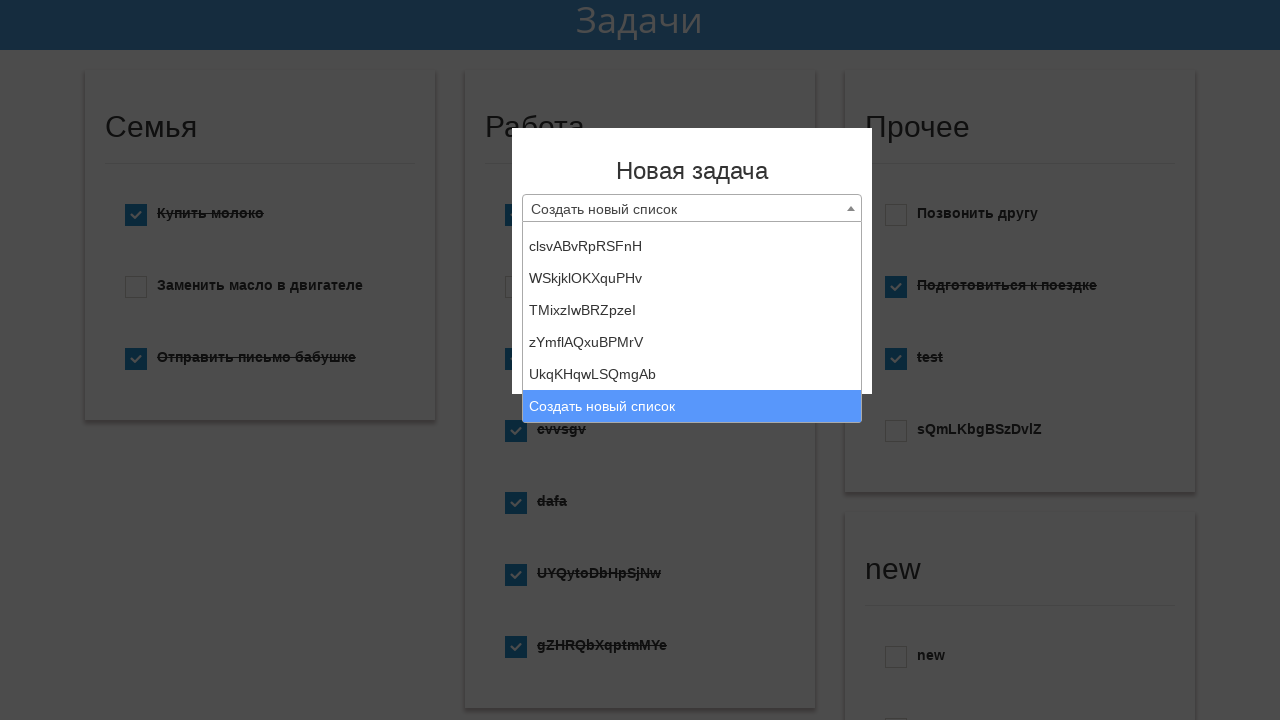

Clicked select2 element to close dropdown at (692, 208) on .select2
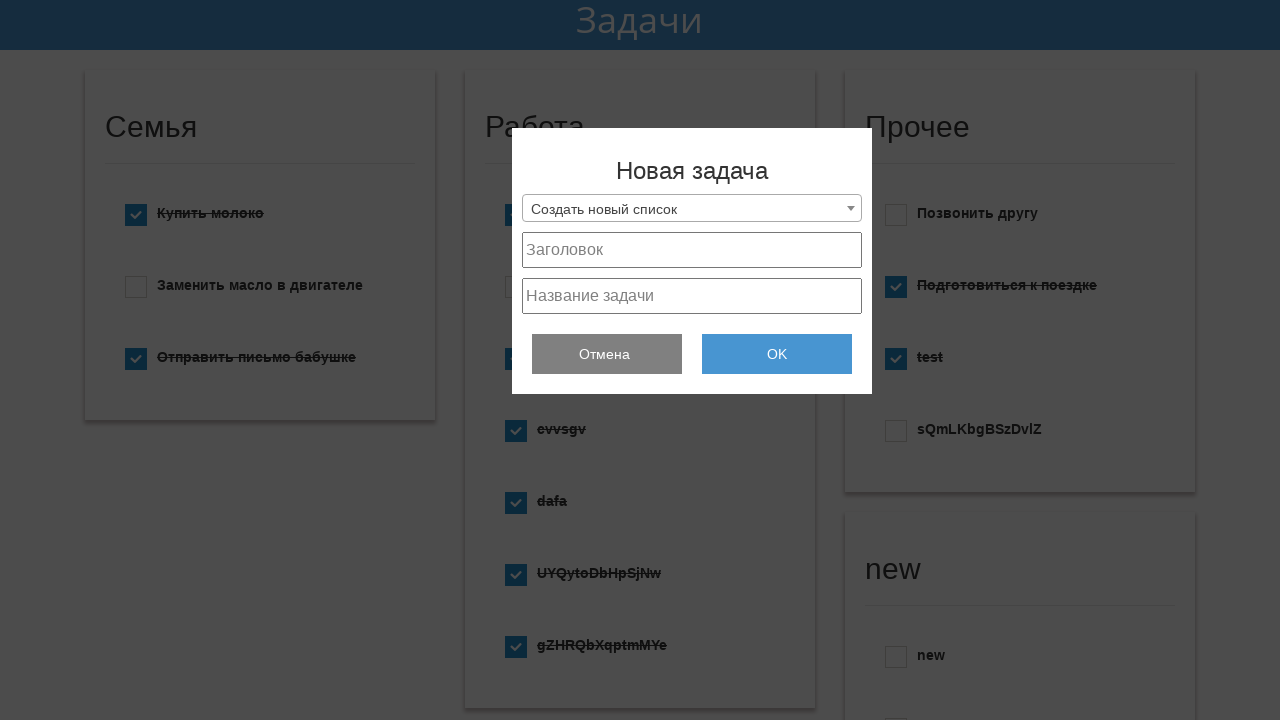

Generated random text: KwNyVQKzvzaXdO
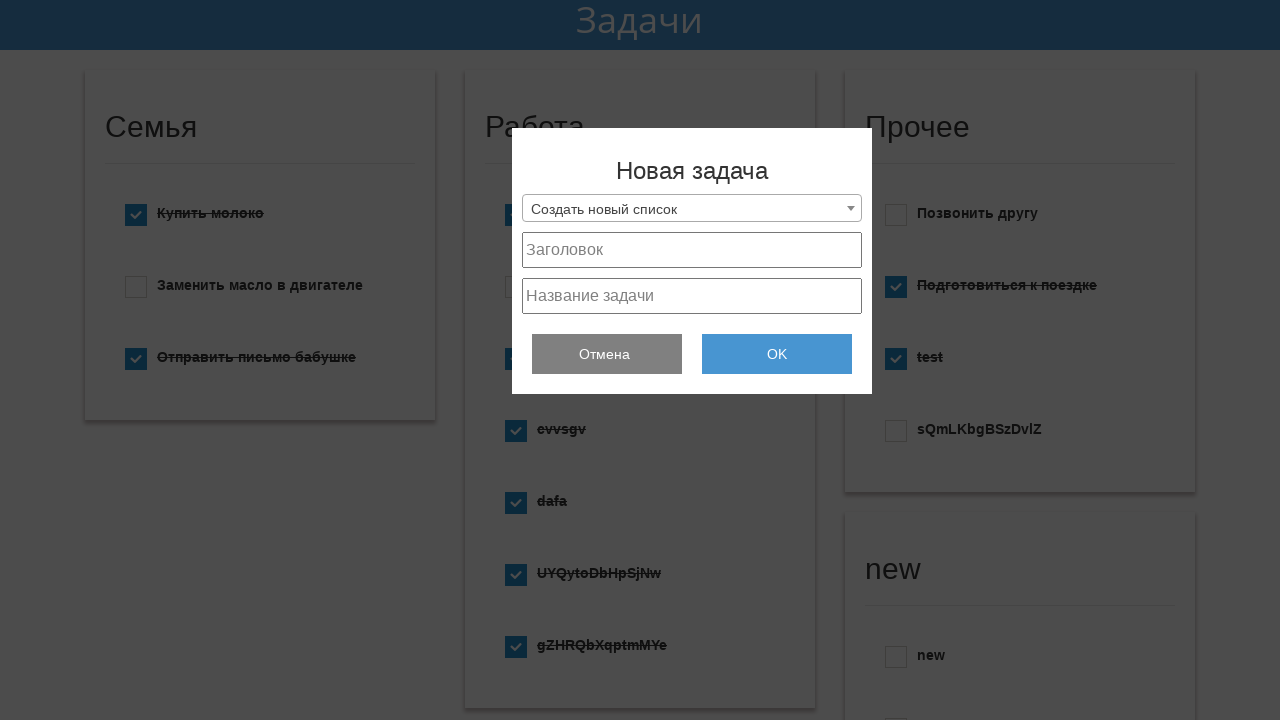

Waited 500ms for form readiness
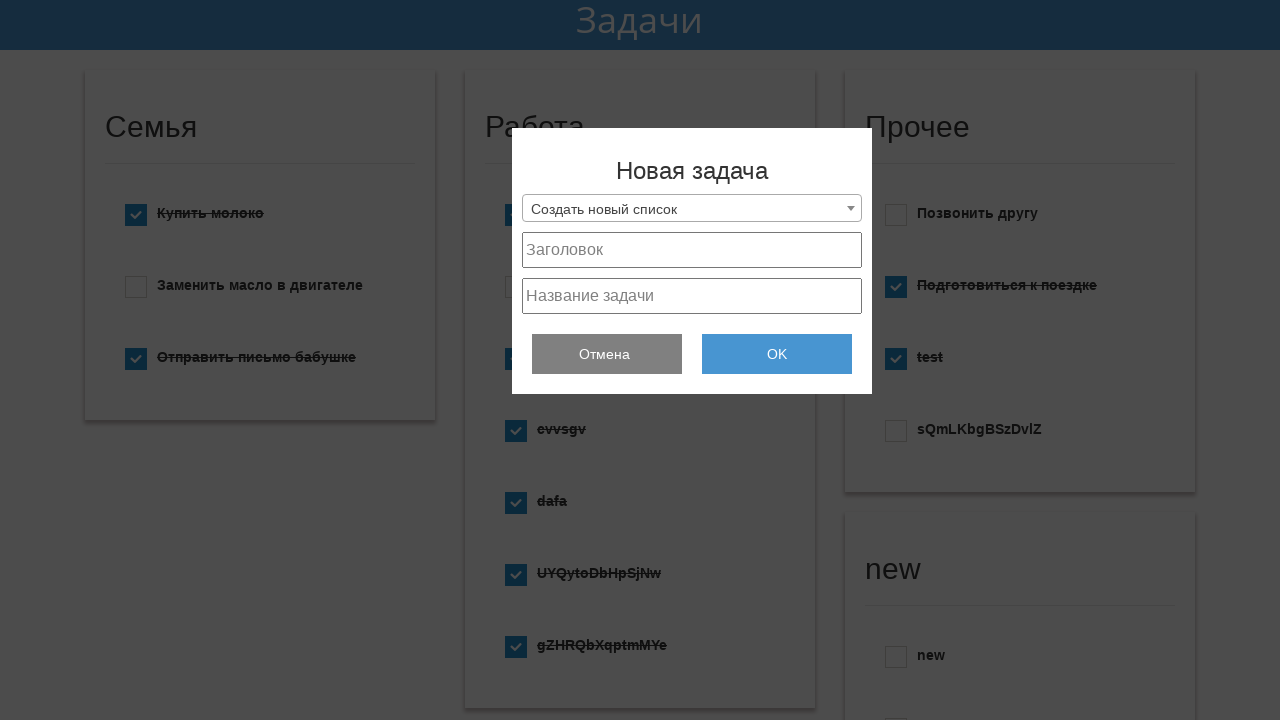

Clicked project text field at (692, 296) on #project_text
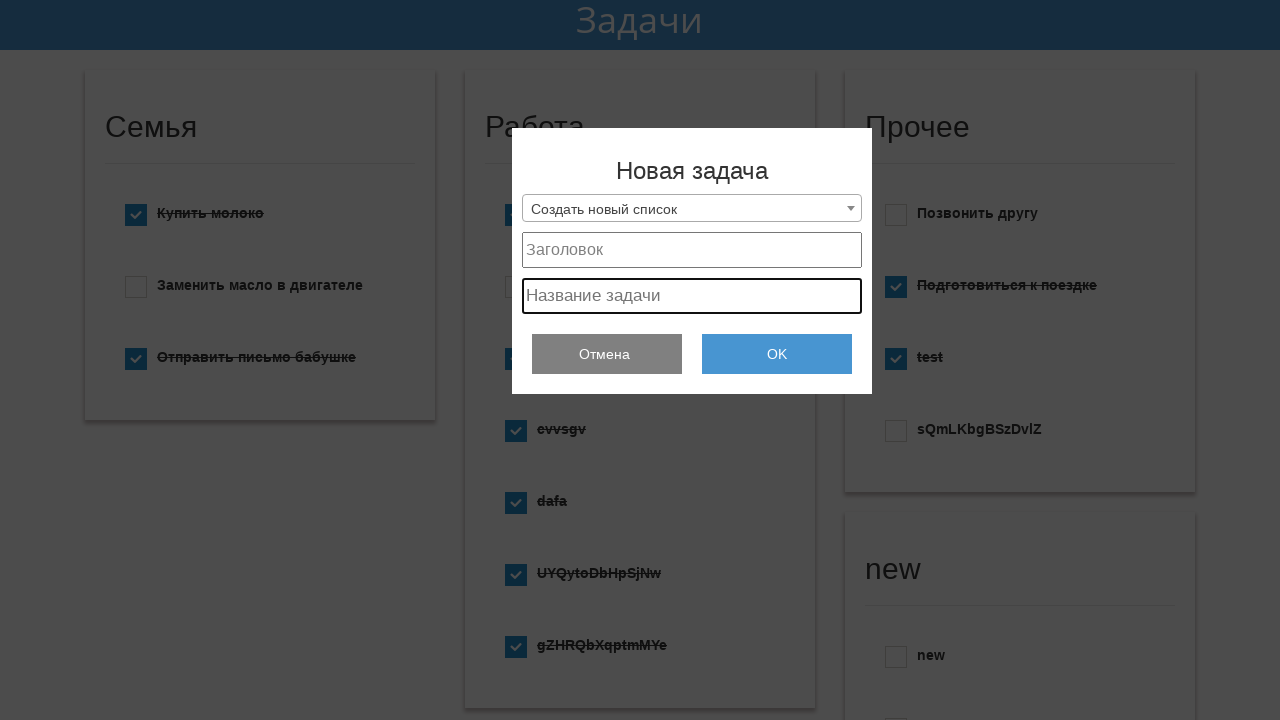

Filled project text field with random text on #project_text
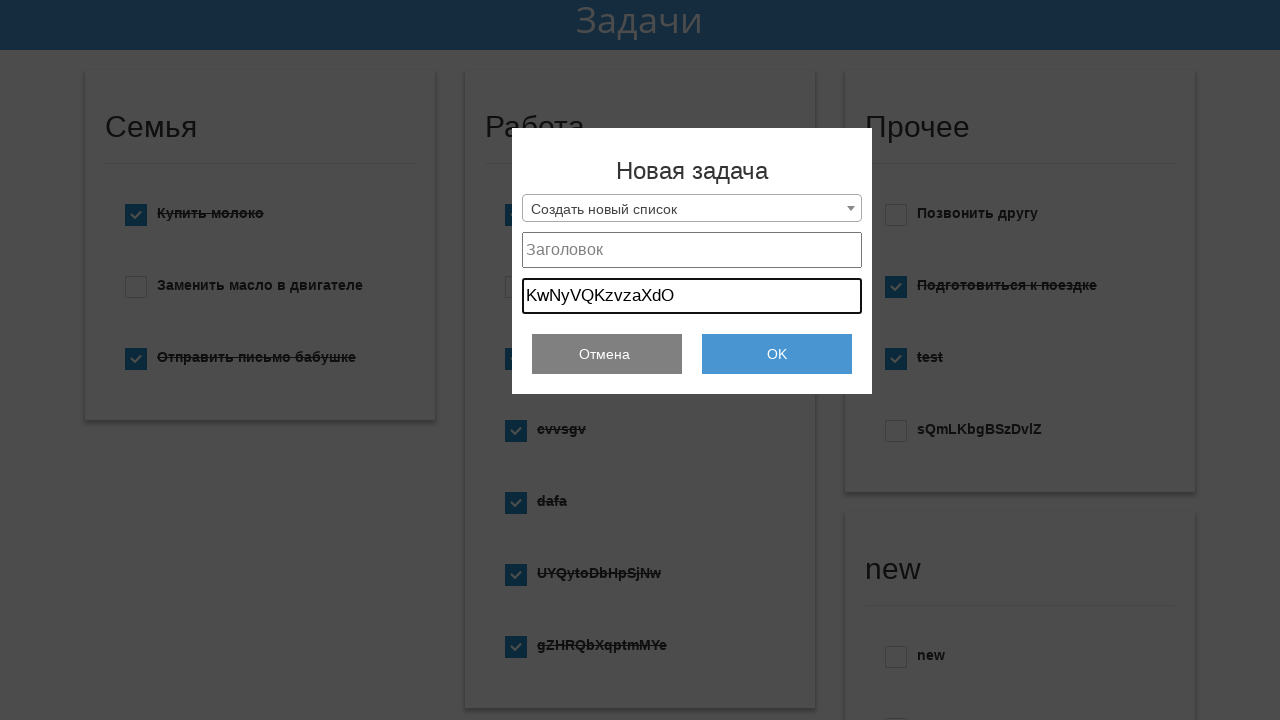

Clicked project title field at (692, 250) on #project_title
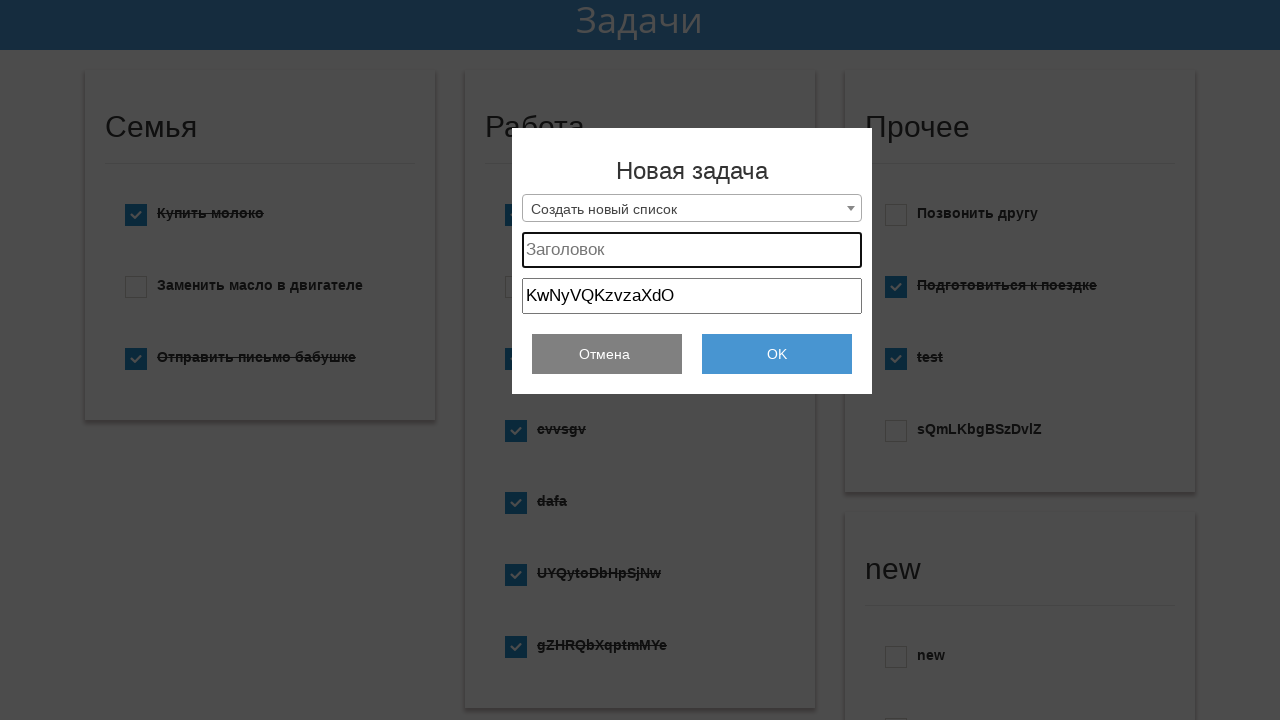

Filled project title field with random text on #project_title
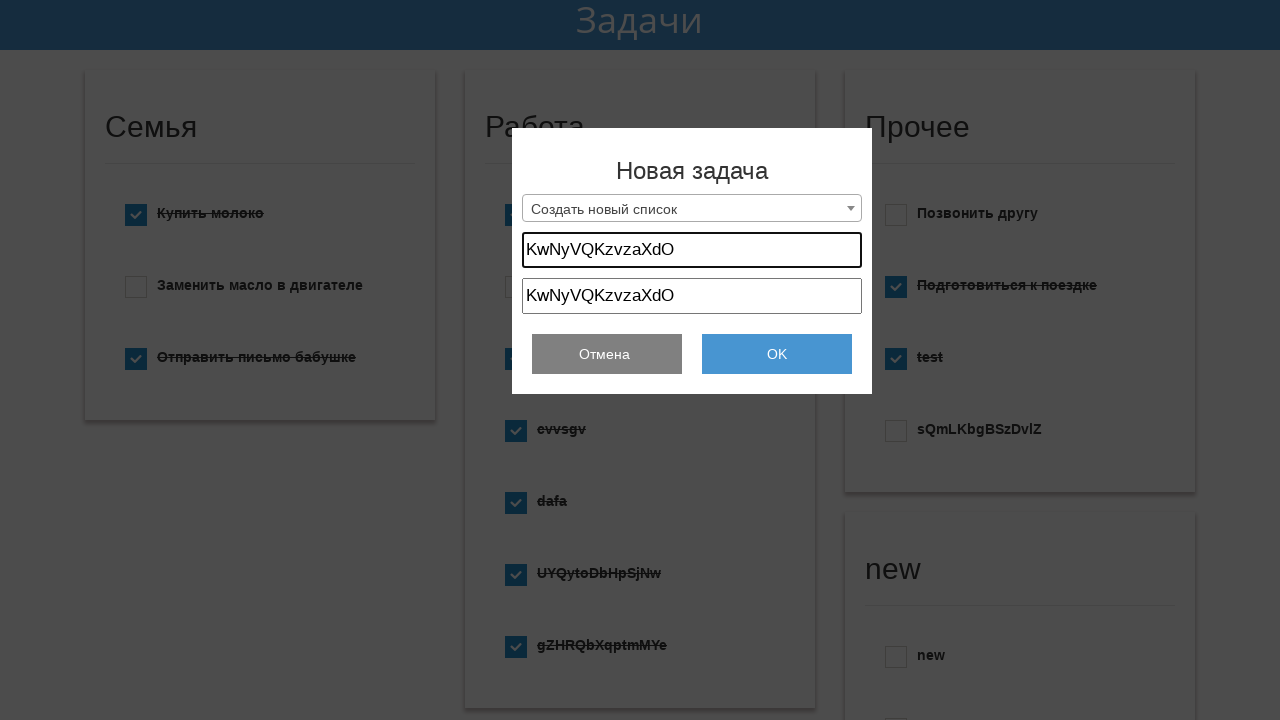

Clicked submit button to create TODO at (777, 354) on #submit_add_todo
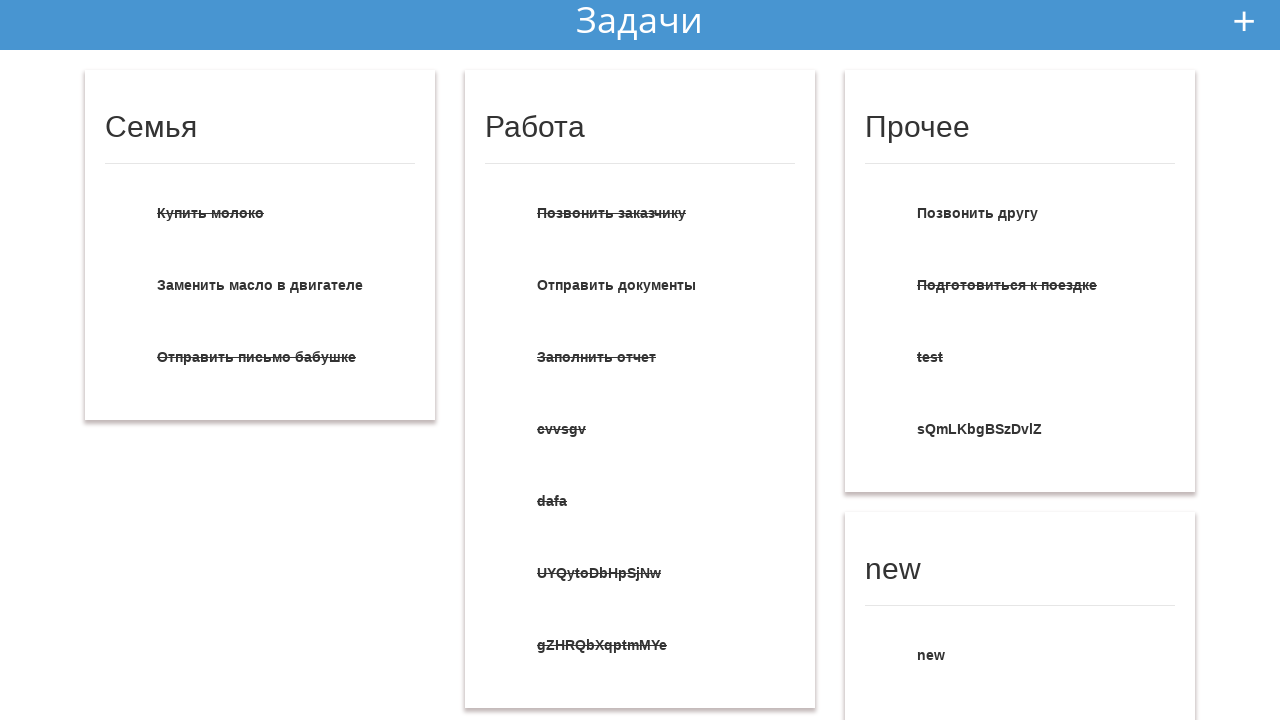

Waited 1000ms for TODO submission to complete
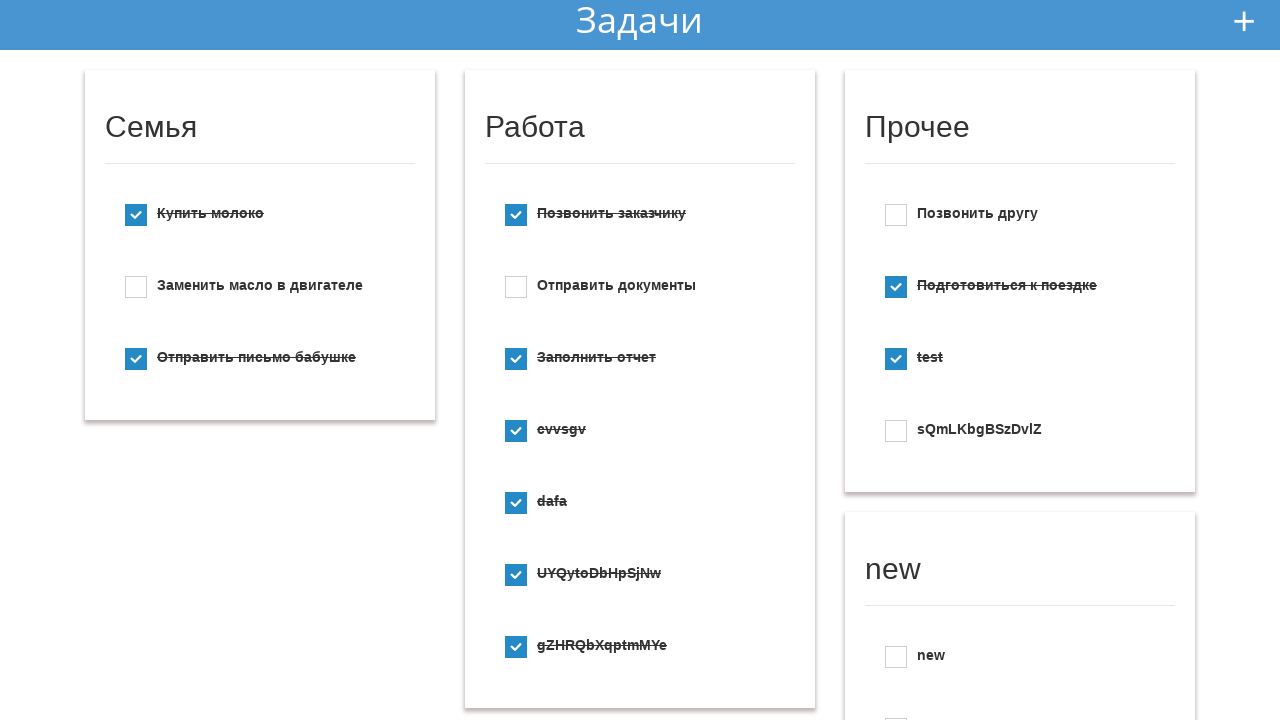

Clicked add new TODO button (iteration 9/10) at (1244, 21) on #add_new_todo
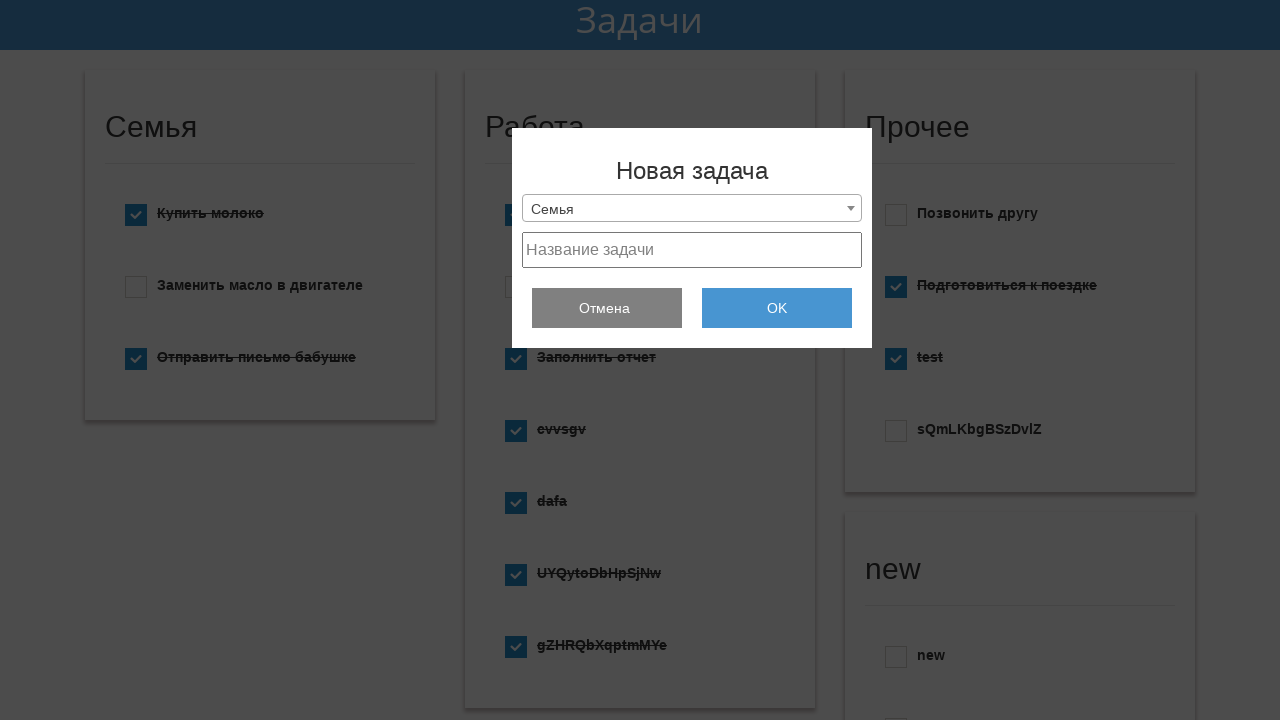

New TODO form appeared
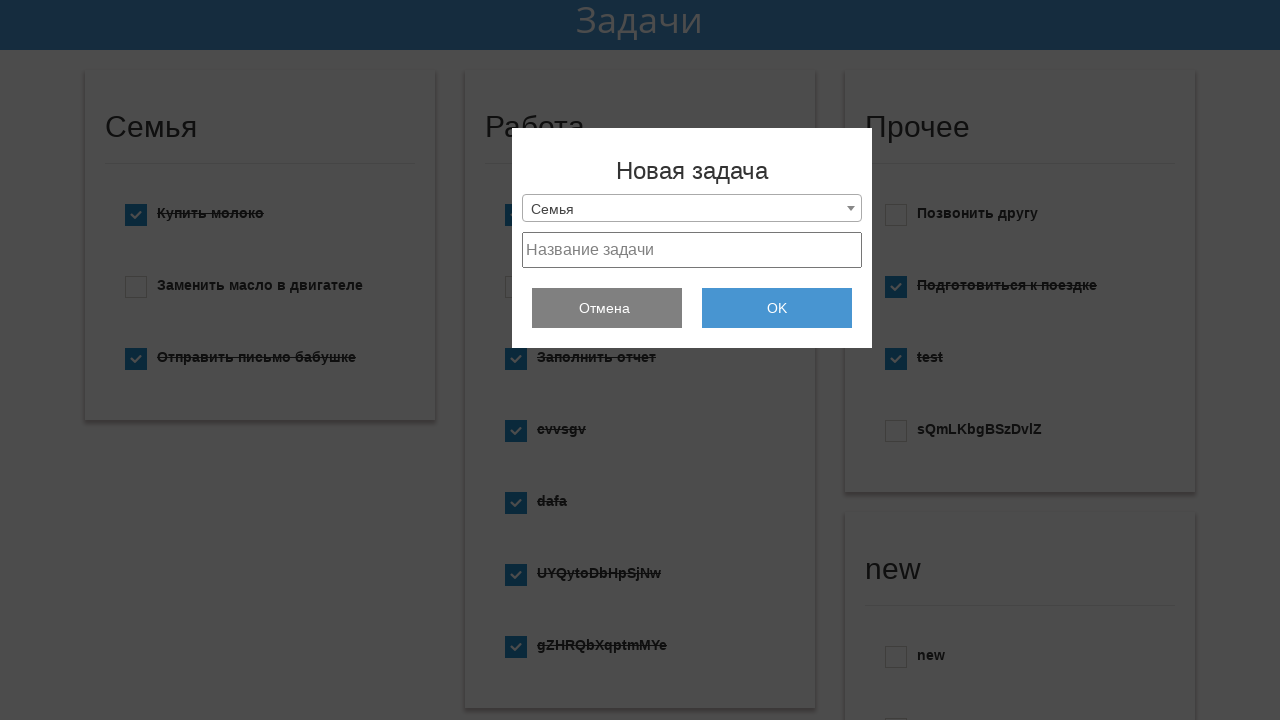

Retrieved 121 category options
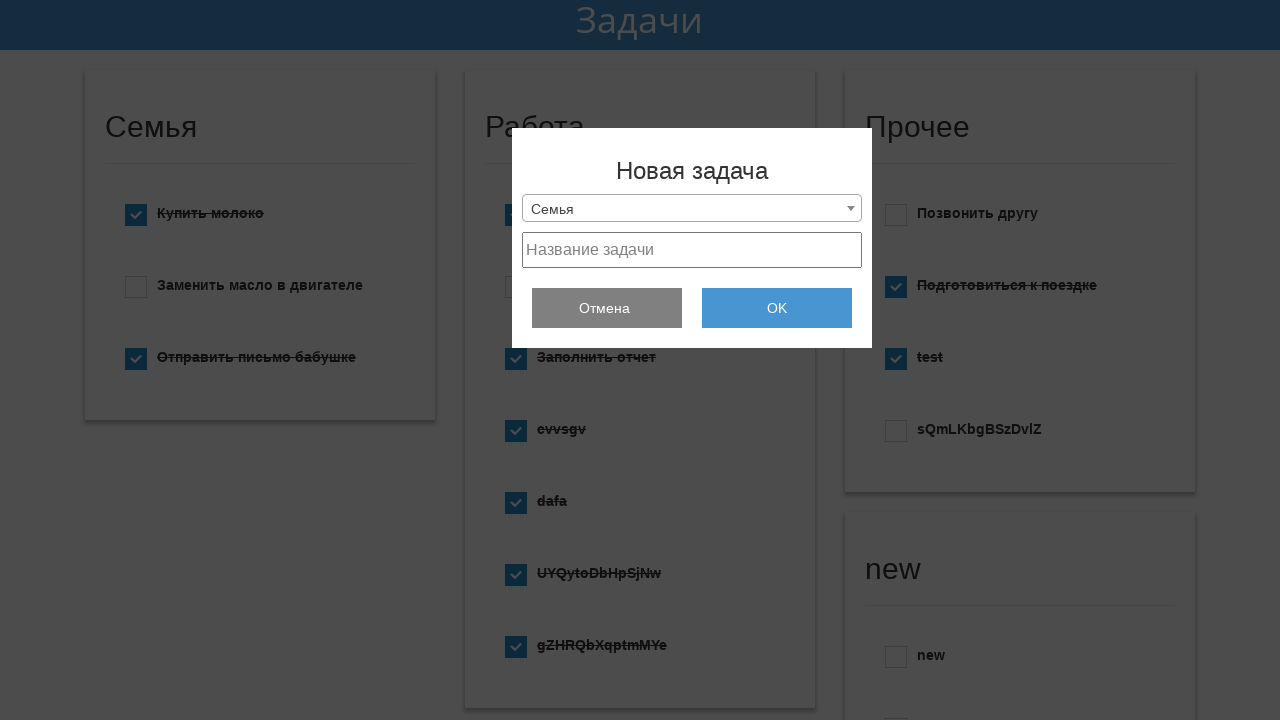

Clicked select2 dropdown arrow at (851, 208) on .select2-selection__arrow
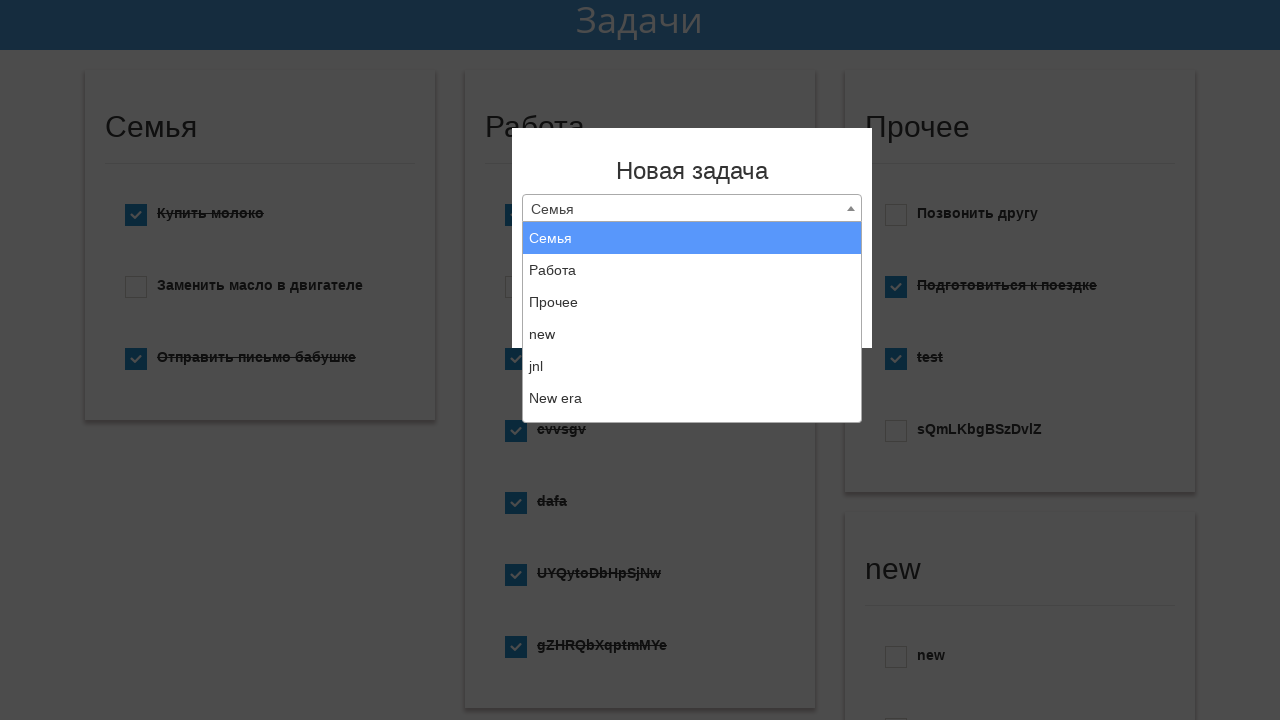

Select2 dropdown results loaded
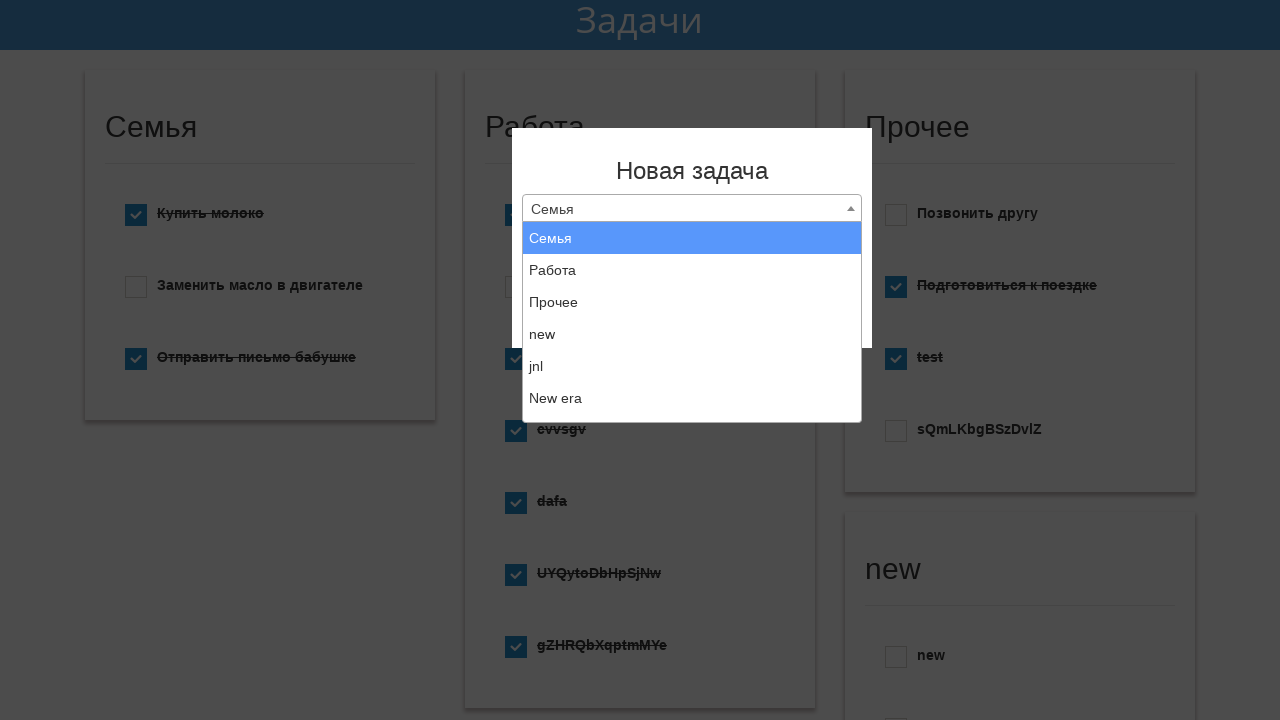

Selected 'Создать новый список' option on .select_category
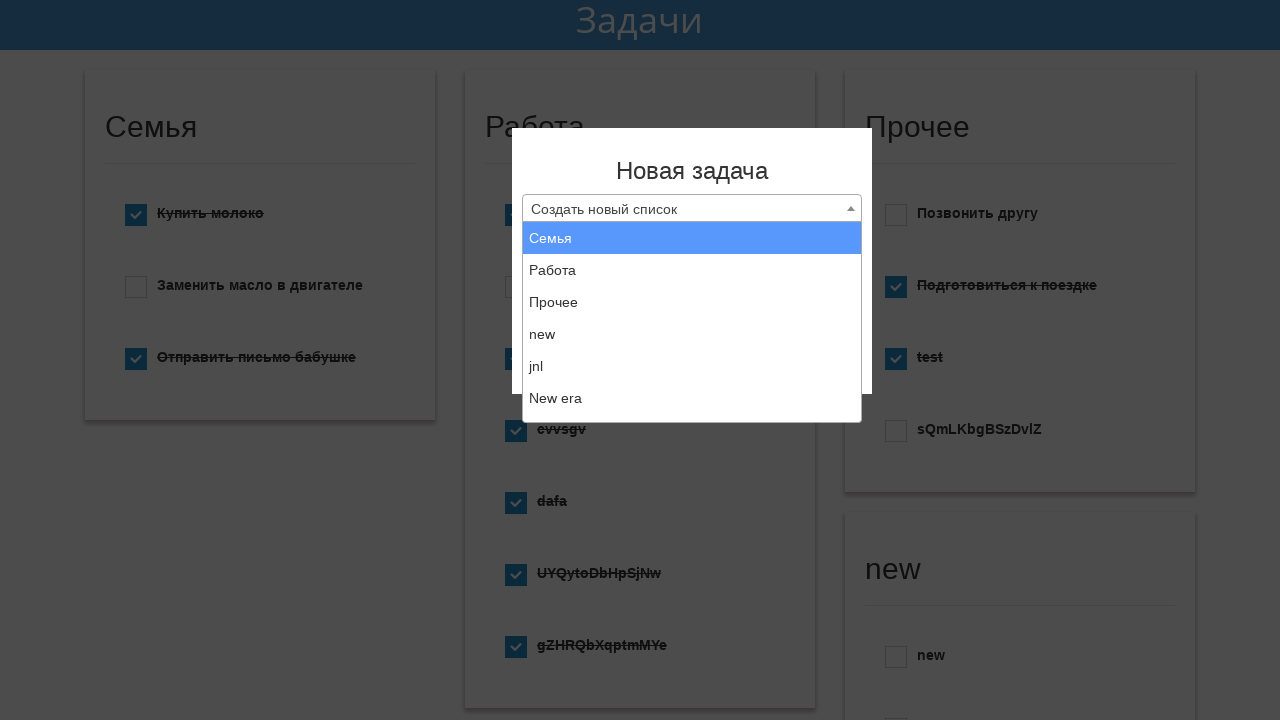

Clicked select2 element at (692, 208) on .select2
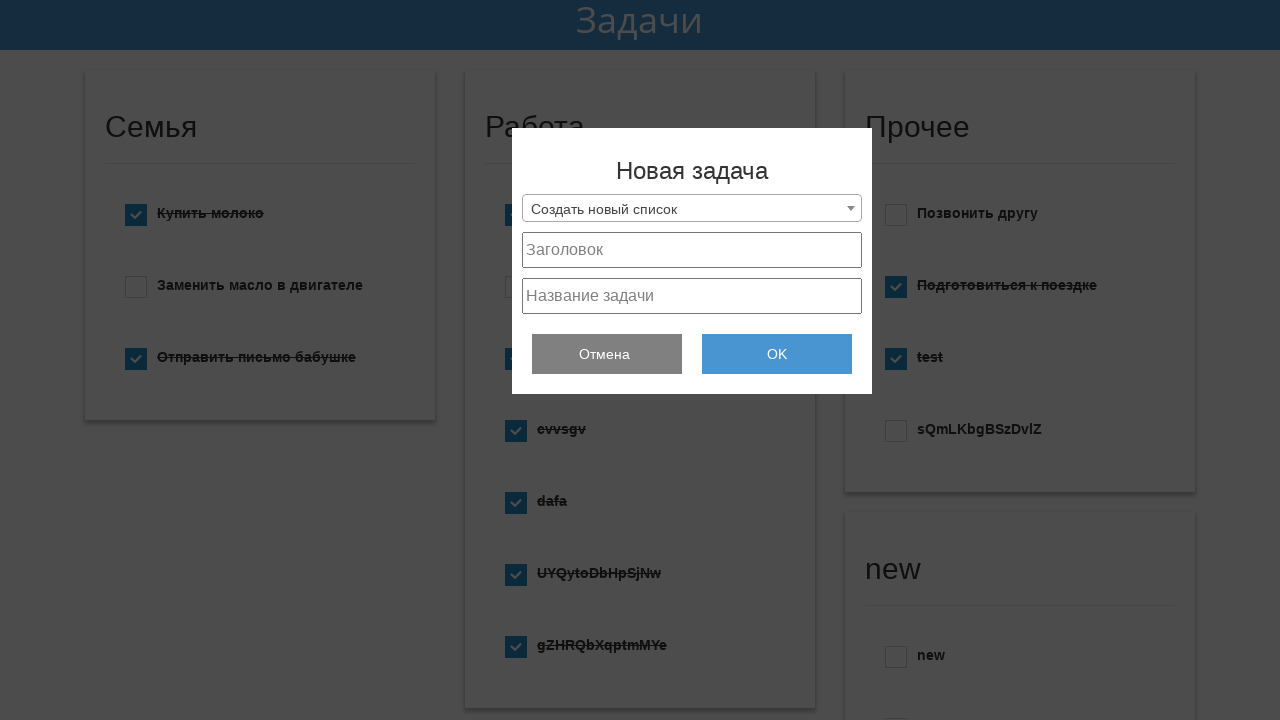

Clicked select2 dropdown arrow again at (851, 208) on .select2-selection__arrow
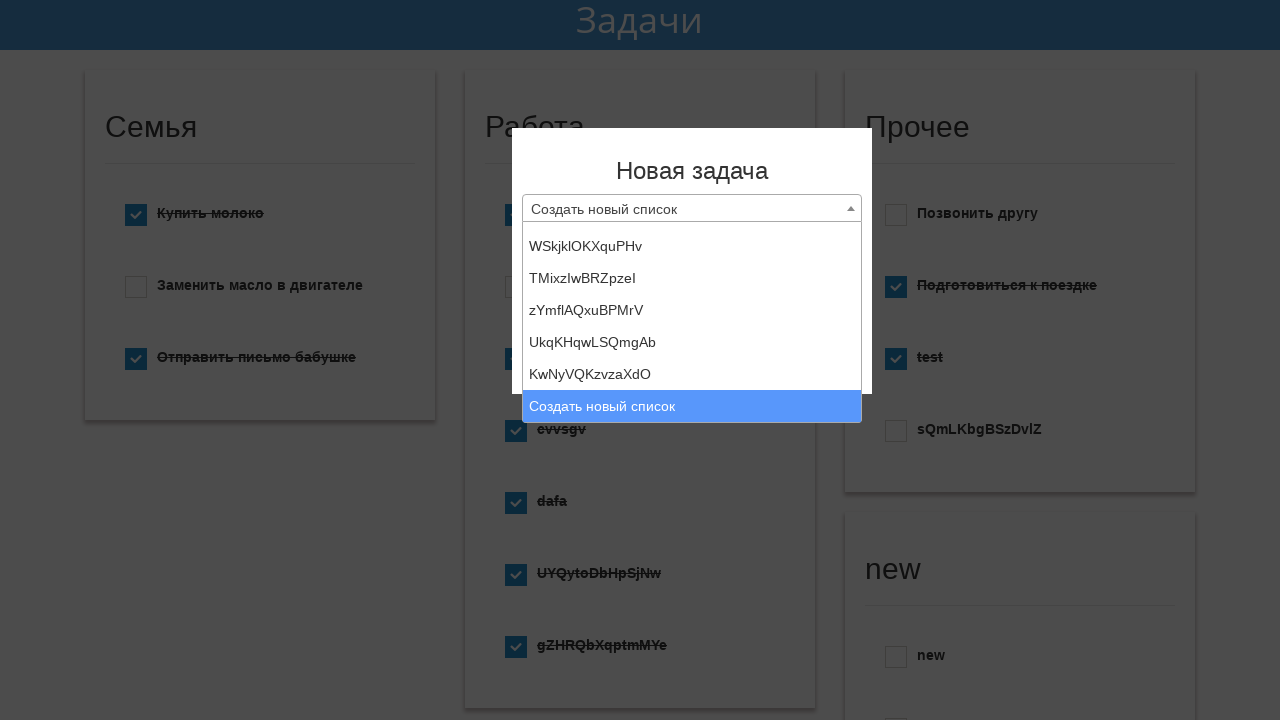

Clicked select2 element to close dropdown at (692, 208) on .select2
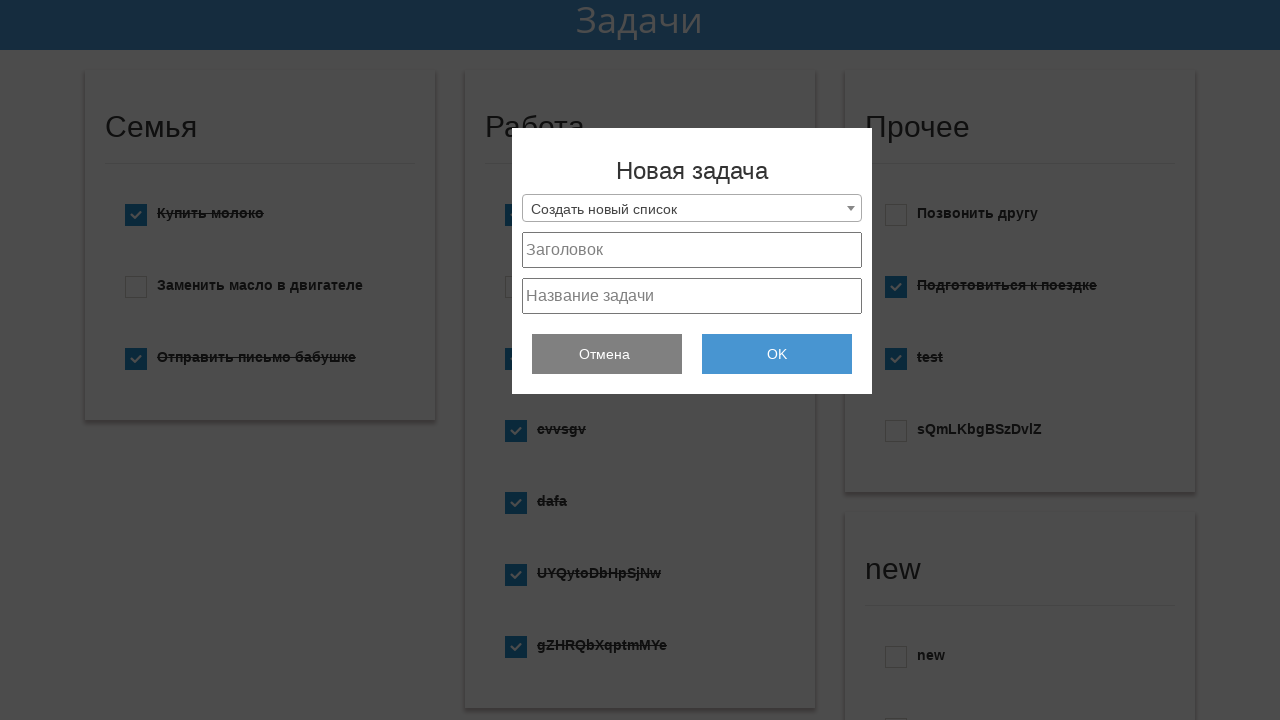

Generated random text: FDcbQNaBlFzKmq
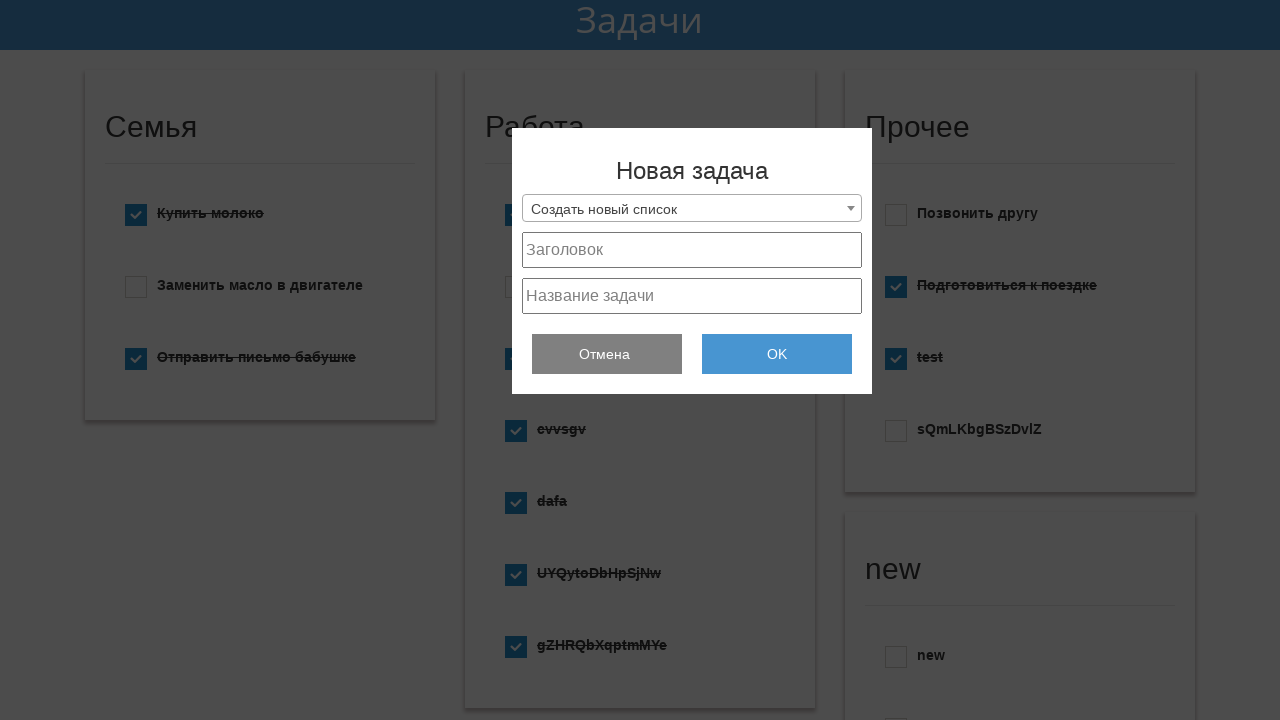

Waited 500ms for form readiness
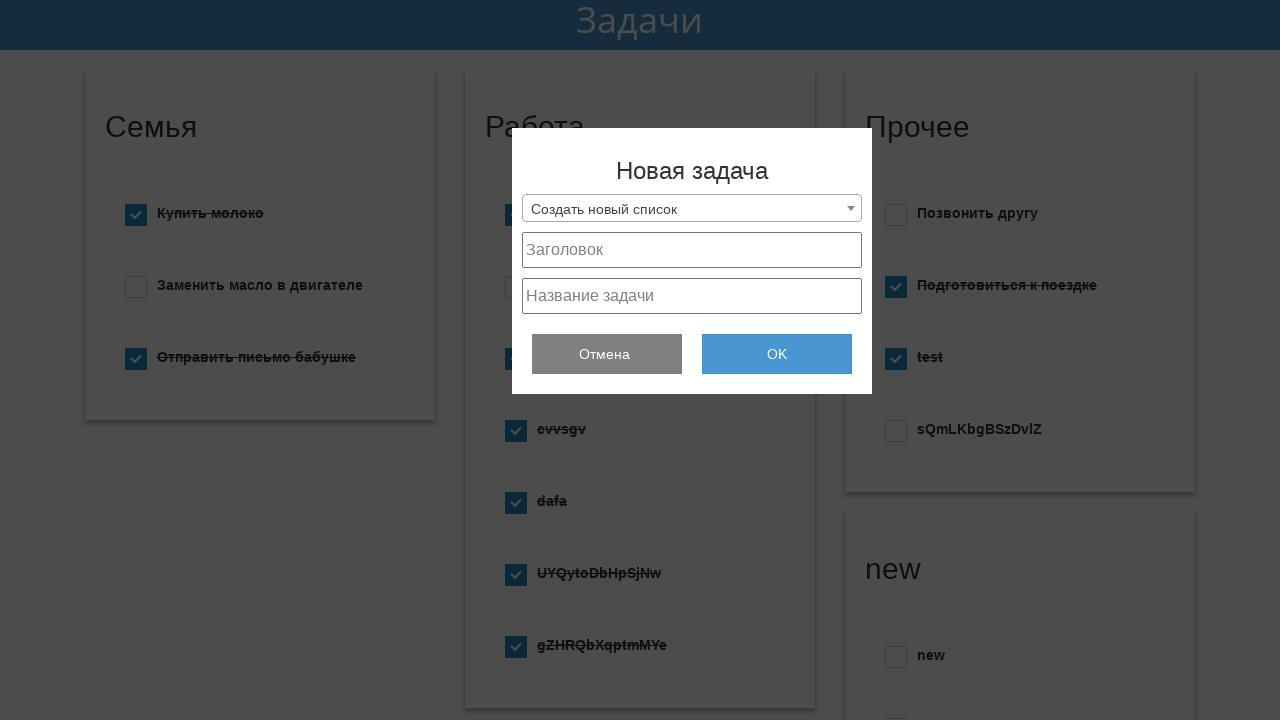

Clicked project text field at (692, 296) on #project_text
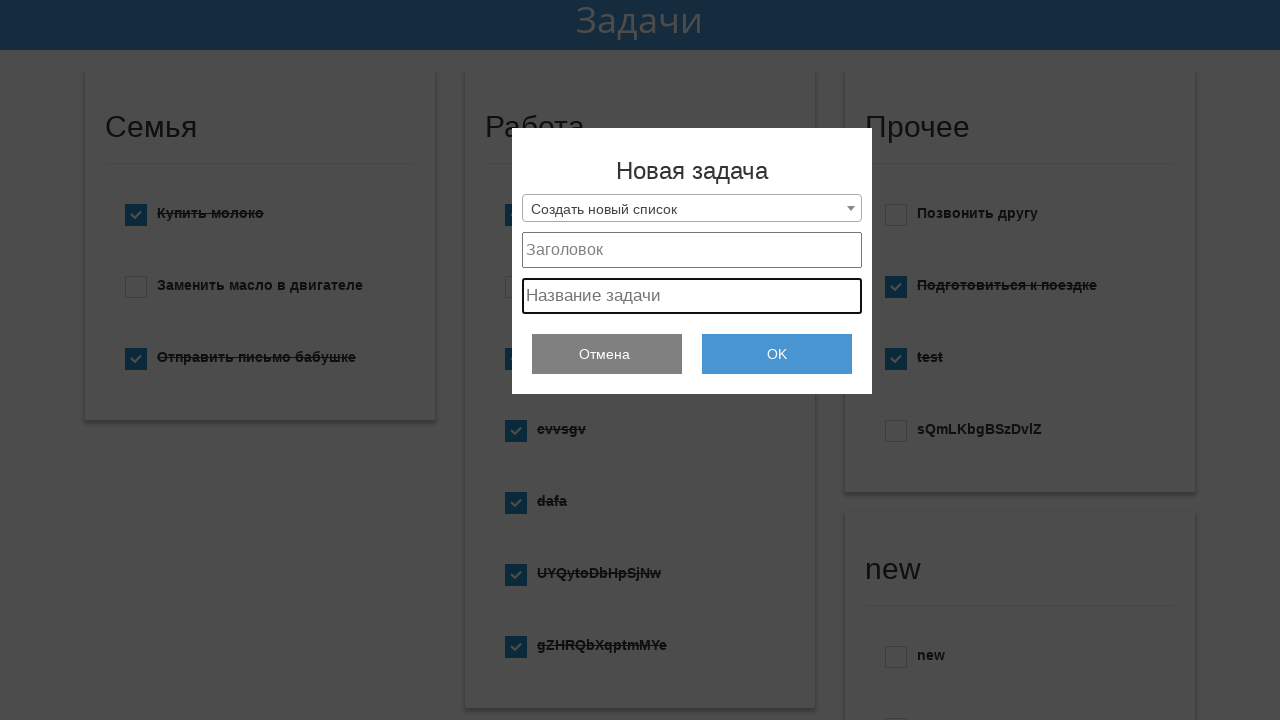

Filled project text field with random text on #project_text
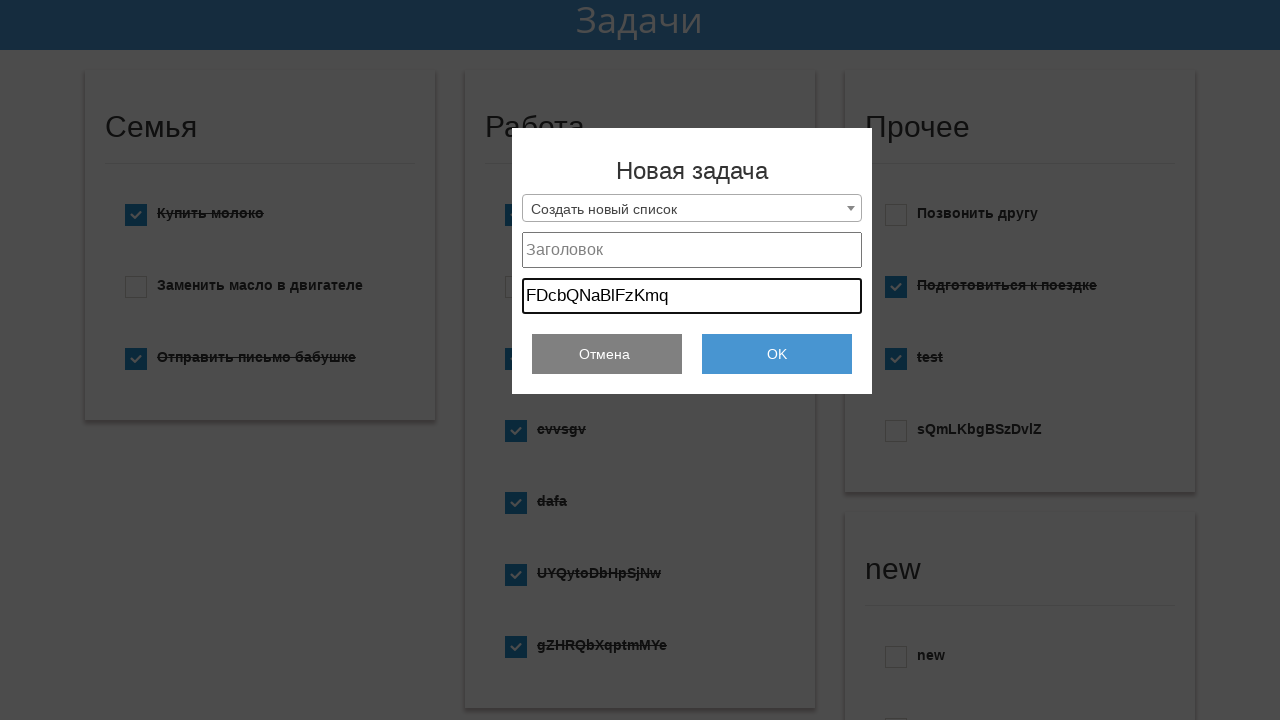

Clicked project title field at (692, 250) on #project_title
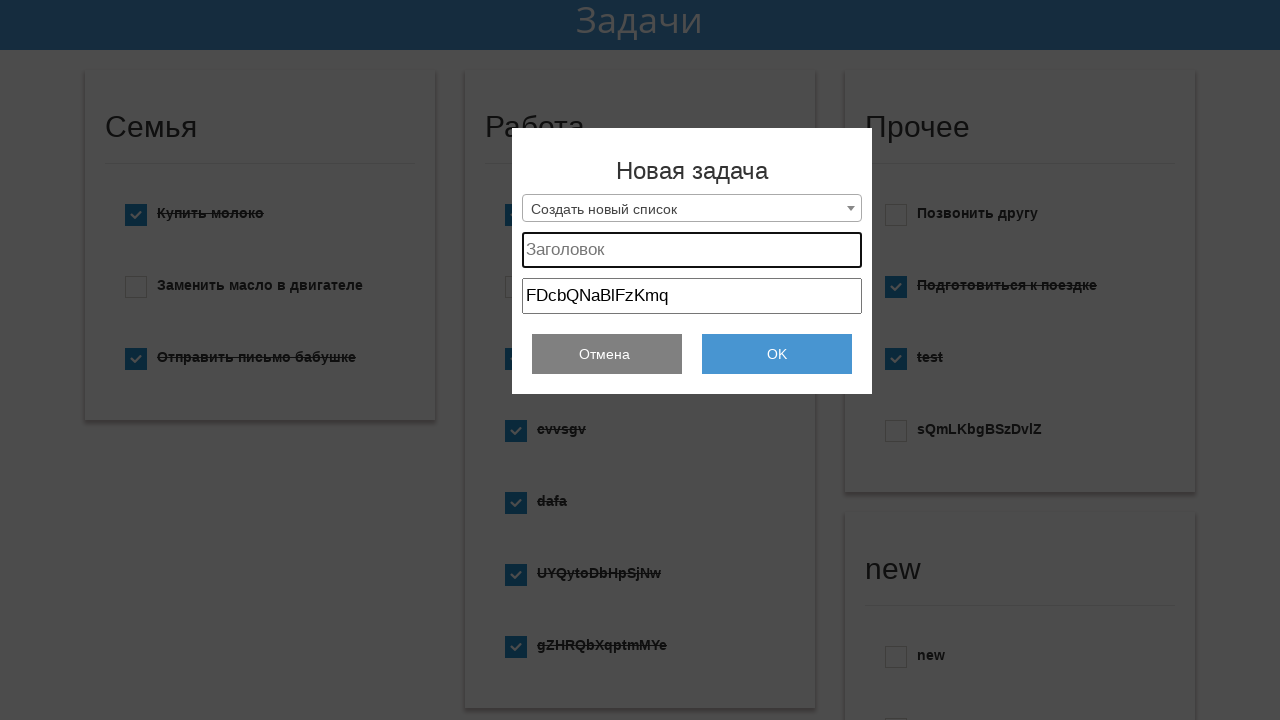

Filled project title field with random text on #project_title
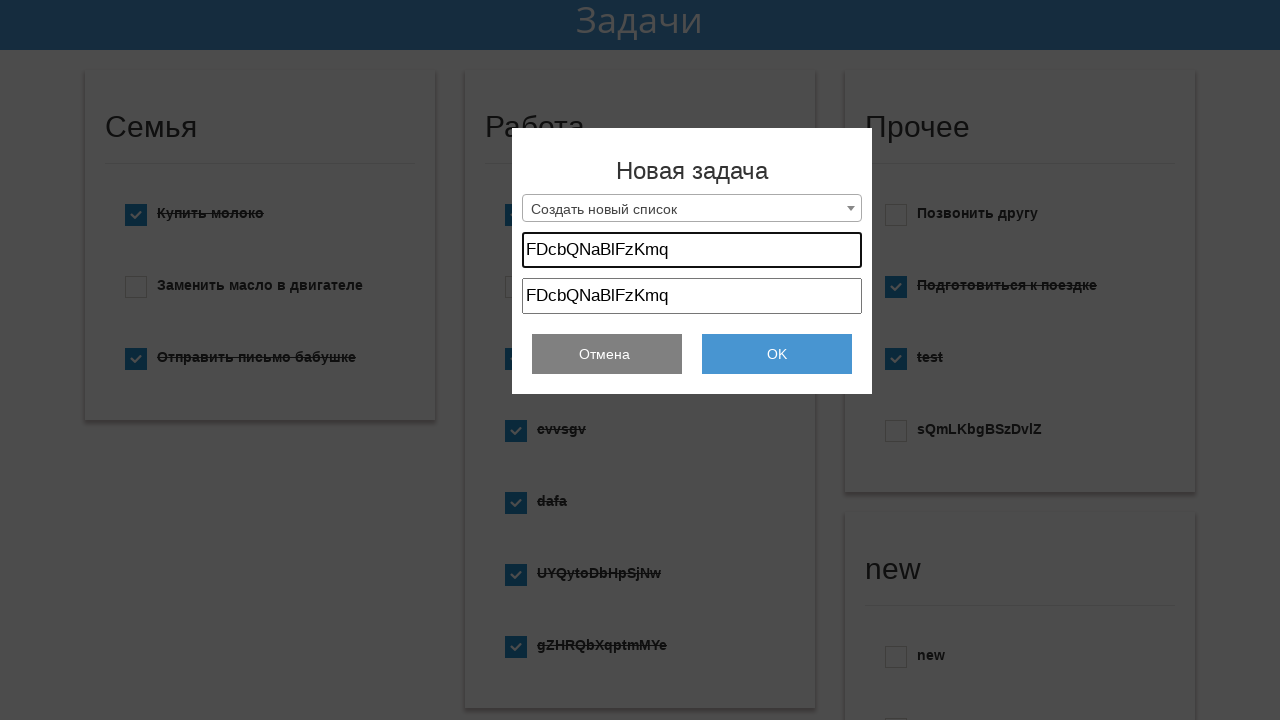

Clicked submit button to create TODO at (777, 354) on #submit_add_todo
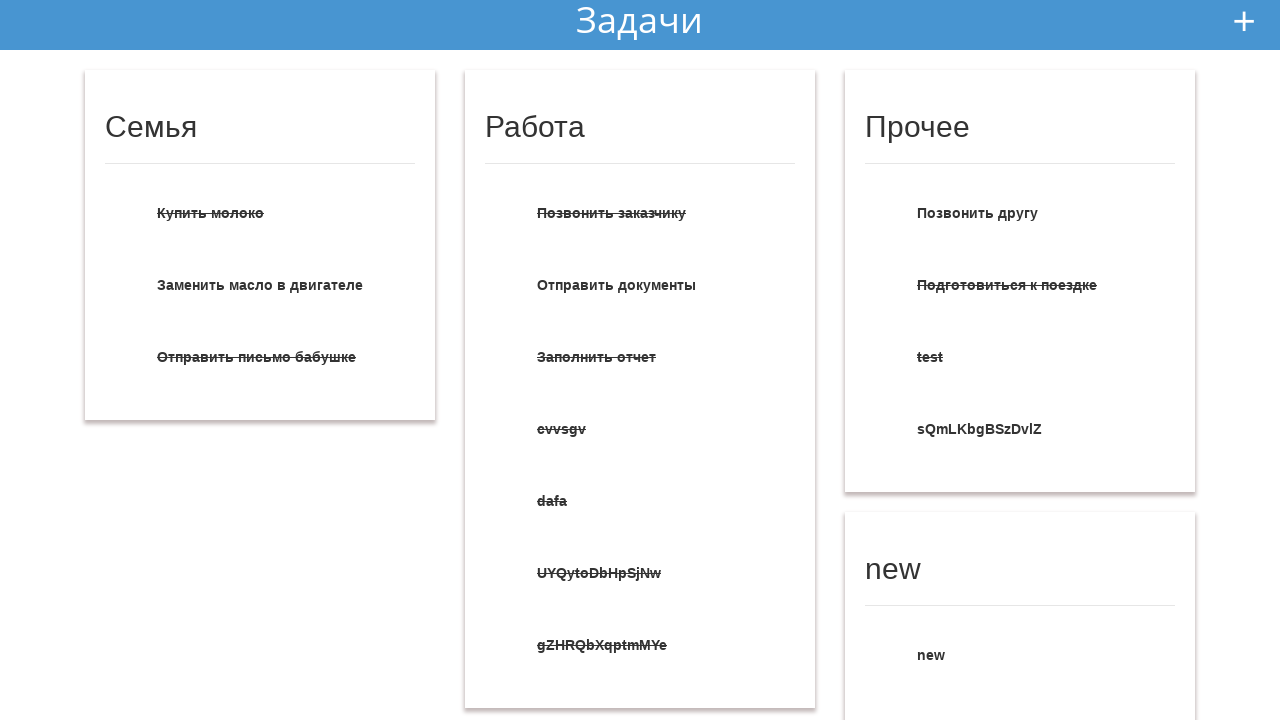

Waited 1000ms for TODO submission to complete
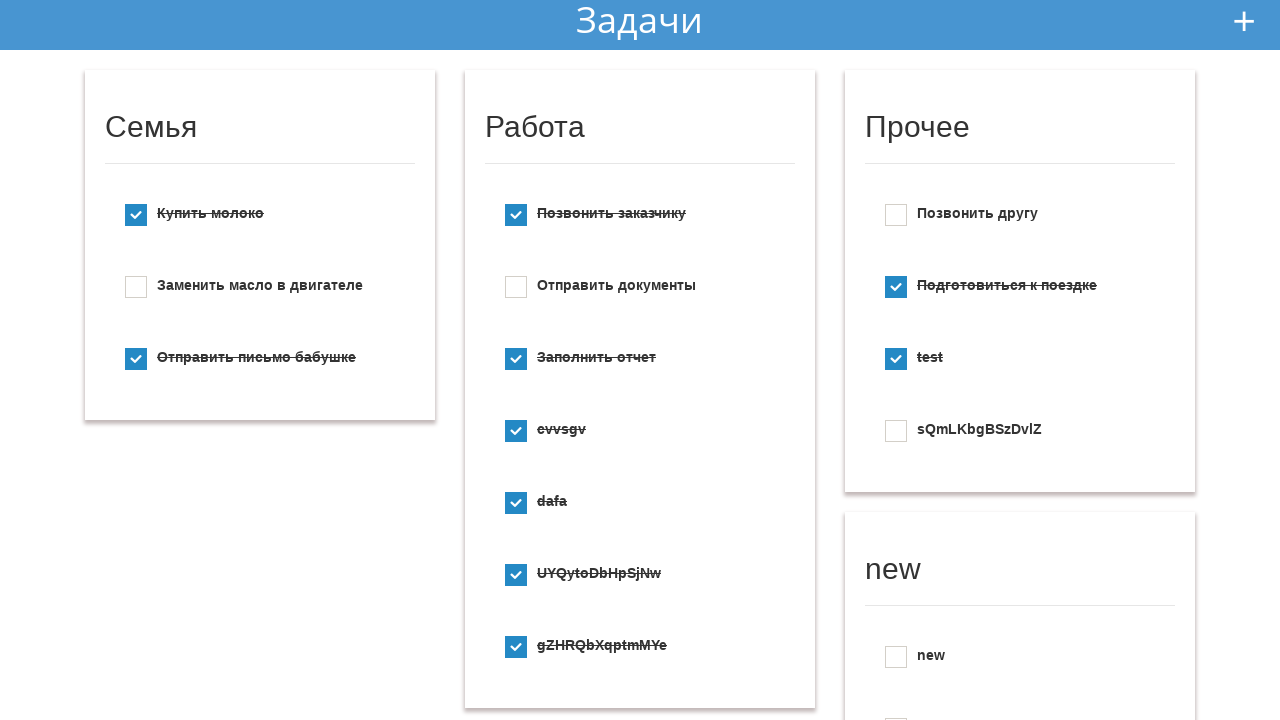

Clicked add new TODO button (iteration 10/10) at (1244, 21) on #add_new_todo
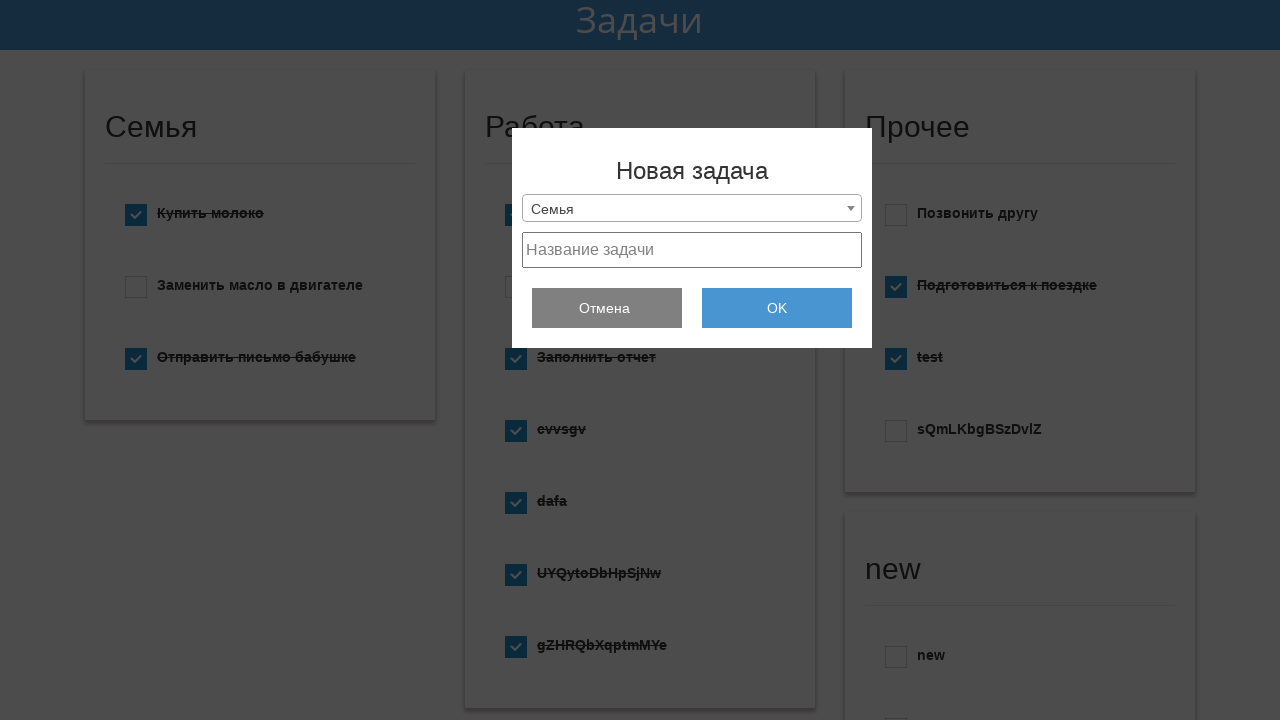

New TODO form appeared
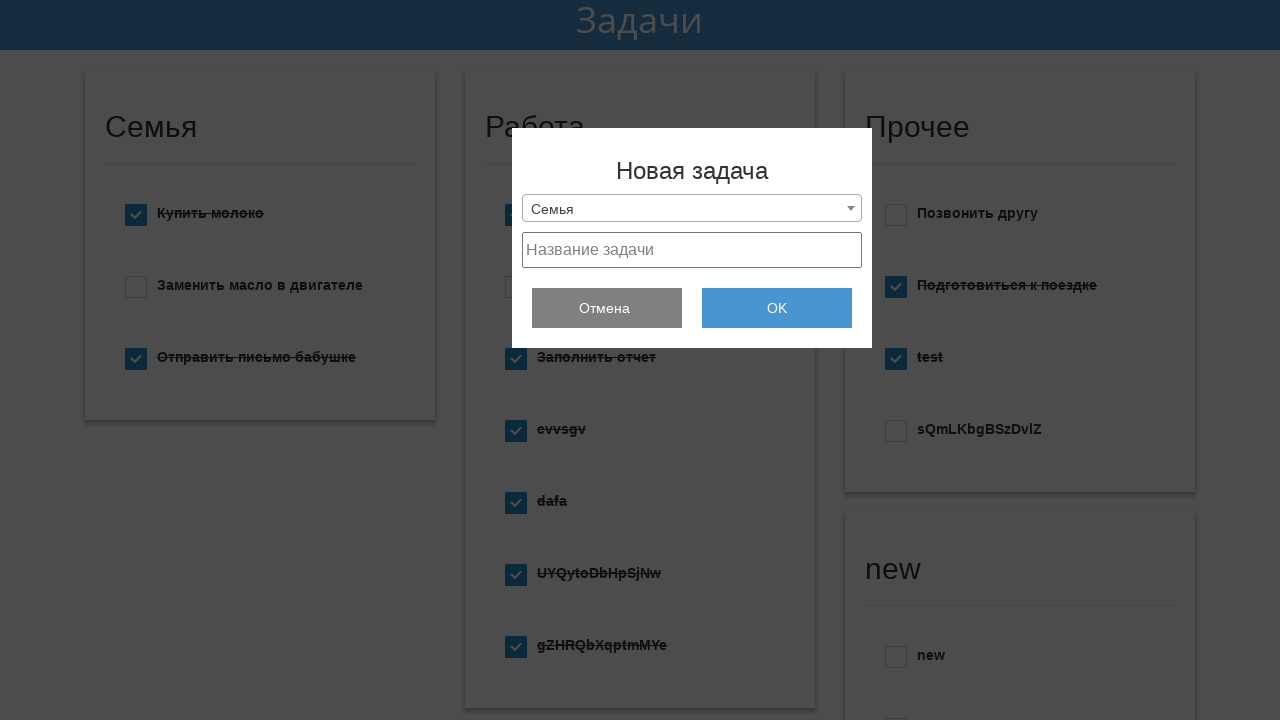

Retrieved 122 category options
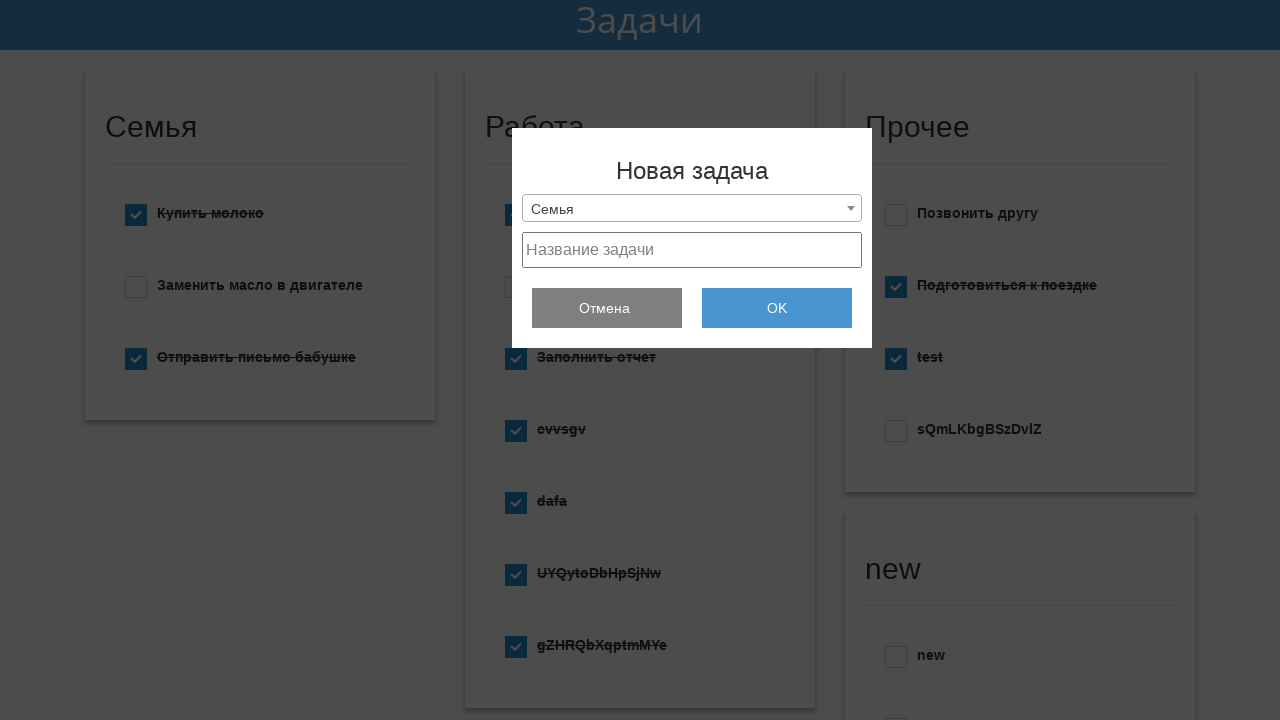

Clicked select2 dropdown arrow at (851, 208) on .select2-selection__arrow
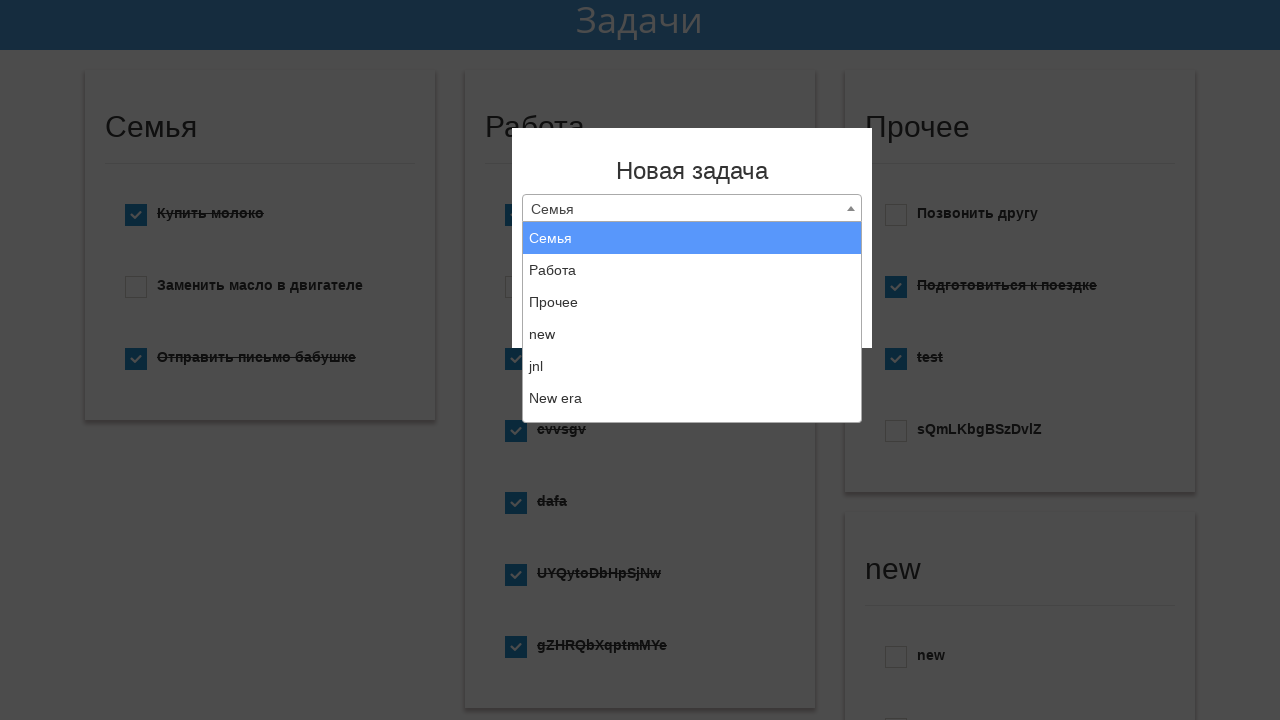

Select2 dropdown results loaded
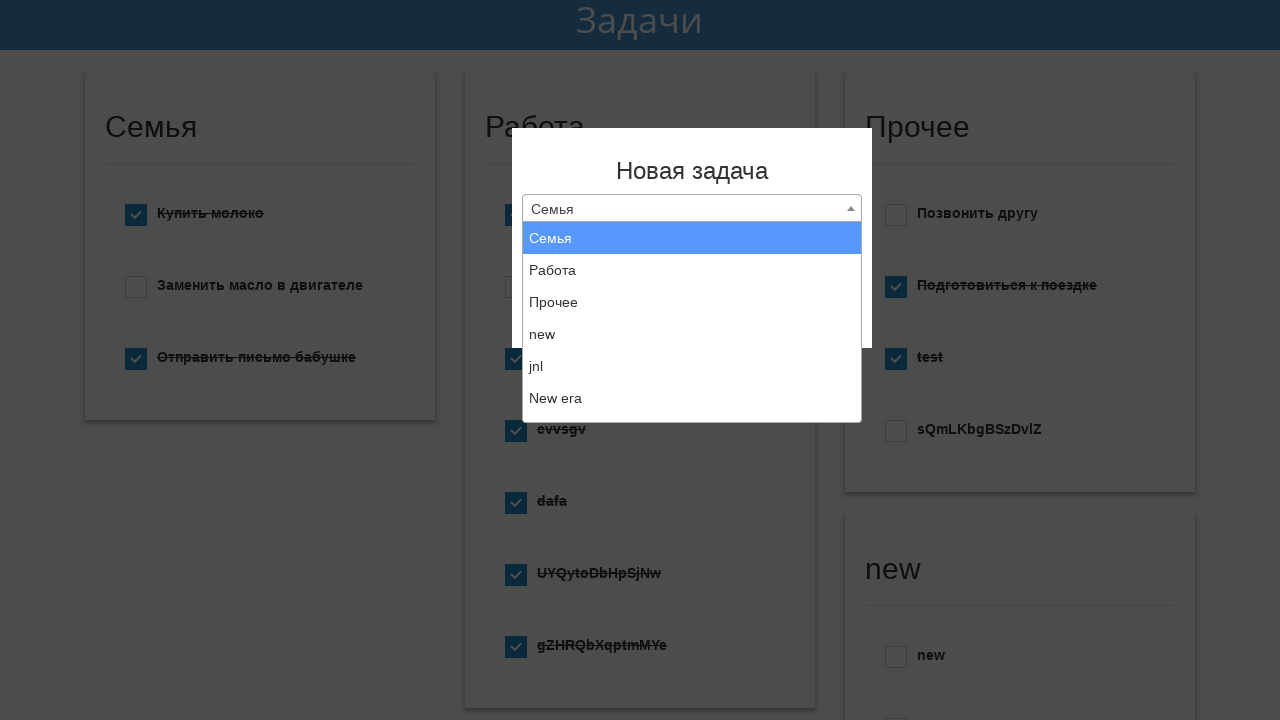

Selected 'Создать новый список' option on .select_category
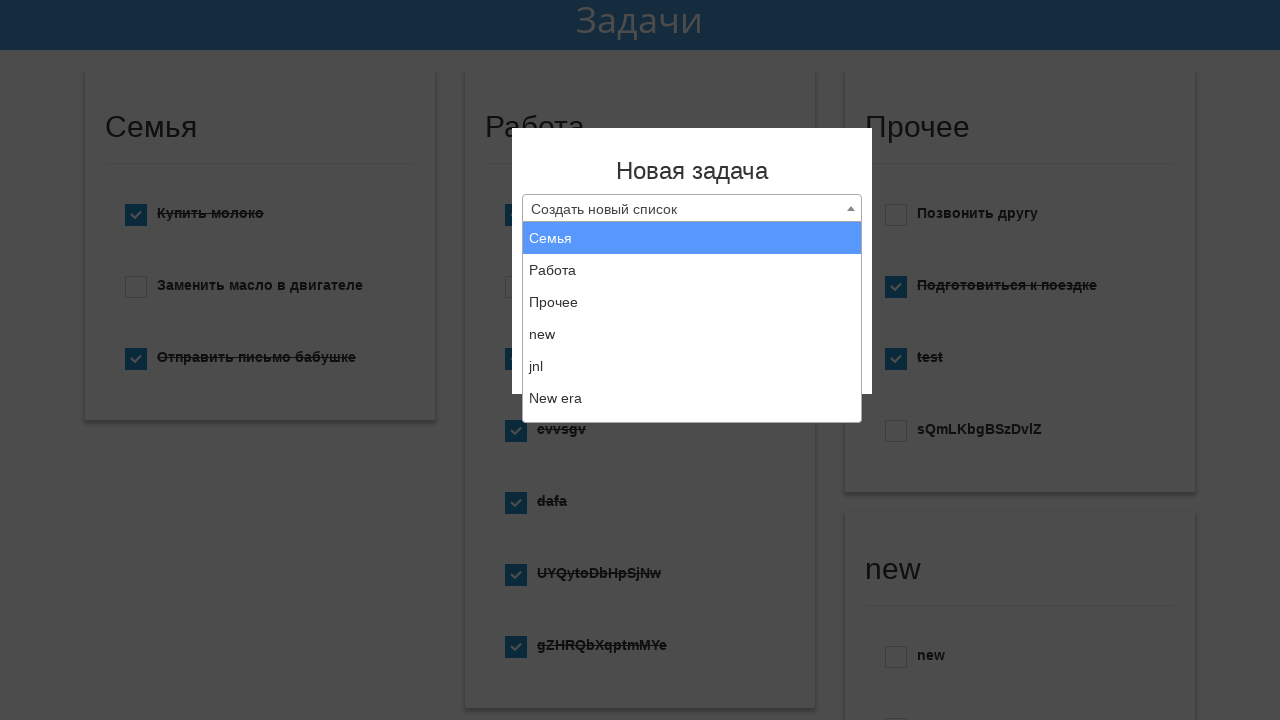

Clicked select2 element at (692, 208) on .select2
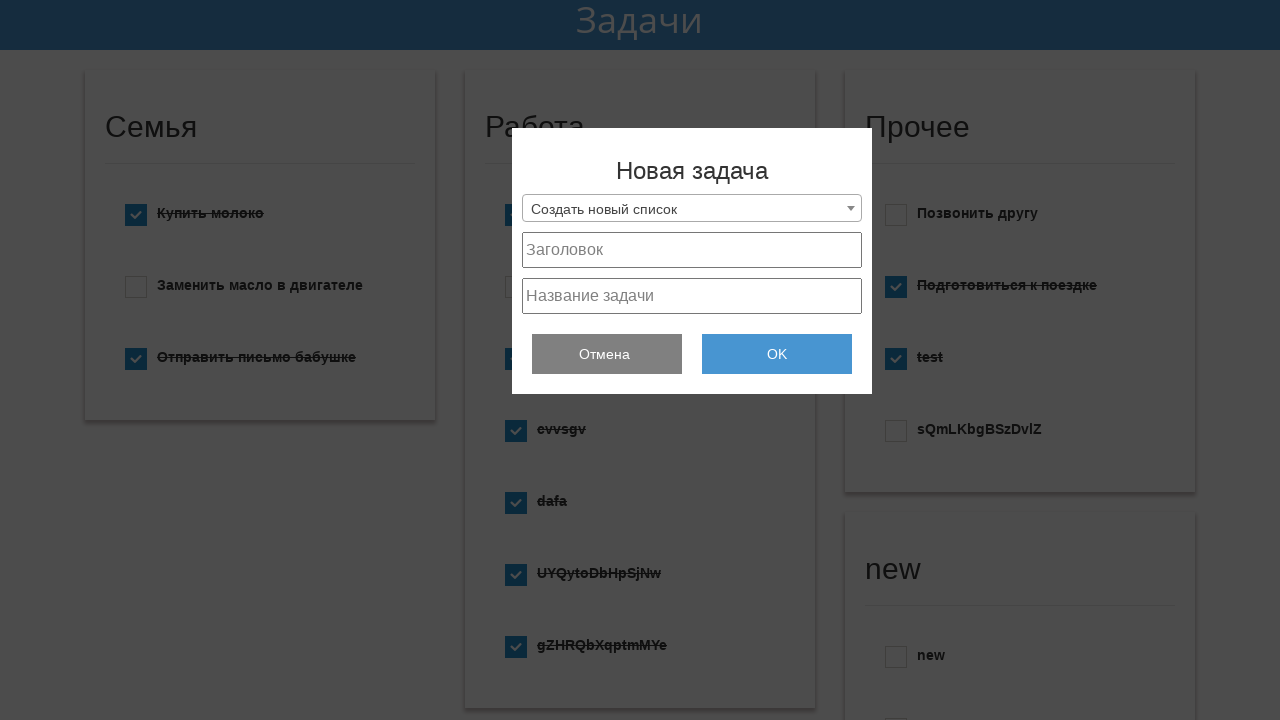

Clicked select2 dropdown arrow again at (851, 208) on .select2-selection__arrow
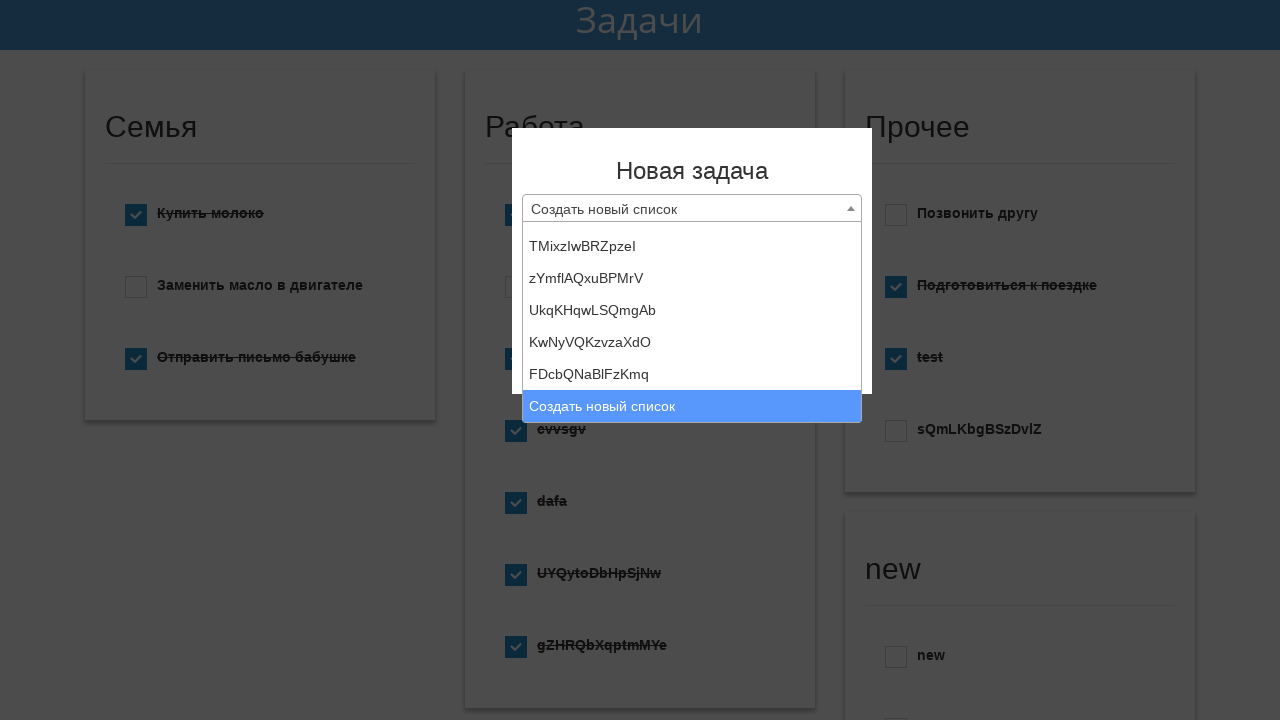

Clicked select2 element to close dropdown at (692, 208) on .select2
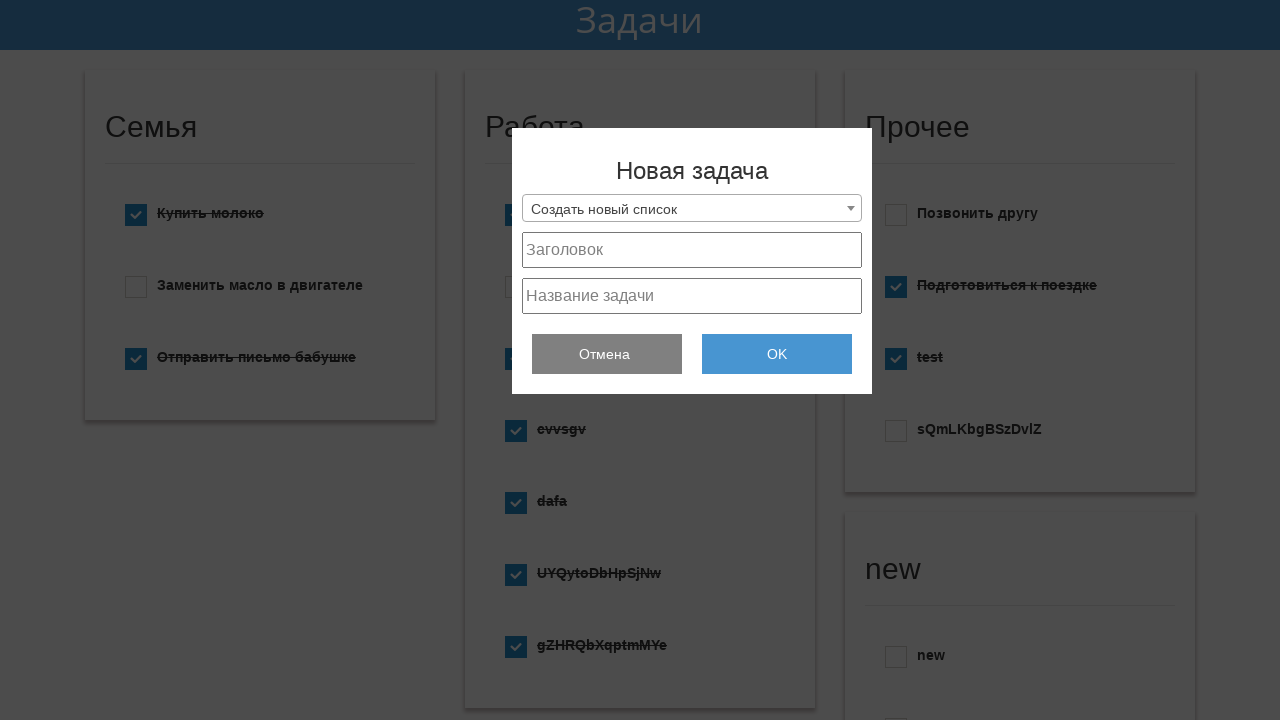

Generated random text: cAXMzKpnKKivuM
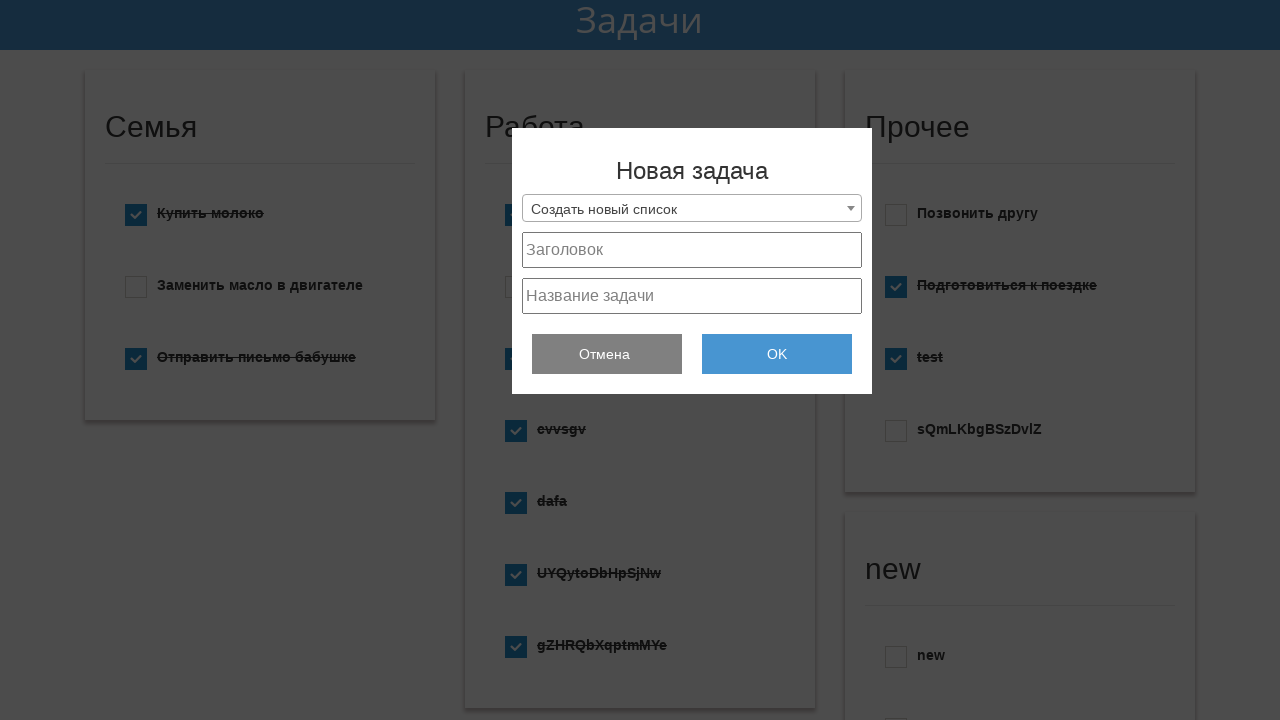

Waited 500ms for form readiness
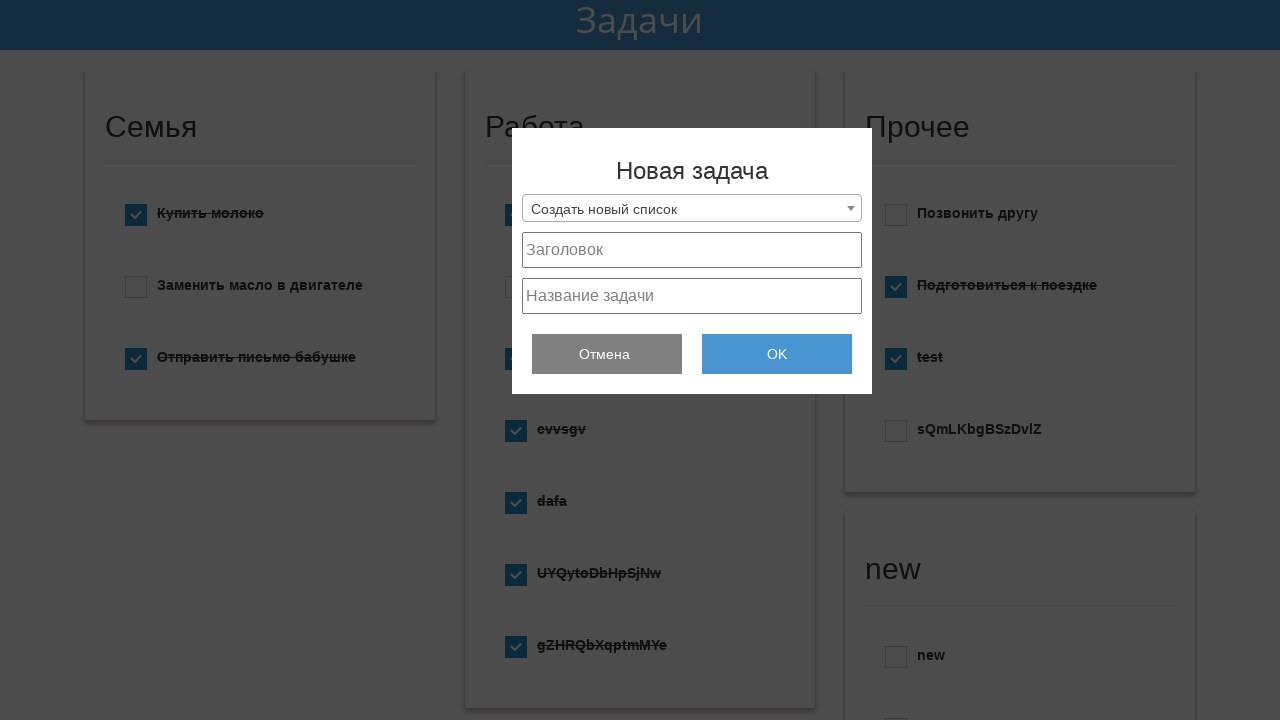

Clicked project text field at (692, 296) on #project_text
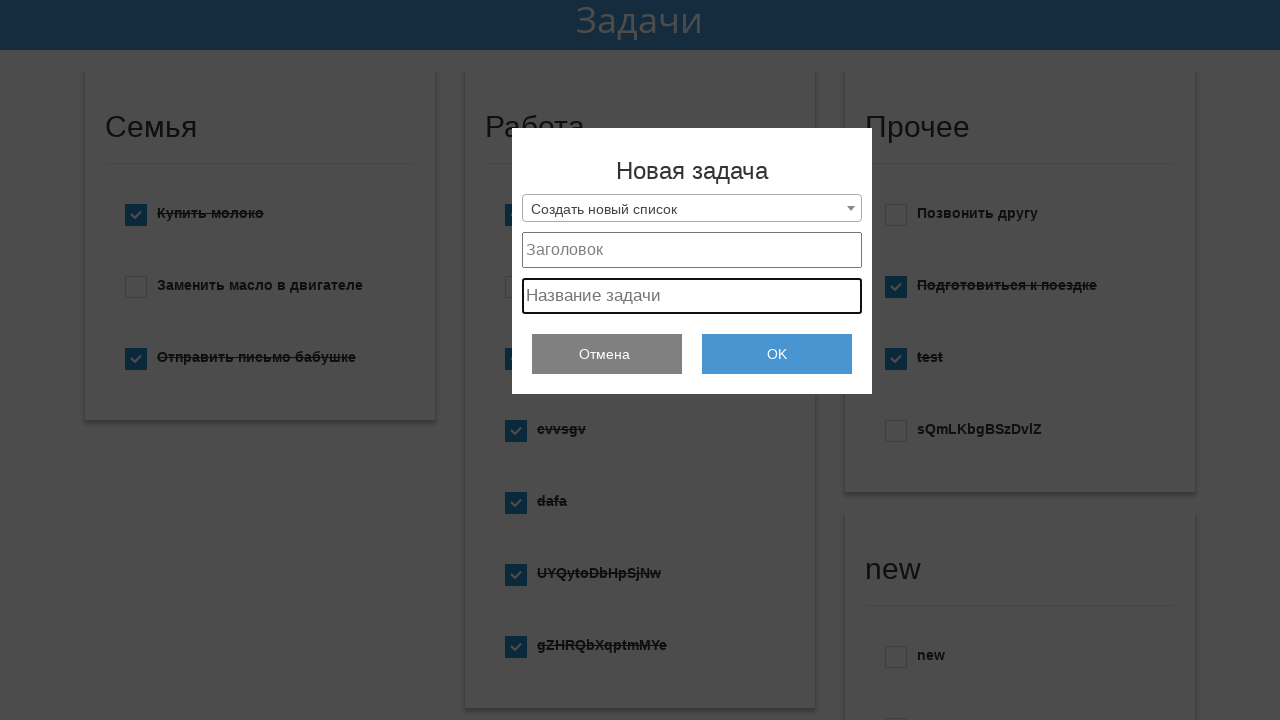

Filled project text field with random text on #project_text
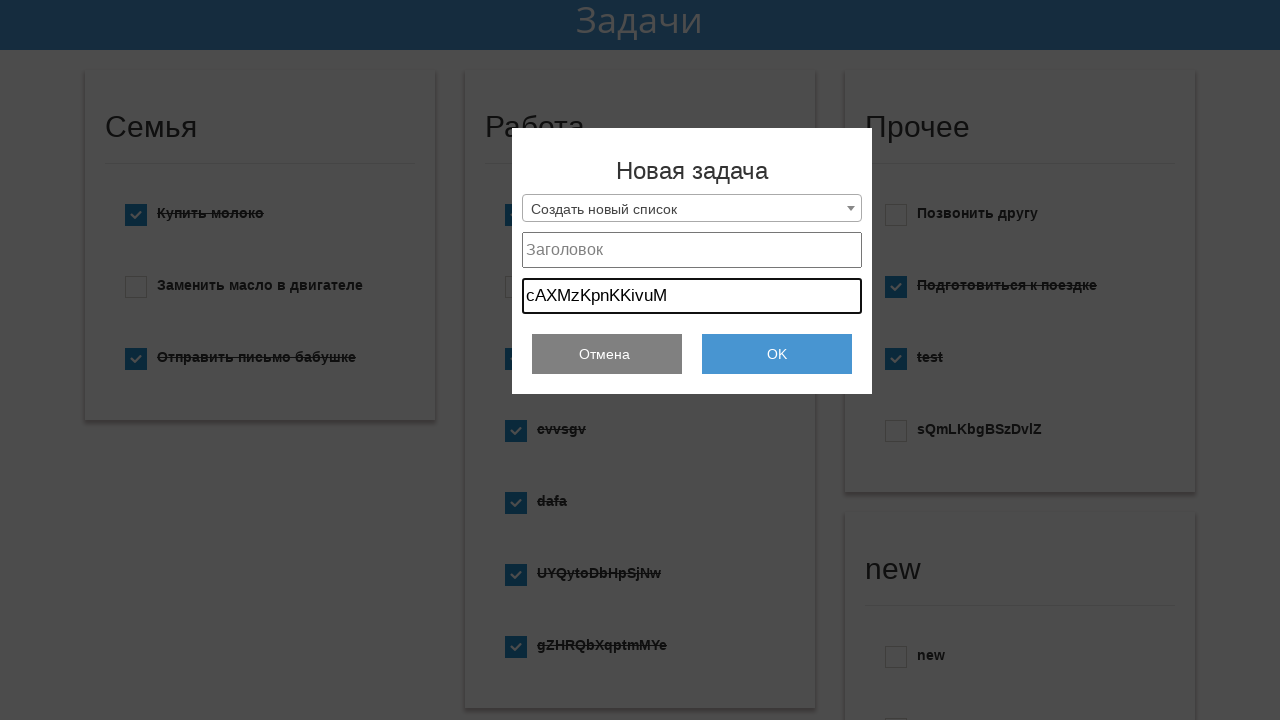

Clicked project title field at (692, 250) on #project_title
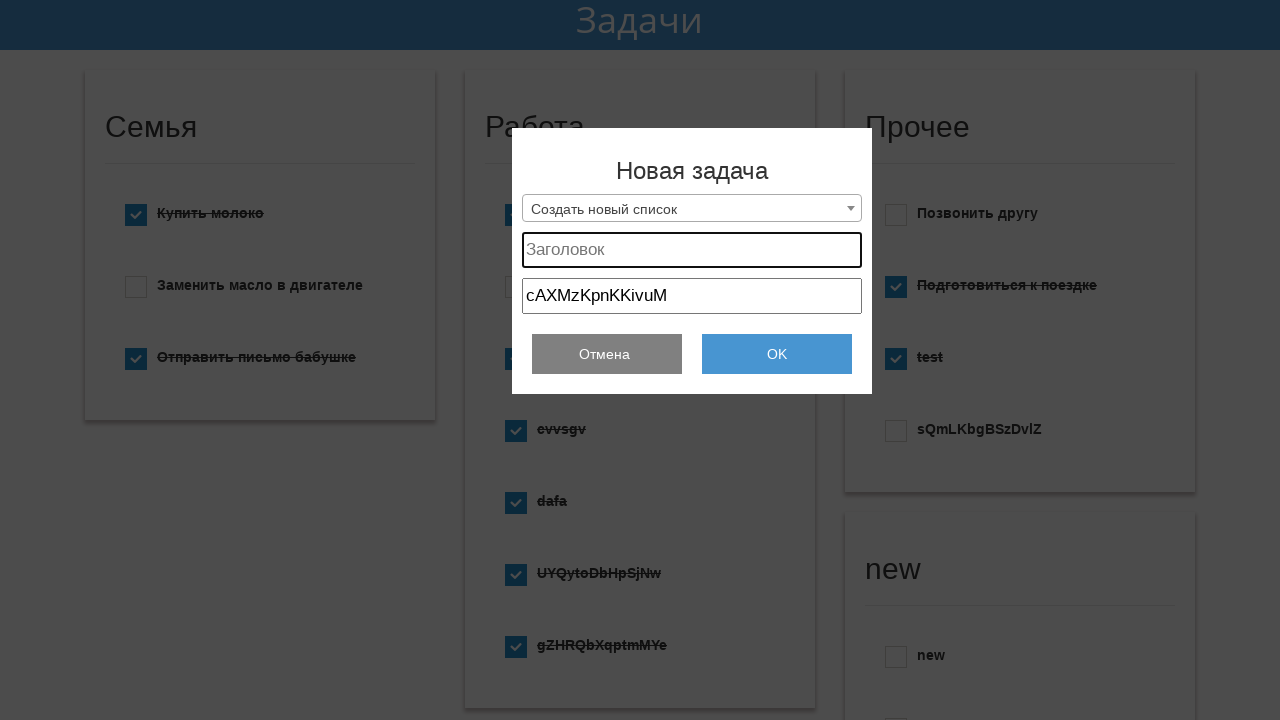

Filled project title field with random text on #project_title
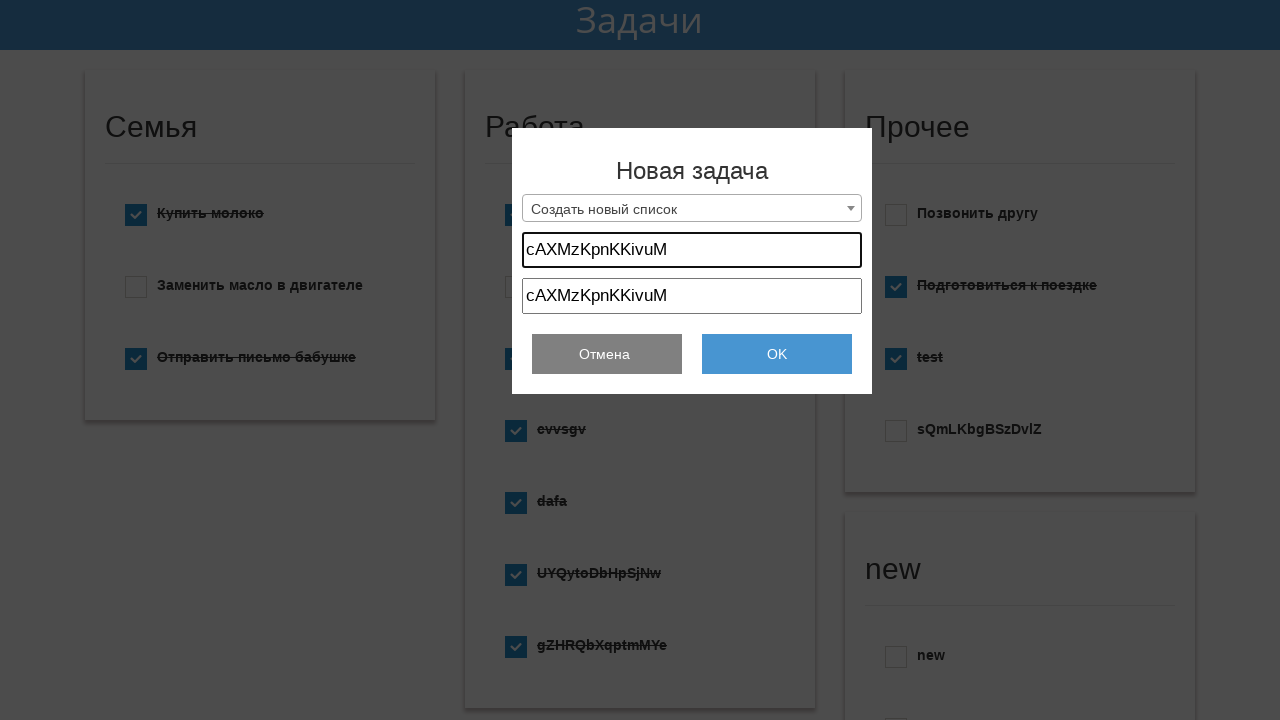

Clicked submit button to create TODO at (777, 354) on #submit_add_todo
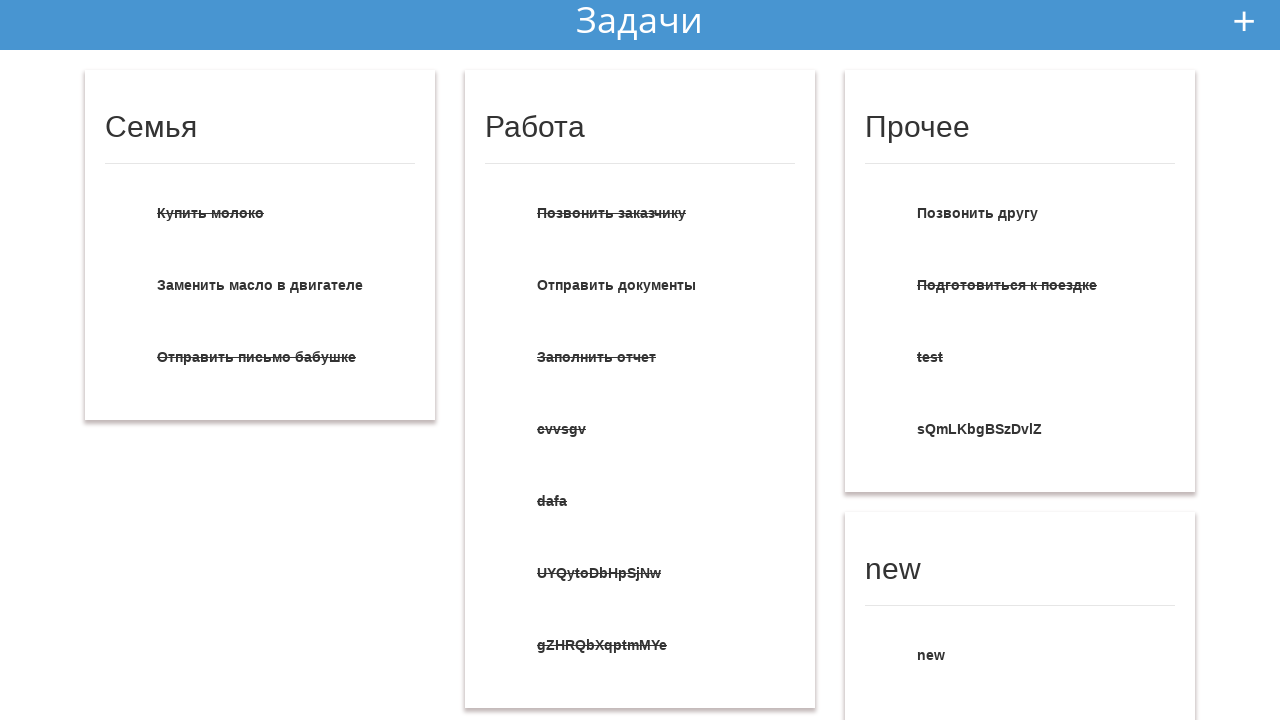

Waited 1000ms for TODO submission to complete
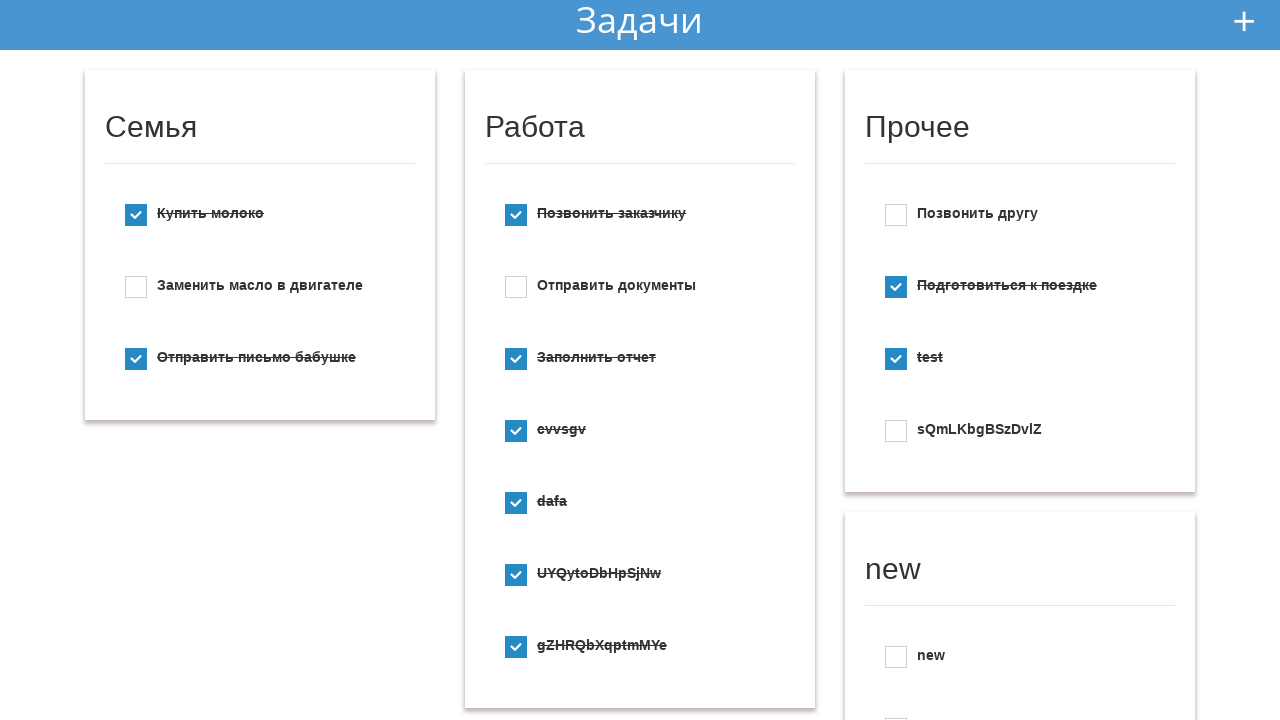

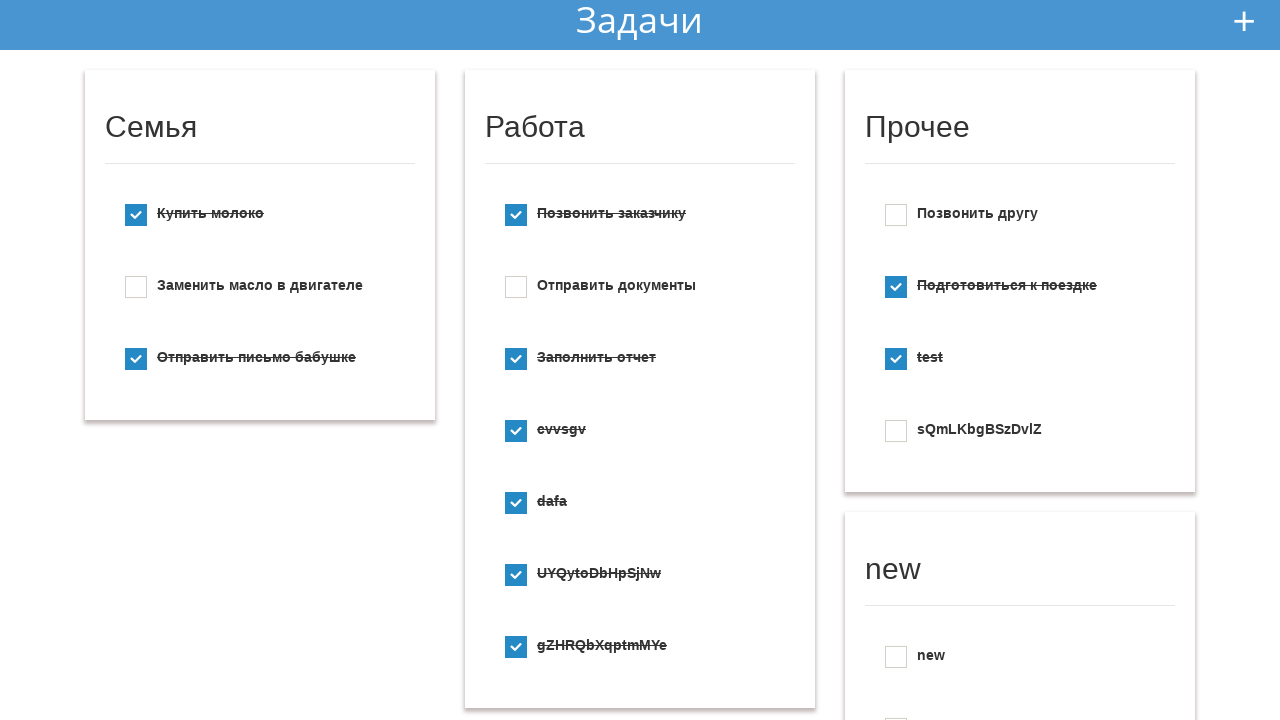